Tests jQuery slider by clicking on it and using arrow keys to move the slider value to 100, verifying the final position.

Starting URL: https://jqueryui.com/slider/#custom-handle

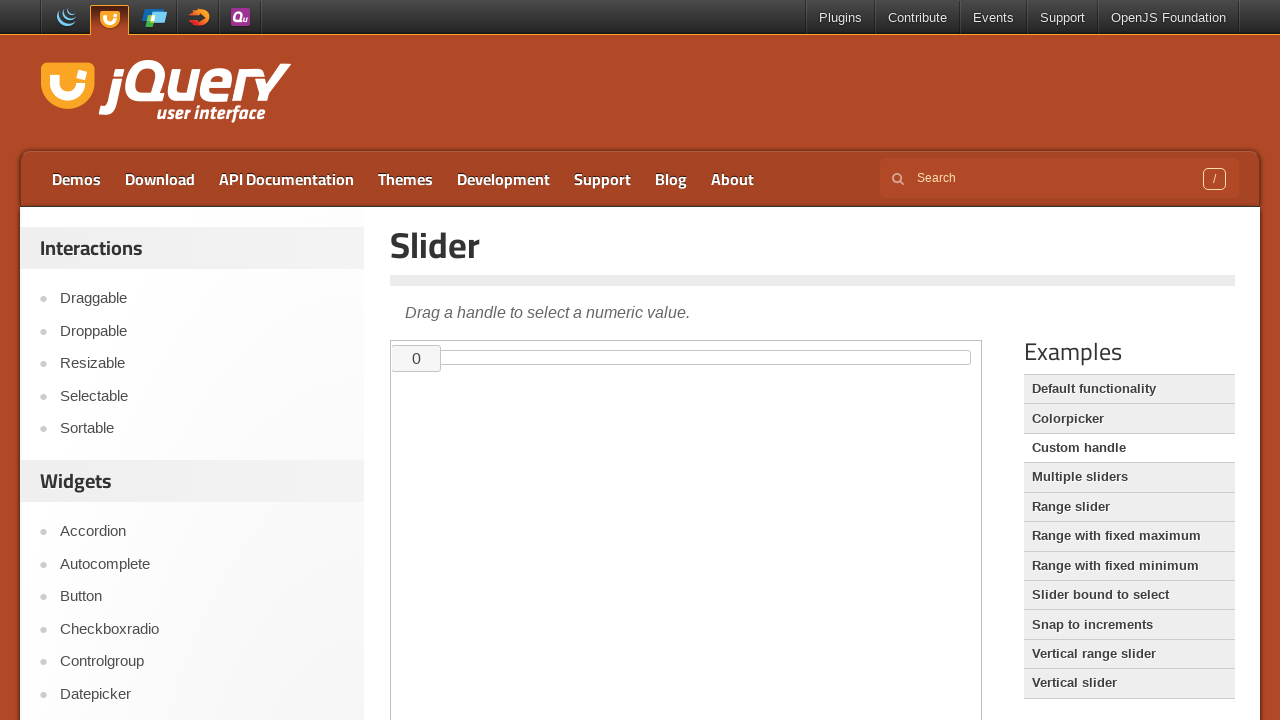

Located the demo iframe
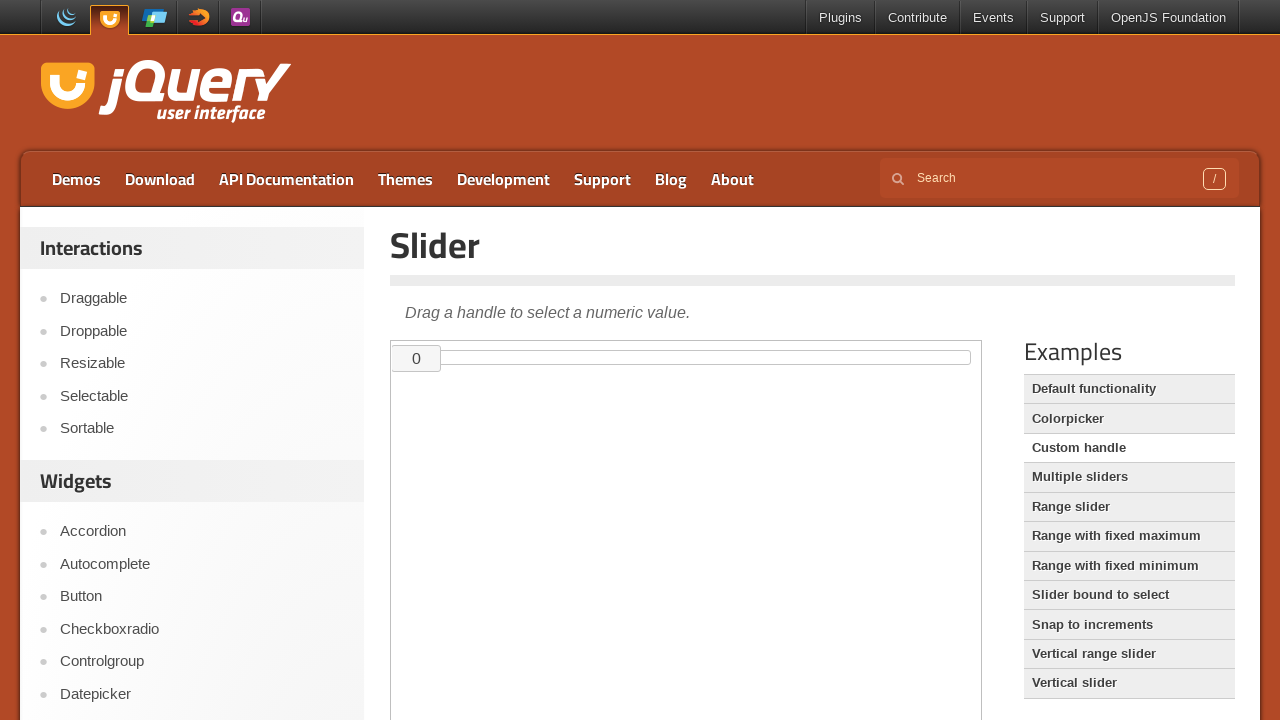

Located the custom slider handle
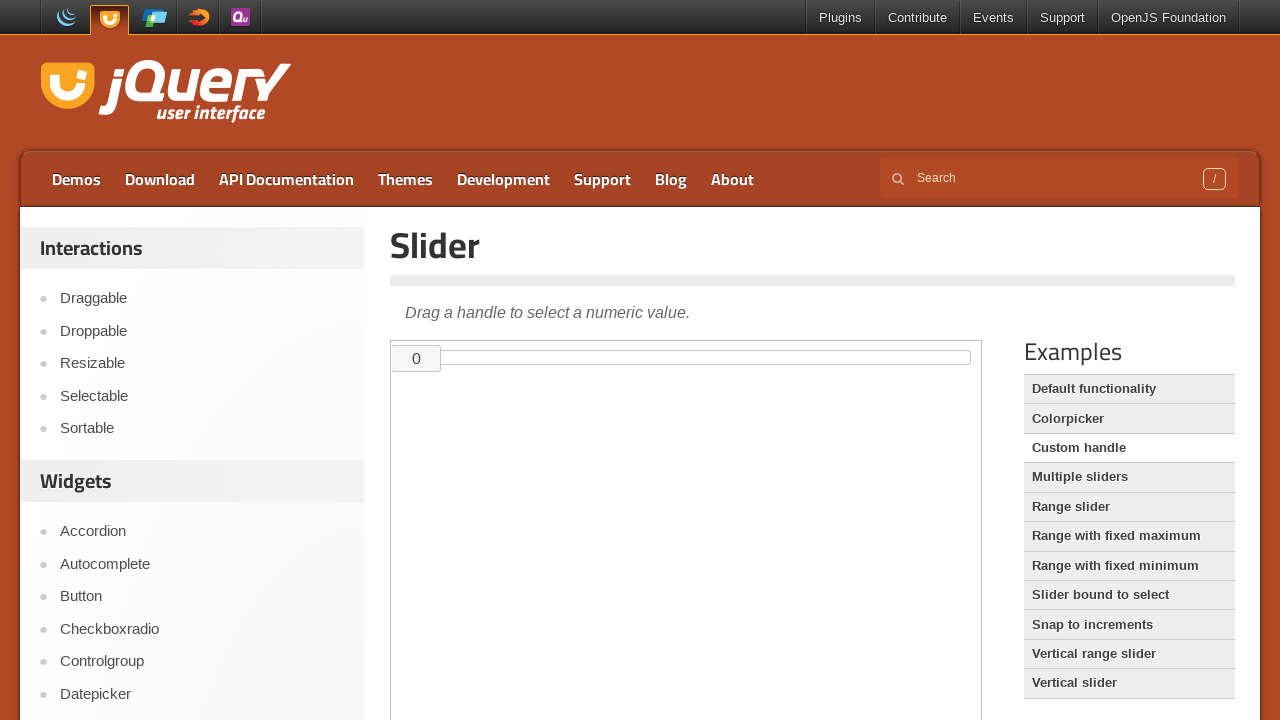

Clicked on the slider handle at (417, 358) on .demo-frame >> internal:control=enter-frame >> #custom-handle
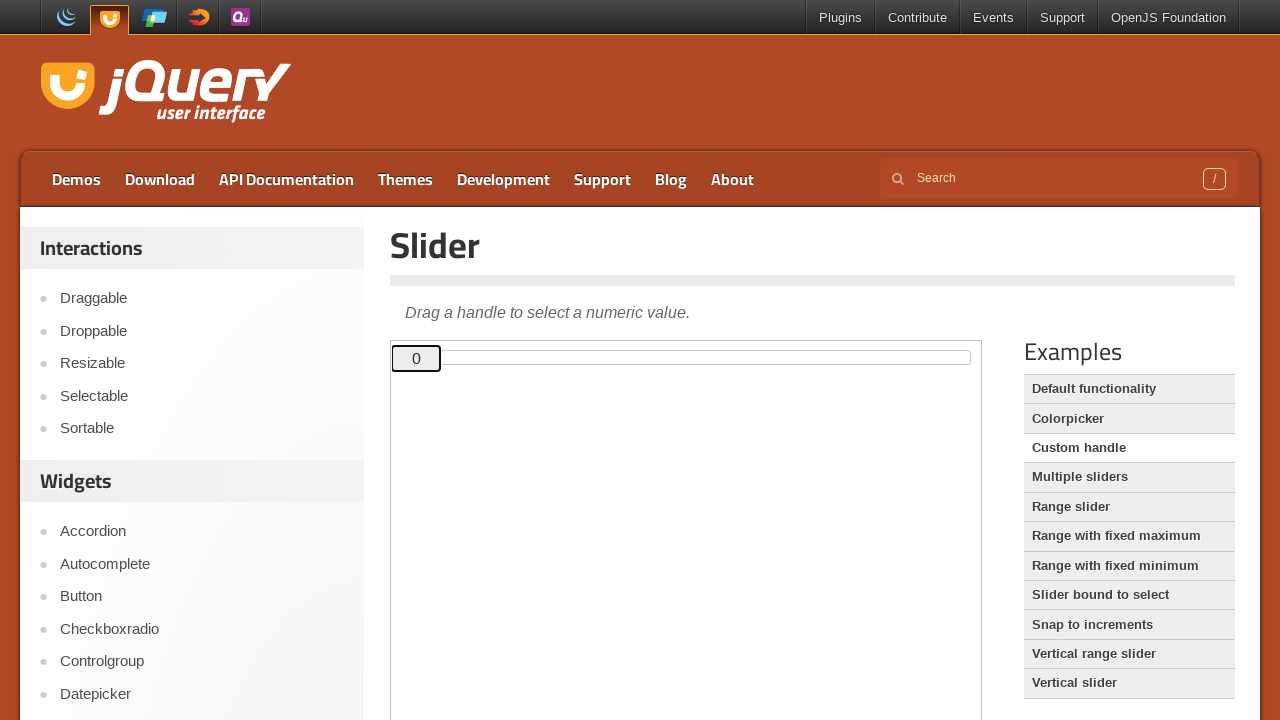

Pressed ArrowUp key, current slider value: 0 on .demo-frame >> internal:control=enter-frame >> #custom-handle
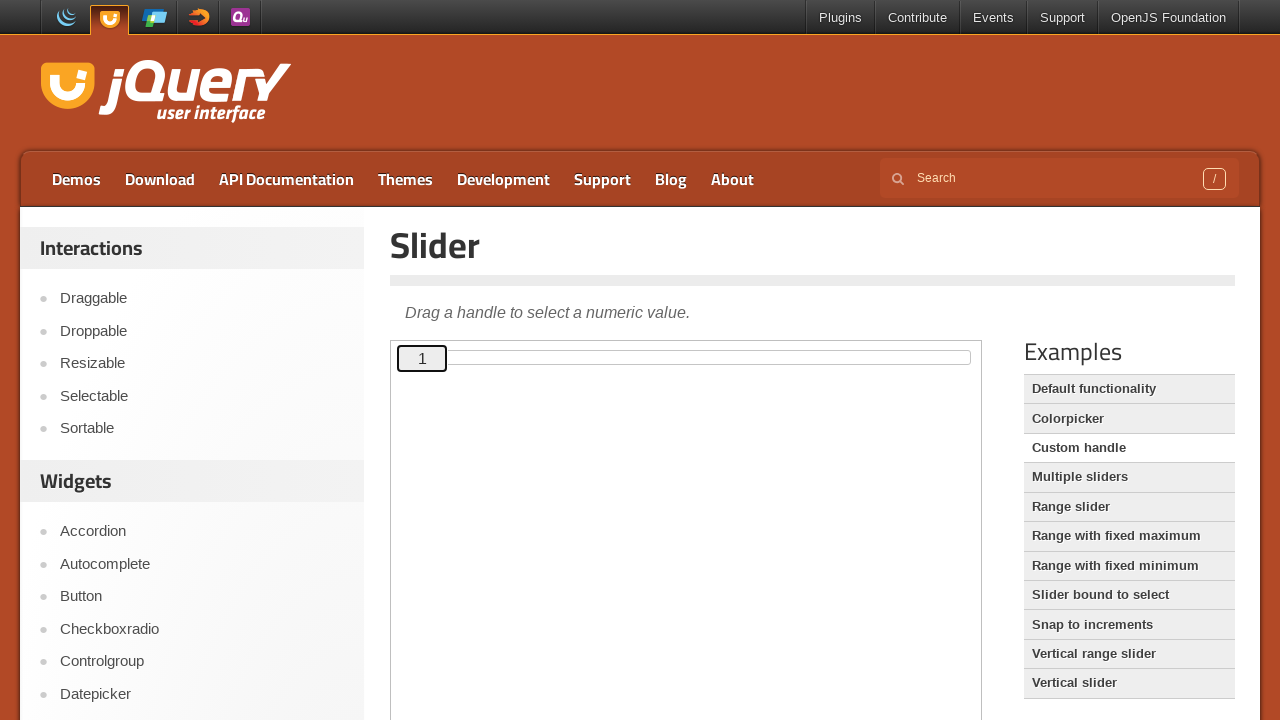

Waited 125ms for slider animation
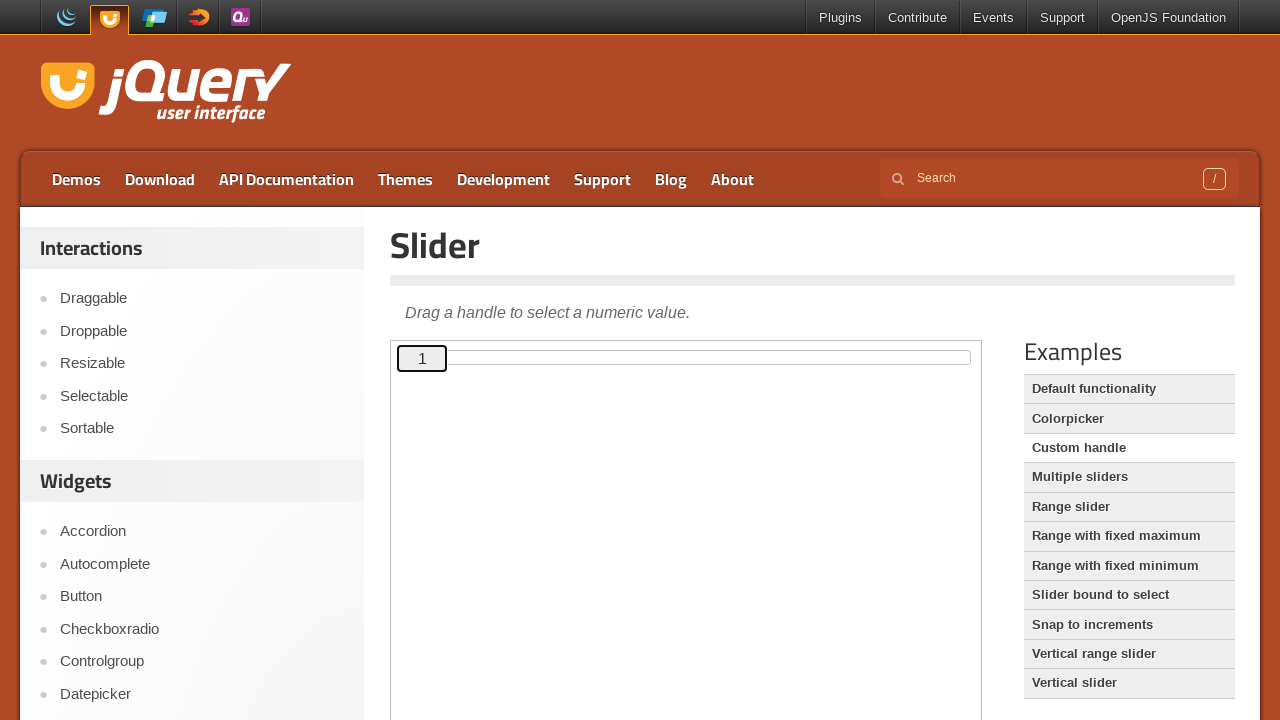

Pressed ArrowUp key, current slider value: 1 on .demo-frame >> internal:control=enter-frame >> #custom-handle
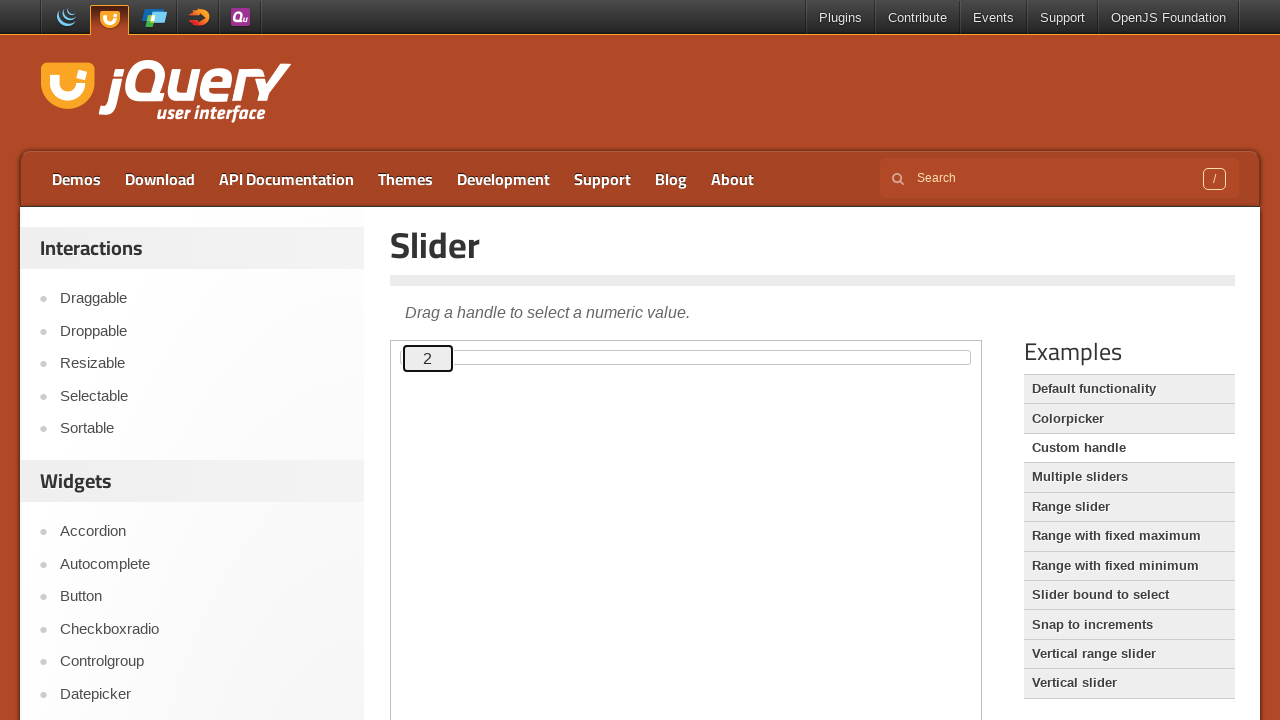

Waited 125ms for slider animation
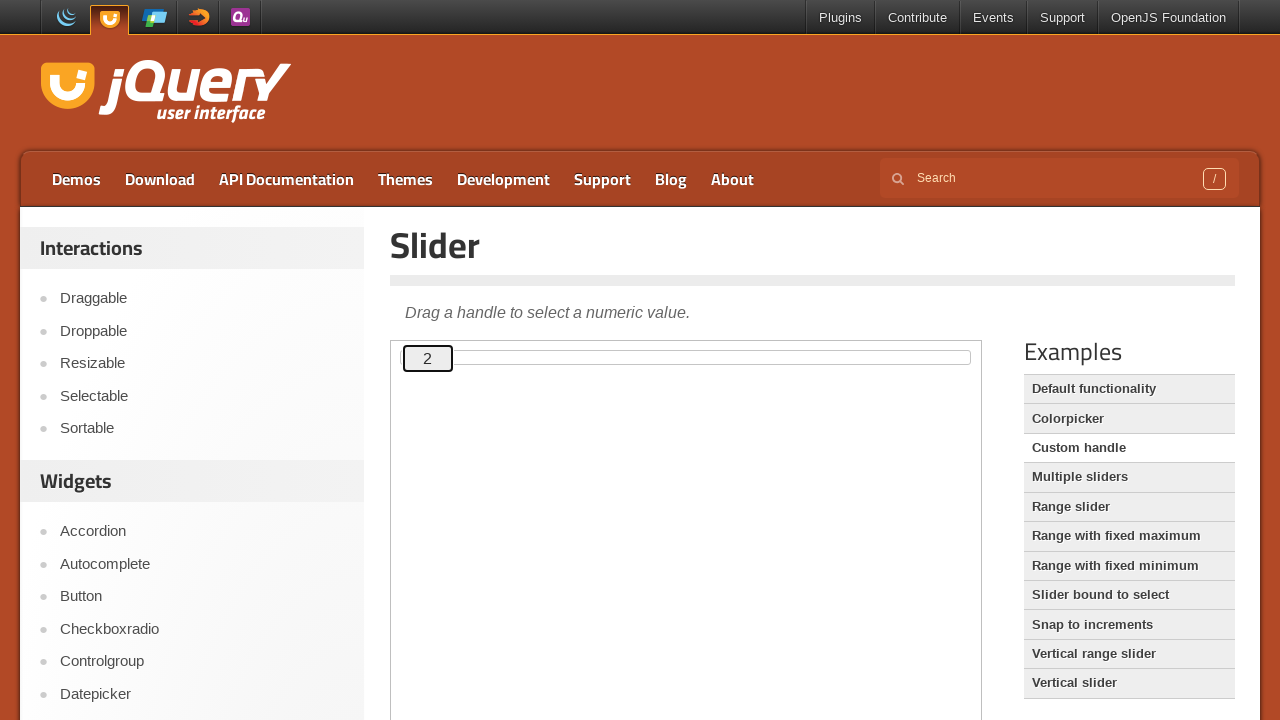

Pressed ArrowUp key, current slider value: 2 on .demo-frame >> internal:control=enter-frame >> #custom-handle
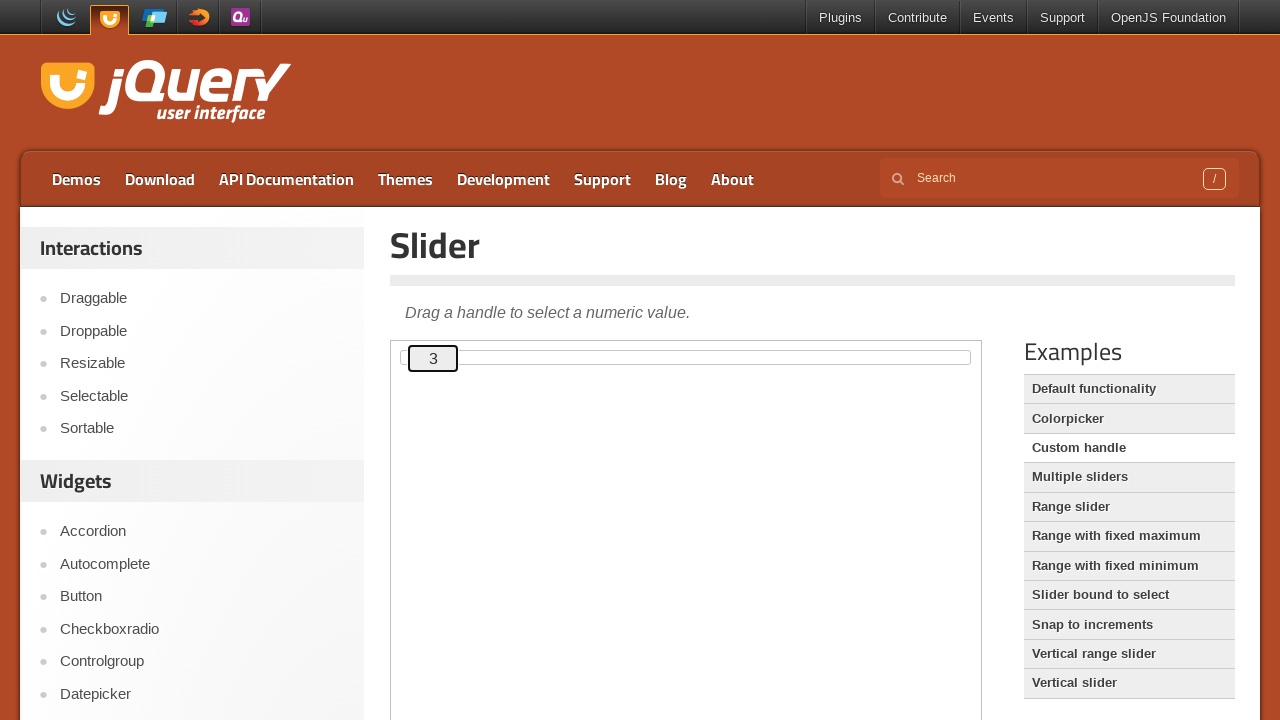

Waited 125ms for slider animation
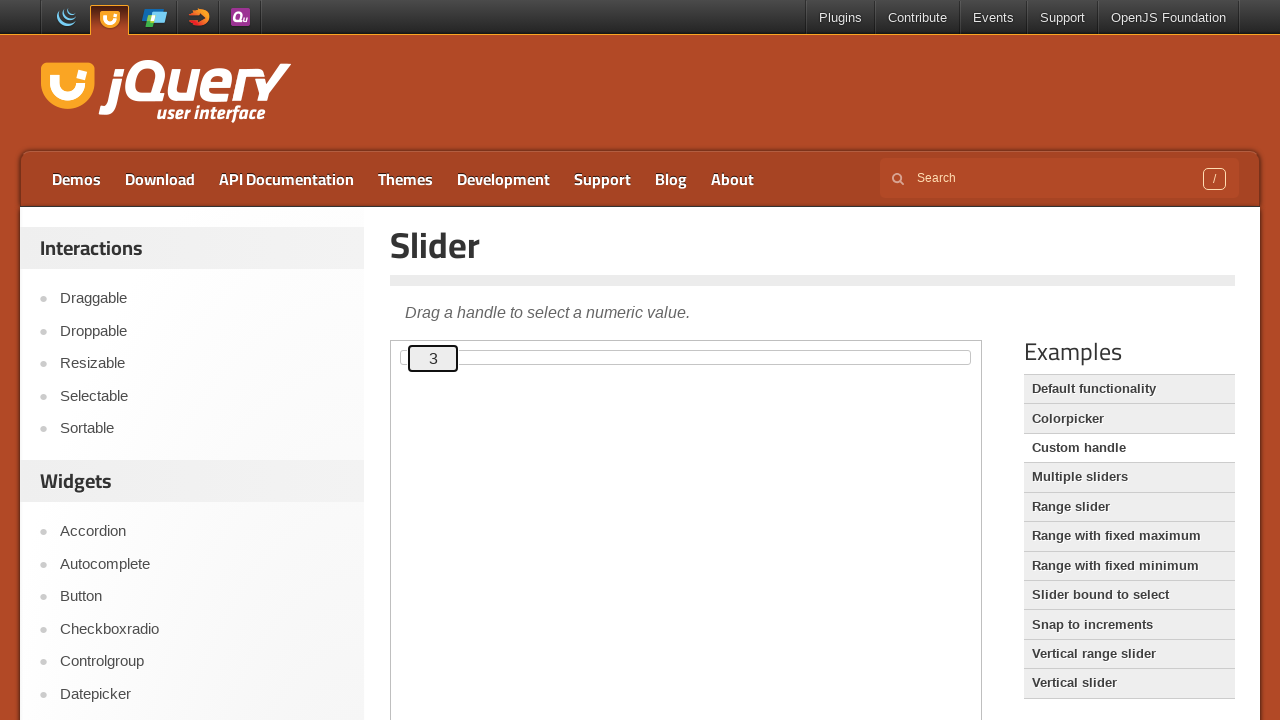

Pressed ArrowUp key, current slider value: 3 on .demo-frame >> internal:control=enter-frame >> #custom-handle
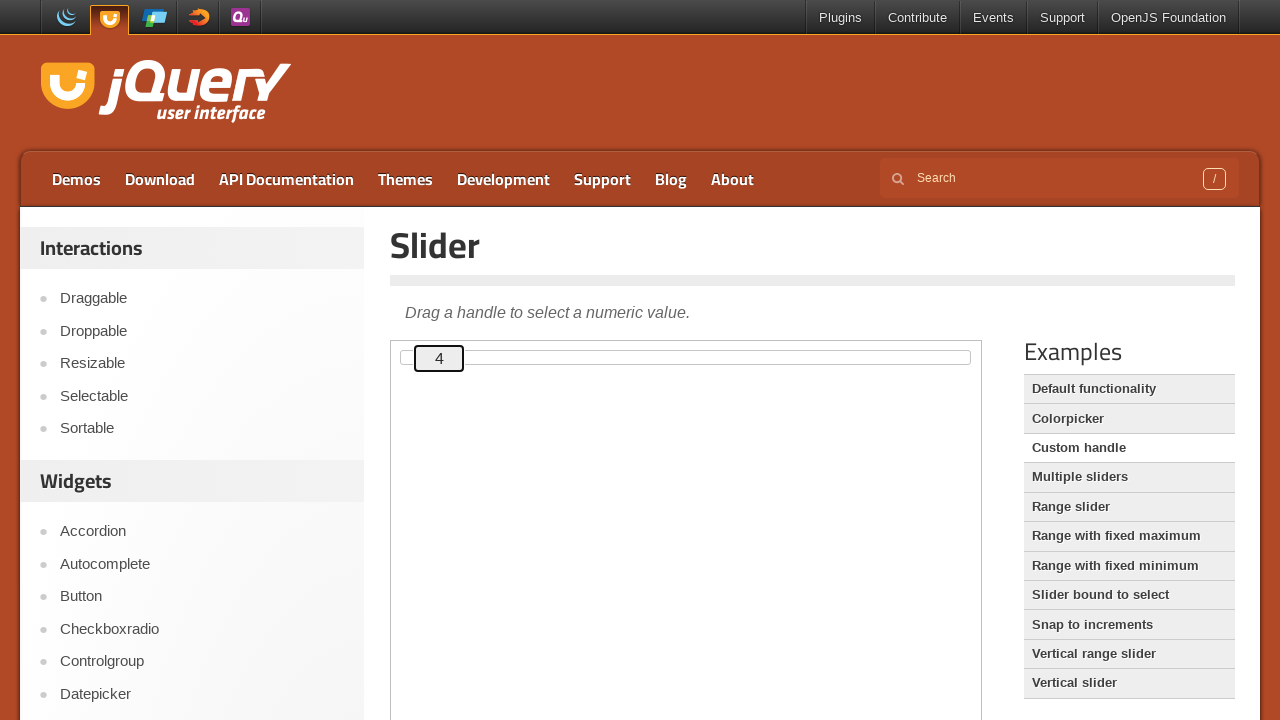

Waited 125ms for slider animation
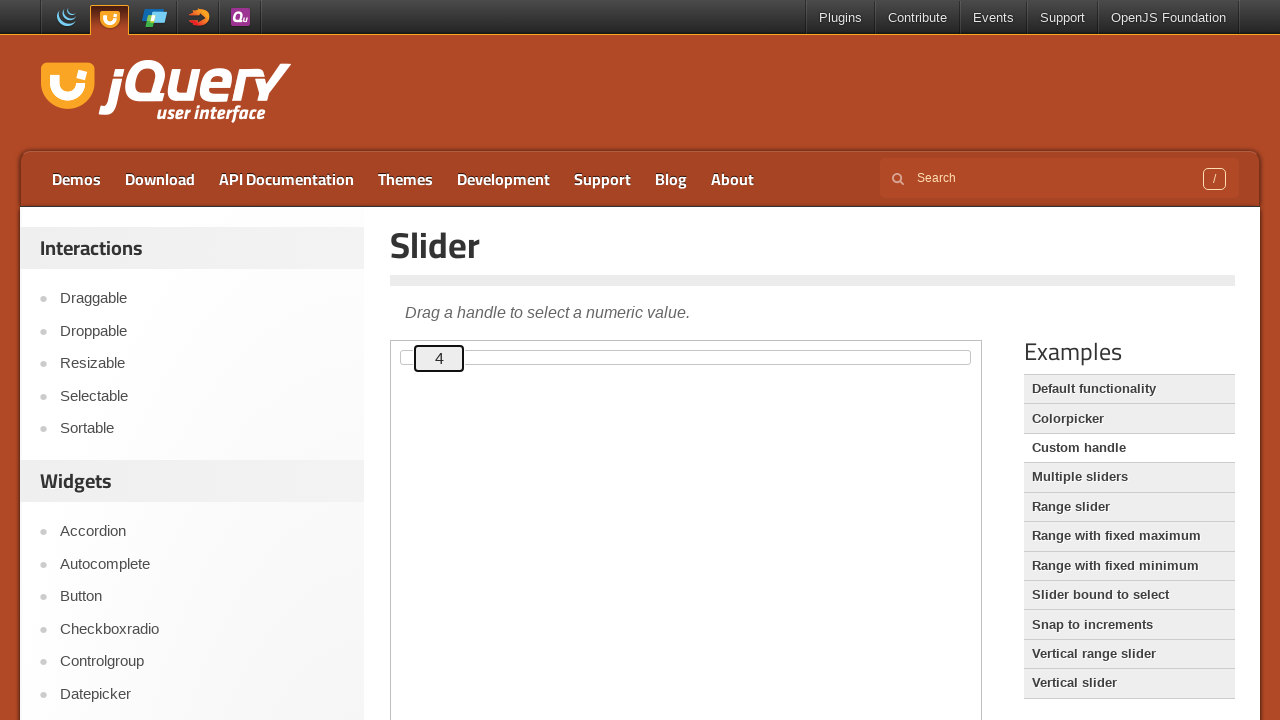

Pressed ArrowUp key, current slider value: 4 on .demo-frame >> internal:control=enter-frame >> #custom-handle
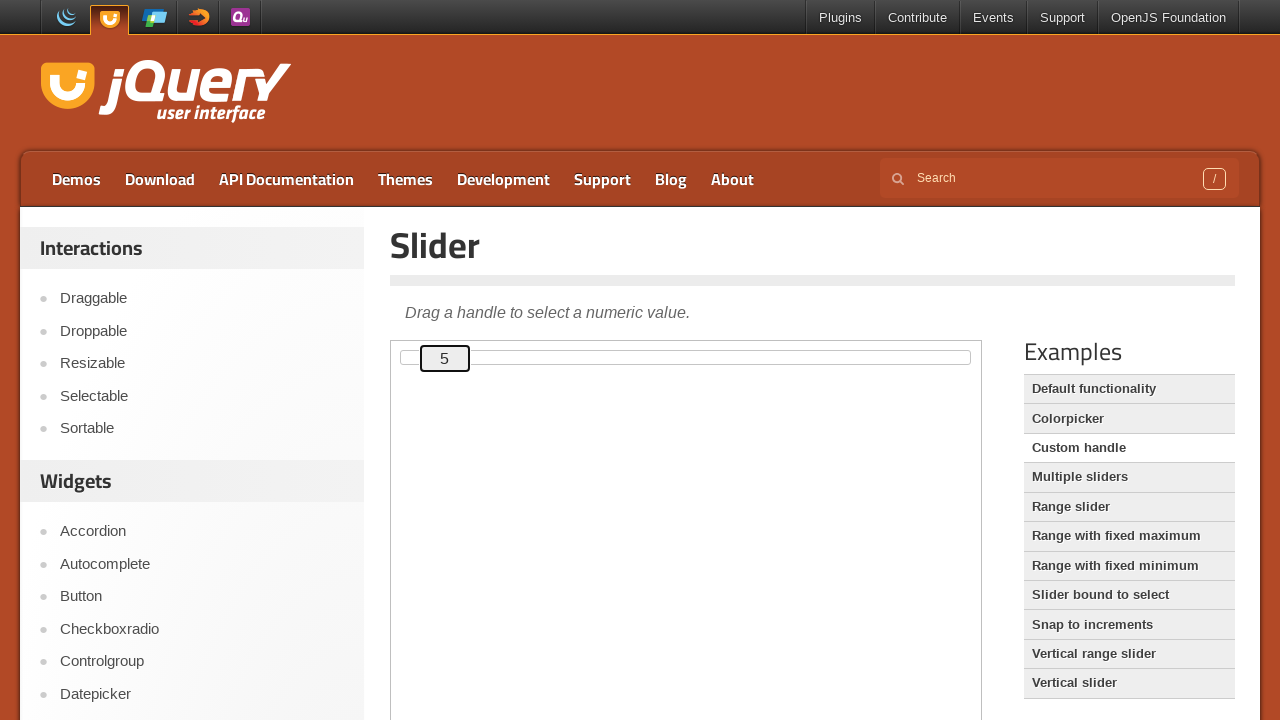

Waited 125ms for slider animation
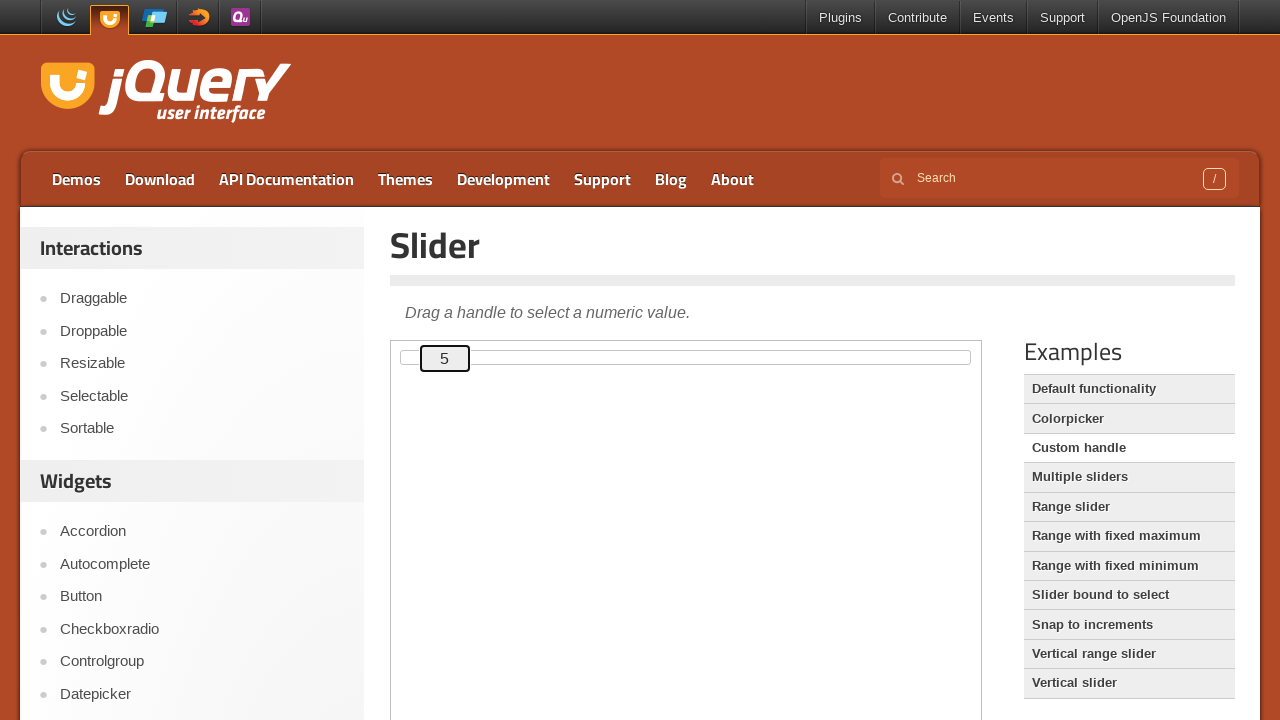

Pressed ArrowUp key, current slider value: 5 on .demo-frame >> internal:control=enter-frame >> #custom-handle
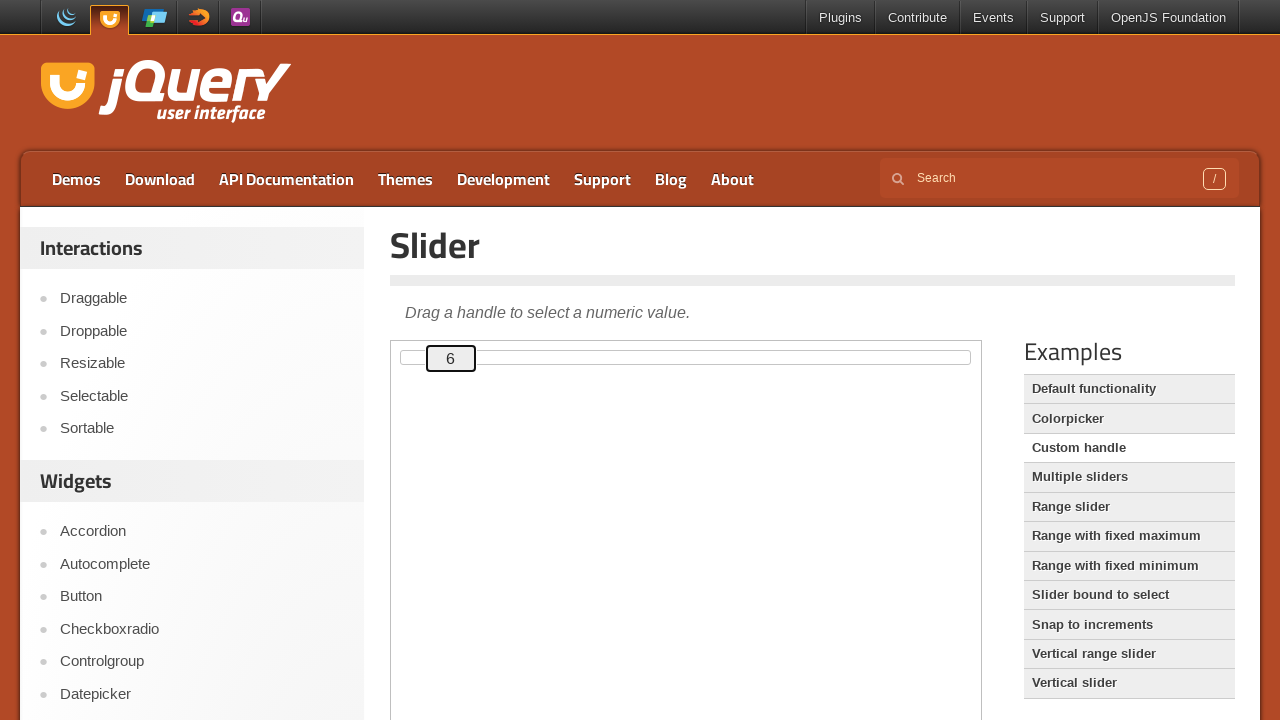

Waited 125ms for slider animation
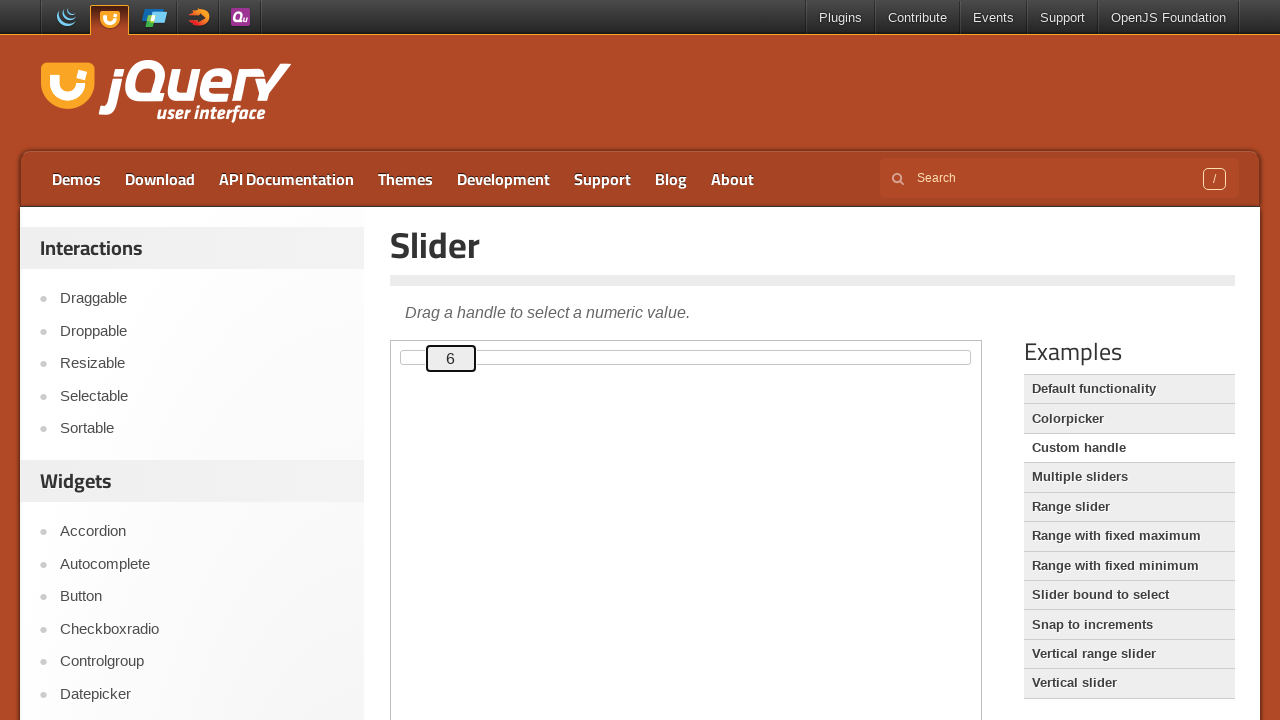

Pressed ArrowUp key, current slider value: 6 on .demo-frame >> internal:control=enter-frame >> #custom-handle
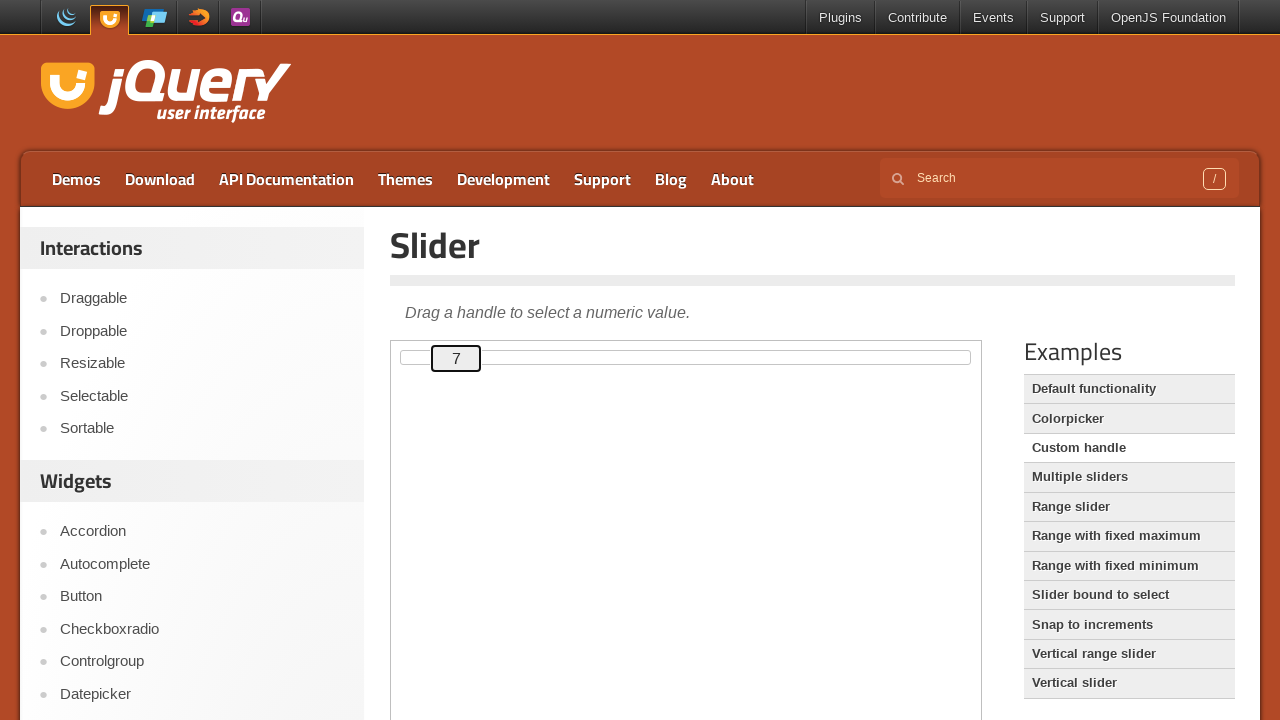

Waited 125ms for slider animation
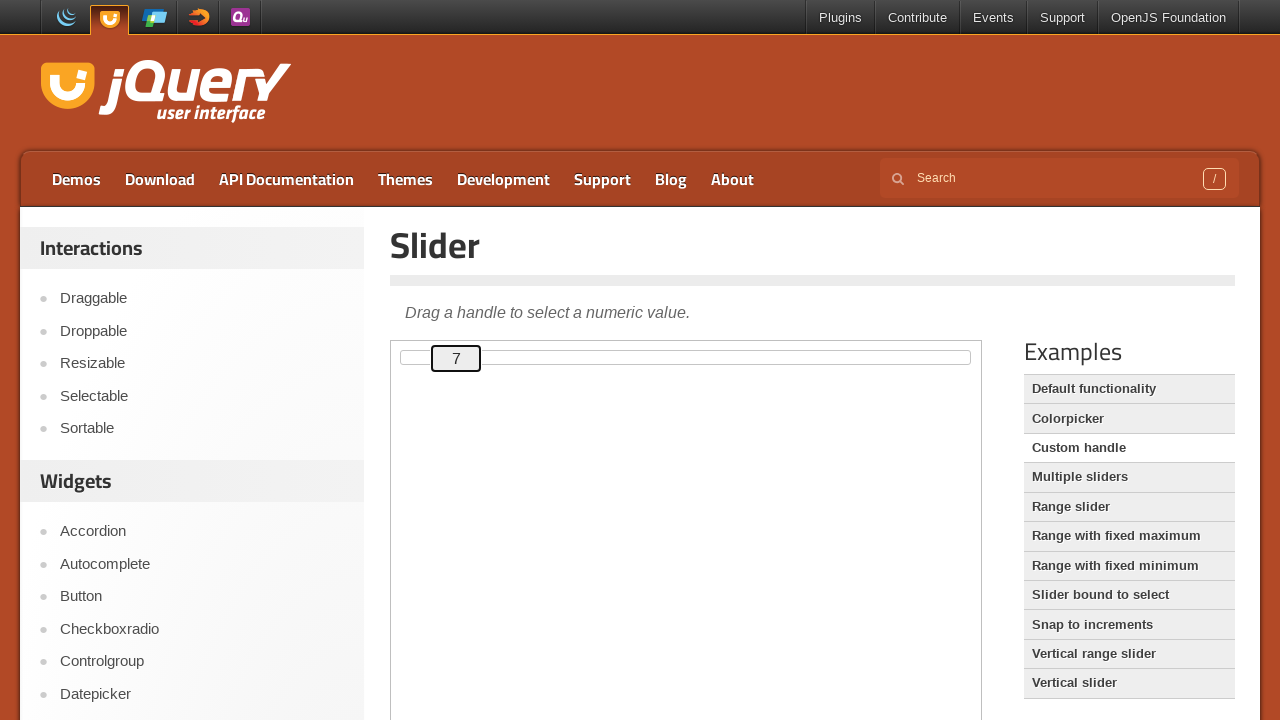

Pressed ArrowUp key, current slider value: 7 on .demo-frame >> internal:control=enter-frame >> #custom-handle
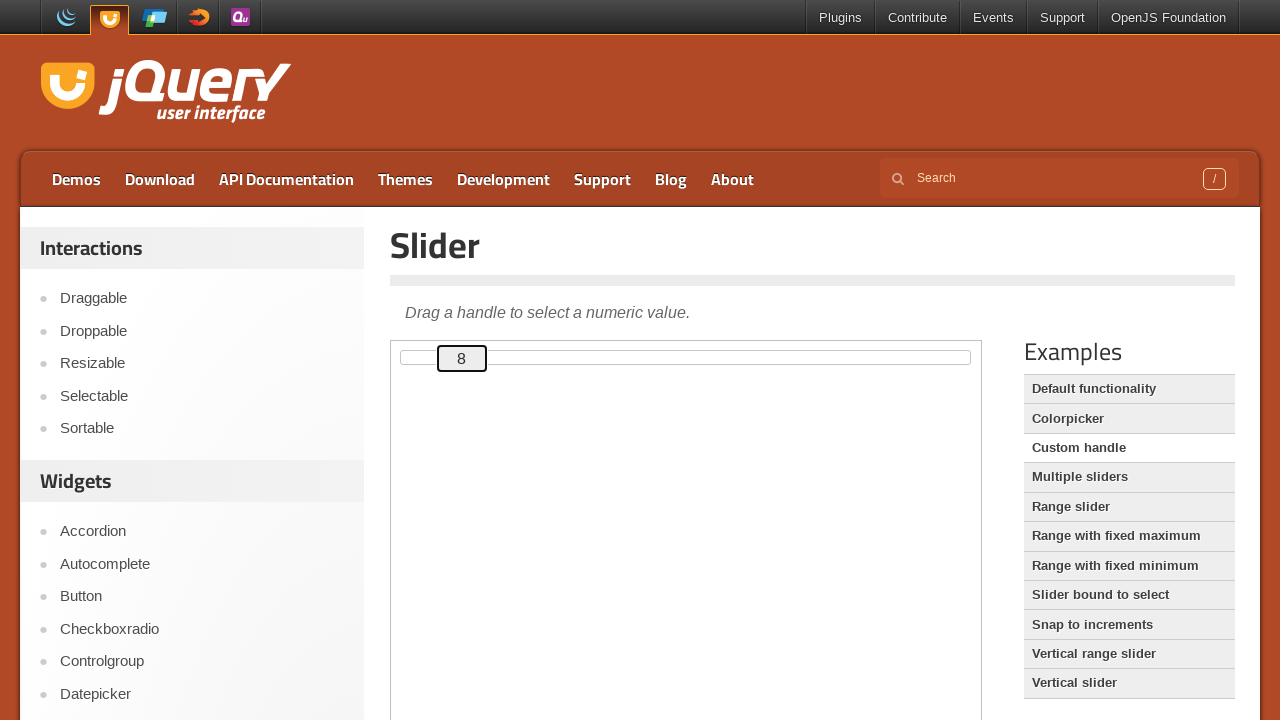

Waited 125ms for slider animation
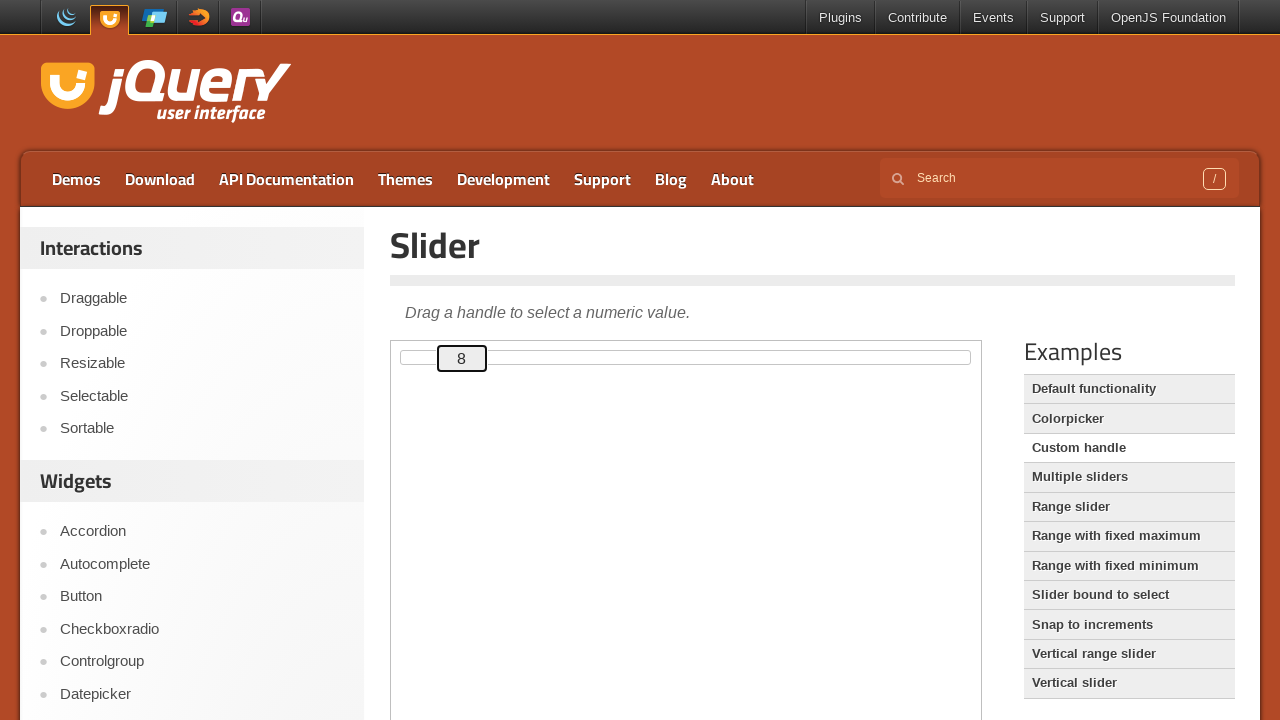

Pressed ArrowUp key, current slider value: 8 on .demo-frame >> internal:control=enter-frame >> #custom-handle
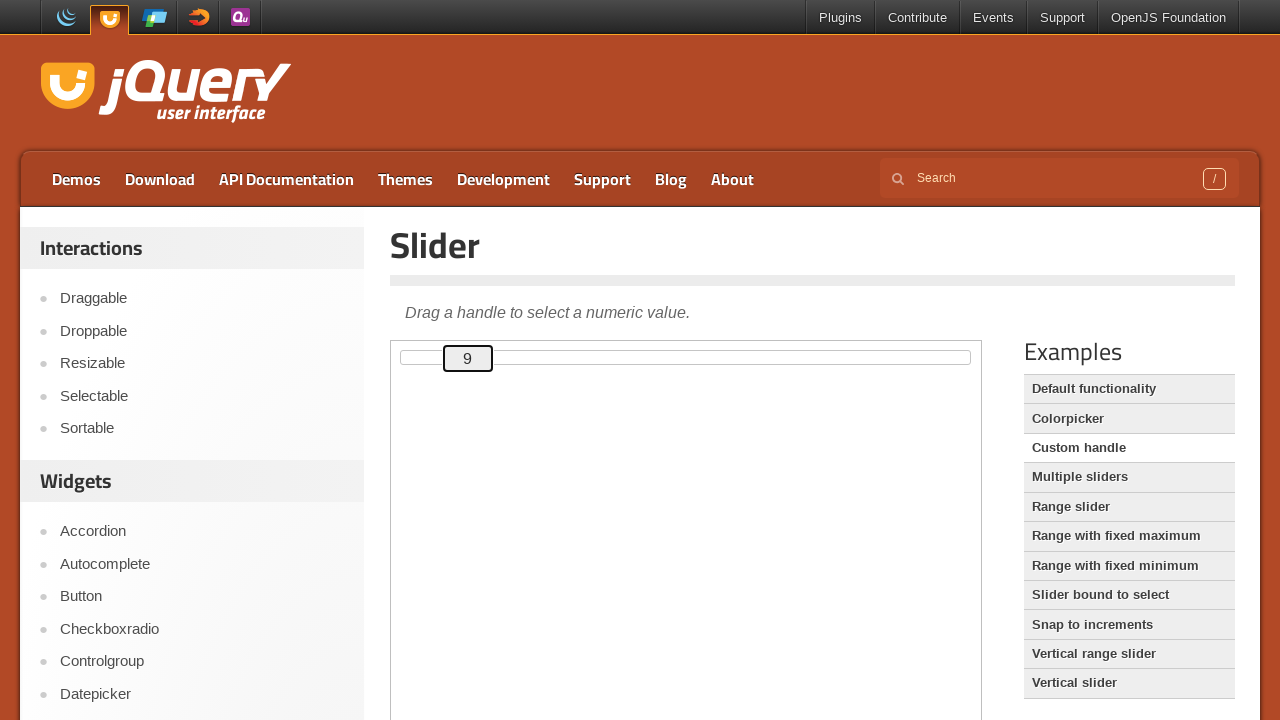

Waited 125ms for slider animation
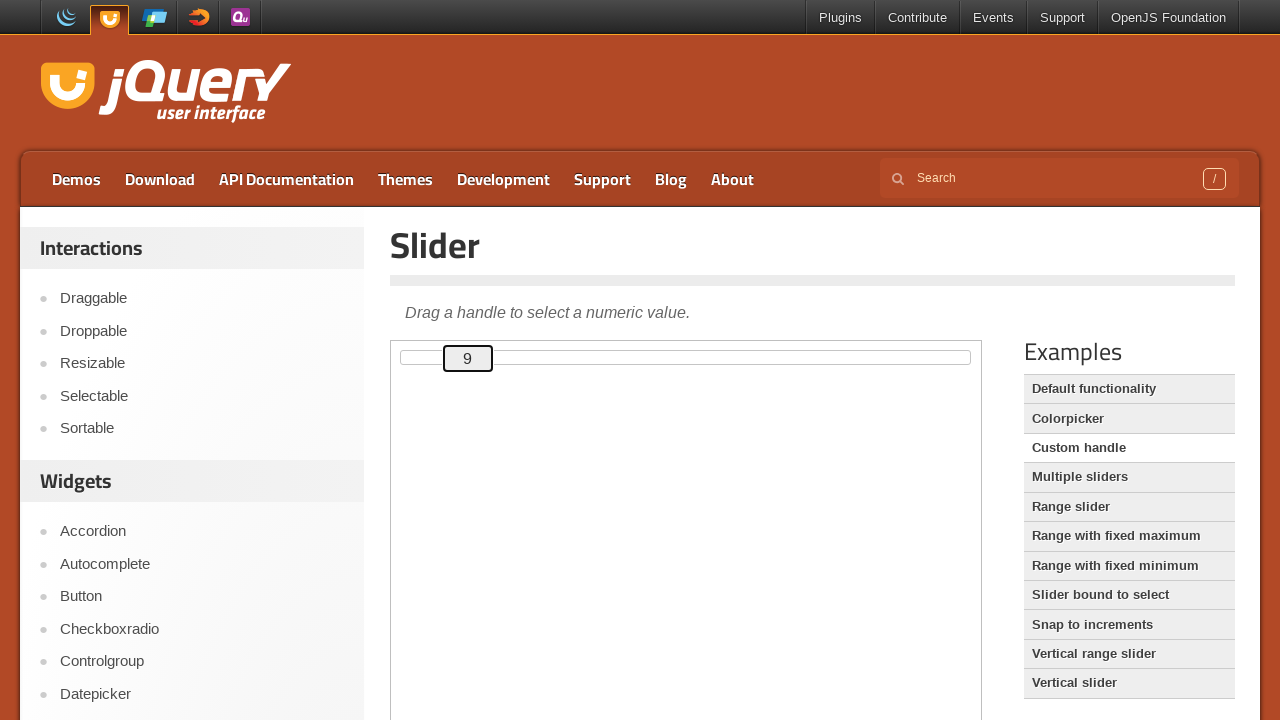

Pressed ArrowUp key, current slider value: 9 on .demo-frame >> internal:control=enter-frame >> #custom-handle
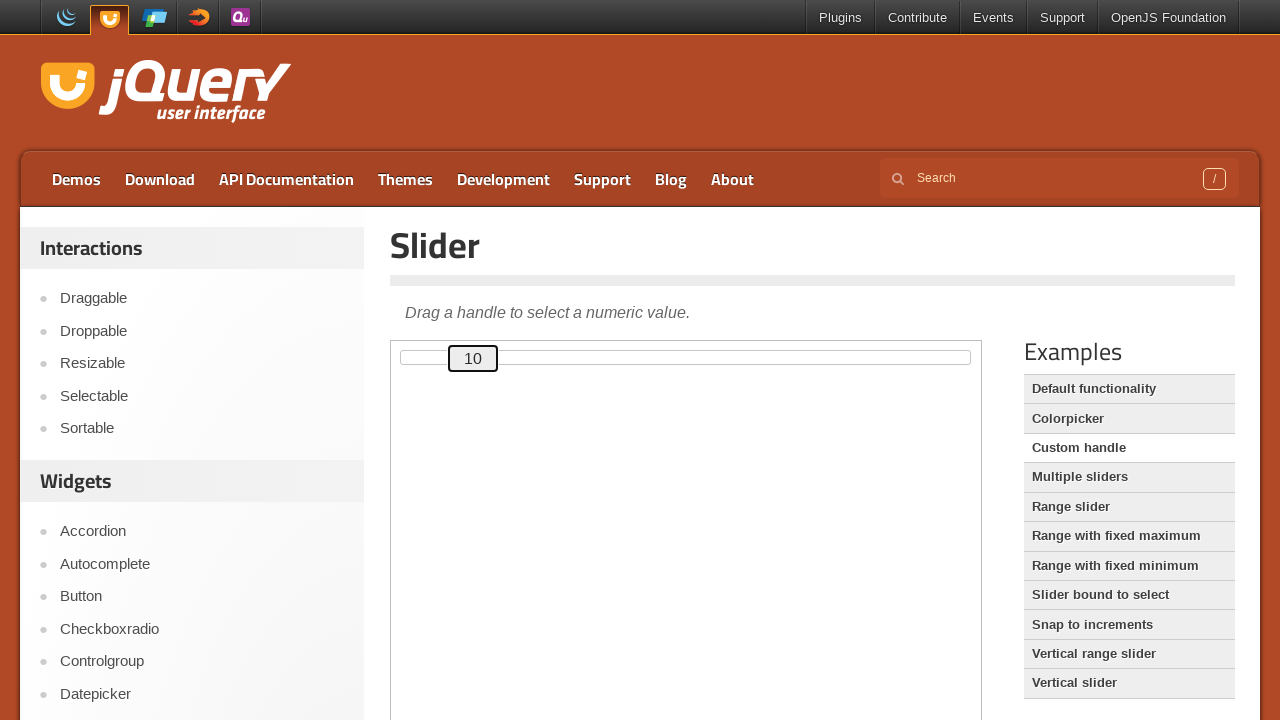

Waited 125ms for slider animation
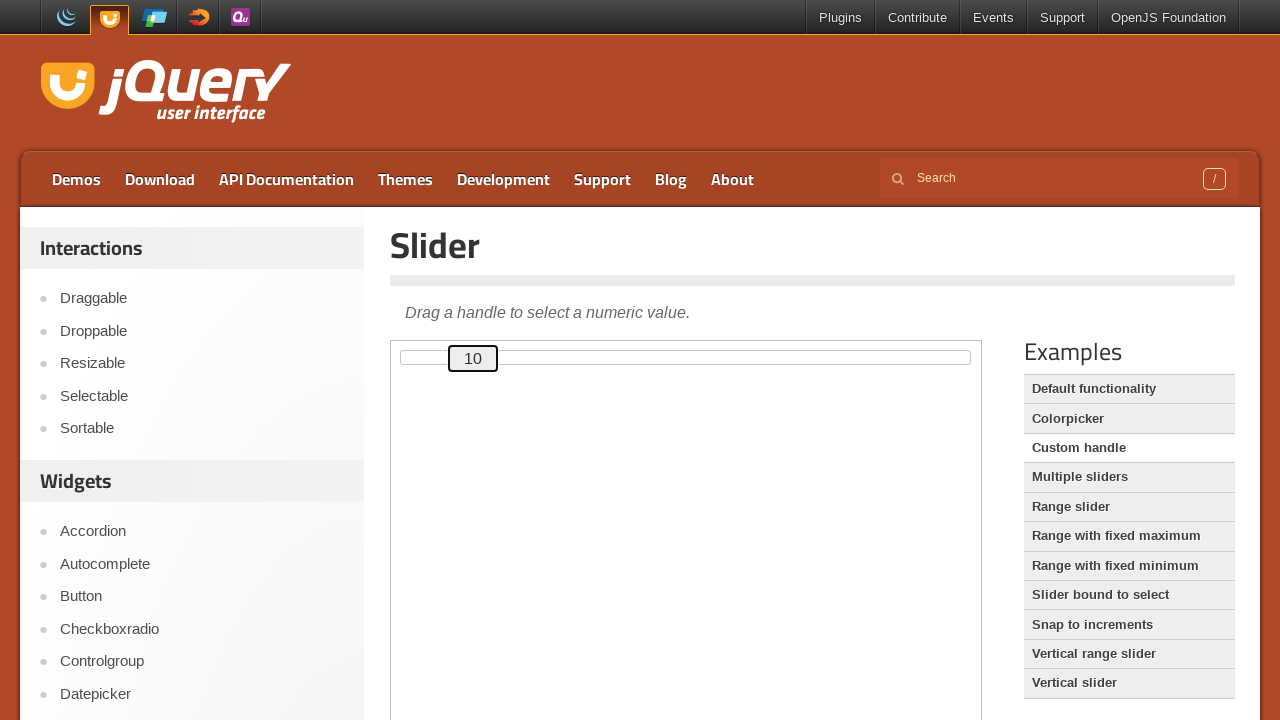

Pressed ArrowUp key, current slider value: 10 on .demo-frame >> internal:control=enter-frame >> #custom-handle
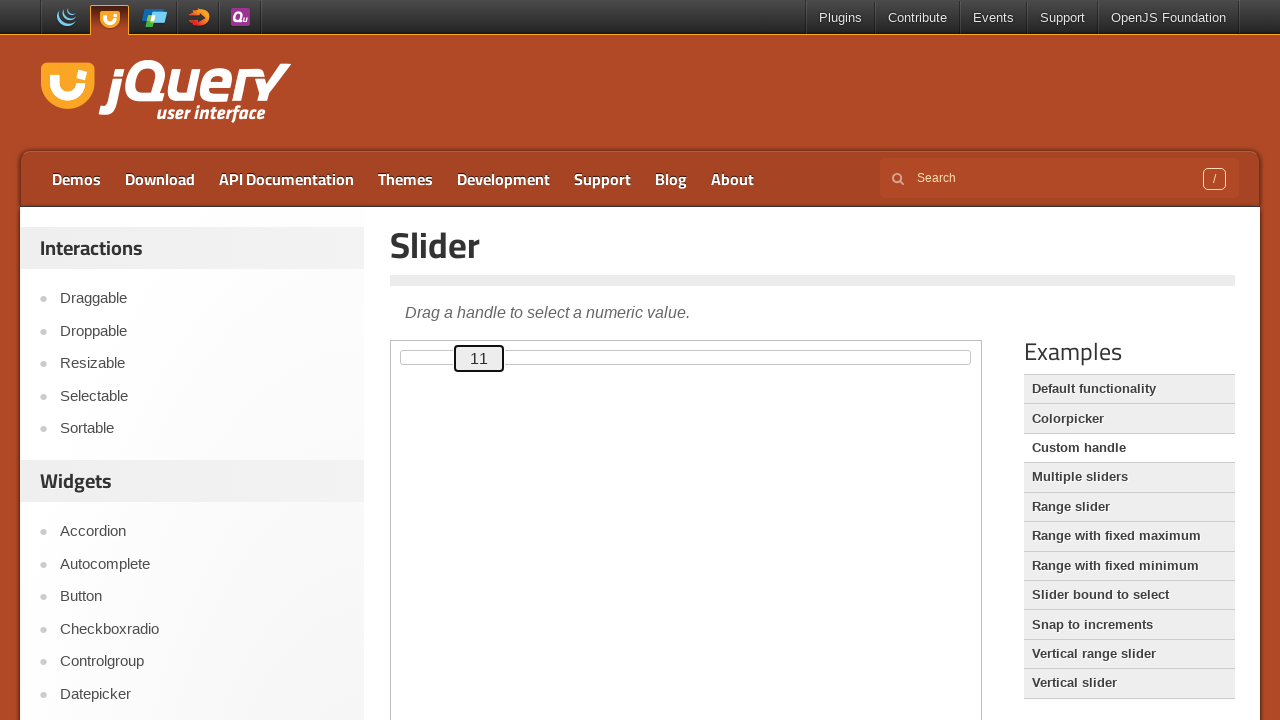

Waited 125ms for slider animation
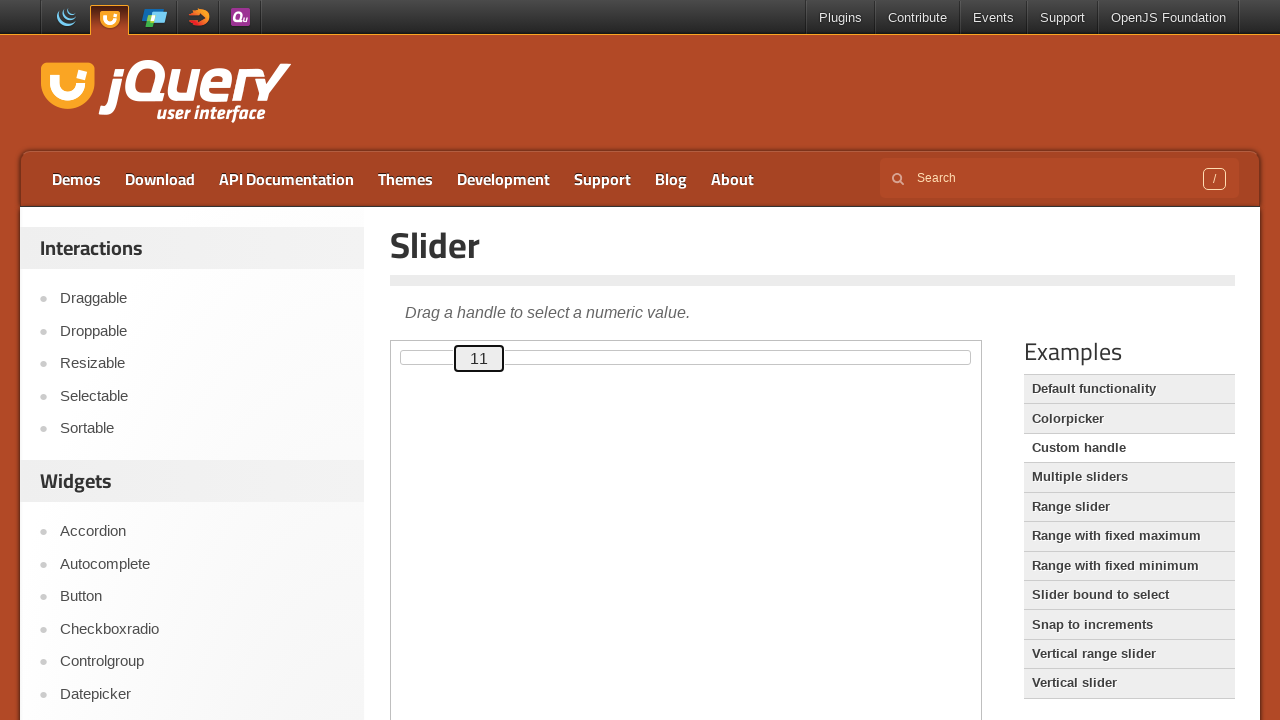

Pressed ArrowUp key, current slider value: 11 on .demo-frame >> internal:control=enter-frame >> #custom-handle
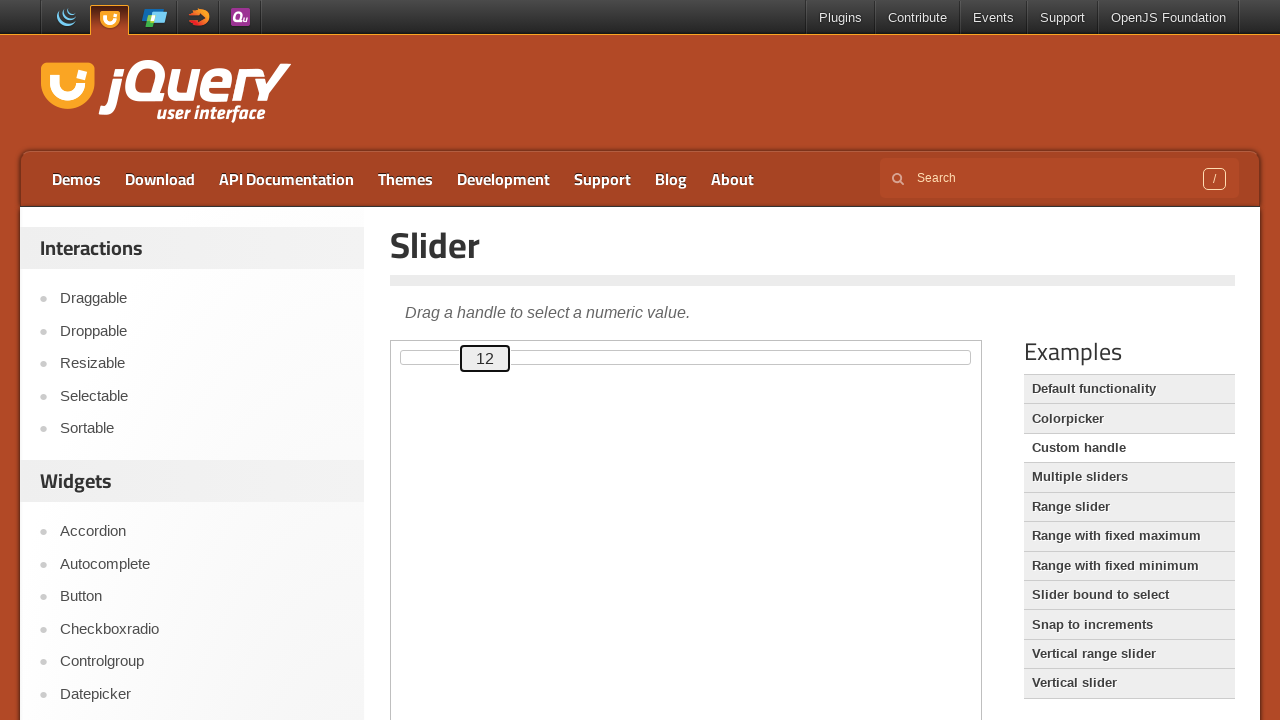

Waited 125ms for slider animation
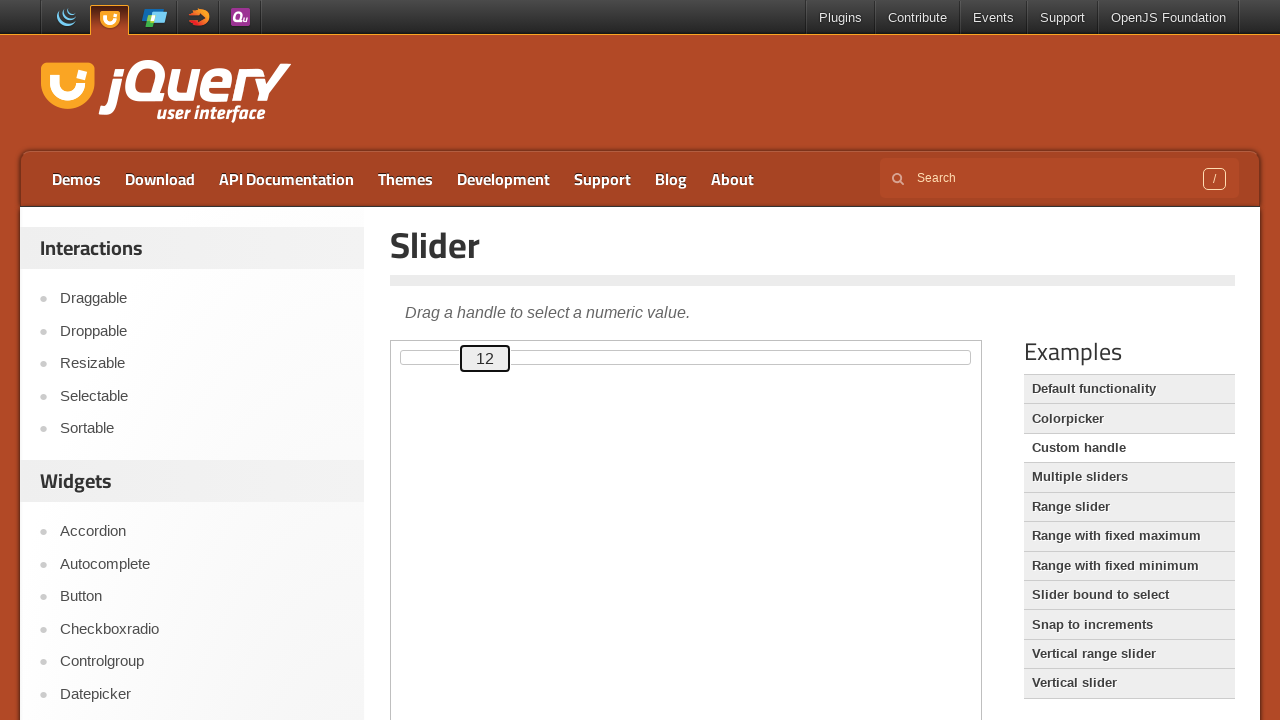

Pressed ArrowUp key, current slider value: 12 on .demo-frame >> internal:control=enter-frame >> #custom-handle
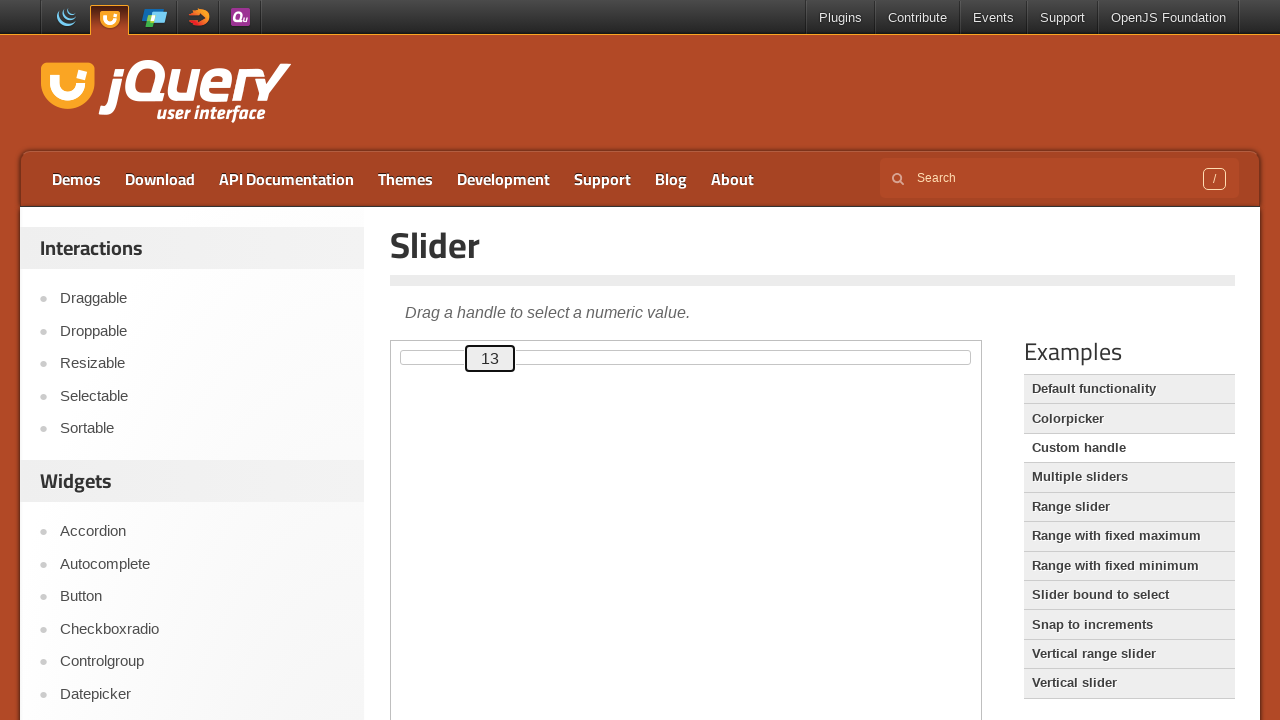

Waited 125ms for slider animation
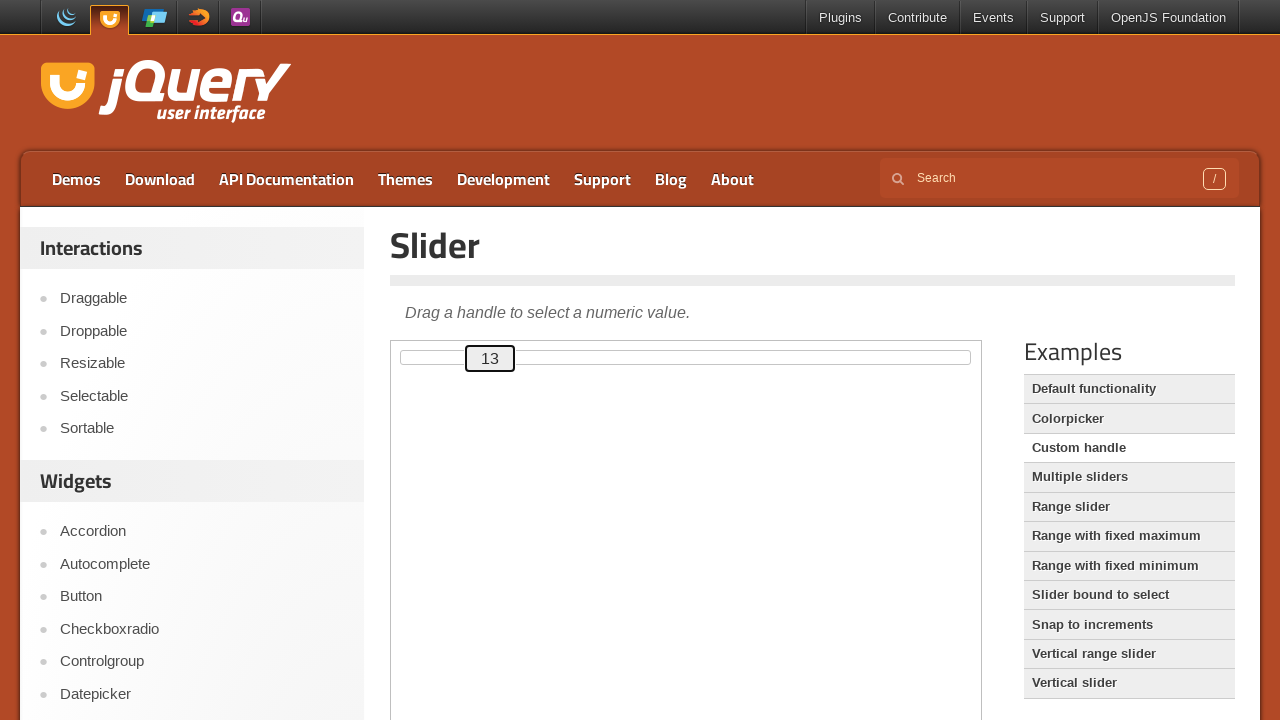

Pressed ArrowUp key, current slider value: 13 on .demo-frame >> internal:control=enter-frame >> #custom-handle
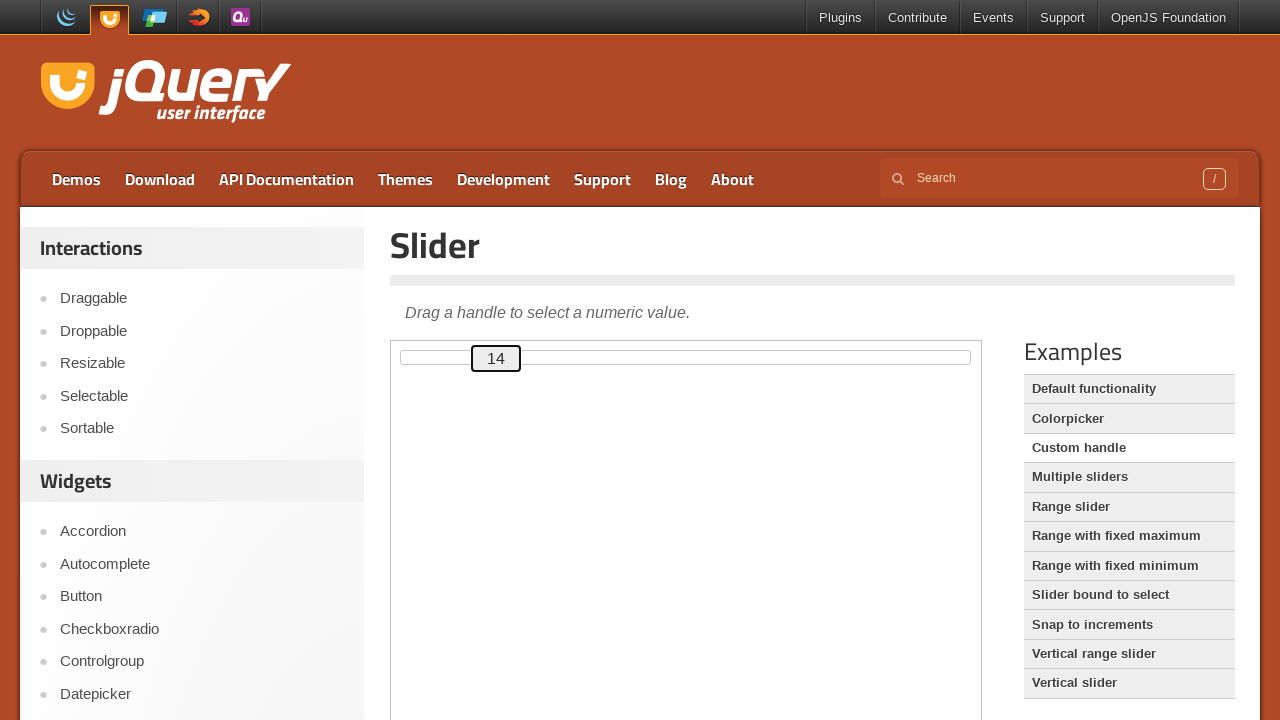

Waited 125ms for slider animation
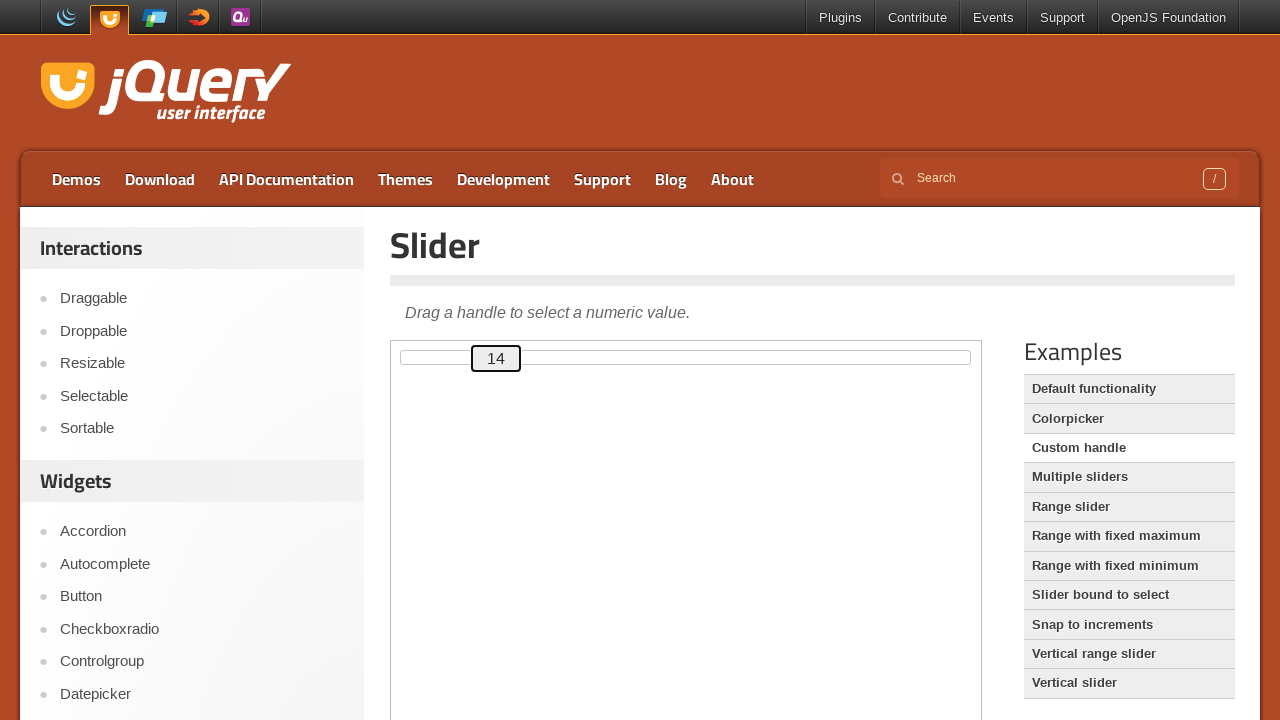

Pressed ArrowUp key, current slider value: 14 on .demo-frame >> internal:control=enter-frame >> #custom-handle
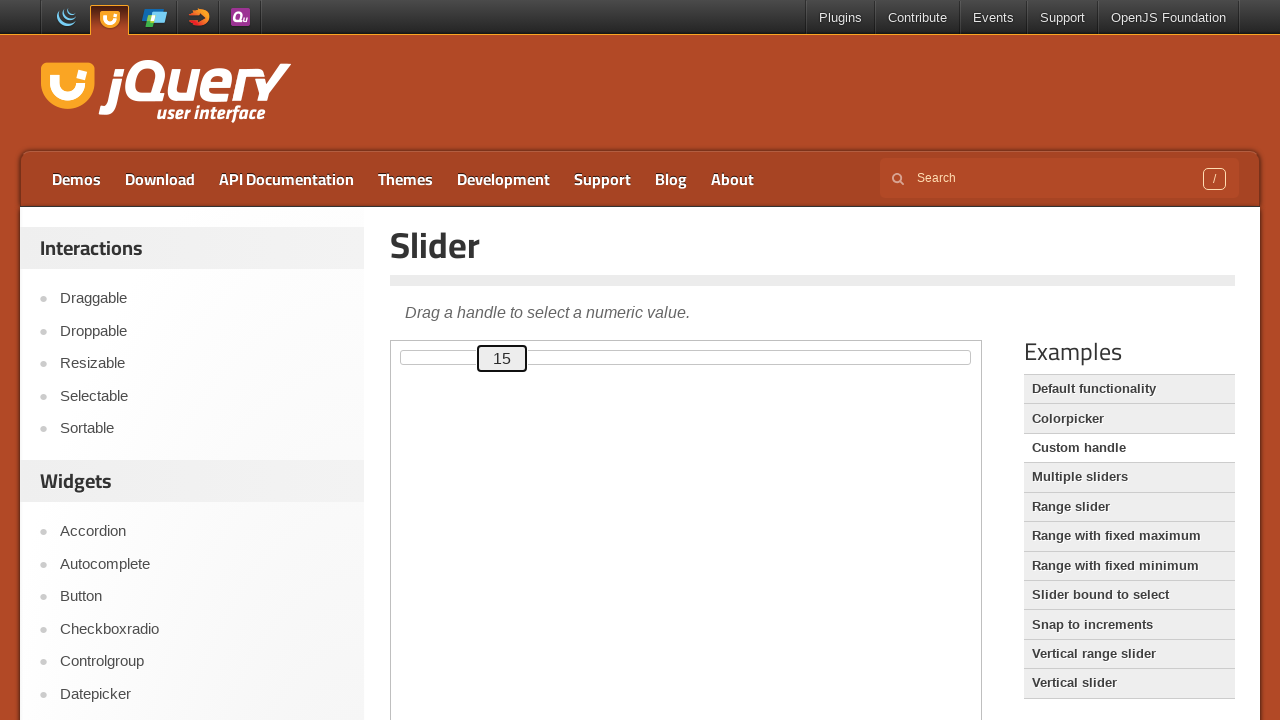

Waited 125ms for slider animation
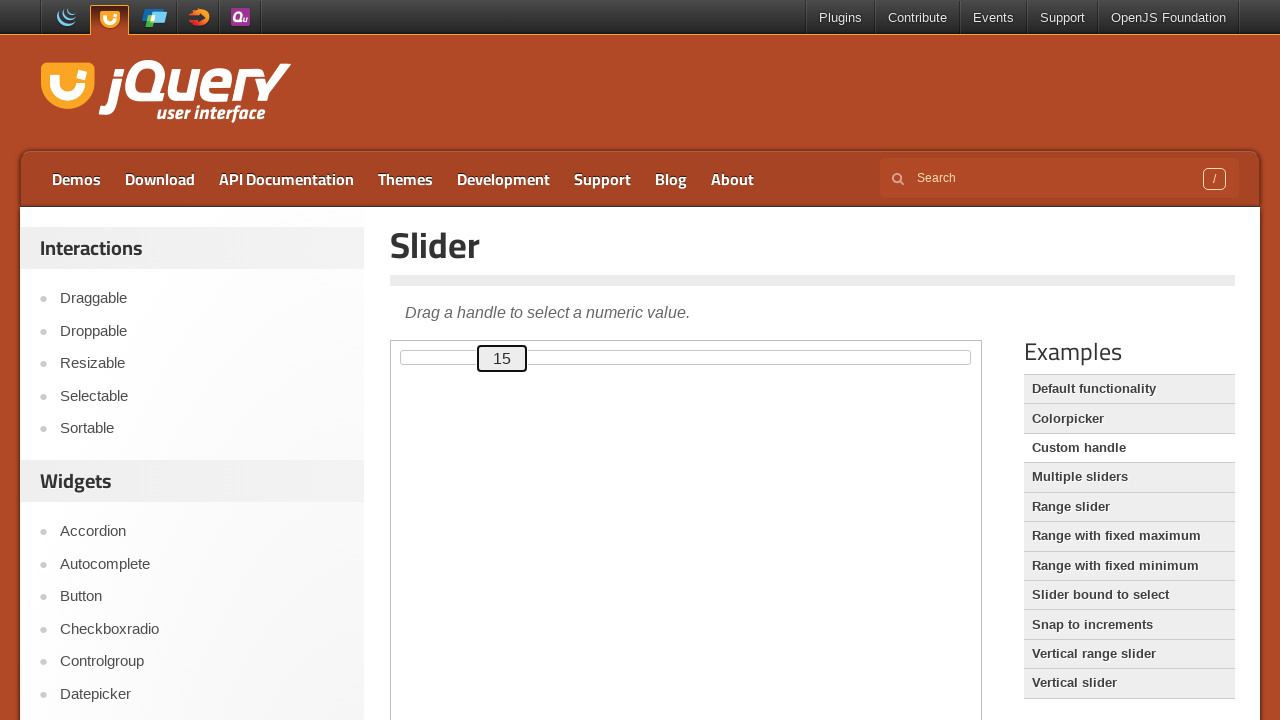

Pressed ArrowUp key, current slider value: 15 on .demo-frame >> internal:control=enter-frame >> #custom-handle
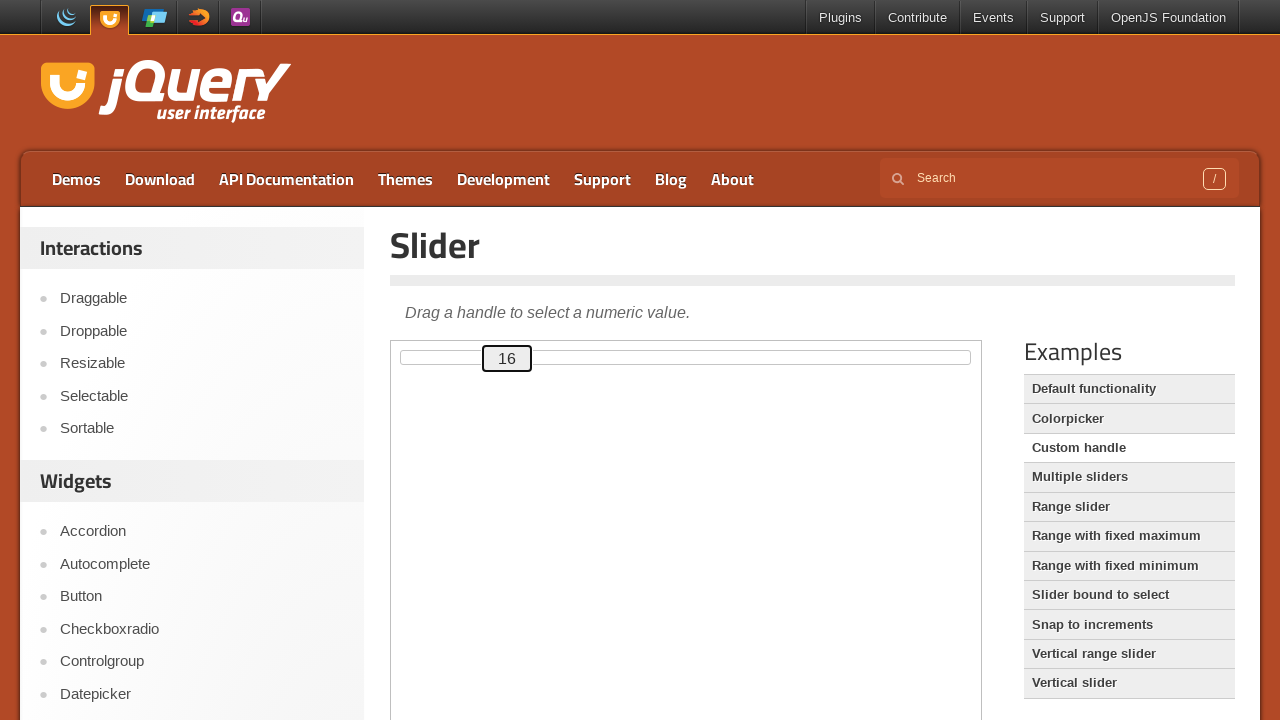

Waited 125ms for slider animation
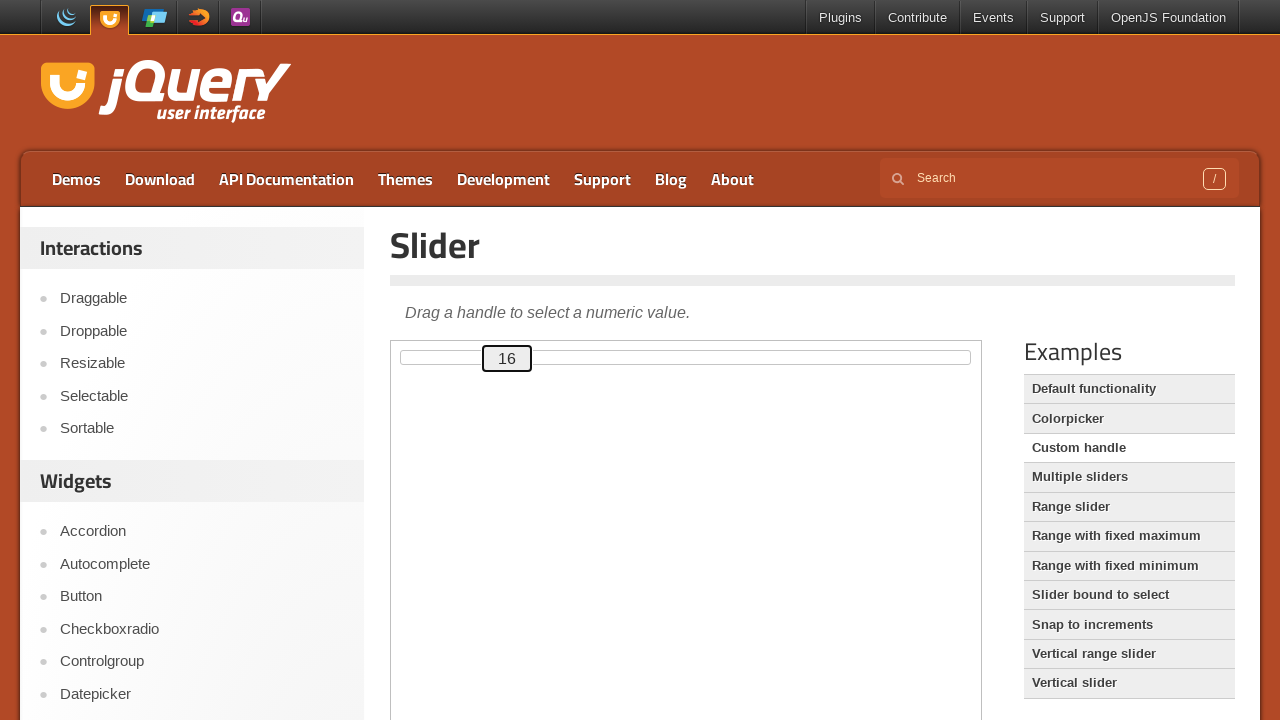

Pressed ArrowUp key, current slider value: 16 on .demo-frame >> internal:control=enter-frame >> #custom-handle
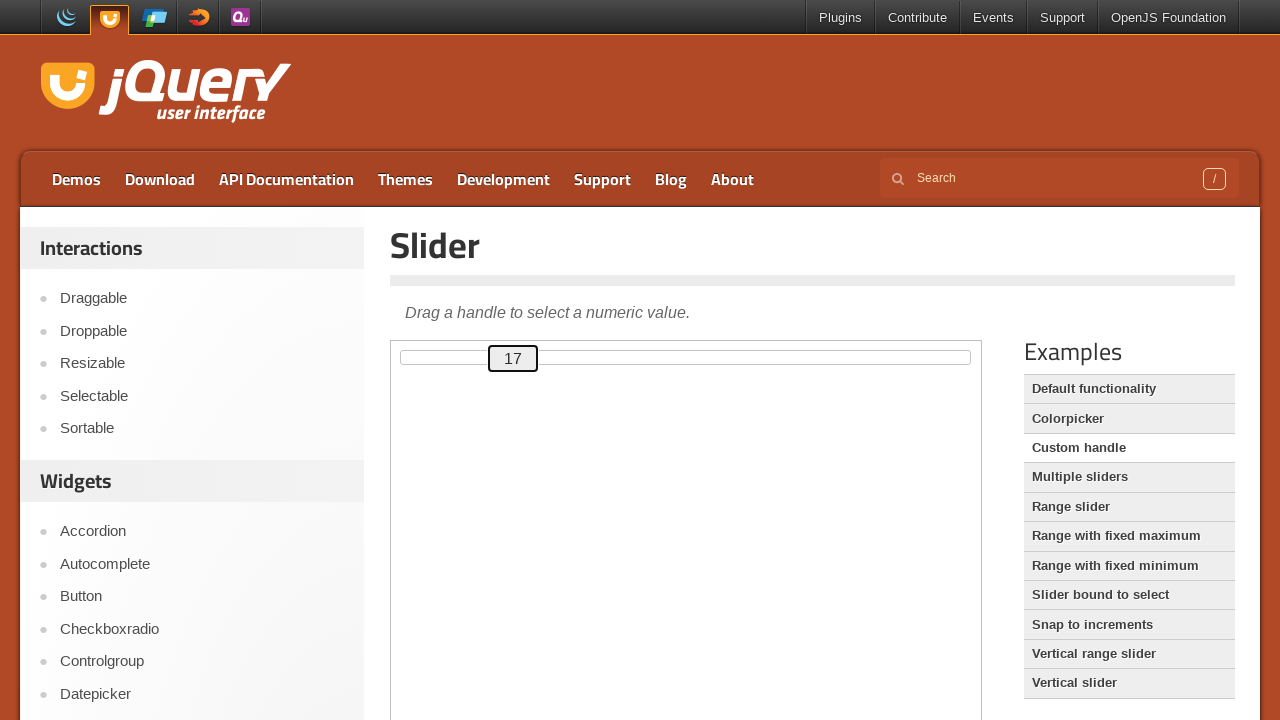

Waited 125ms for slider animation
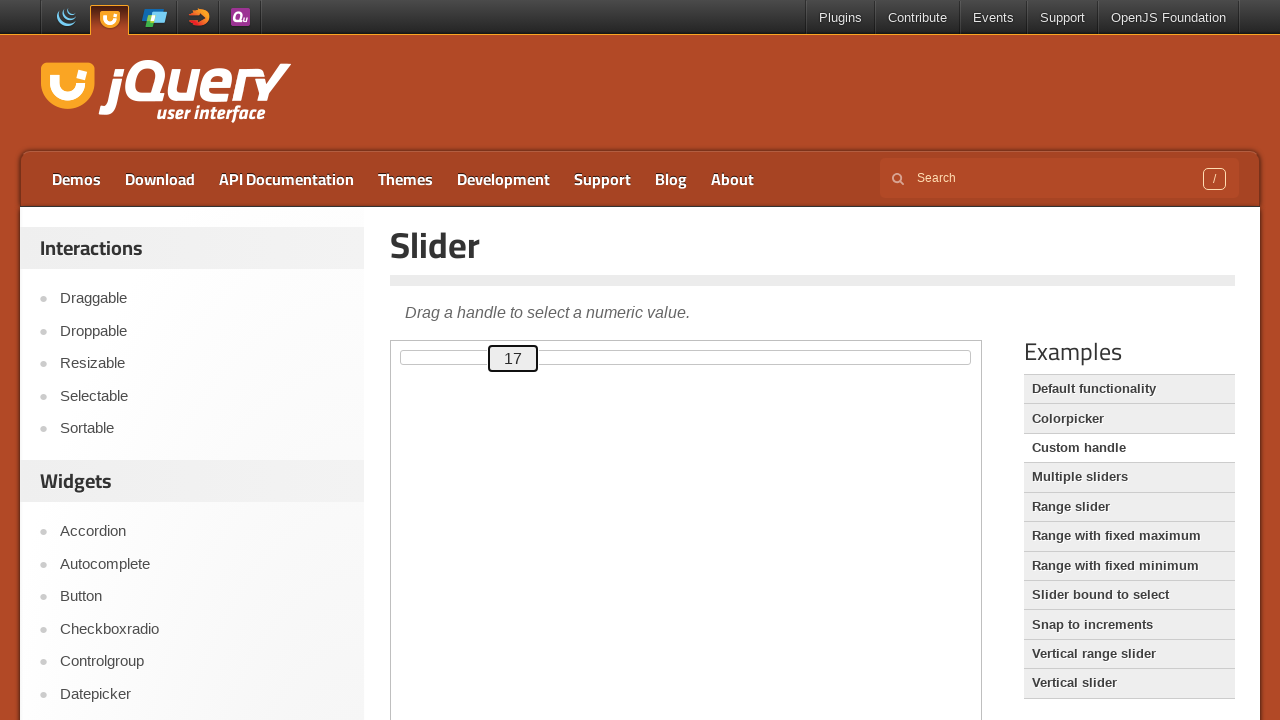

Pressed ArrowUp key, current slider value: 17 on .demo-frame >> internal:control=enter-frame >> #custom-handle
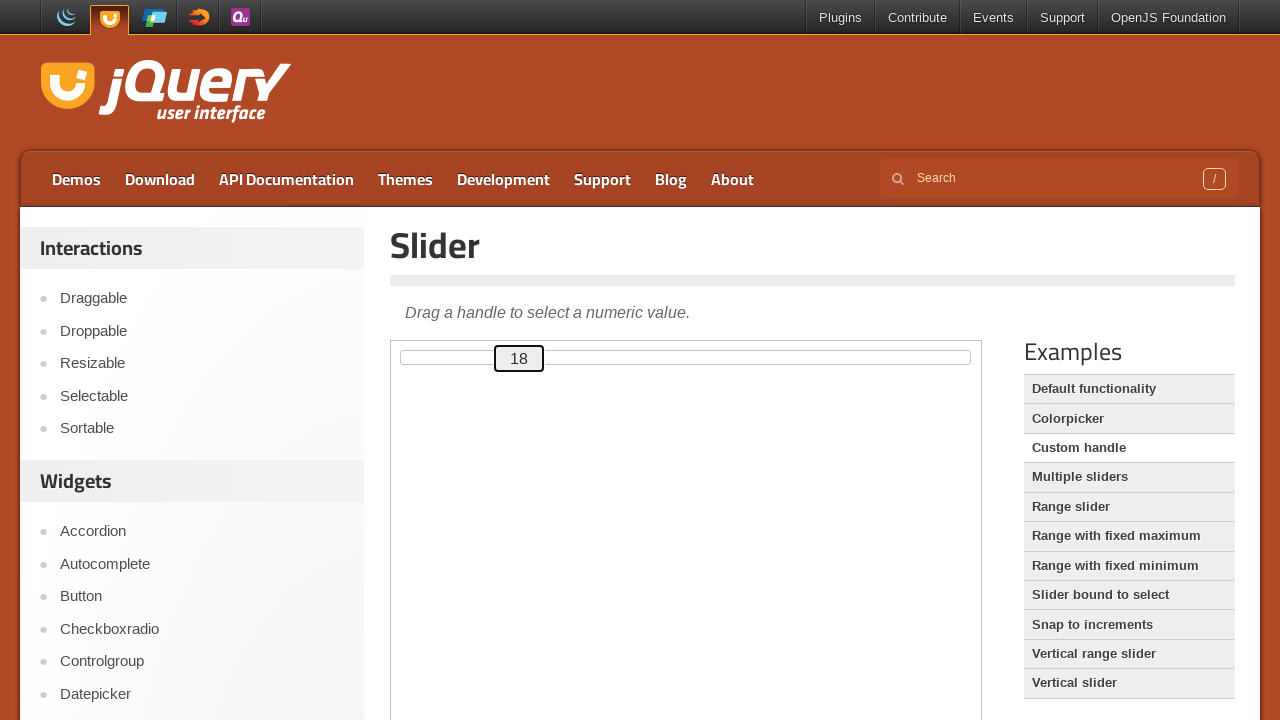

Waited 125ms for slider animation
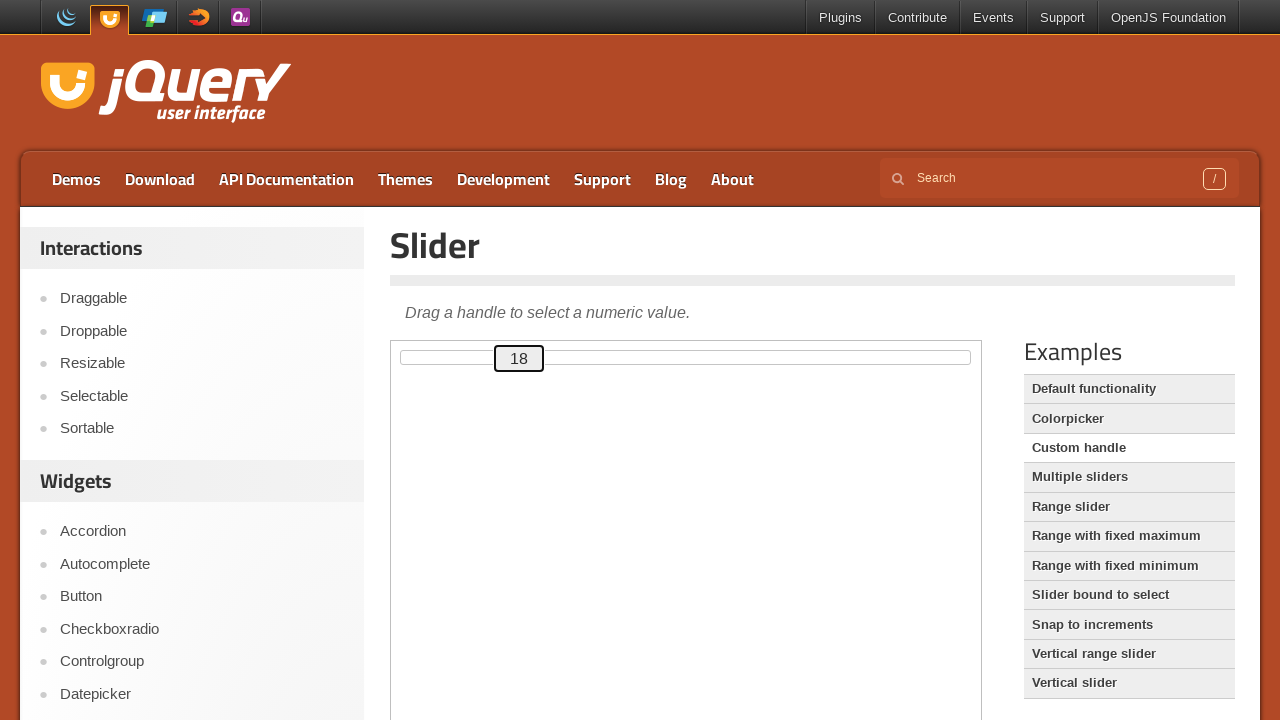

Pressed ArrowUp key, current slider value: 18 on .demo-frame >> internal:control=enter-frame >> #custom-handle
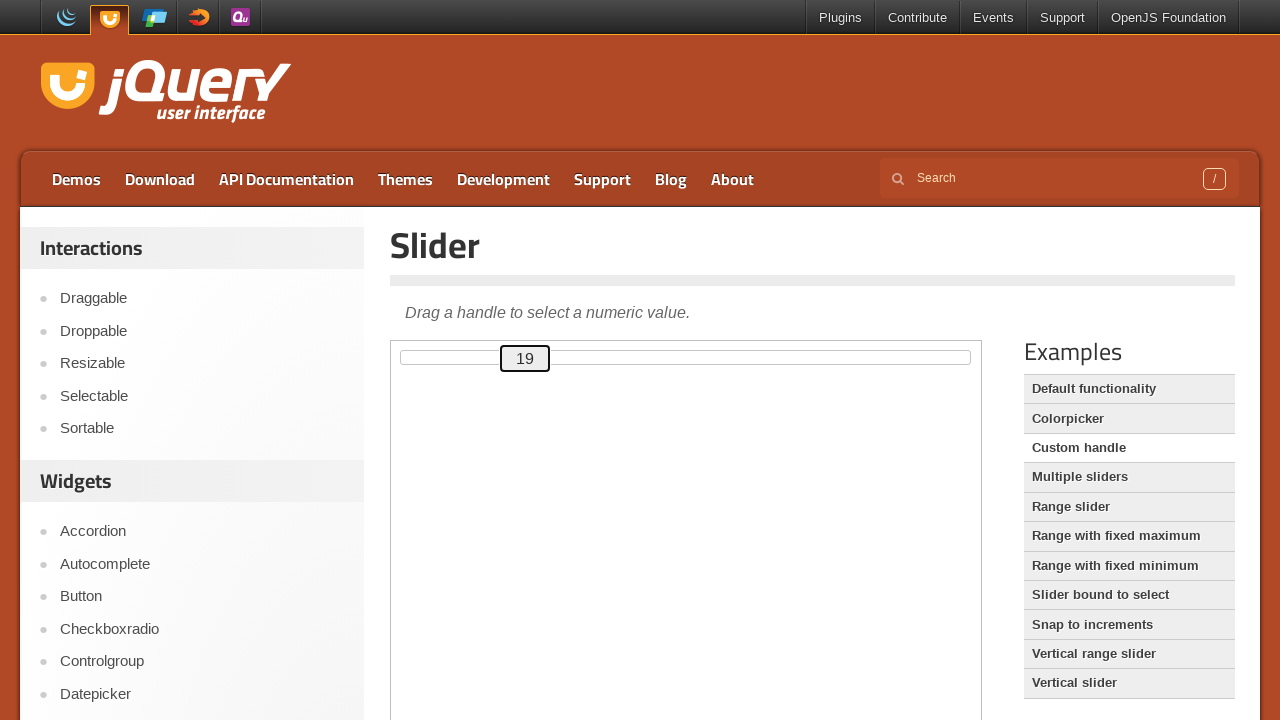

Waited 125ms for slider animation
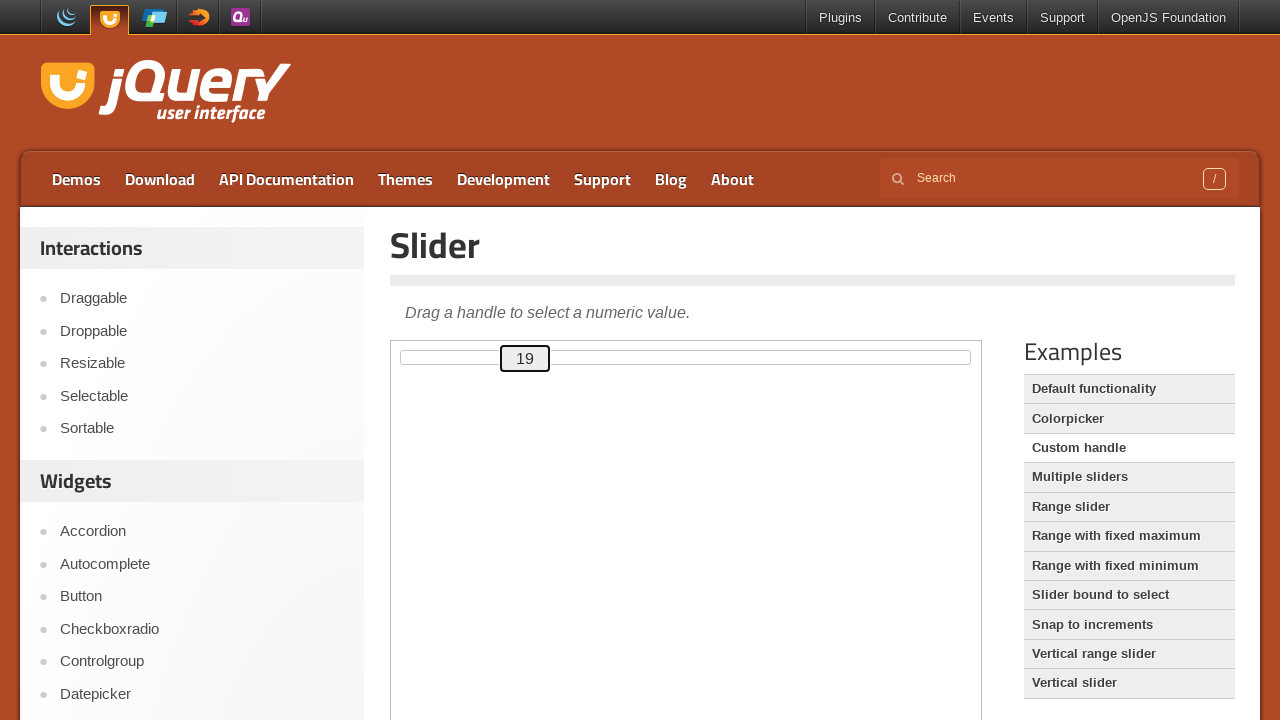

Pressed ArrowUp key, current slider value: 19 on .demo-frame >> internal:control=enter-frame >> #custom-handle
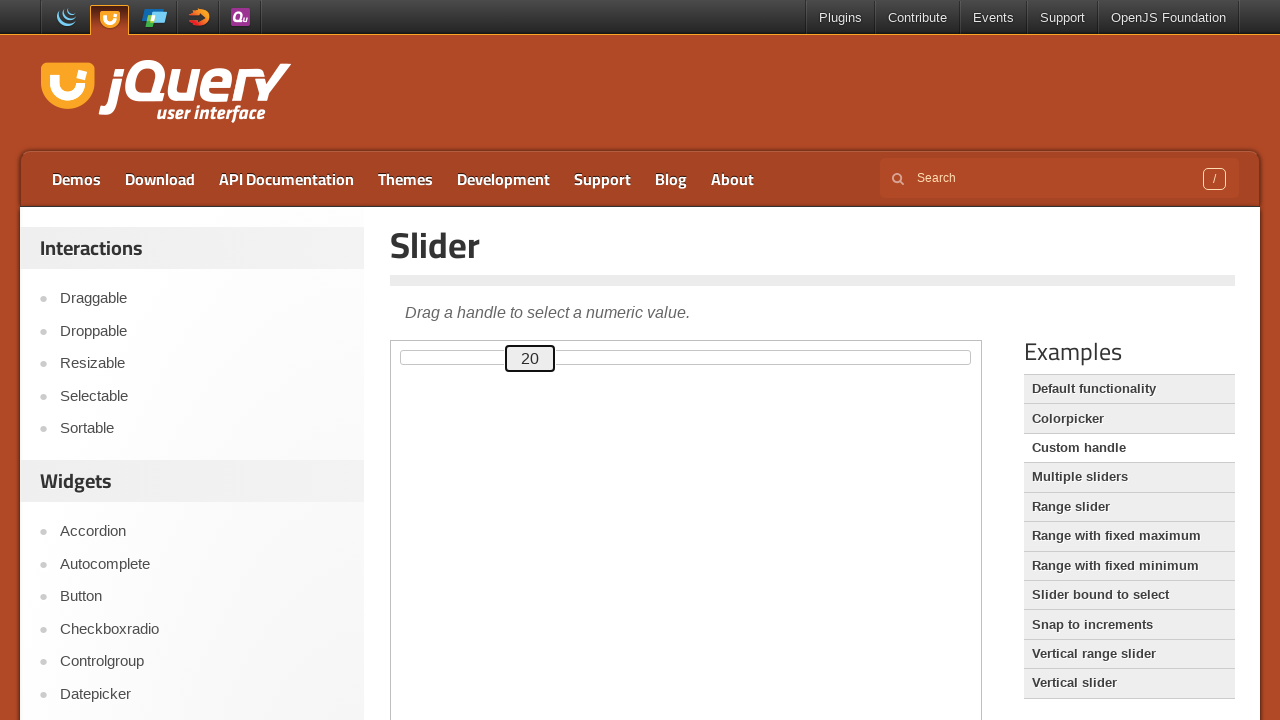

Waited 125ms for slider animation
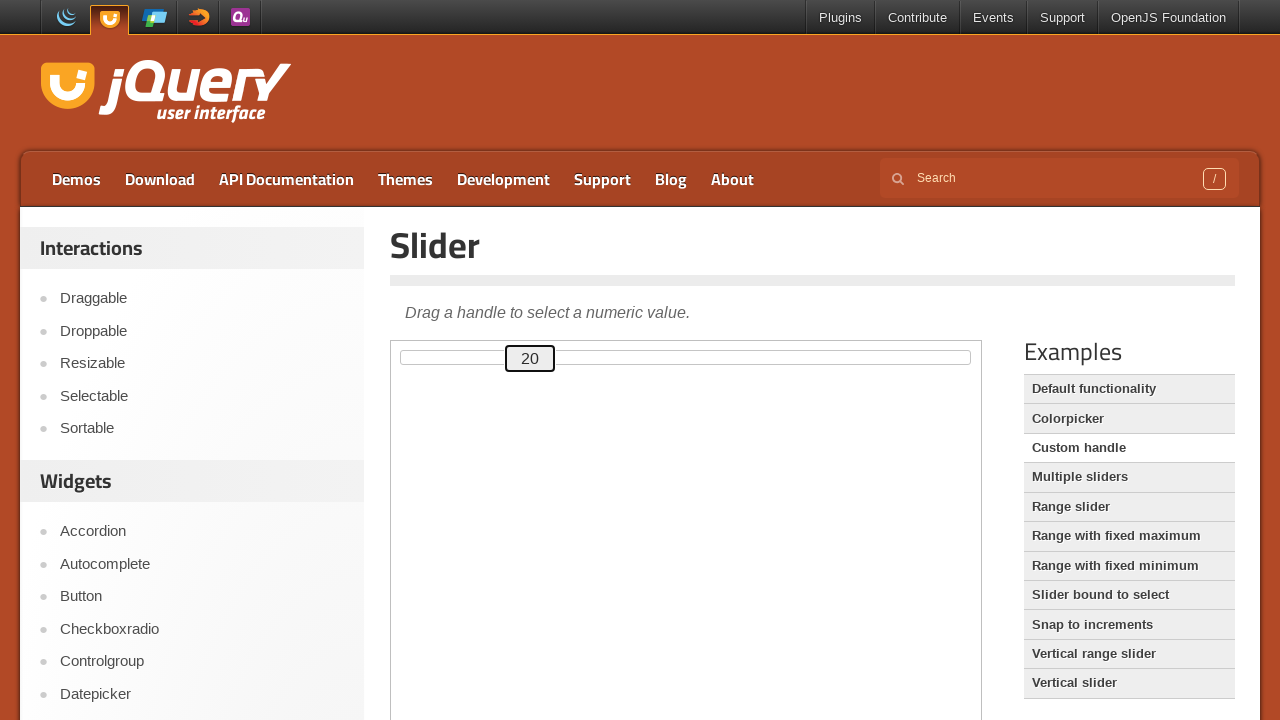

Pressed ArrowUp key, current slider value: 20 on .demo-frame >> internal:control=enter-frame >> #custom-handle
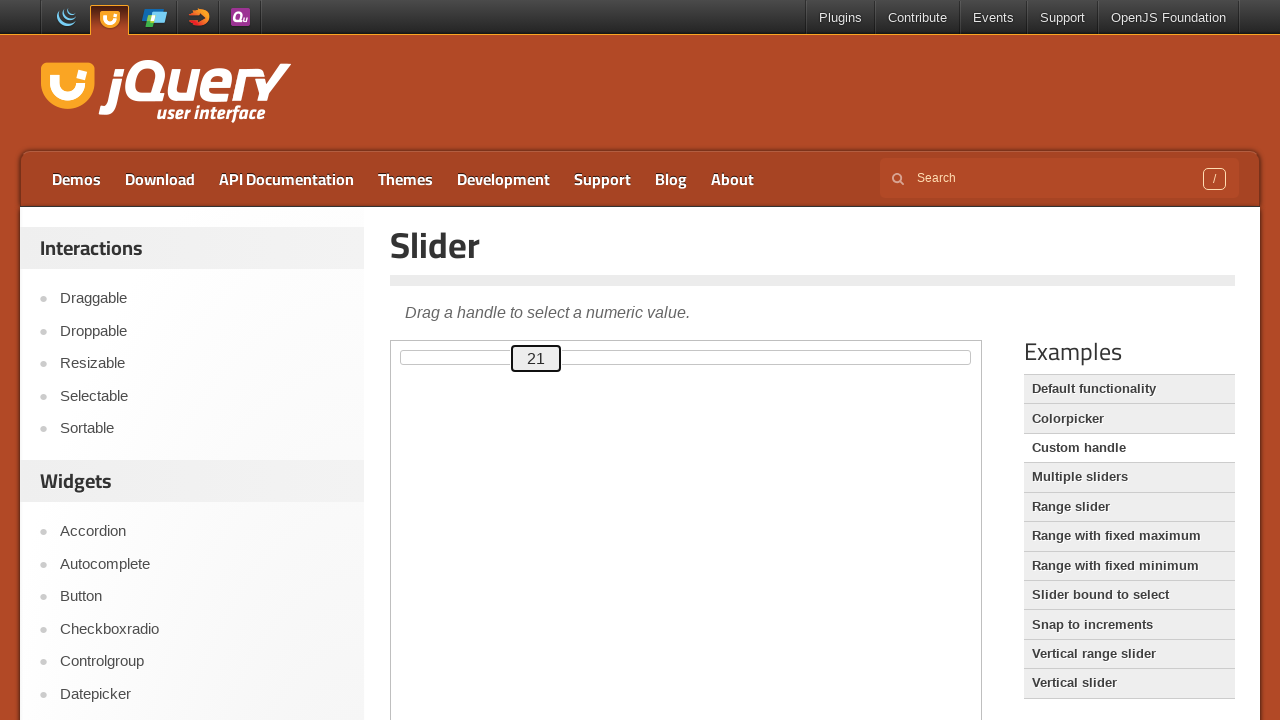

Waited 125ms for slider animation
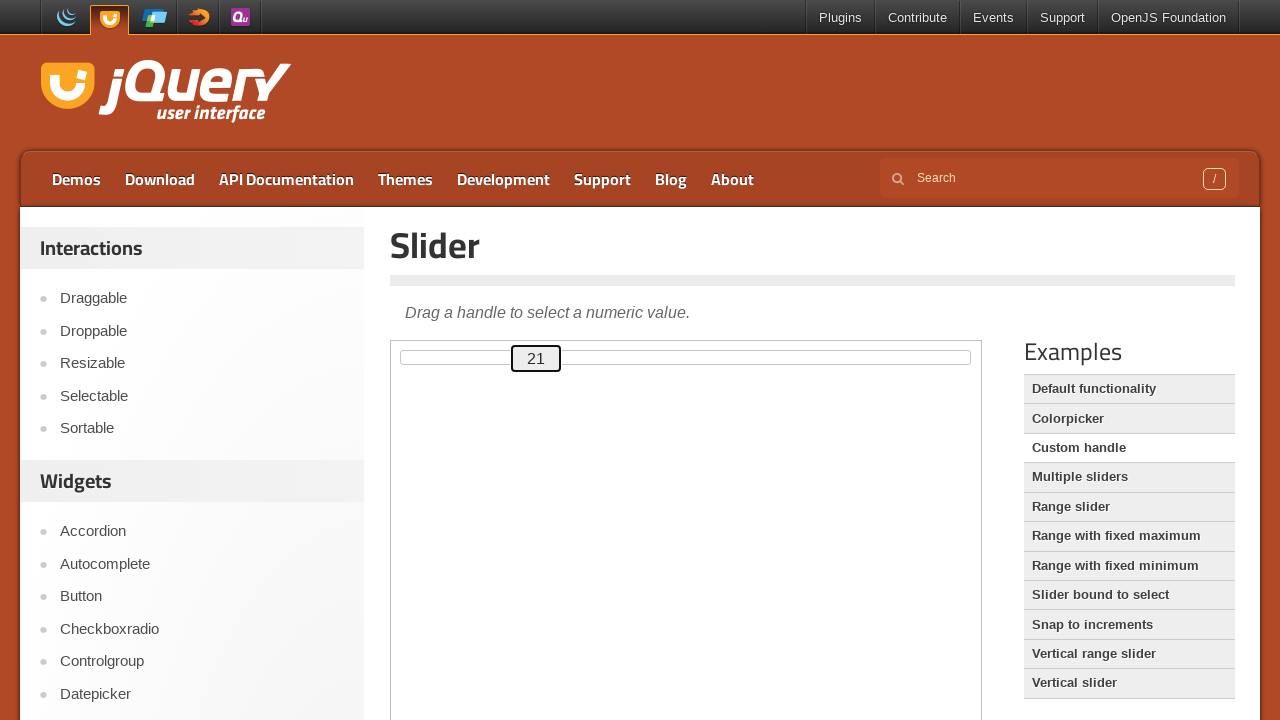

Pressed ArrowUp key, current slider value: 21 on .demo-frame >> internal:control=enter-frame >> #custom-handle
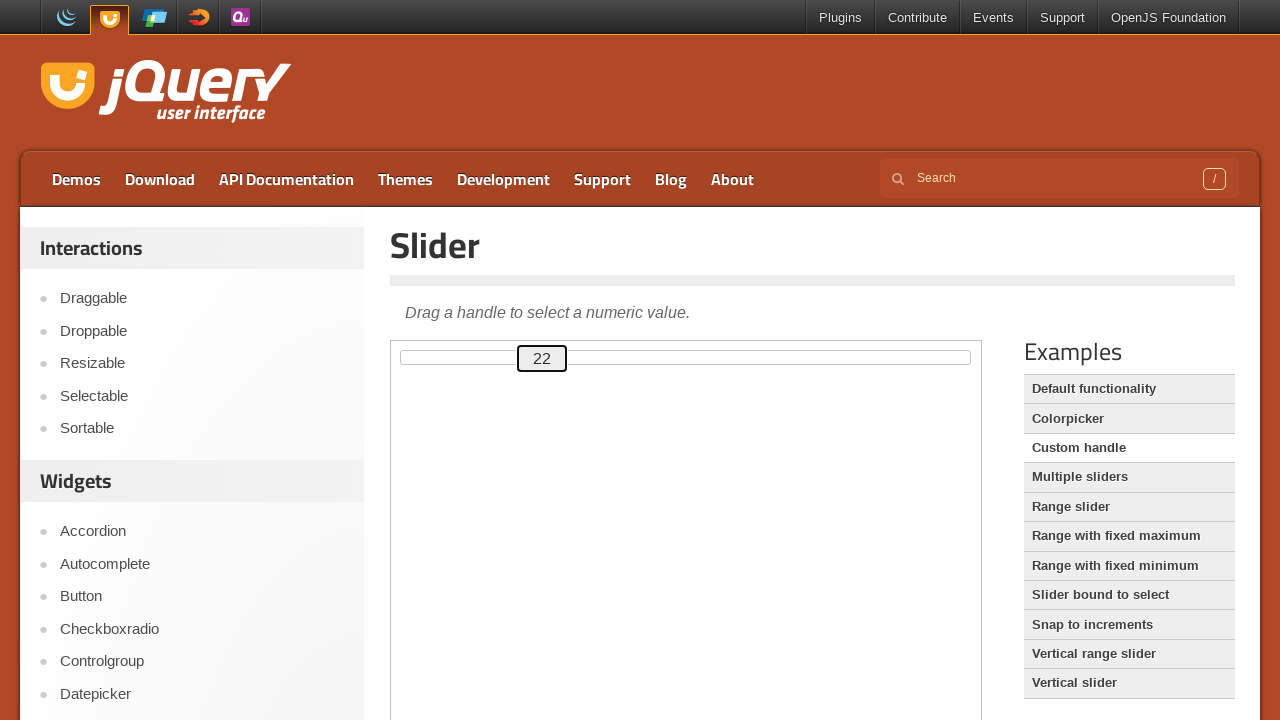

Waited 125ms for slider animation
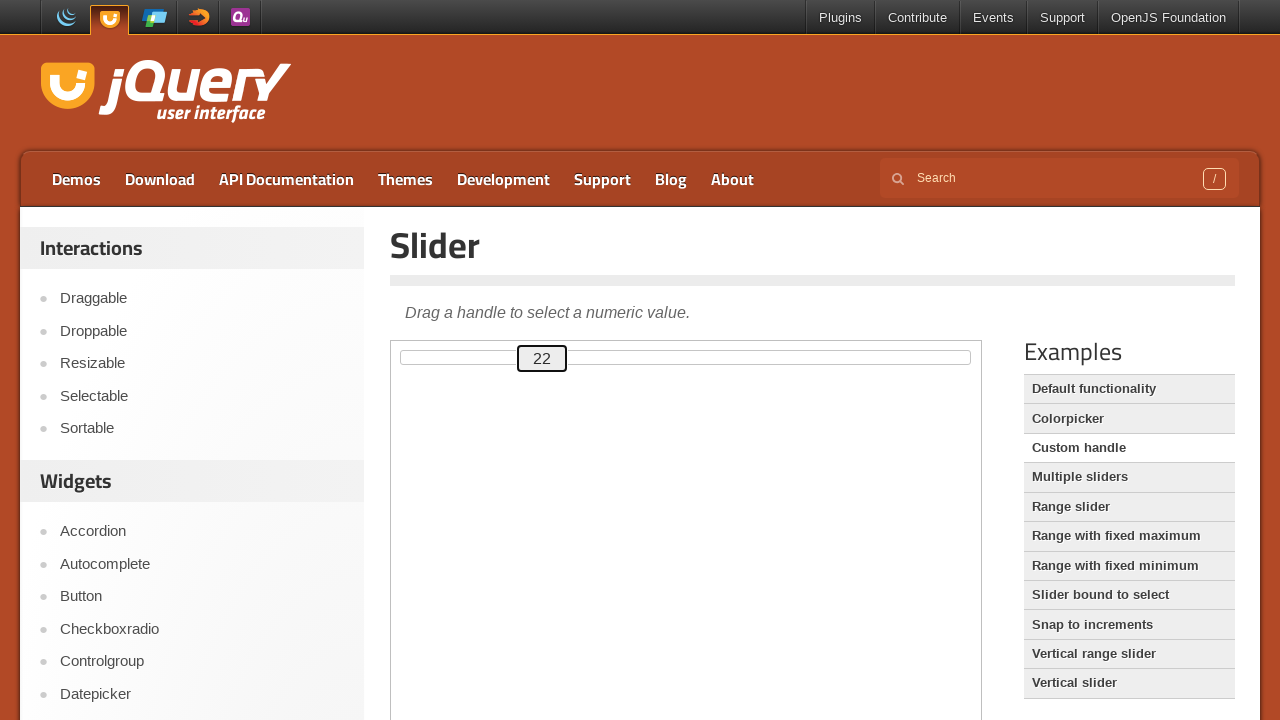

Pressed ArrowUp key, current slider value: 22 on .demo-frame >> internal:control=enter-frame >> #custom-handle
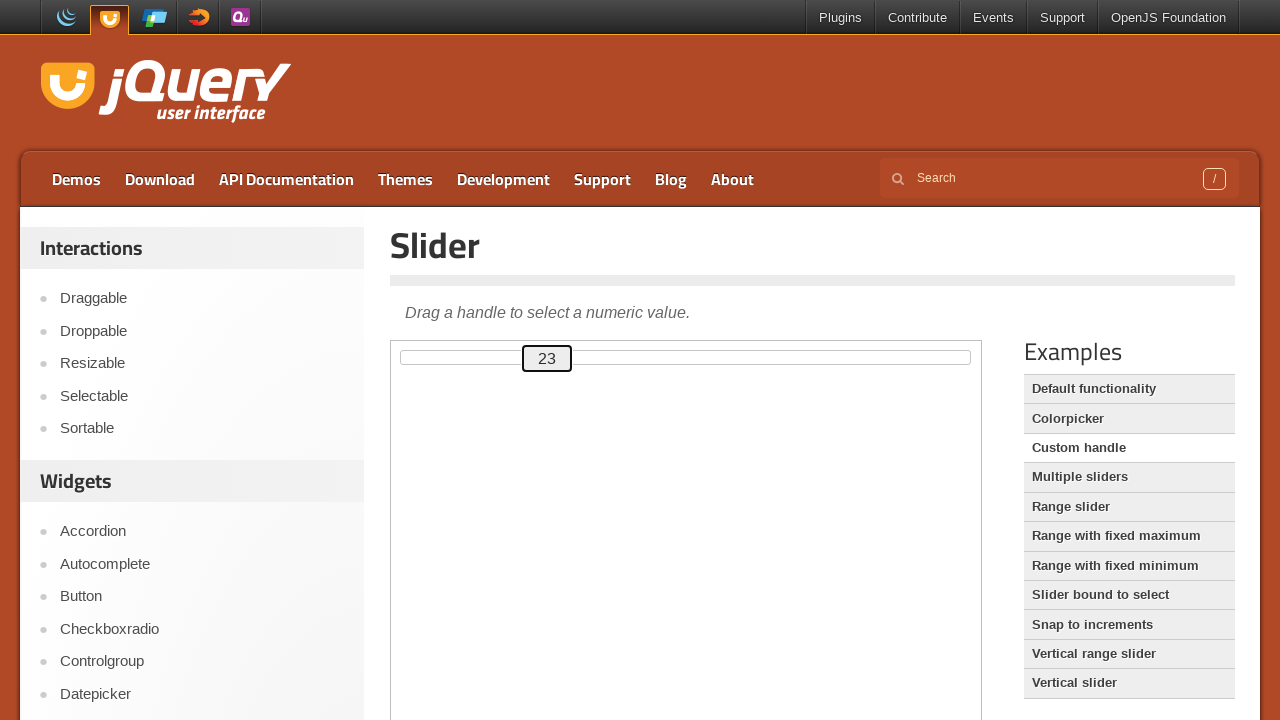

Waited 125ms for slider animation
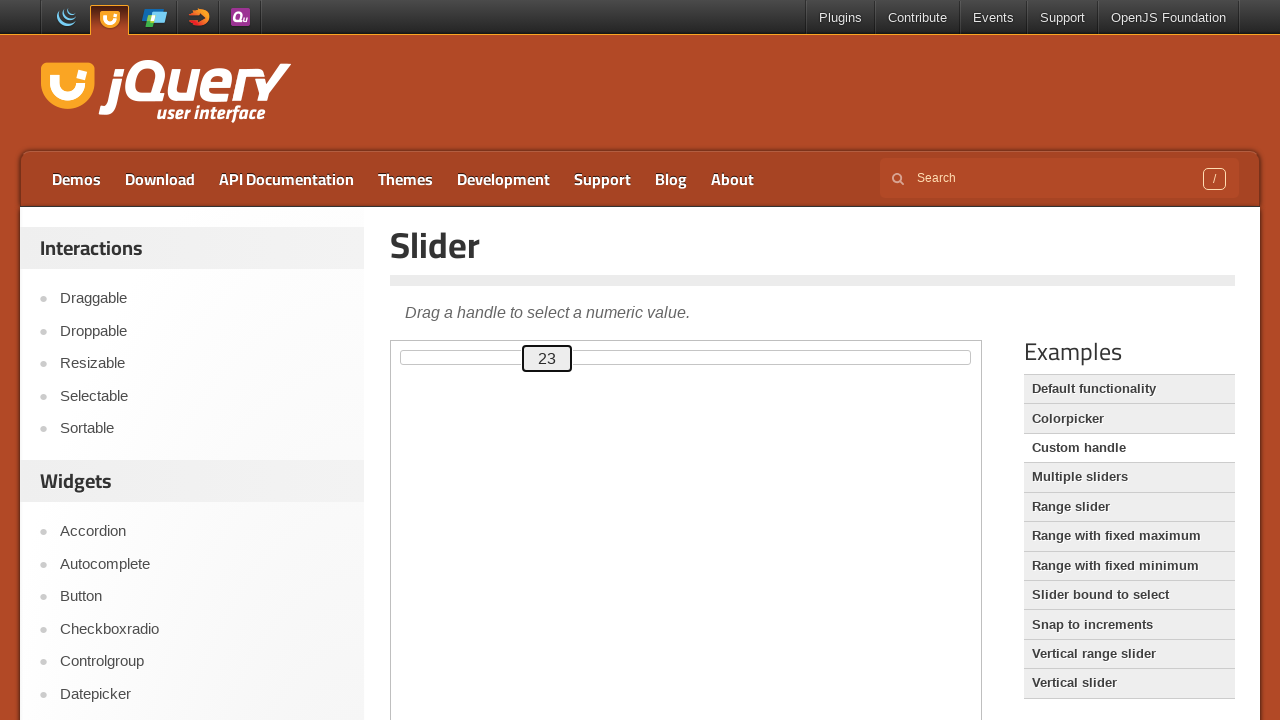

Pressed ArrowUp key, current slider value: 23 on .demo-frame >> internal:control=enter-frame >> #custom-handle
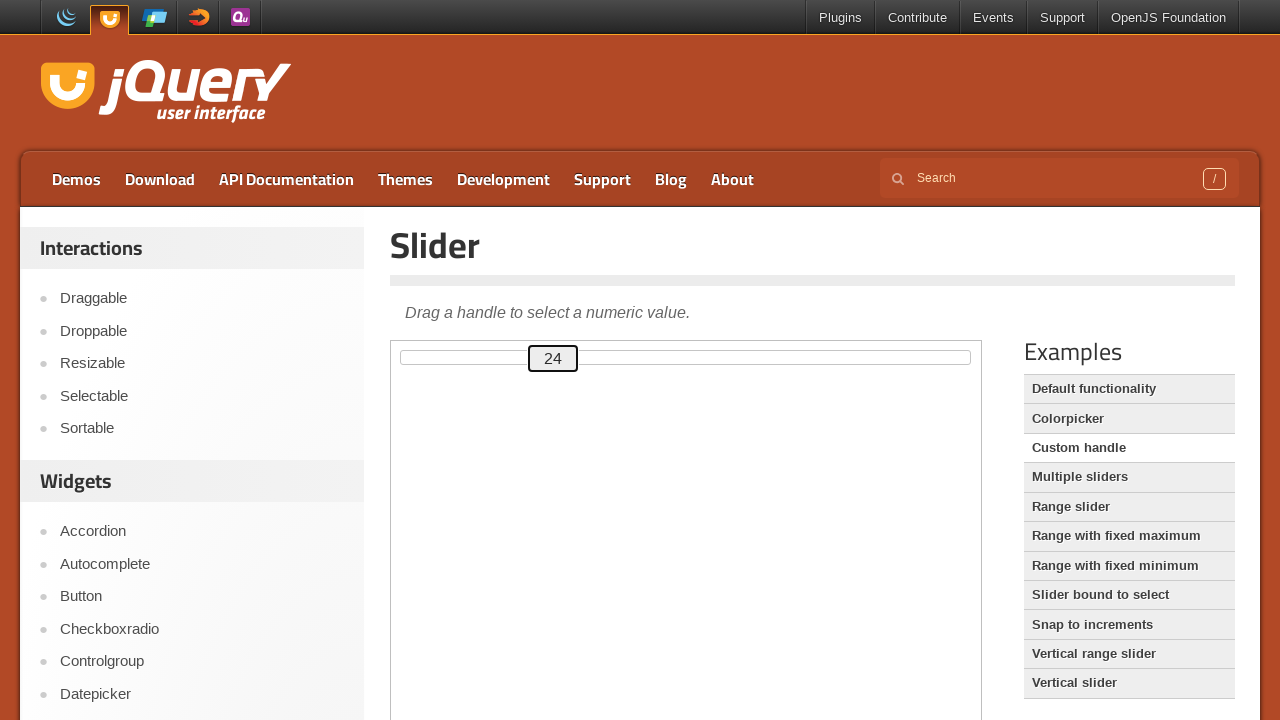

Waited 125ms for slider animation
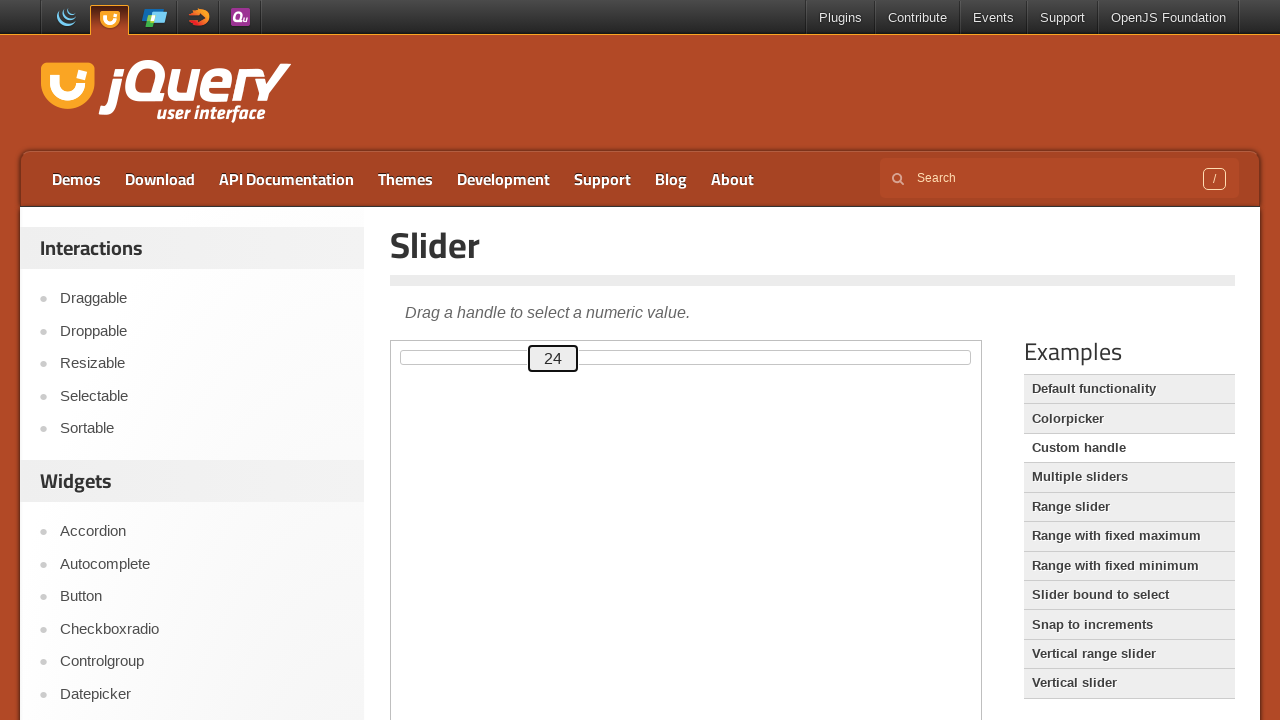

Pressed ArrowUp key, current slider value: 24 on .demo-frame >> internal:control=enter-frame >> #custom-handle
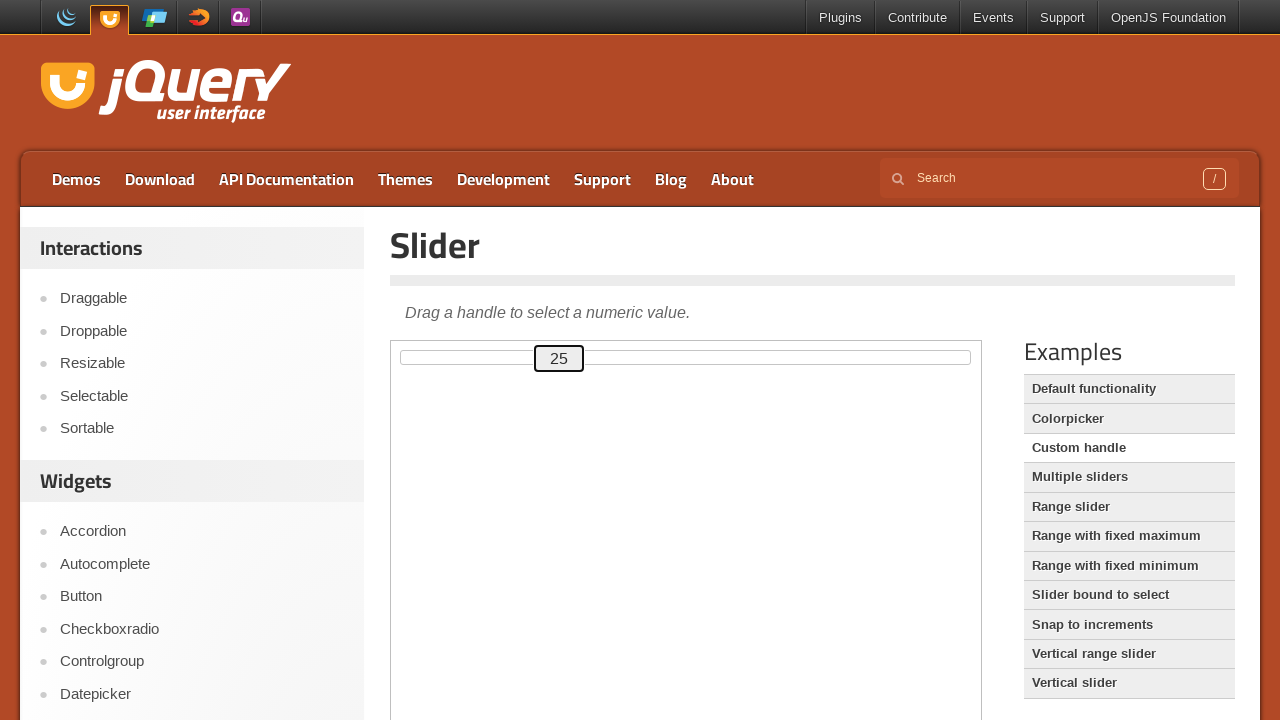

Waited 125ms for slider animation
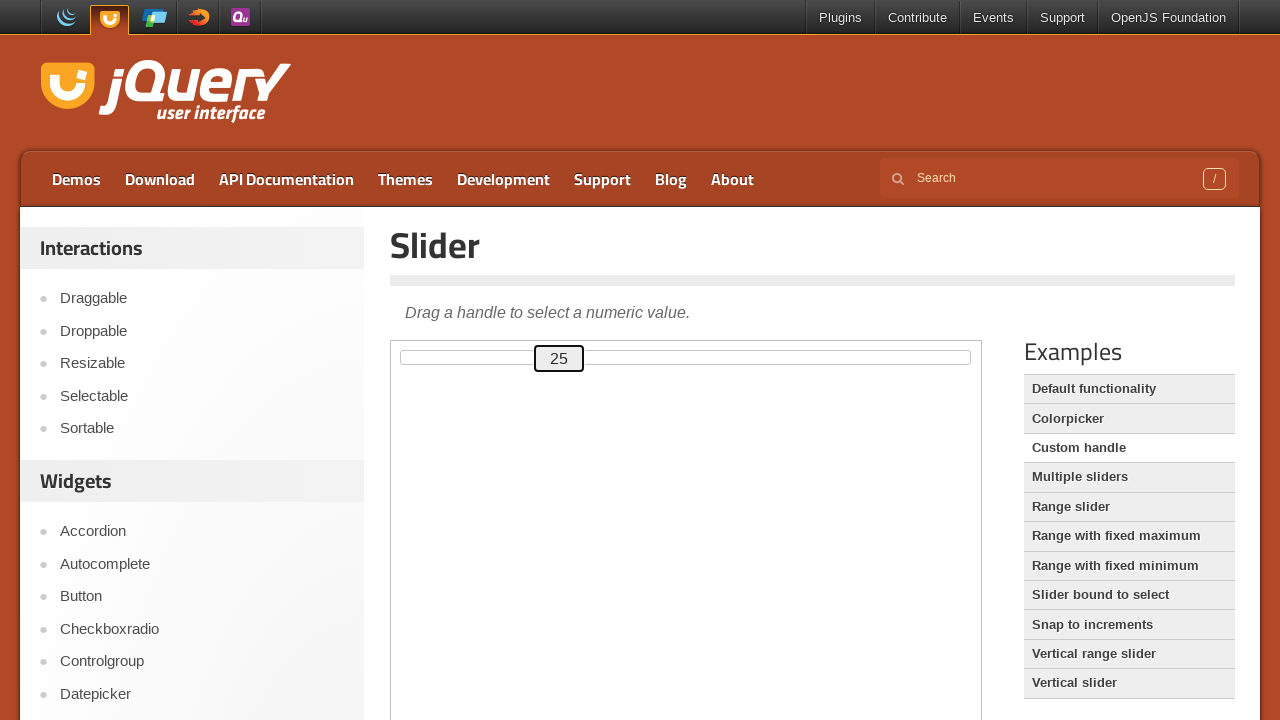

Pressed ArrowUp key, current slider value: 25 on .demo-frame >> internal:control=enter-frame >> #custom-handle
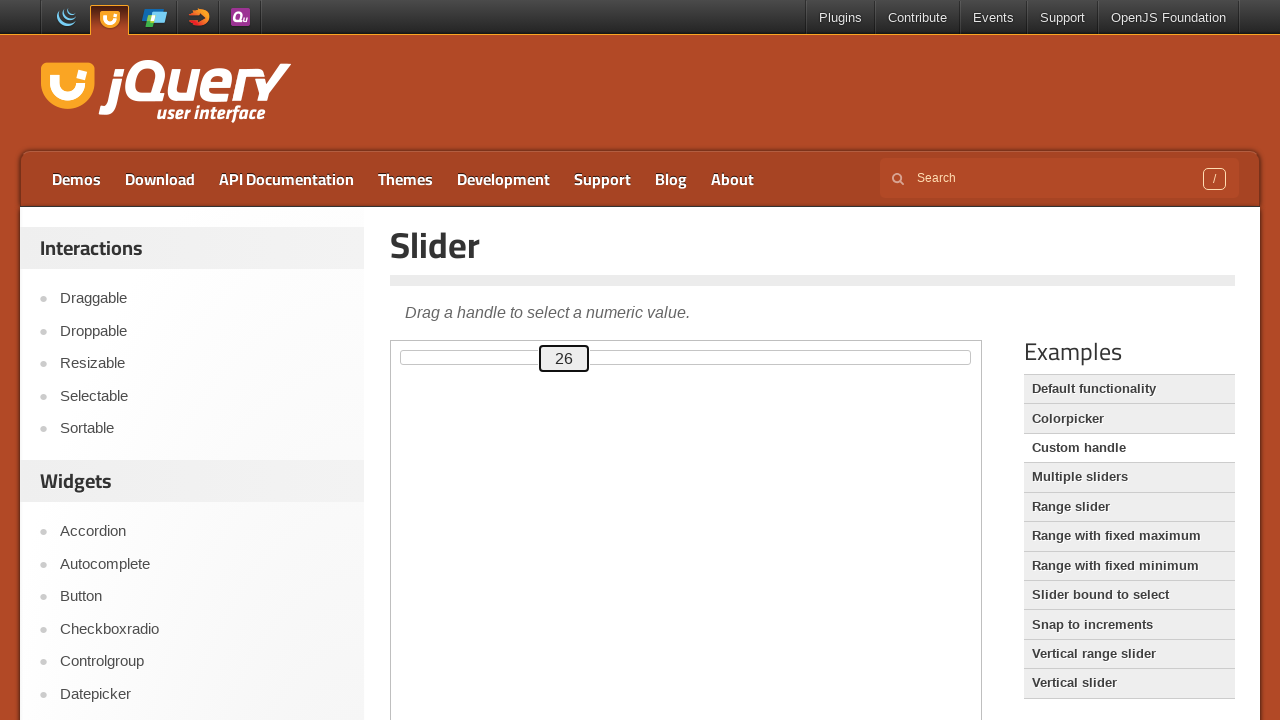

Waited 125ms for slider animation
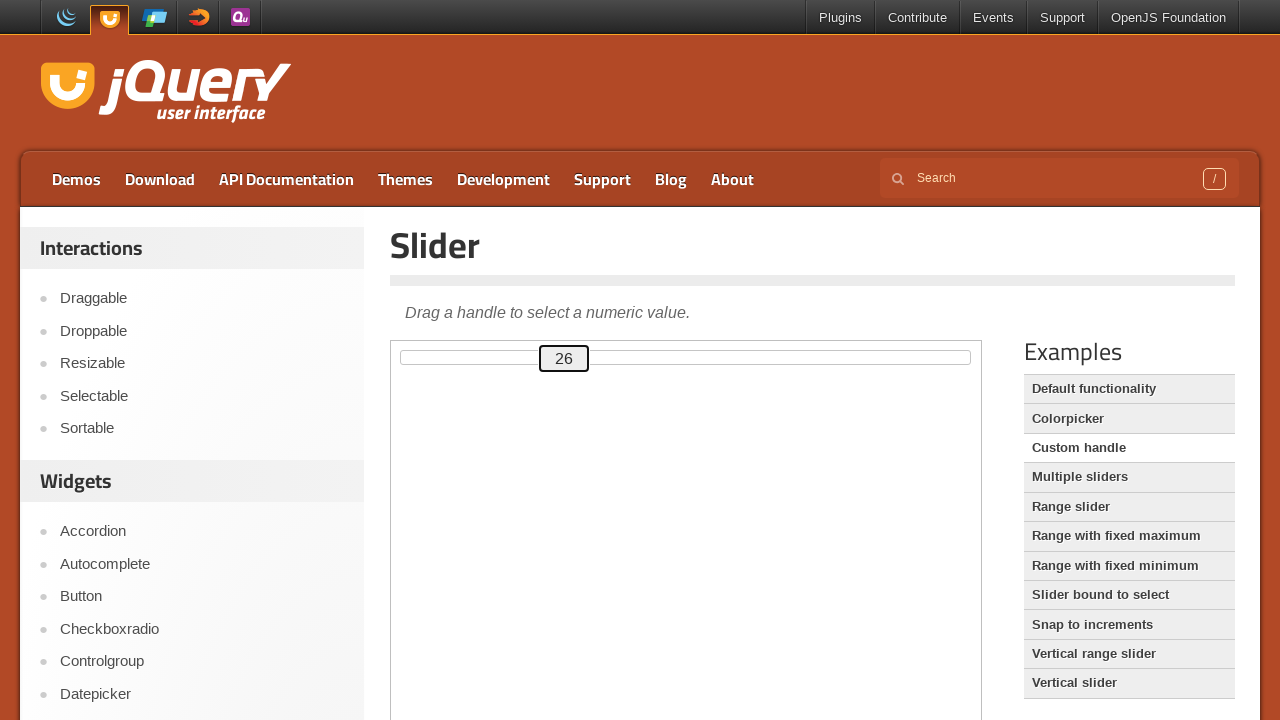

Pressed ArrowUp key, current slider value: 26 on .demo-frame >> internal:control=enter-frame >> #custom-handle
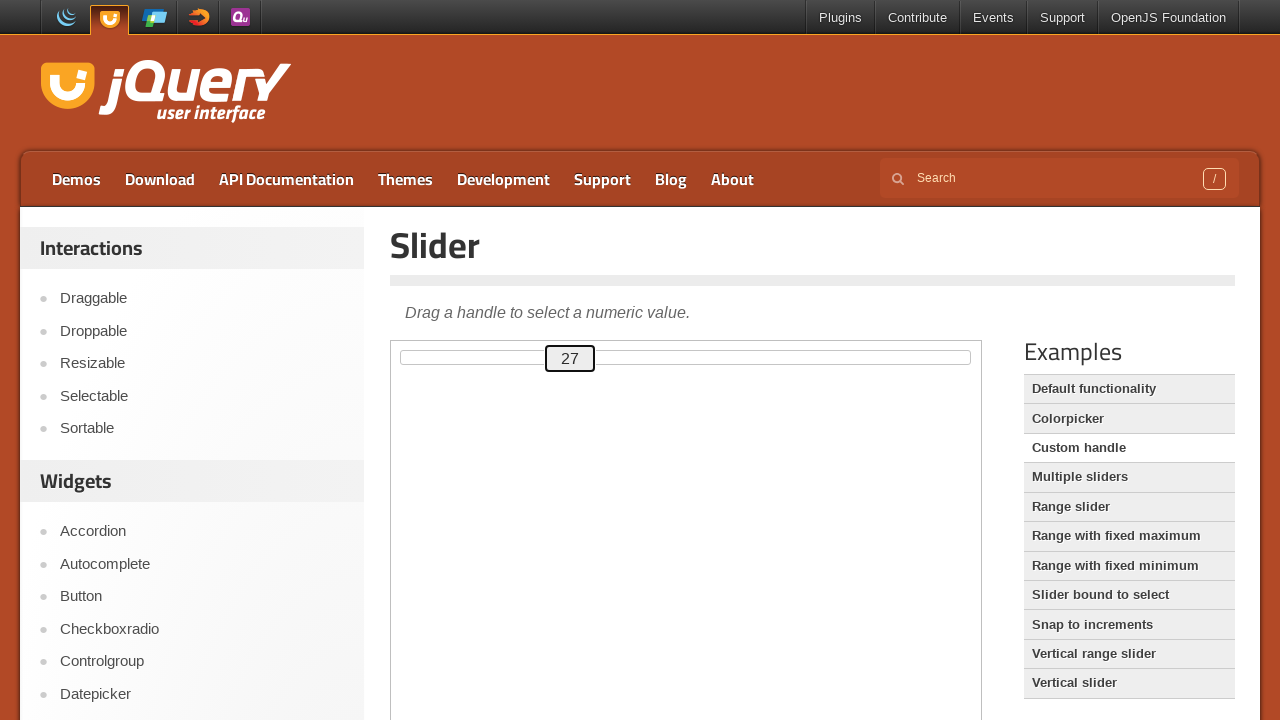

Waited 125ms for slider animation
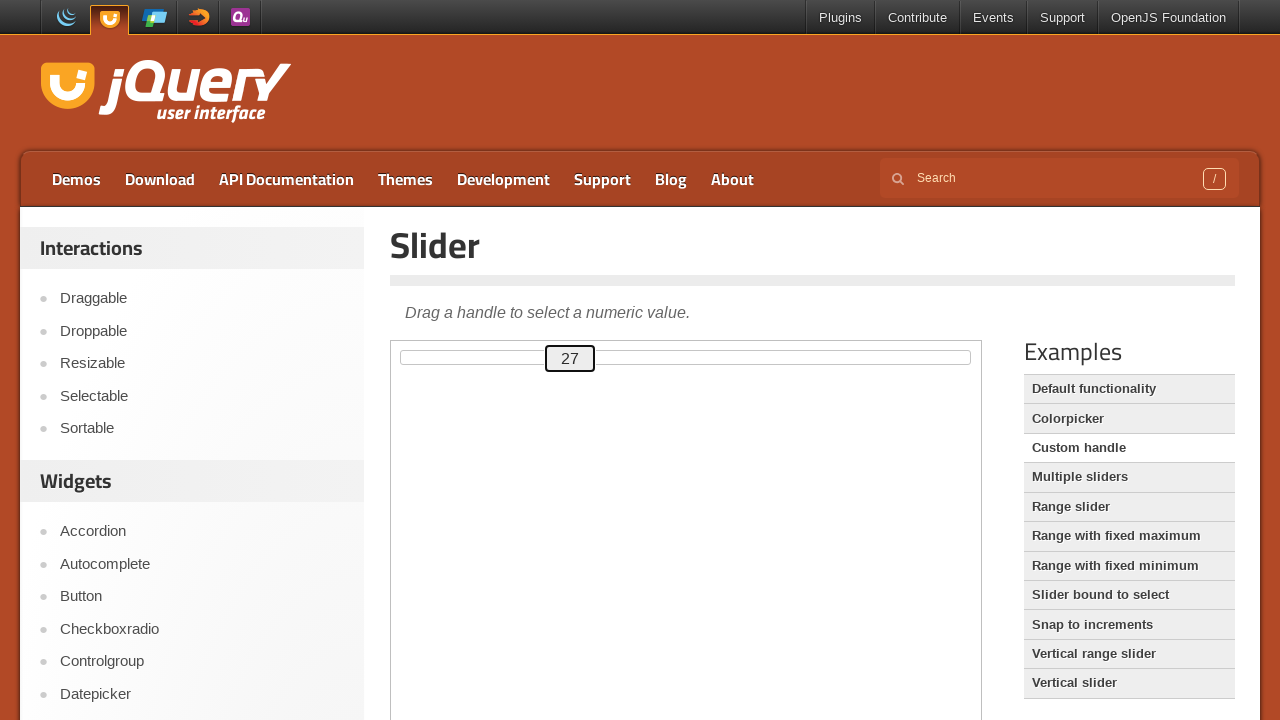

Pressed ArrowUp key, current slider value: 27 on .demo-frame >> internal:control=enter-frame >> #custom-handle
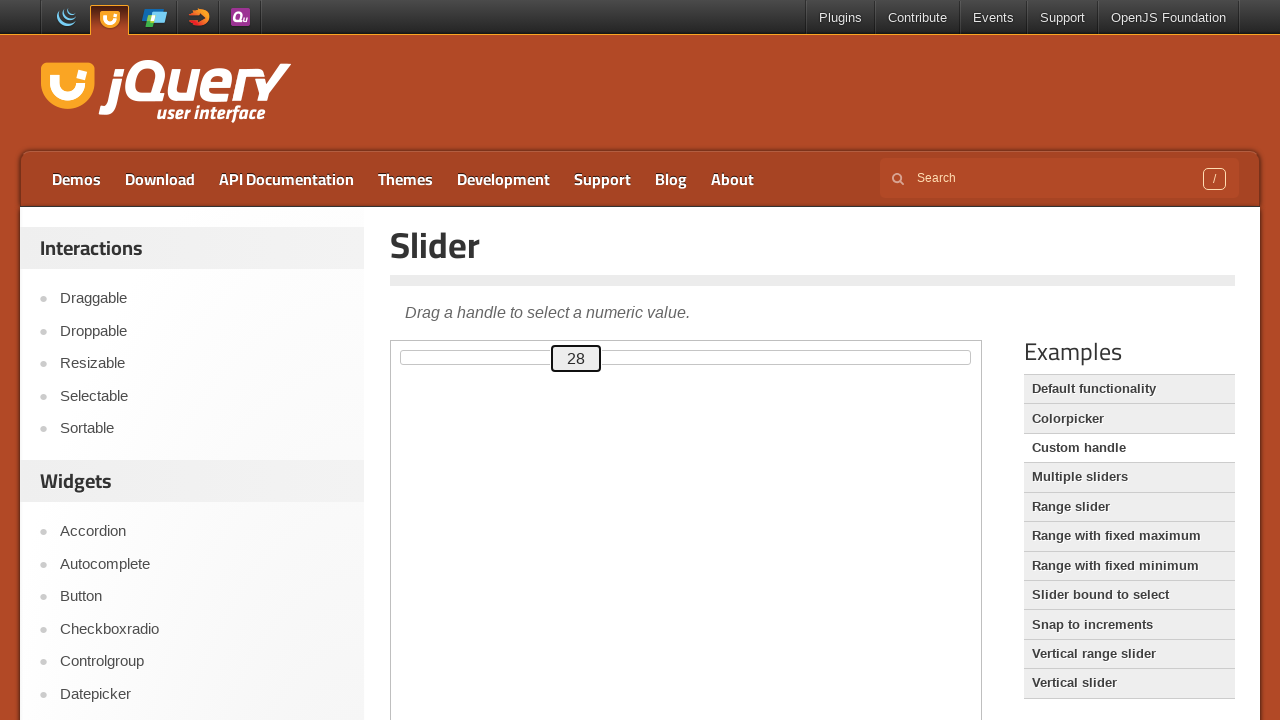

Waited 125ms for slider animation
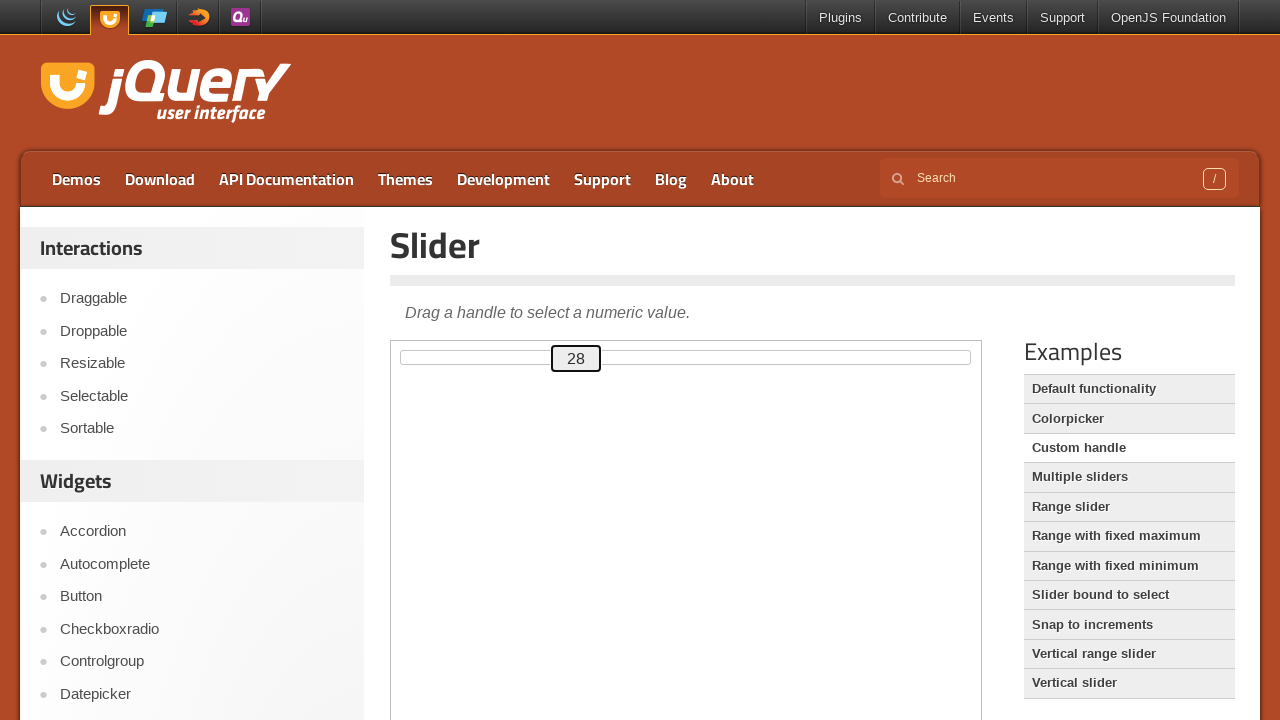

Pressed ArrowUp key, current slider value: 28 on .demo-frame >> internal:control=enter-frame >> #custom-handle
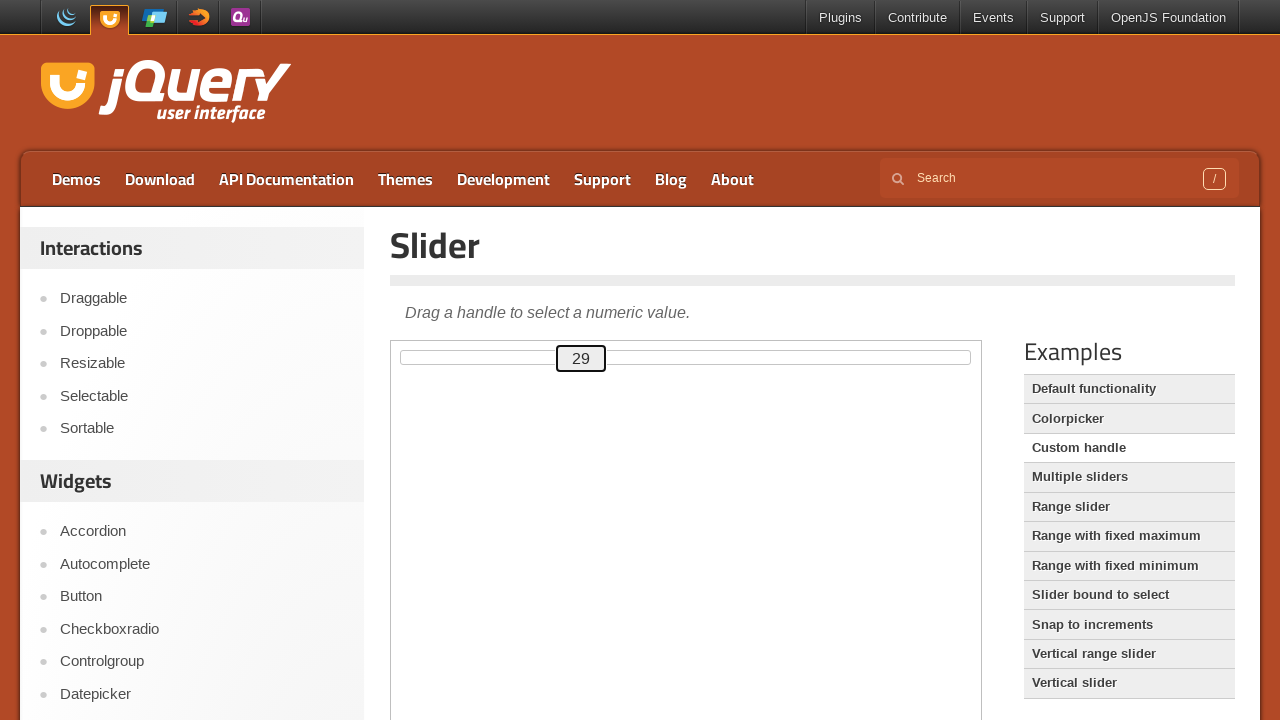

Waited 125ms for slider animation
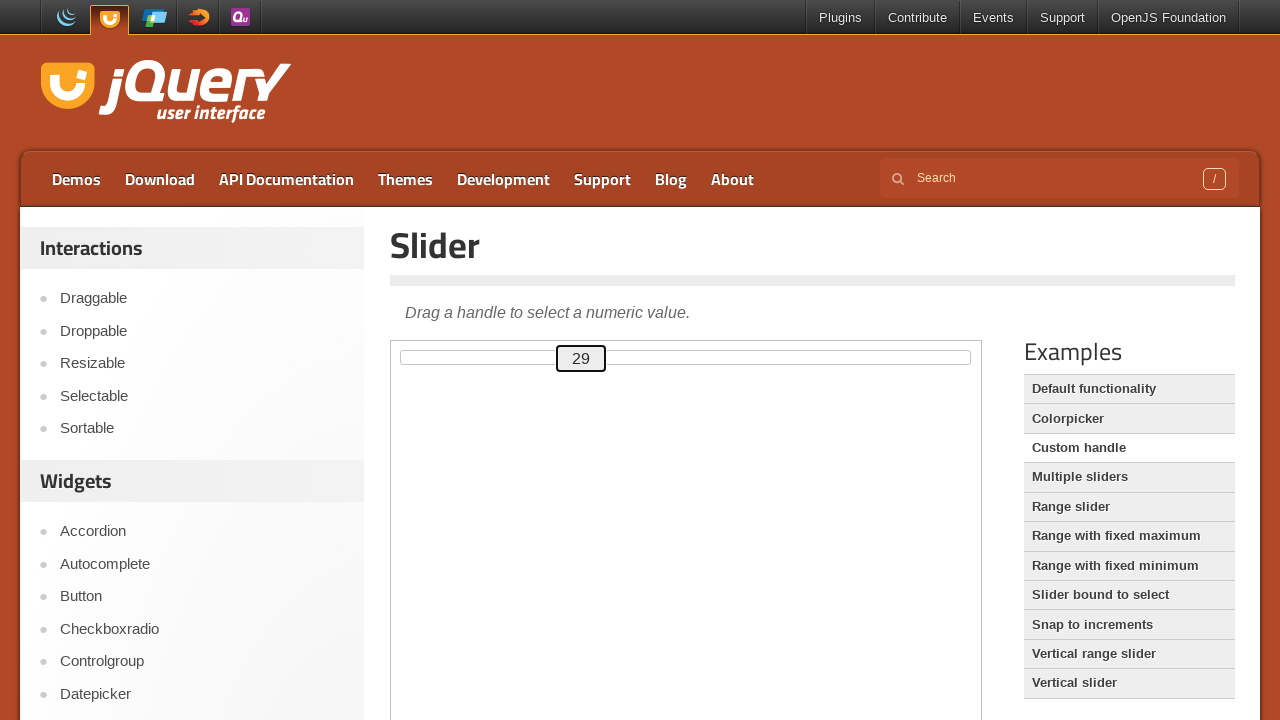

Pressed ArrowUp key, current slider value: 29 on .demo-frame >> internal:control=enter-frame >> #custom-handle
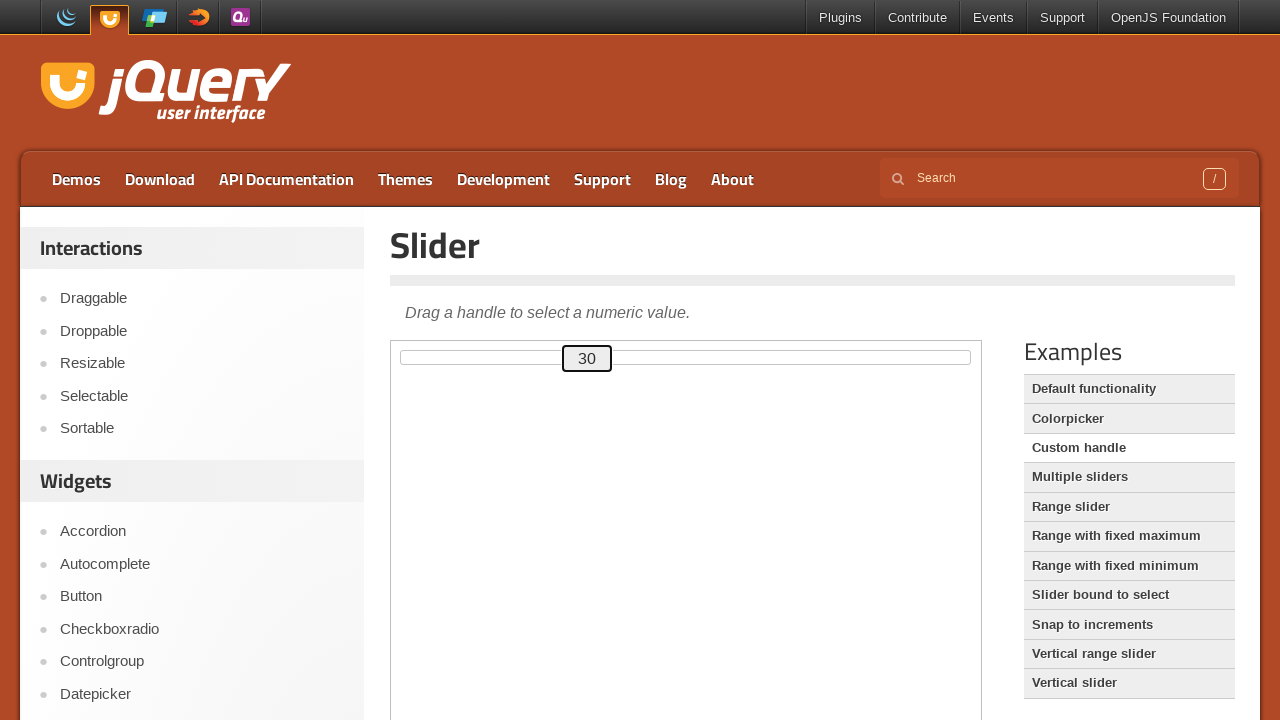

Waited 125ms for slider animation
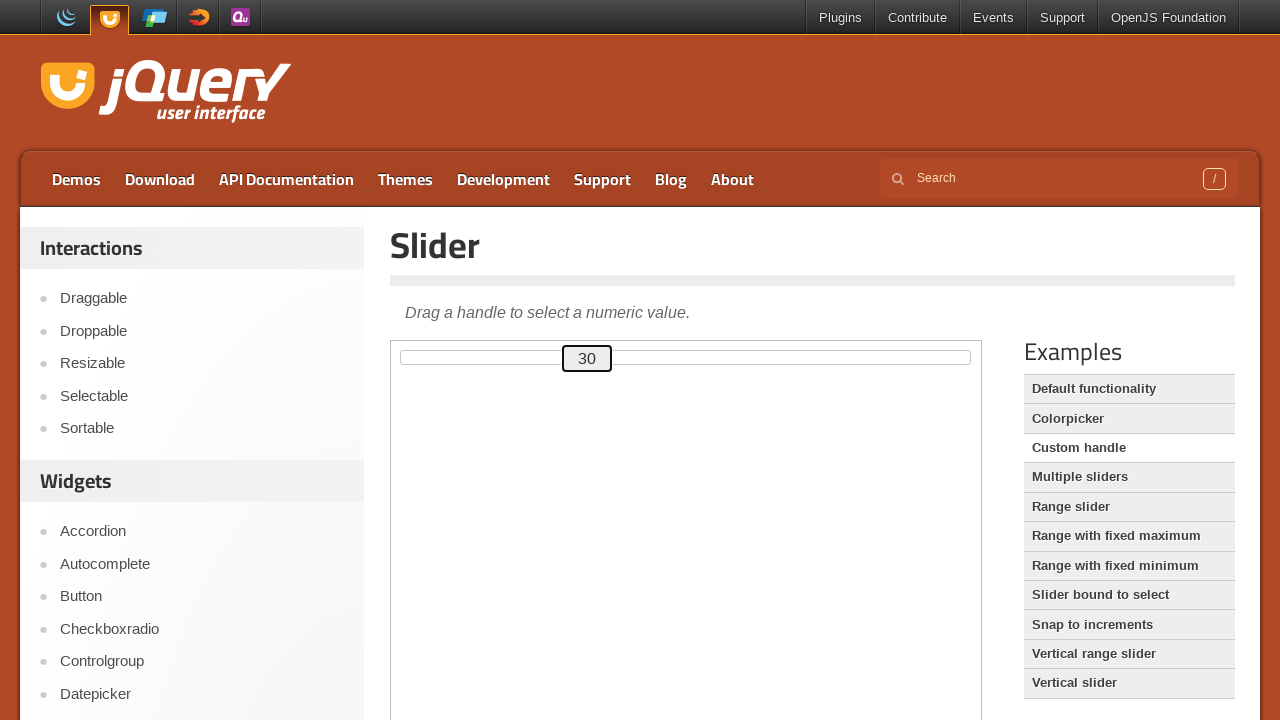

Pressed ArrowUp key, current slider value: 30 on .demo-frame >> internal:control=enter-frame >> #custom-handle
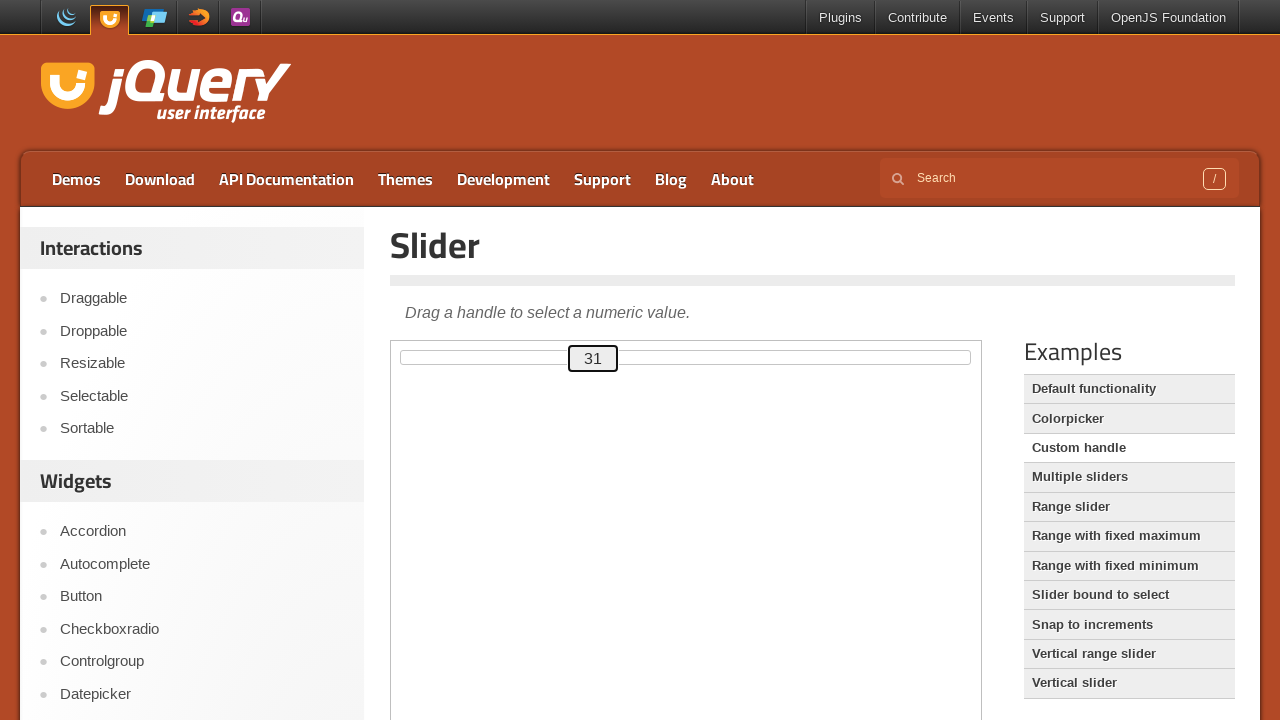

Waited 125ms for slider animation
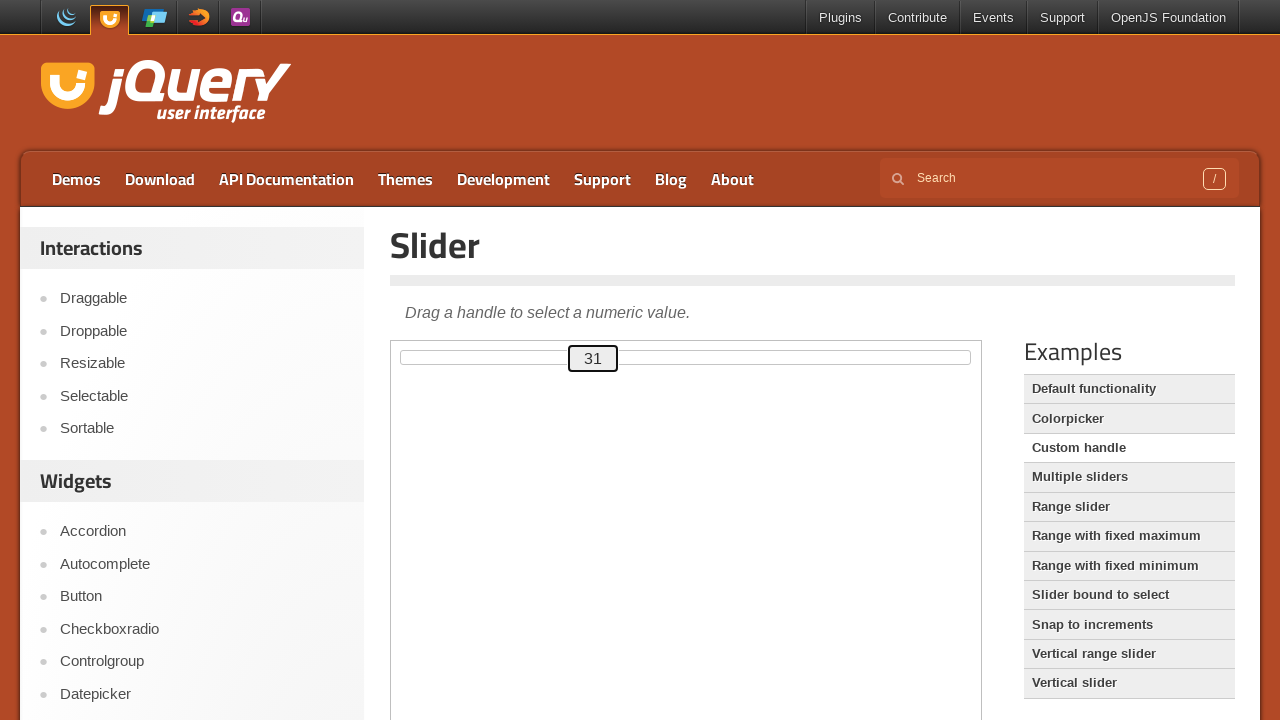

Pressed ArrowUp key, current slider value: 31 on .demo-frame >> internal:control=enter-frame >> #custom-handle
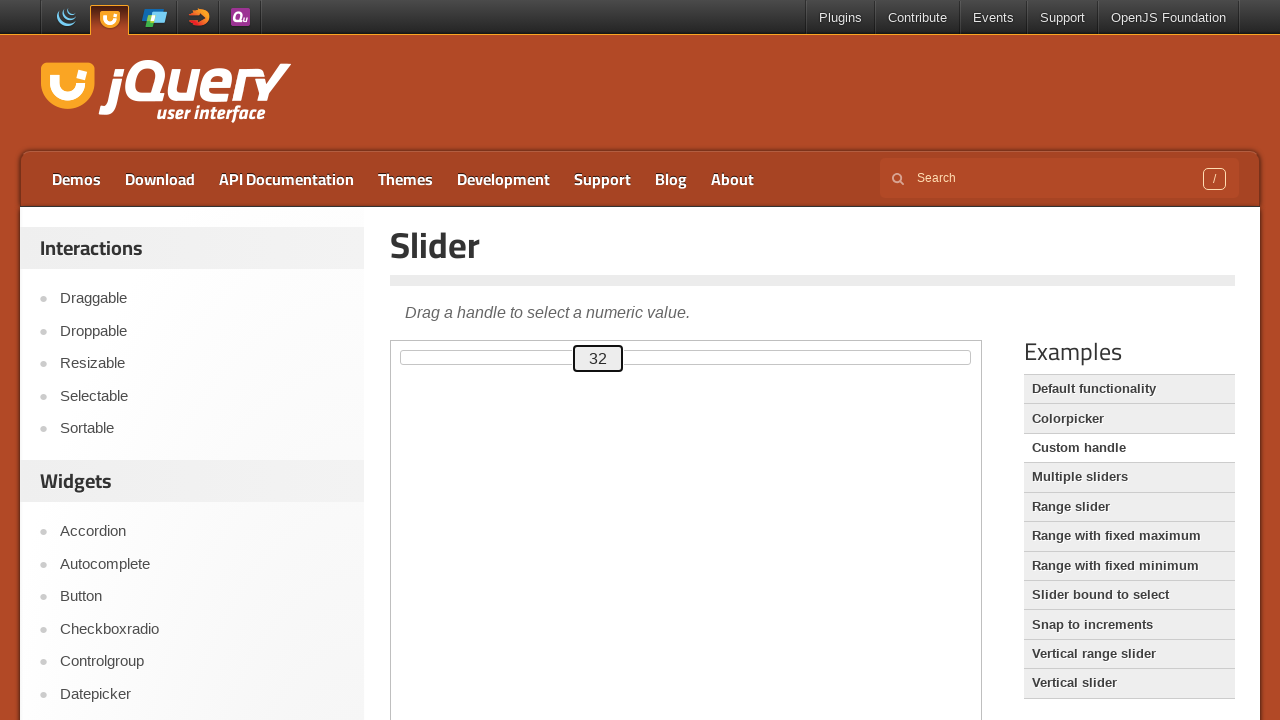

Waited 125ms for slider animation
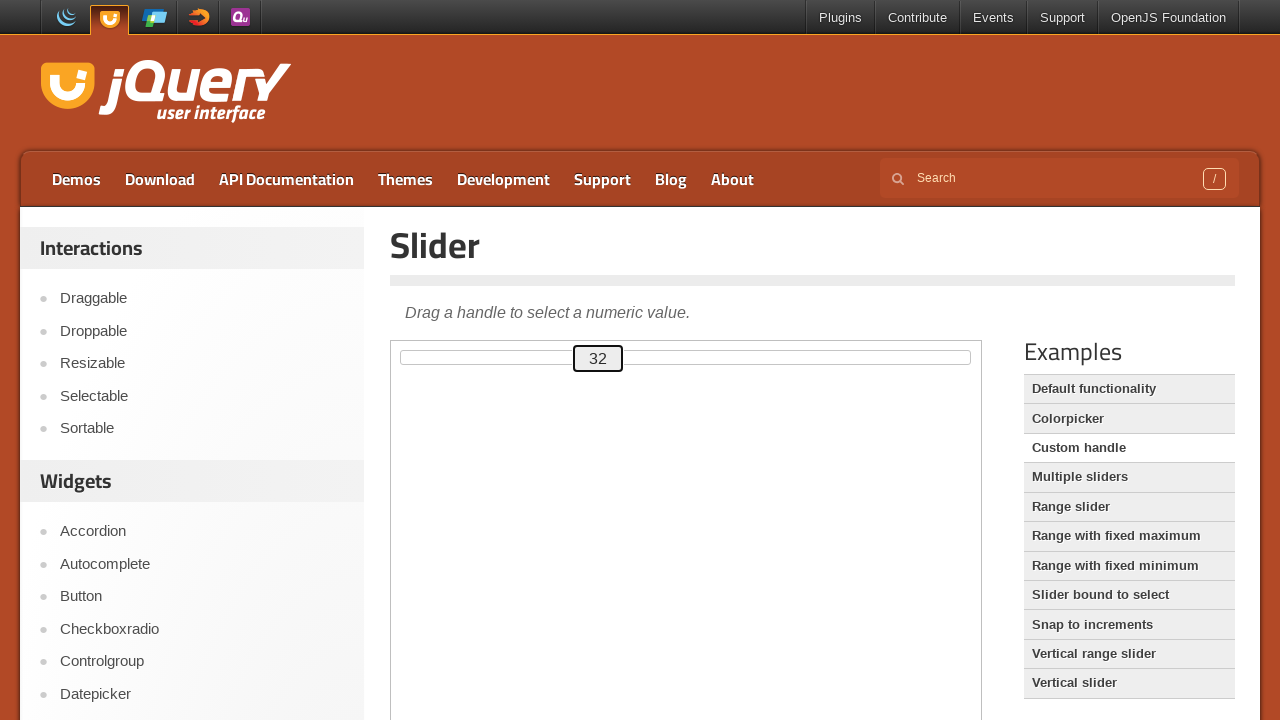

Pressed ArrowUp key, current slider value: 32 on .demo-frame >> internal:control=enter-frame >> #custom-handle
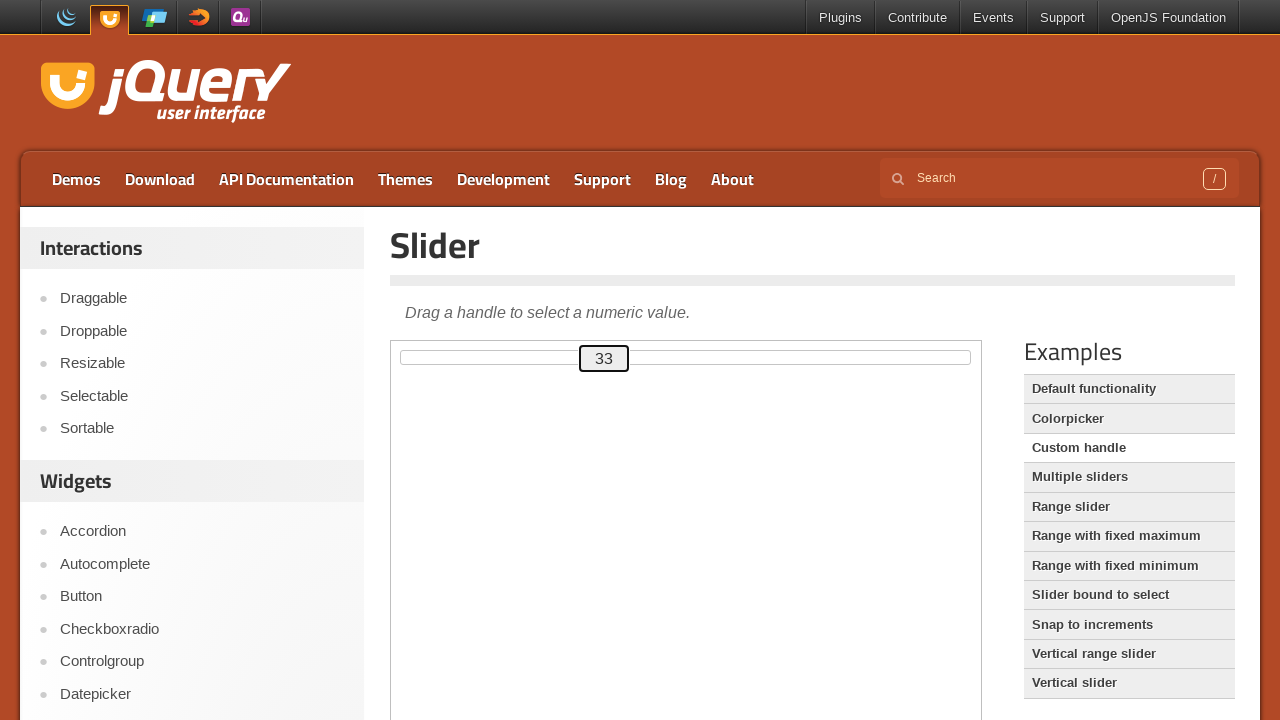

Waited 125ms for slider animation
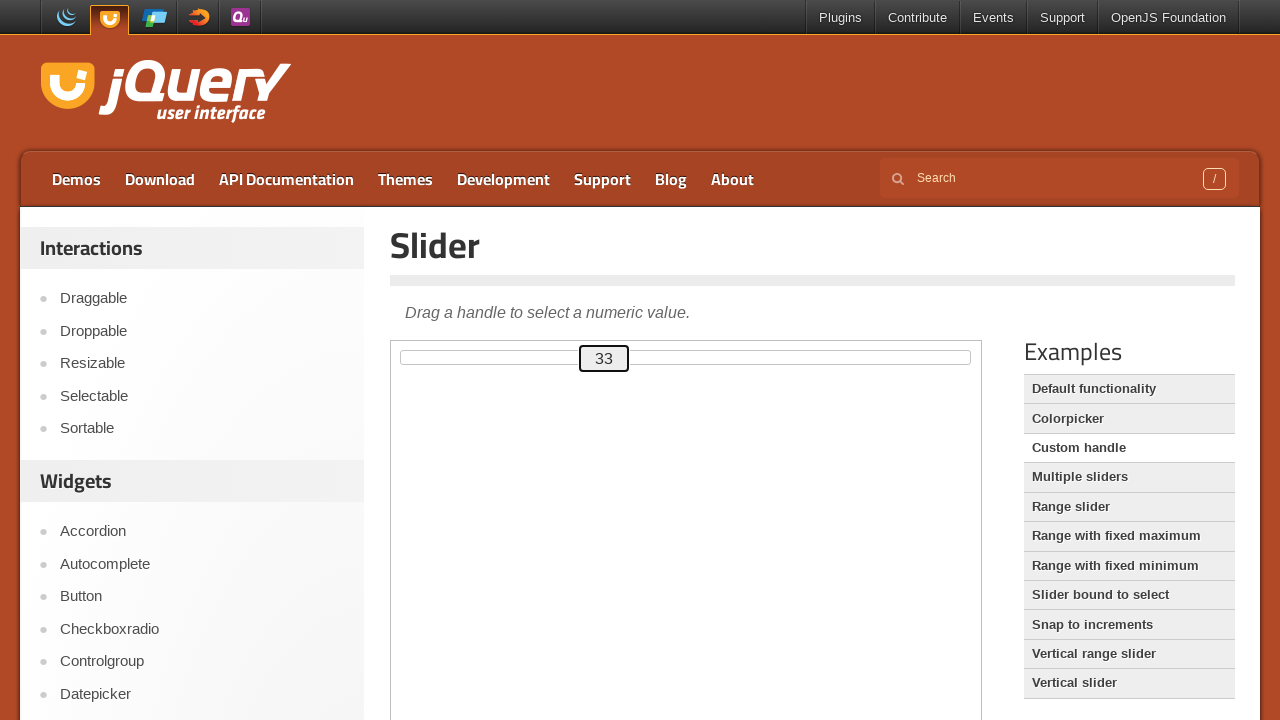

Pressed ArrowUp key, current slider value: 33 on .demo-frame >> internal:control=enter-frame >> #custom-handle
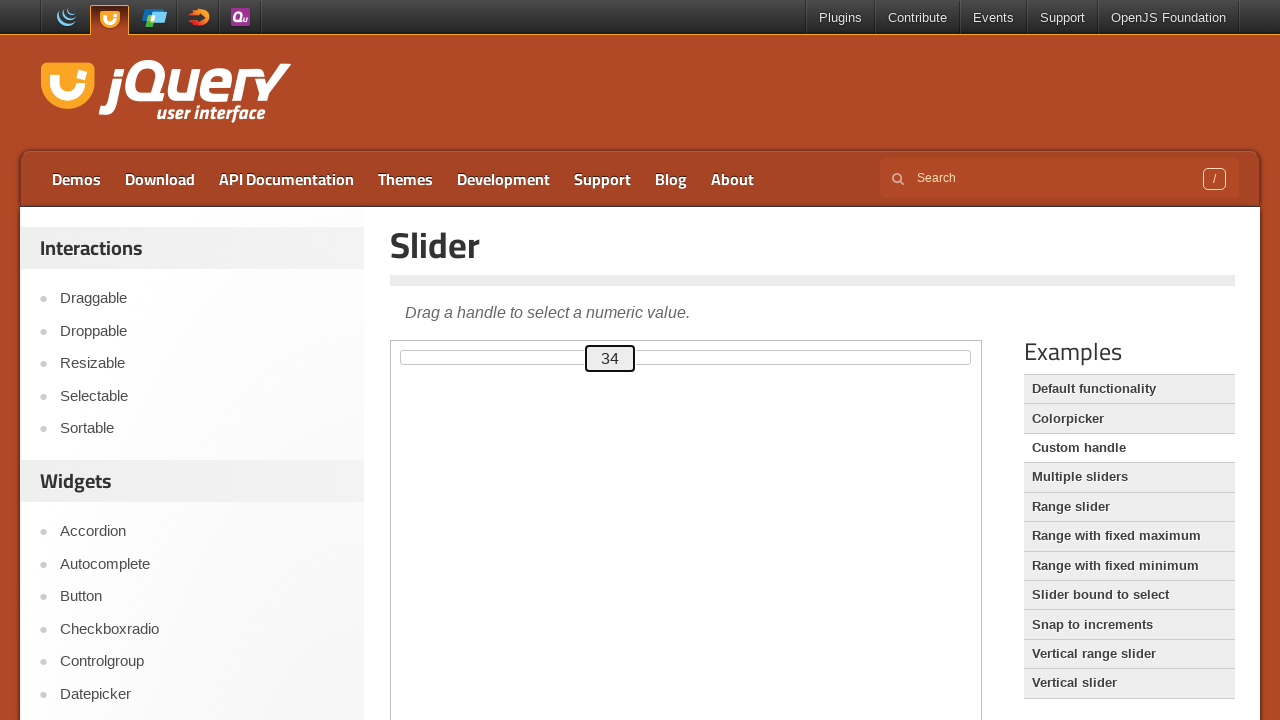

Waited 125ms for slider animation
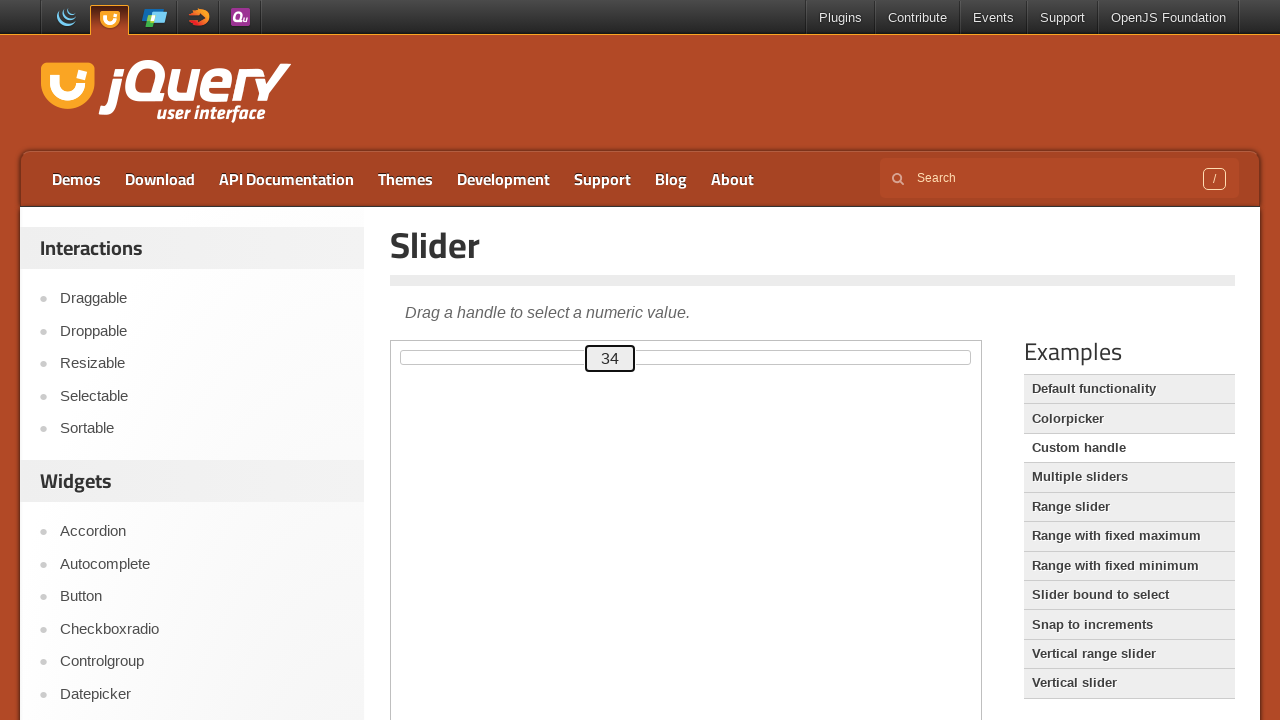

Pressed ArrowUp key, current slider value: 34 on .demo-frame >> internal:control=enter-frame >> #custom-handle
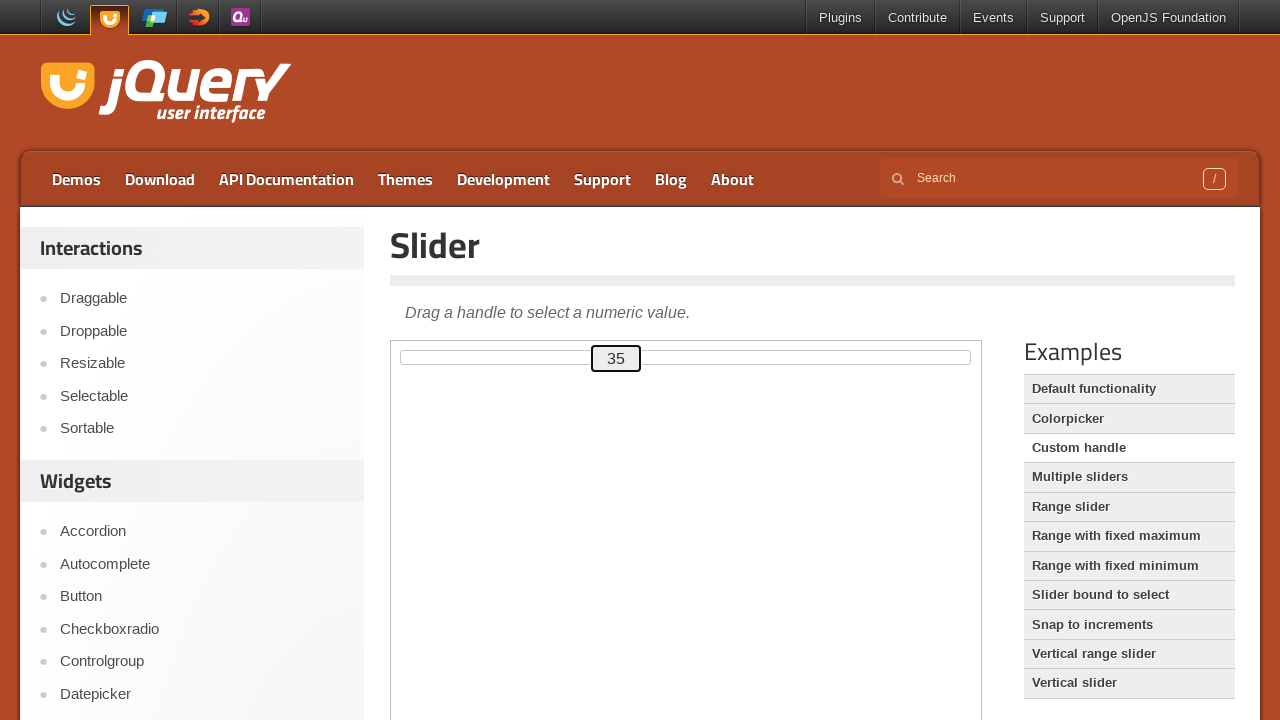

Waited 125ms for slider animation
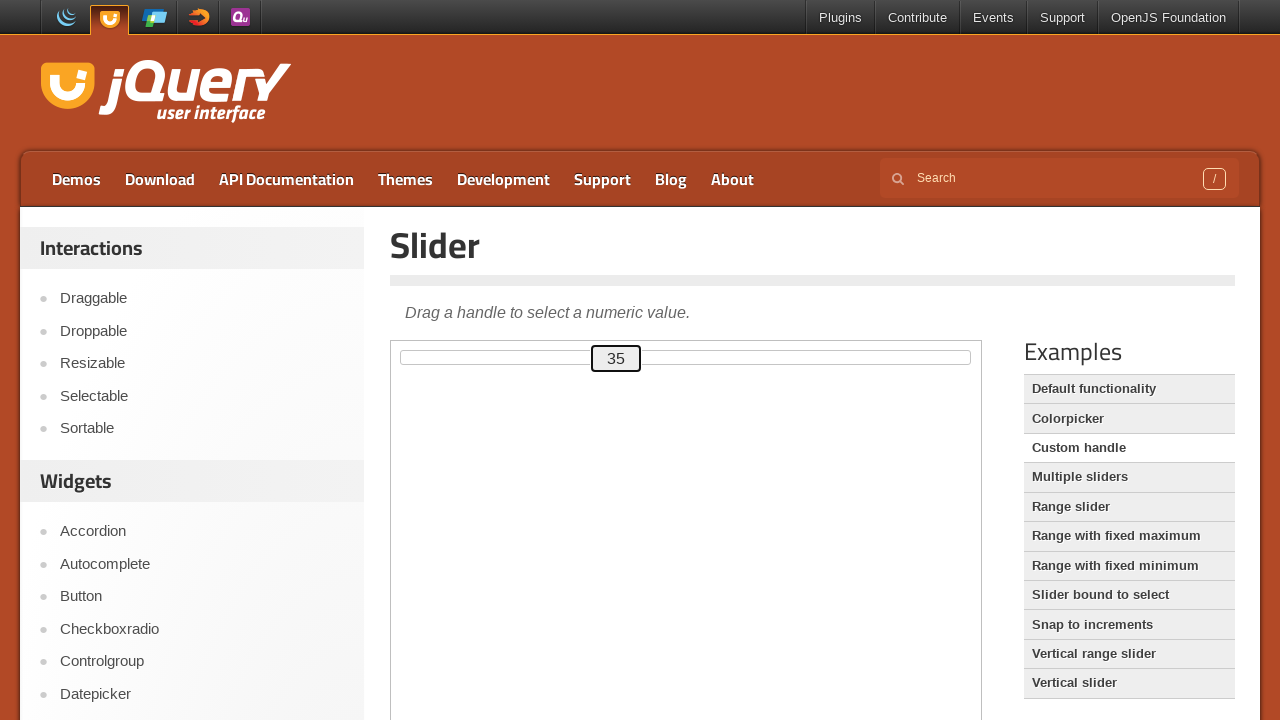

Pressed ArrowUp key, current slider value: 35 on .demo-frame >> internal:control=enter-frame >> #custom-handle
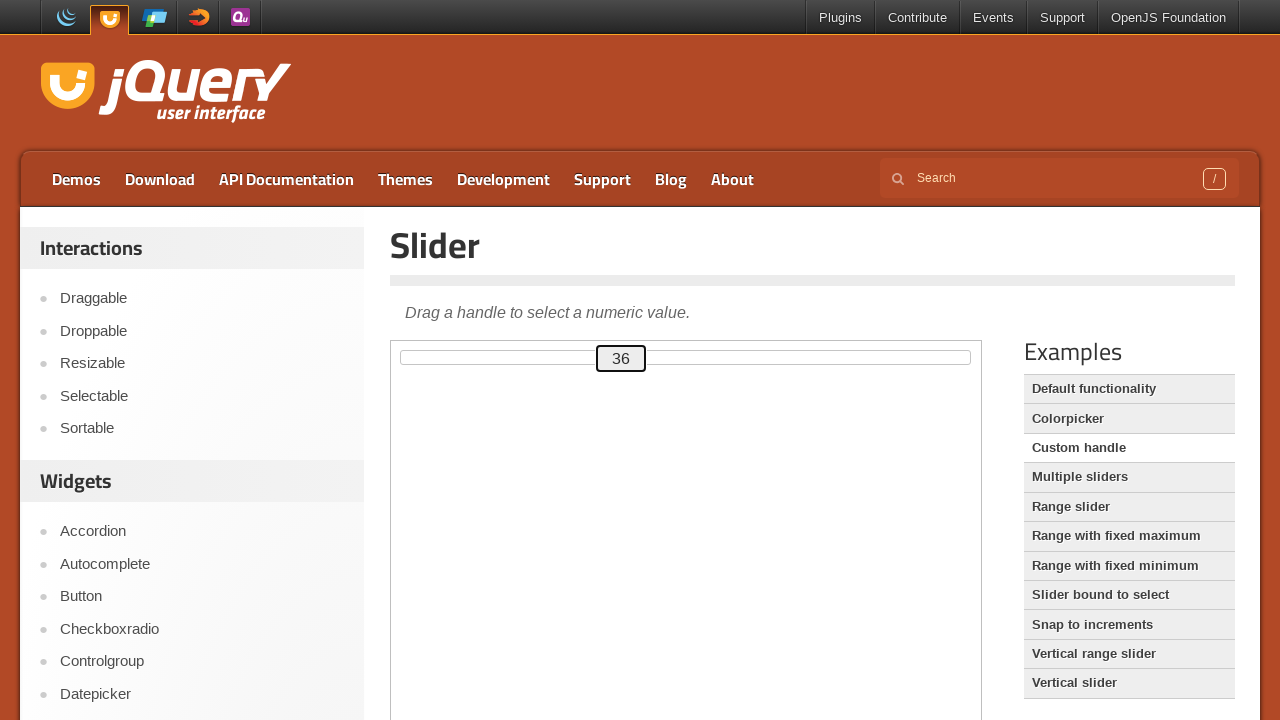

Waited 125ms for slider animation
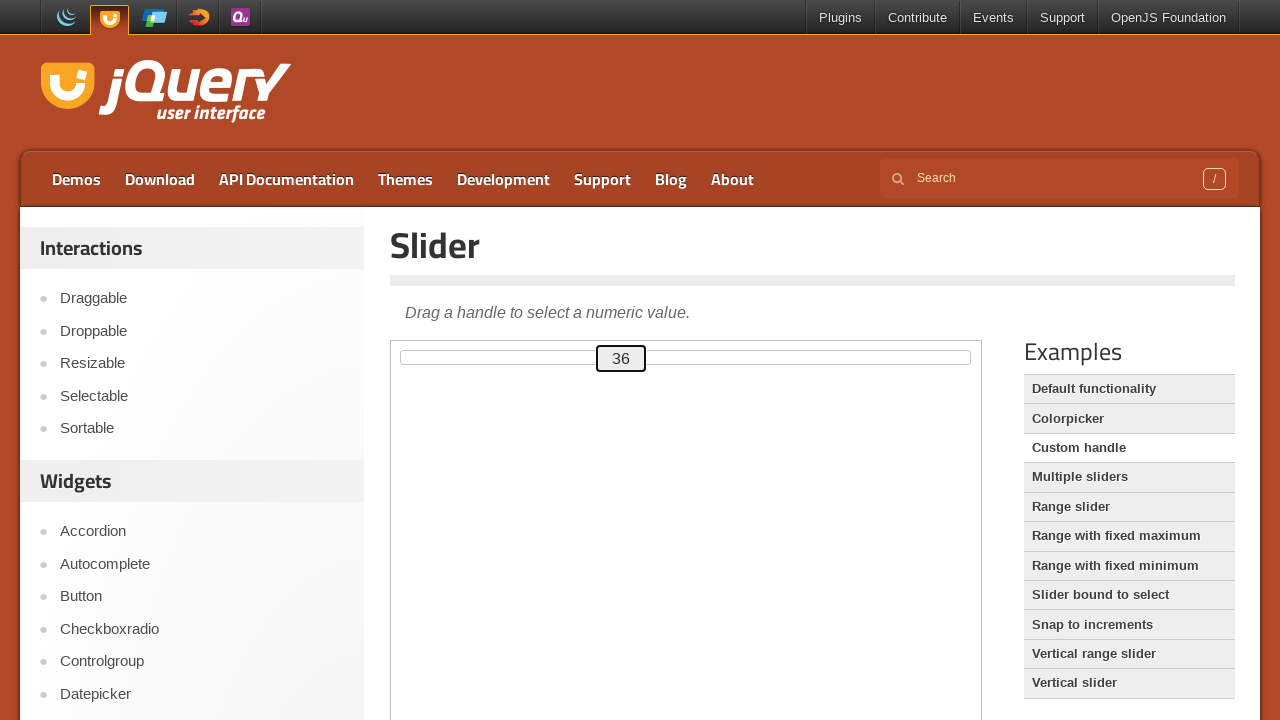

Pressed ArrowUp key, current slider value: 36 on .demo-frame >> internal:control=enter-frame >> #custom-handle
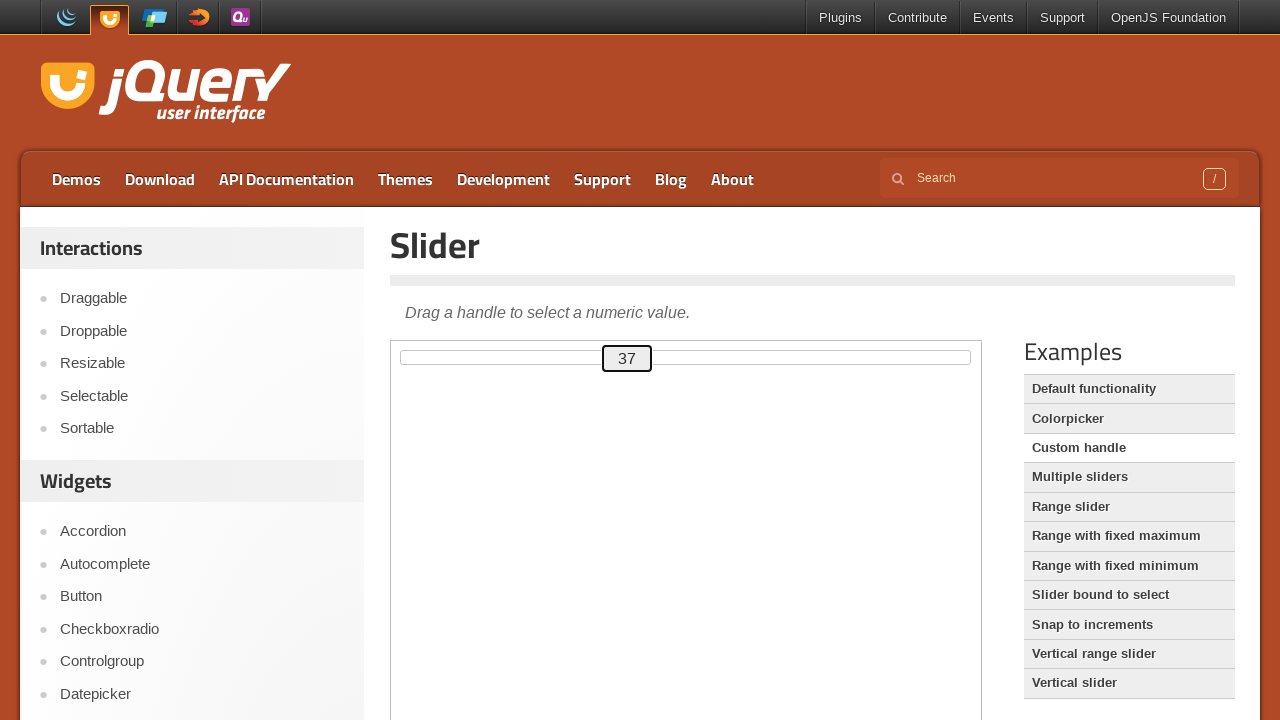

Waited 125ms for slider animation
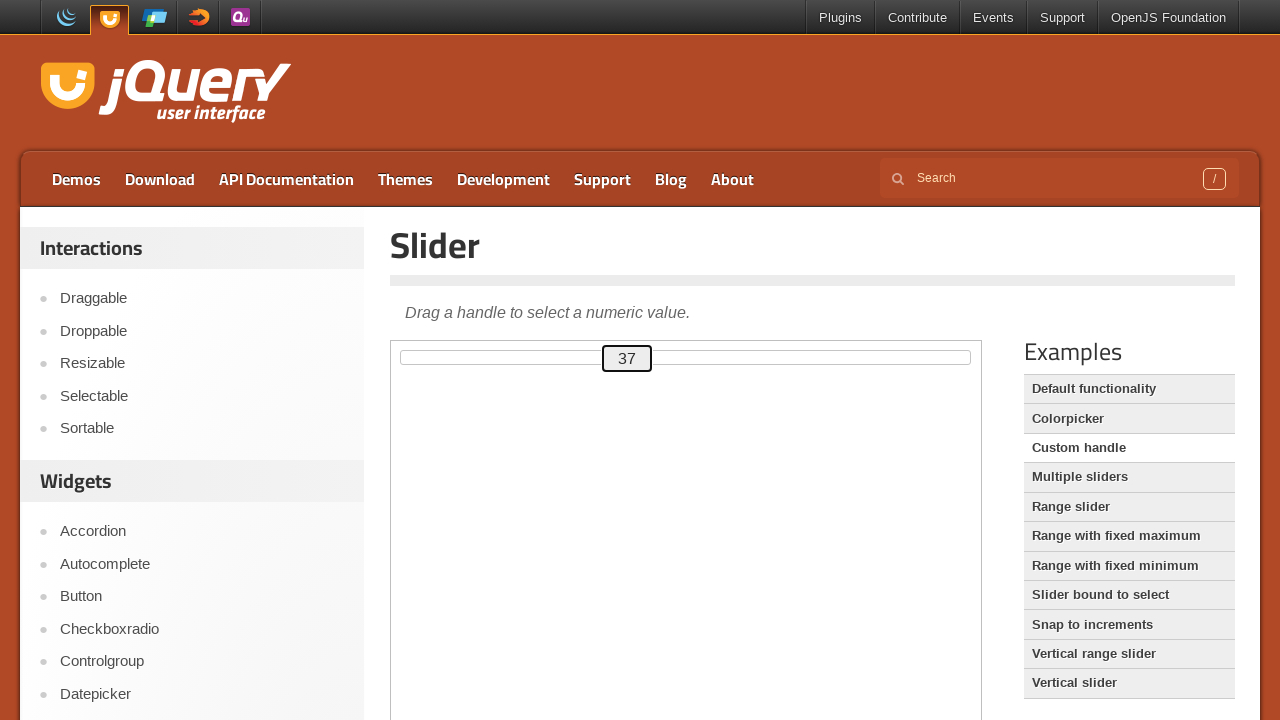

Pressed ArrowUp key, current slider value: 37 on .demo-frame >> internal:control=enter-frame >> #custom-handle
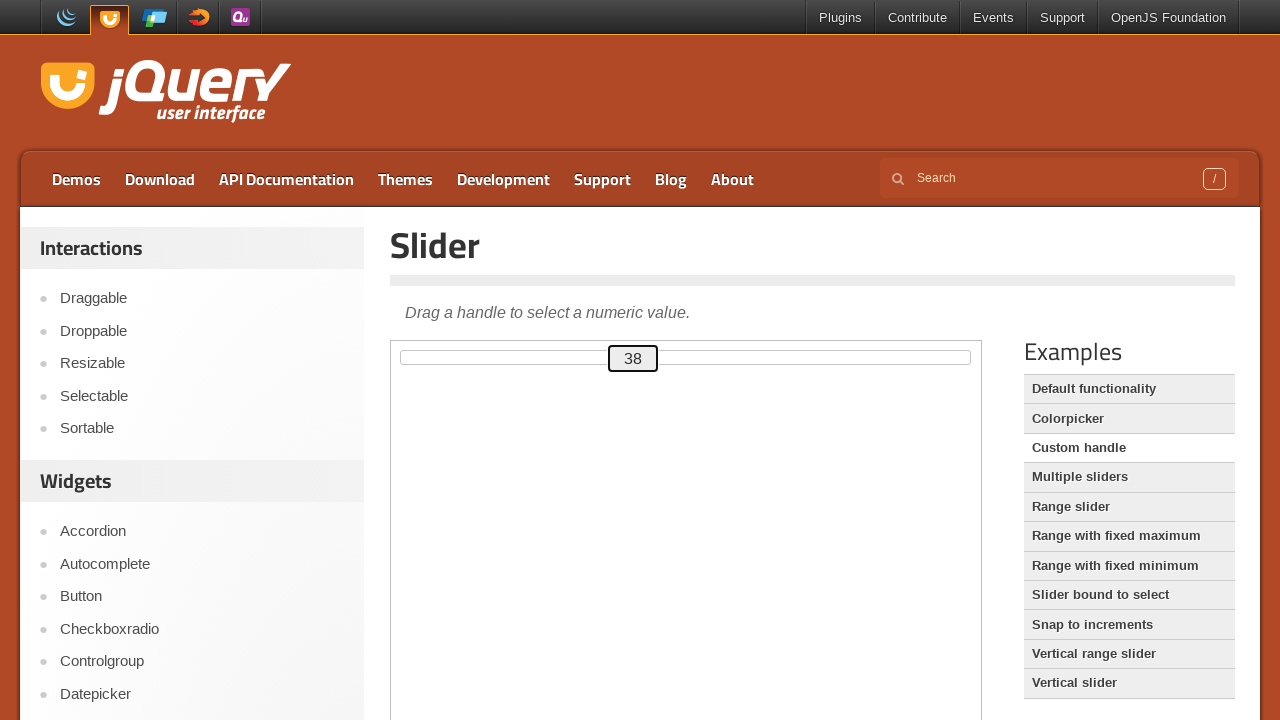

Waited 125ms for slider animation
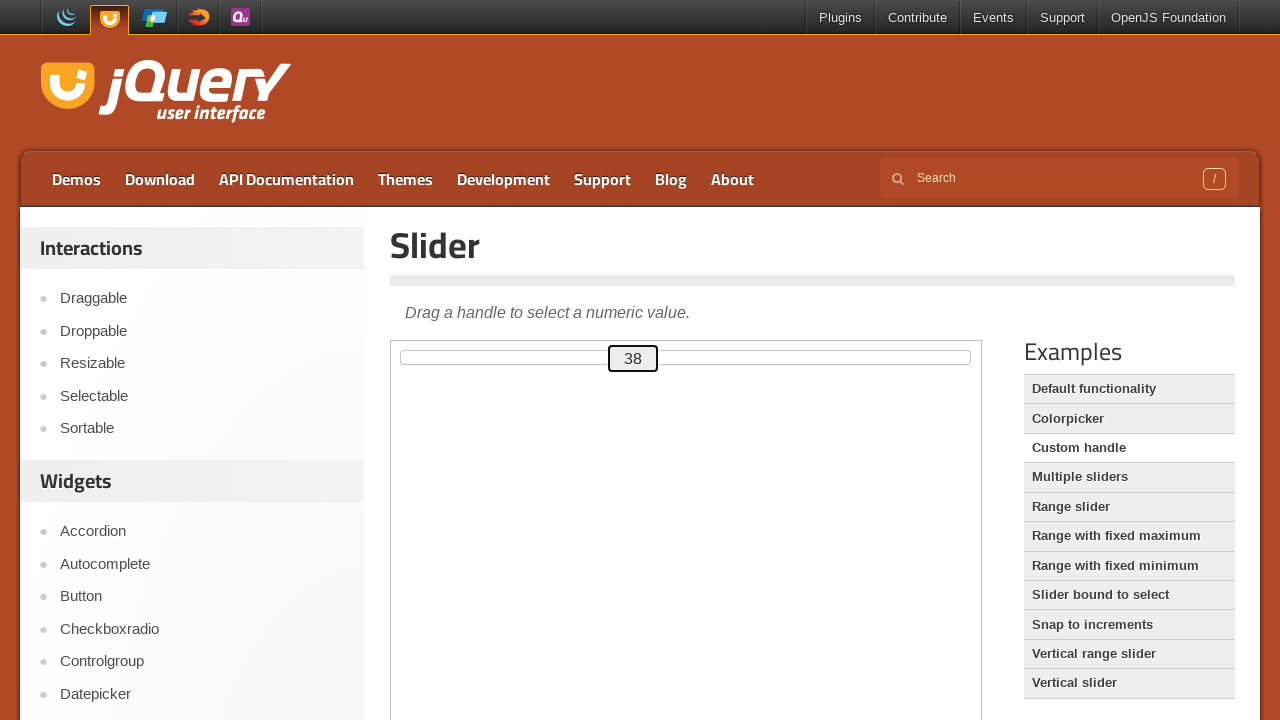

Pressed ArrowUp key, current slider value: 38 on .demo-frame >> internal:control=enter-frame >> #custom-handle
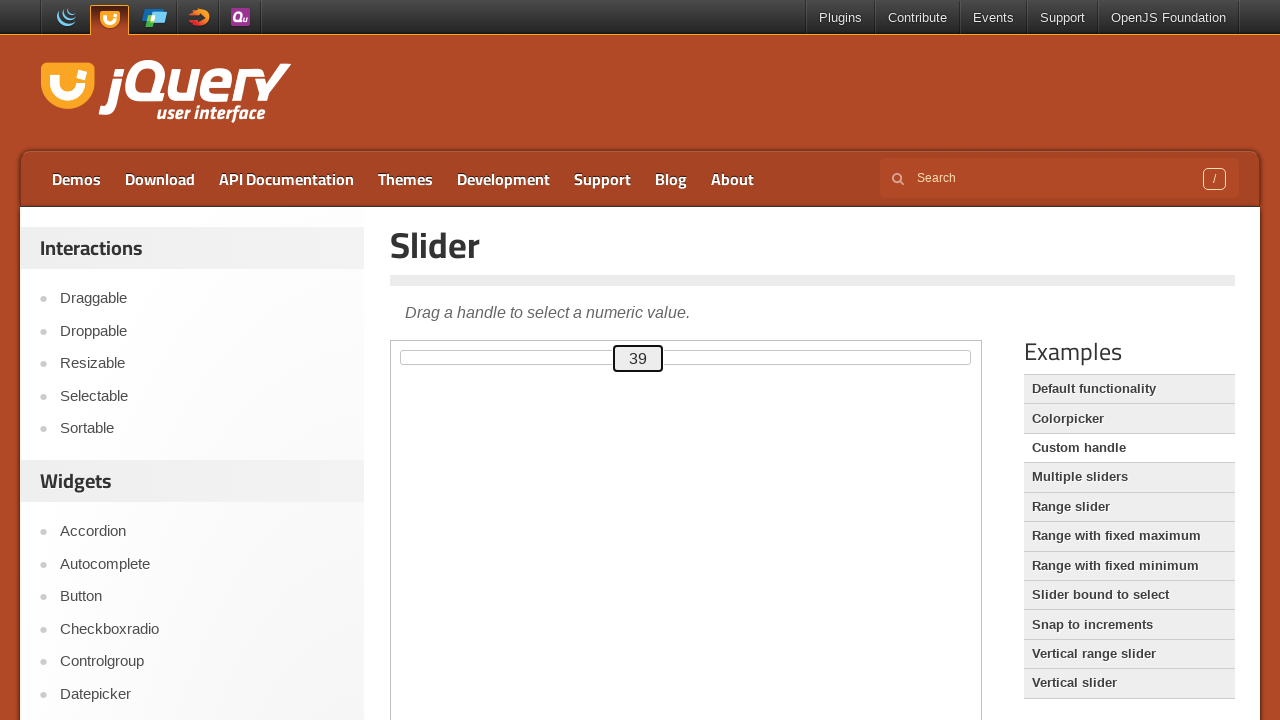

Waited 125ms for slider animation
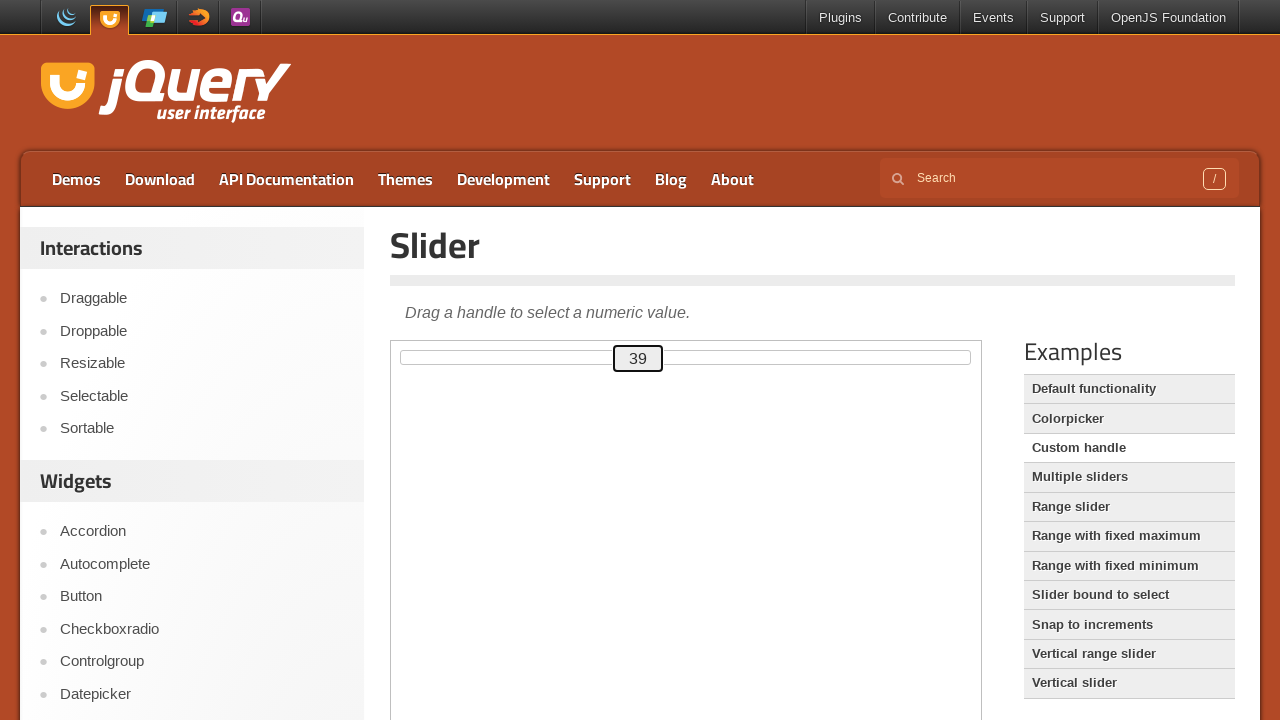

Pressed ArrowUp key, current slider value: 39 on .demo-frame >> internal:control=enter-frame >> #custom-handle
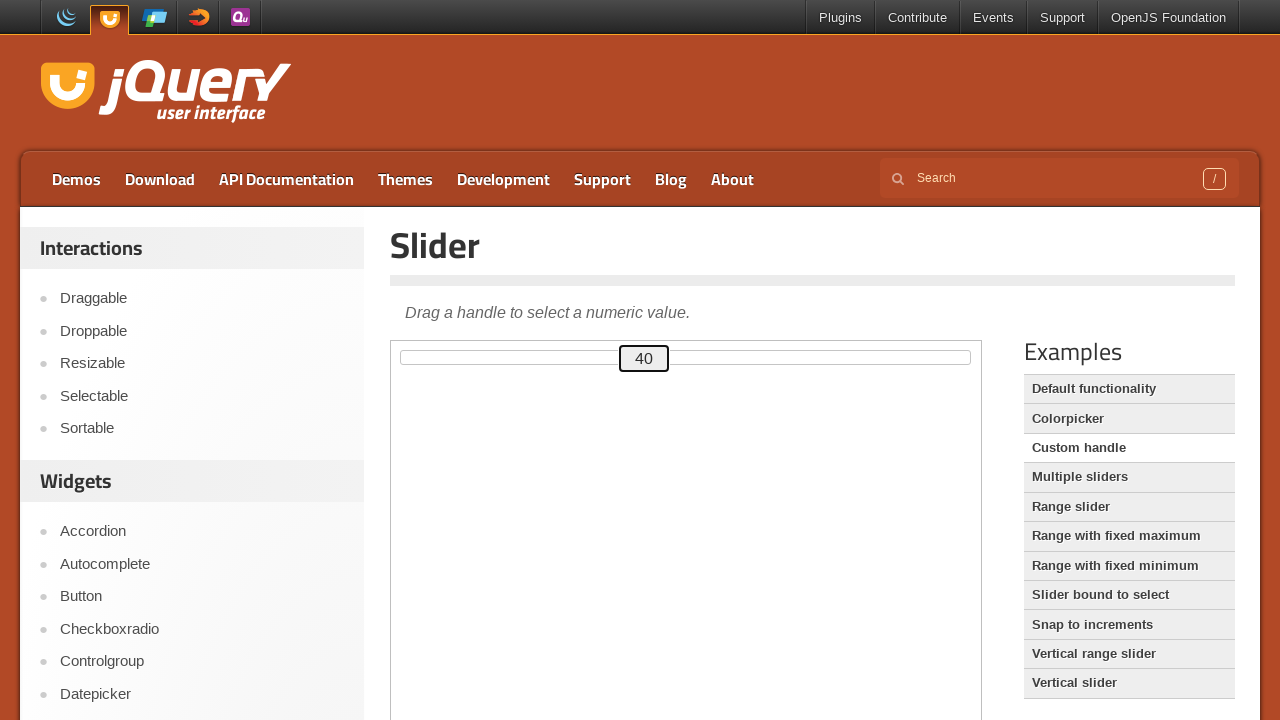

Waited 125ms for slider animation
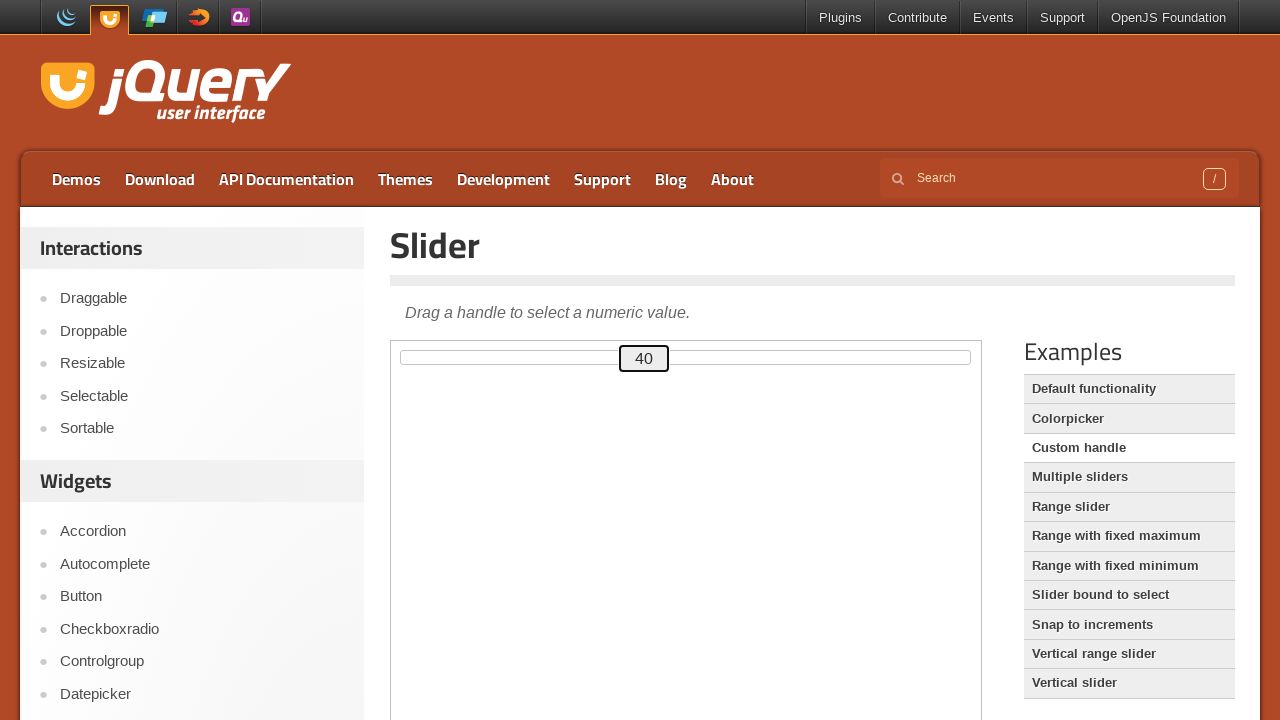

Pressed ArrowUp key, current slider value: 40 on .demo-frame >> internal:control=enter-frame >> #custom-handle
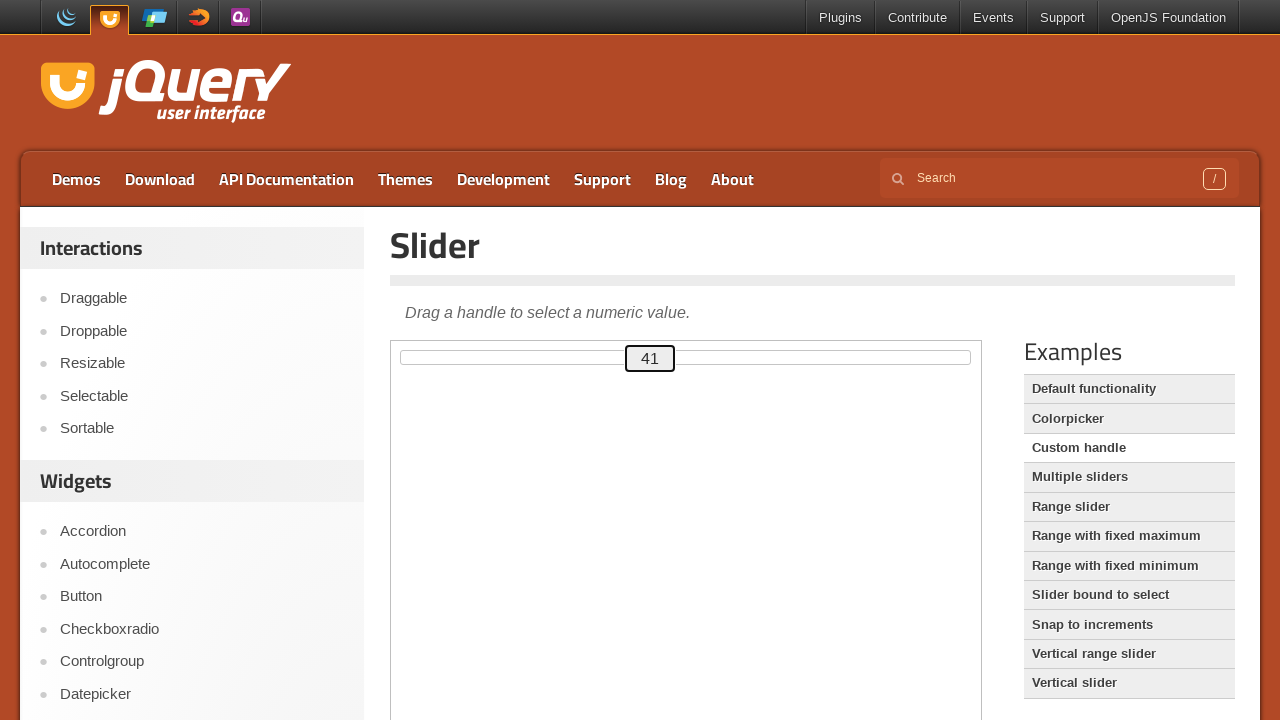

Waited 125ms for slider animation
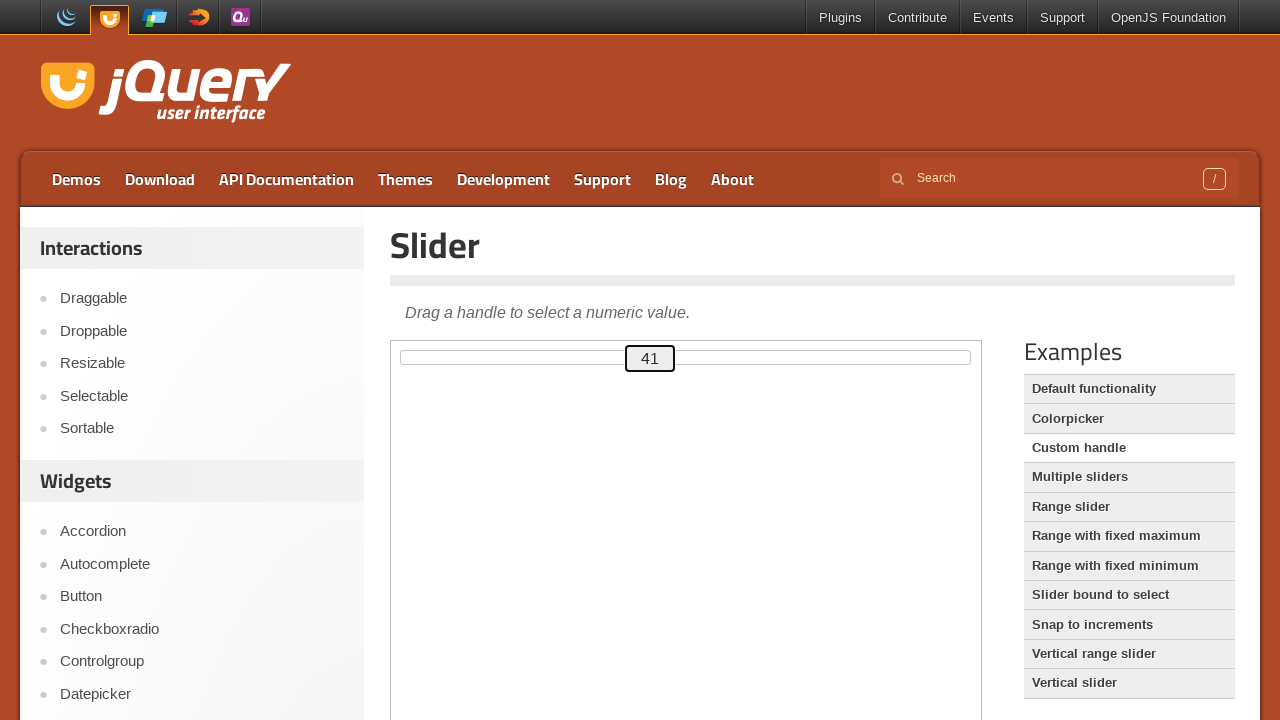

Pressed ArrowUp key, current slider value: 41 on .demo-frame >> internal:control=enter-frame >> #custom-handle
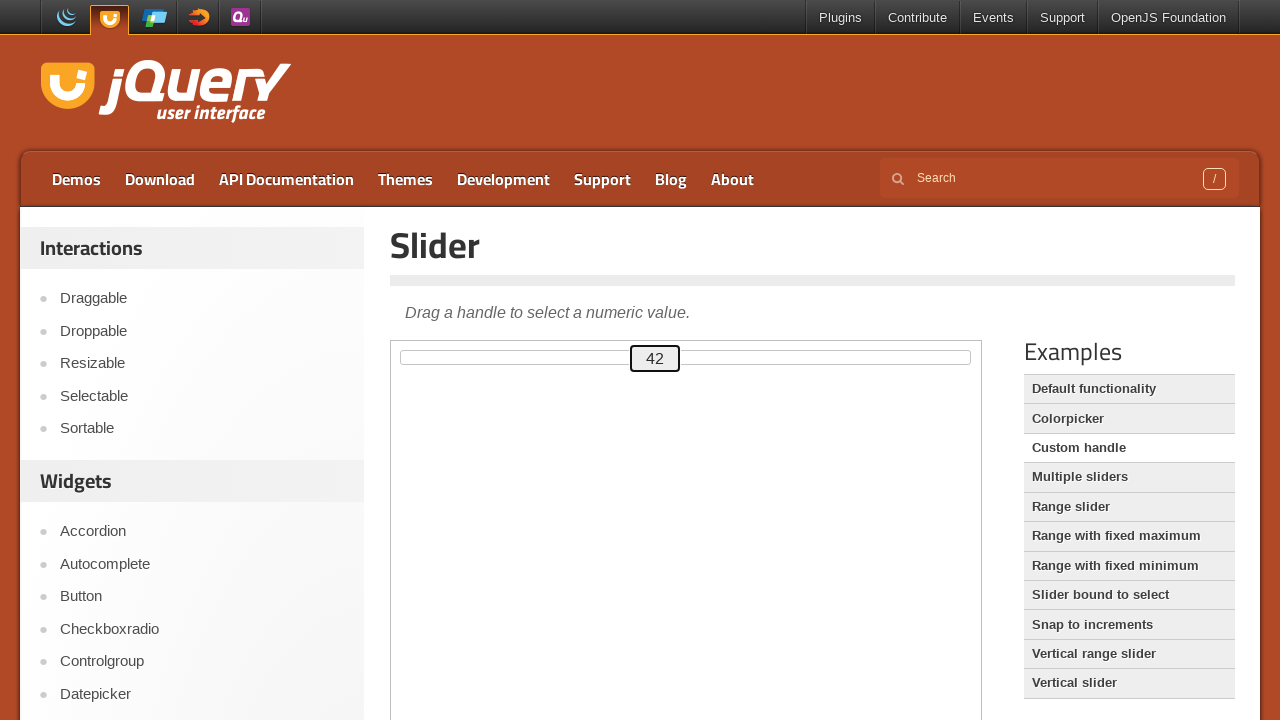

Waited 125ms for slider animation
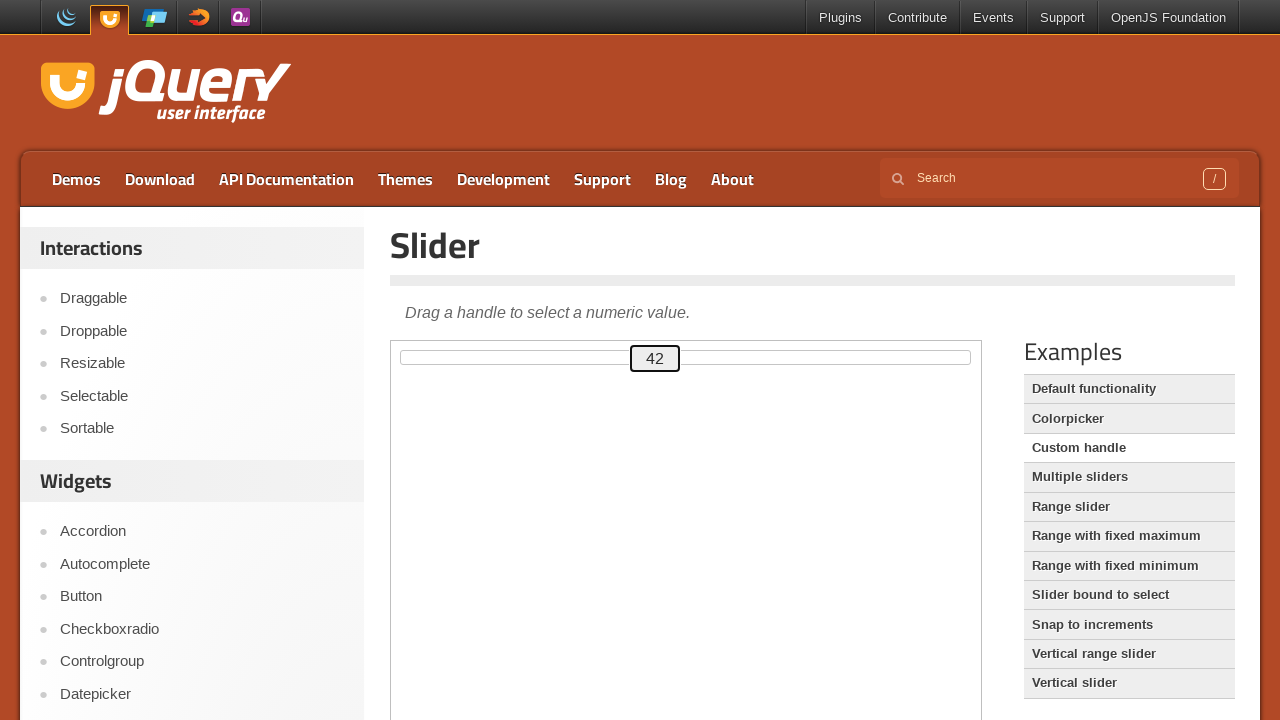

Pressed ArrowUp key, current slider value: 42 on .demo-frame >> internal:control=enter-frame >> #custom-handle
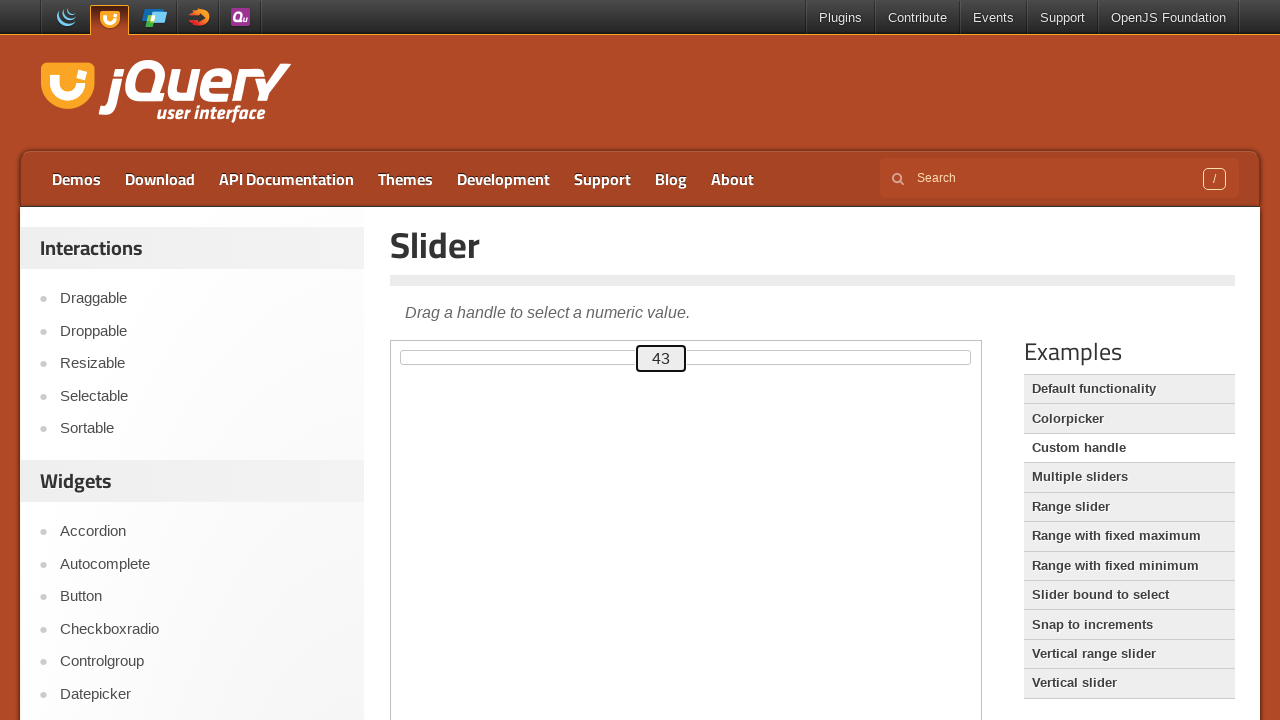

Waited 125ms for slider animation
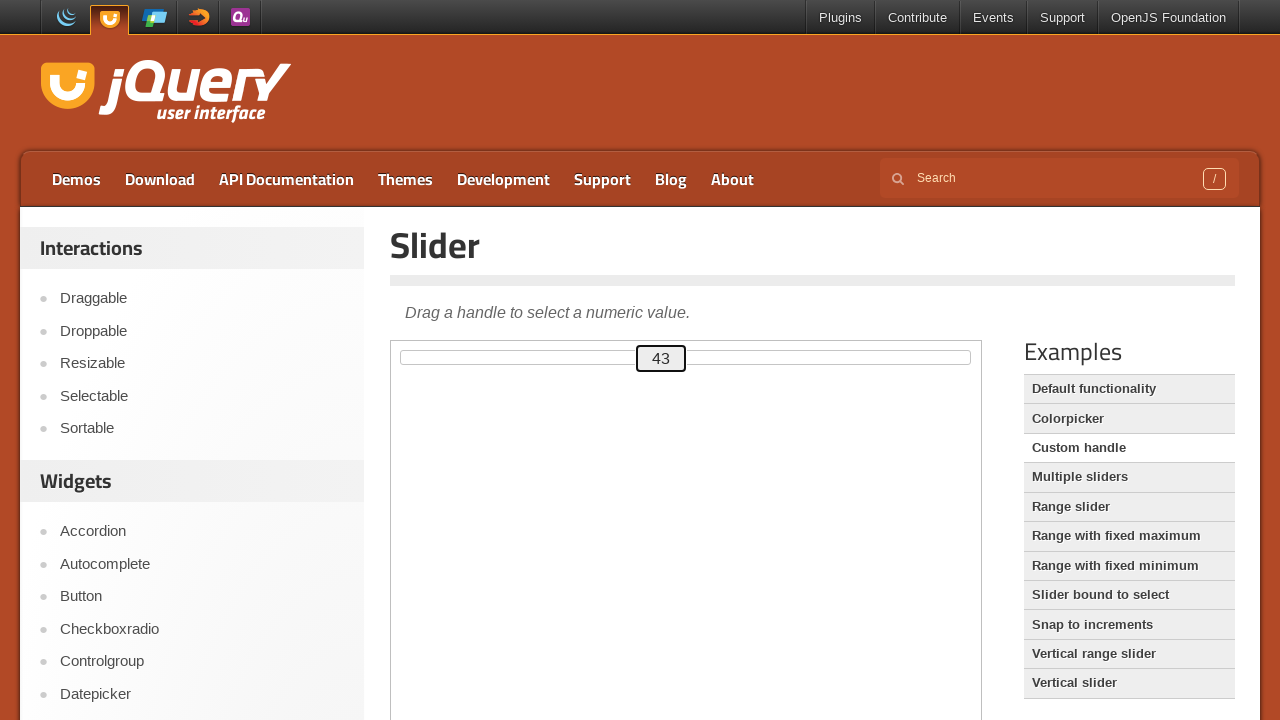

Pressed ArrowUp key, current slider value: 43 on .demo-frame >> internal:control=enter-frame >> #custom-handle
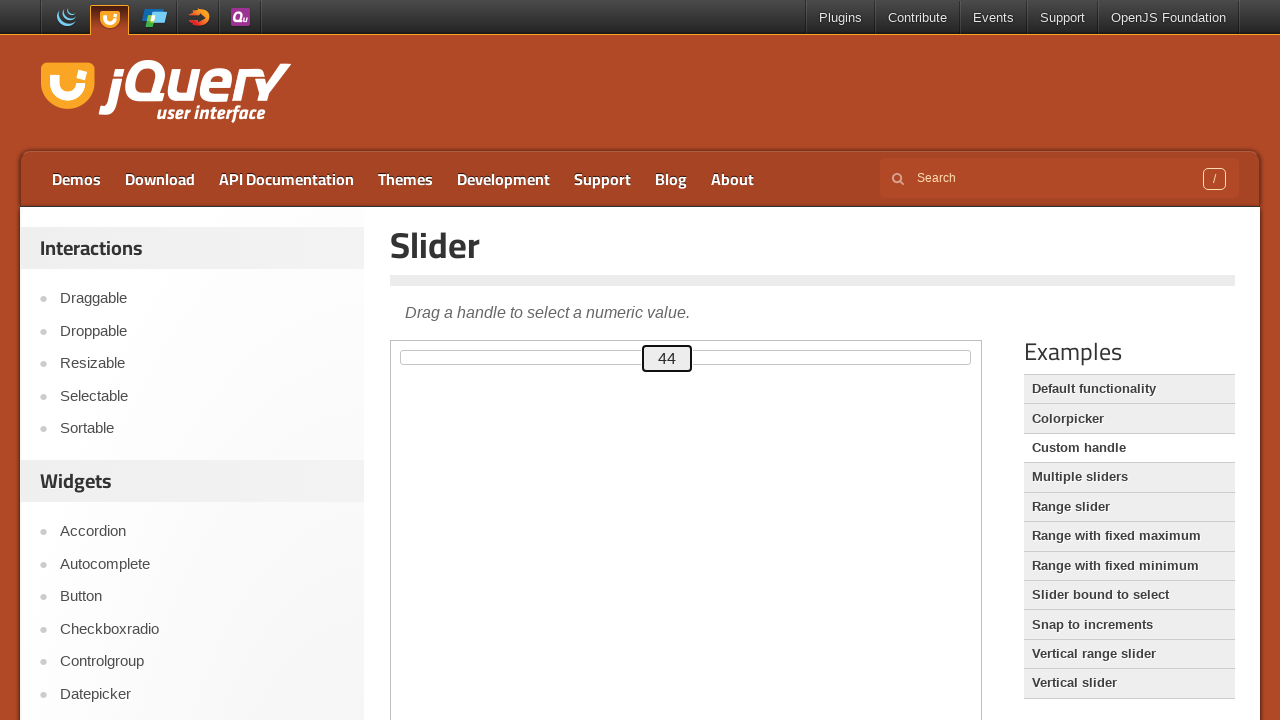

Waited 125ms for slider animation
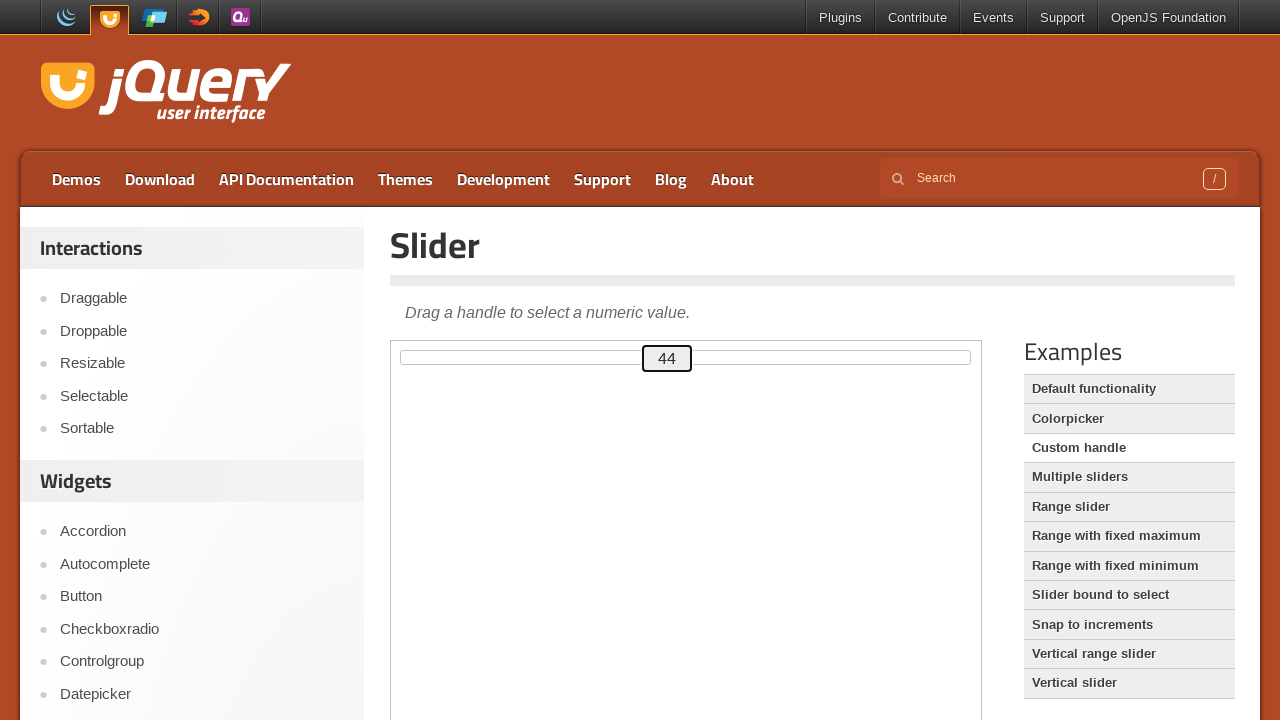

Pressed ArrowUp key, current slider value: 44 on .demo-frame >> internal:control=enter-frame >> #custom-handle
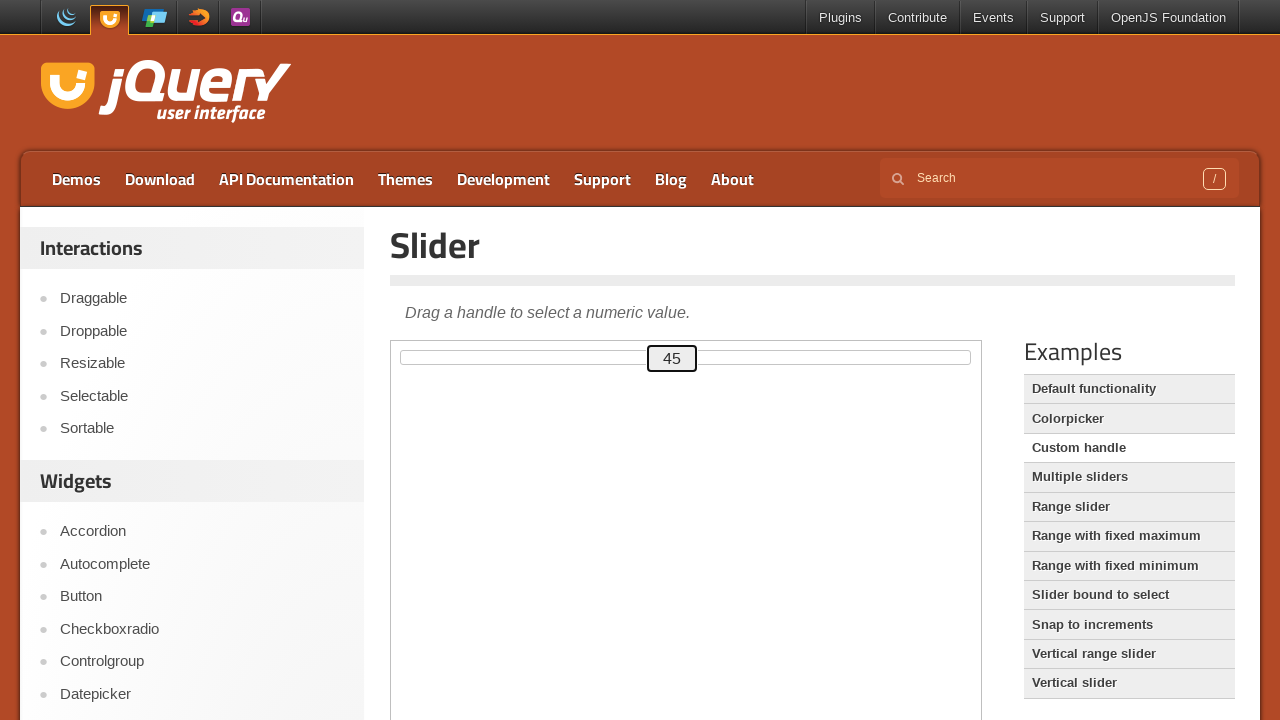

Waited 125ms for slider animation
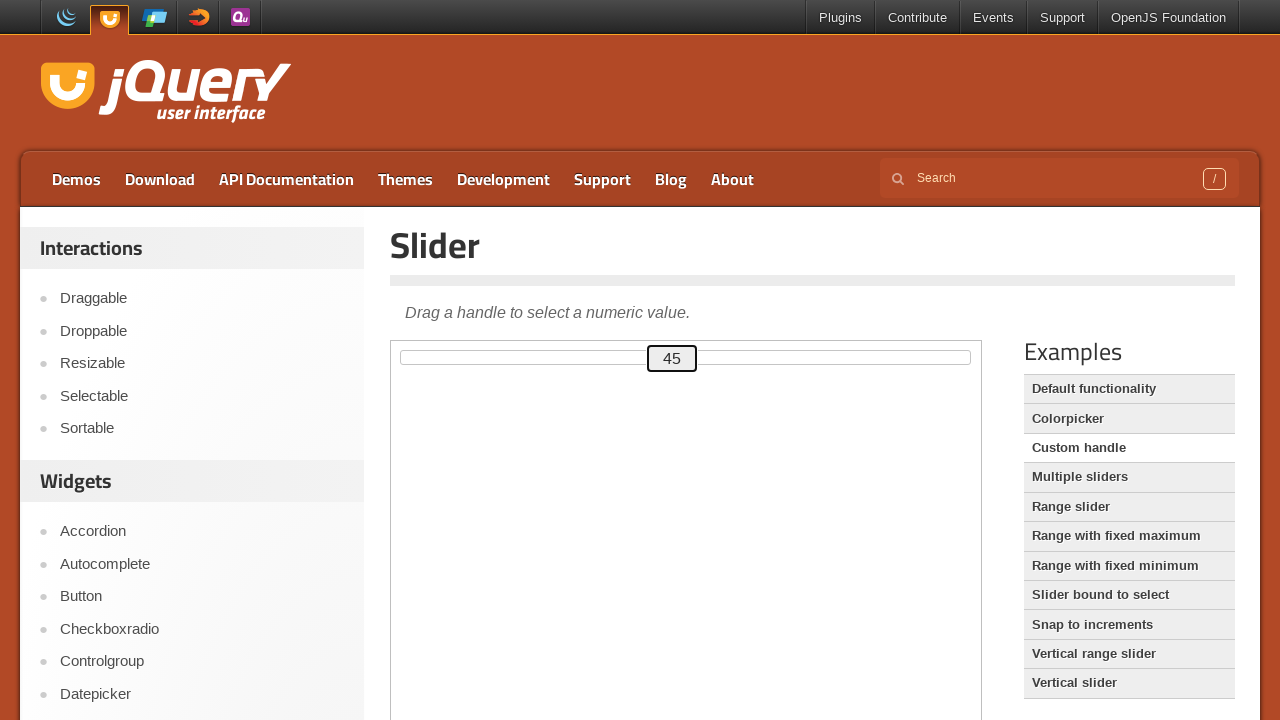

Pressed ArrowUp key, current slider value: 45 on .demo-frame >> internal:control=enter-frame >> #custom-handle
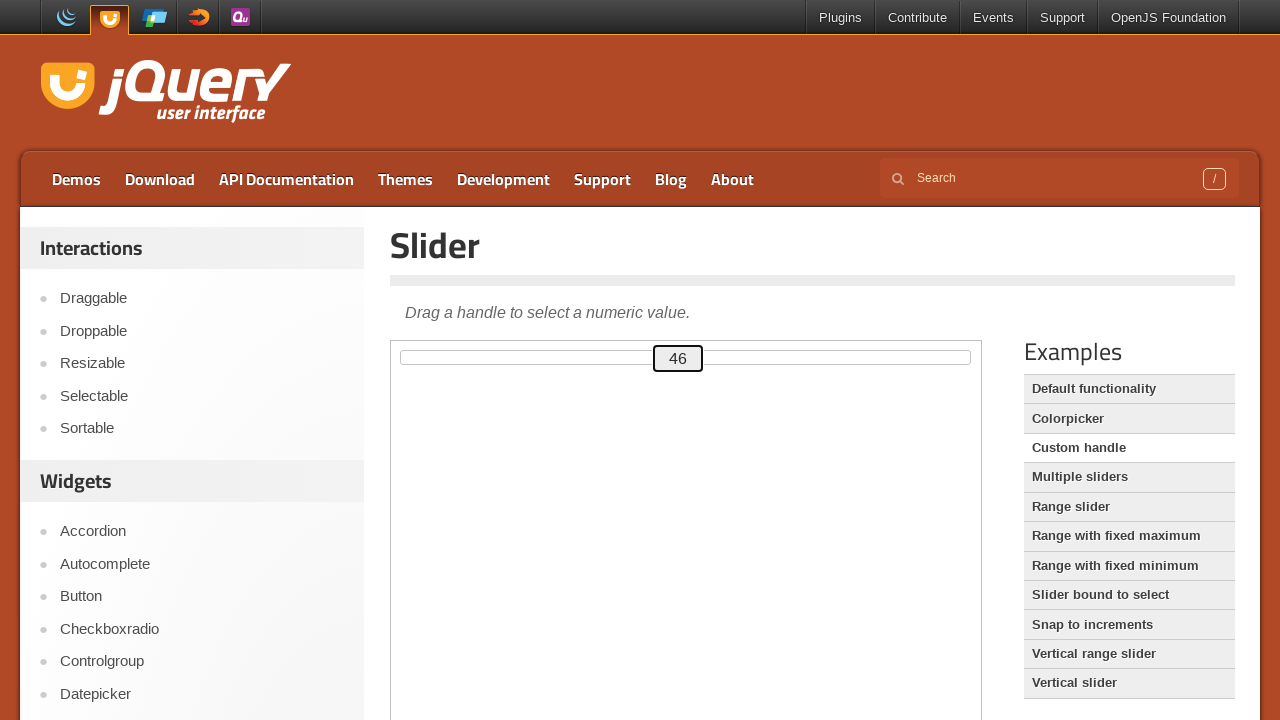

Waited 125ms for slider animation
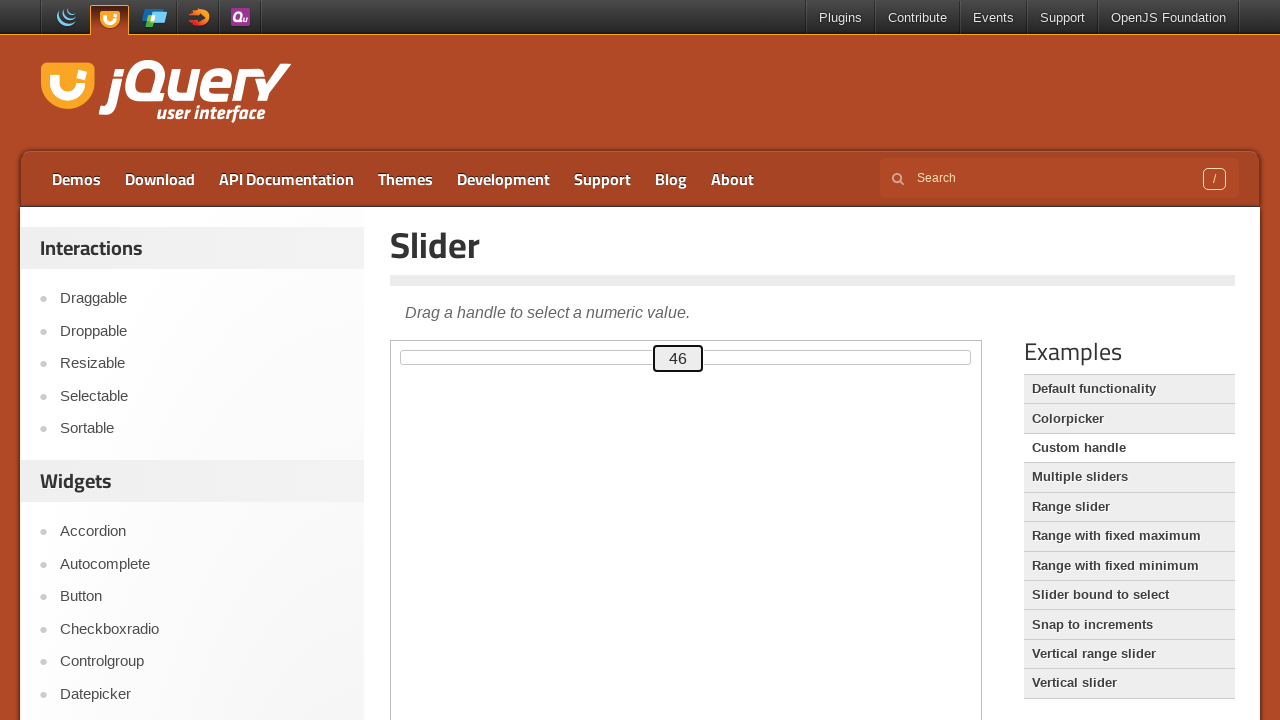

Pressed ArrowUp key, current slider value: 46 on .demo-frame >> internal:control=enter-frame >> #custom-handle
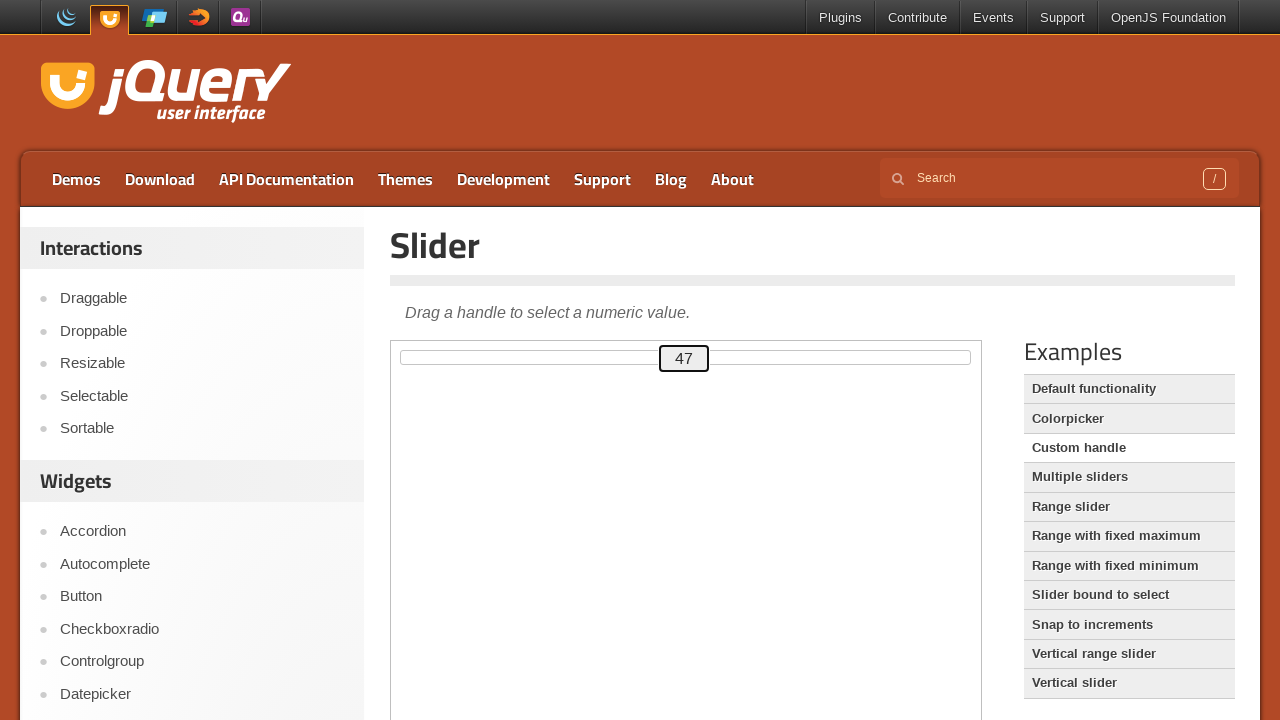

Waited 125ms for slider animation
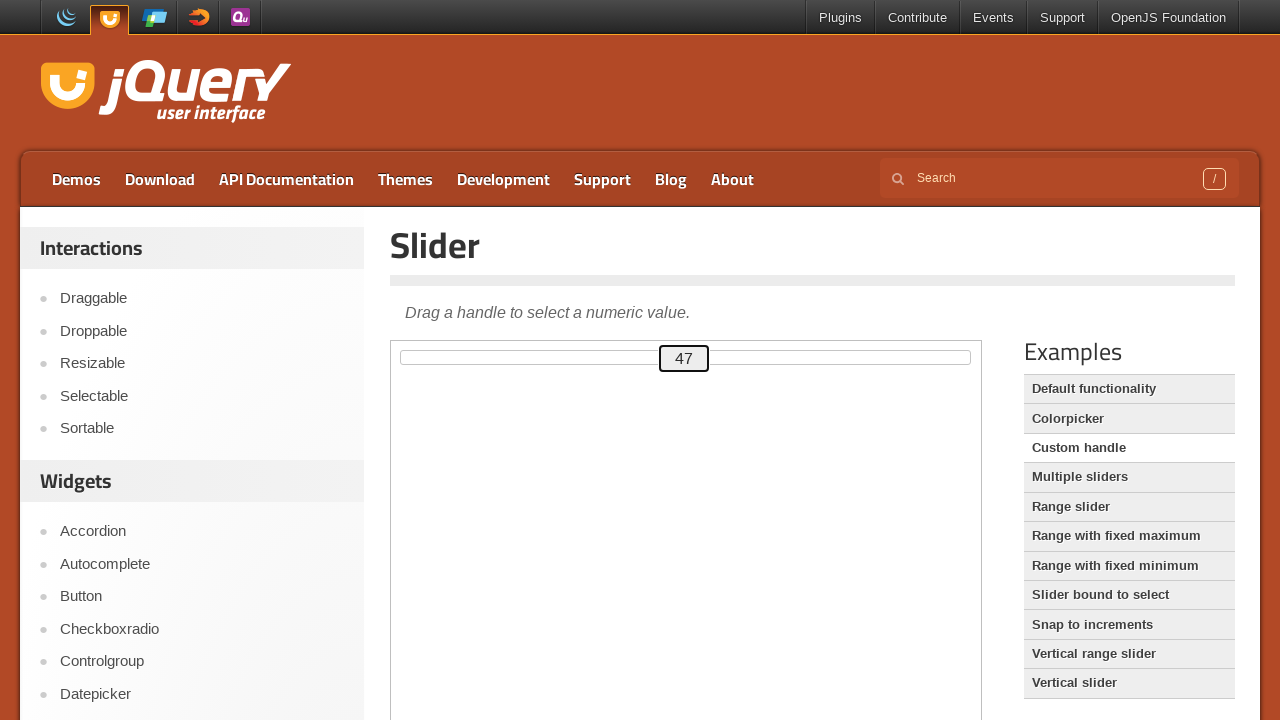

Pressed ArrowUp key, current slider value: 47 on .demo-frame >> internal:control=enter-frame >> #custom-handle
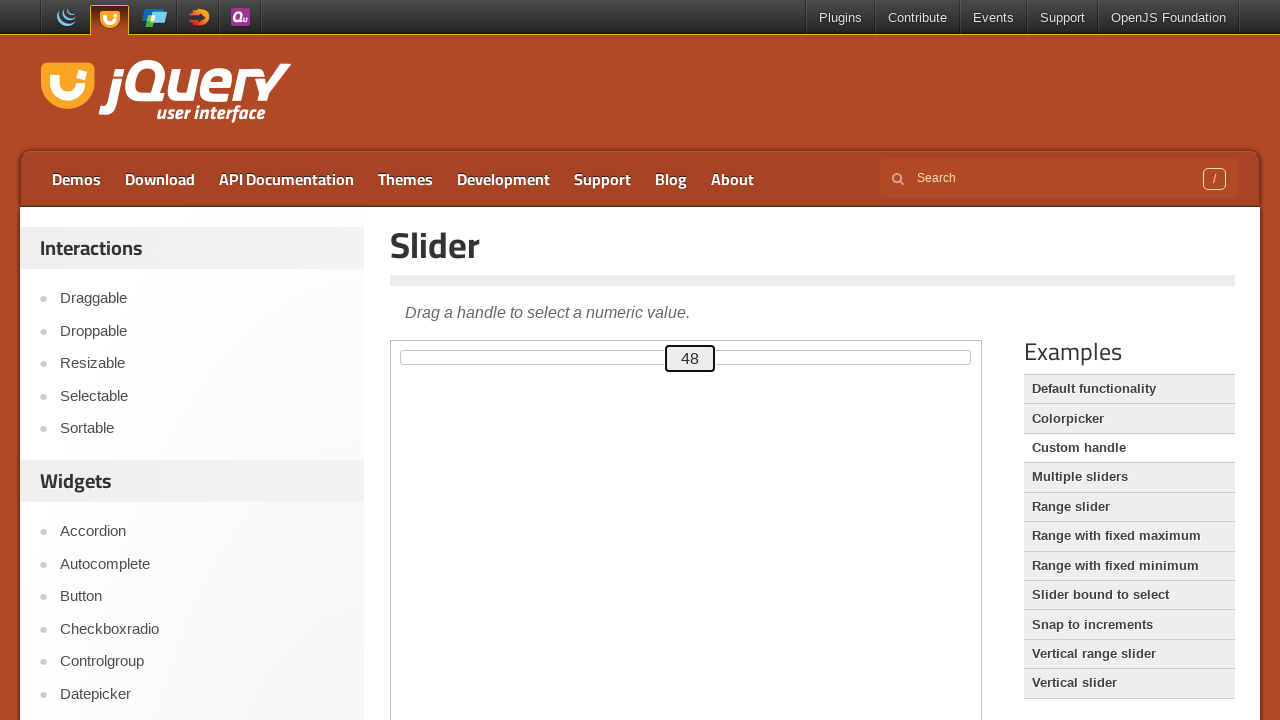

Waited 125ms for slider animation
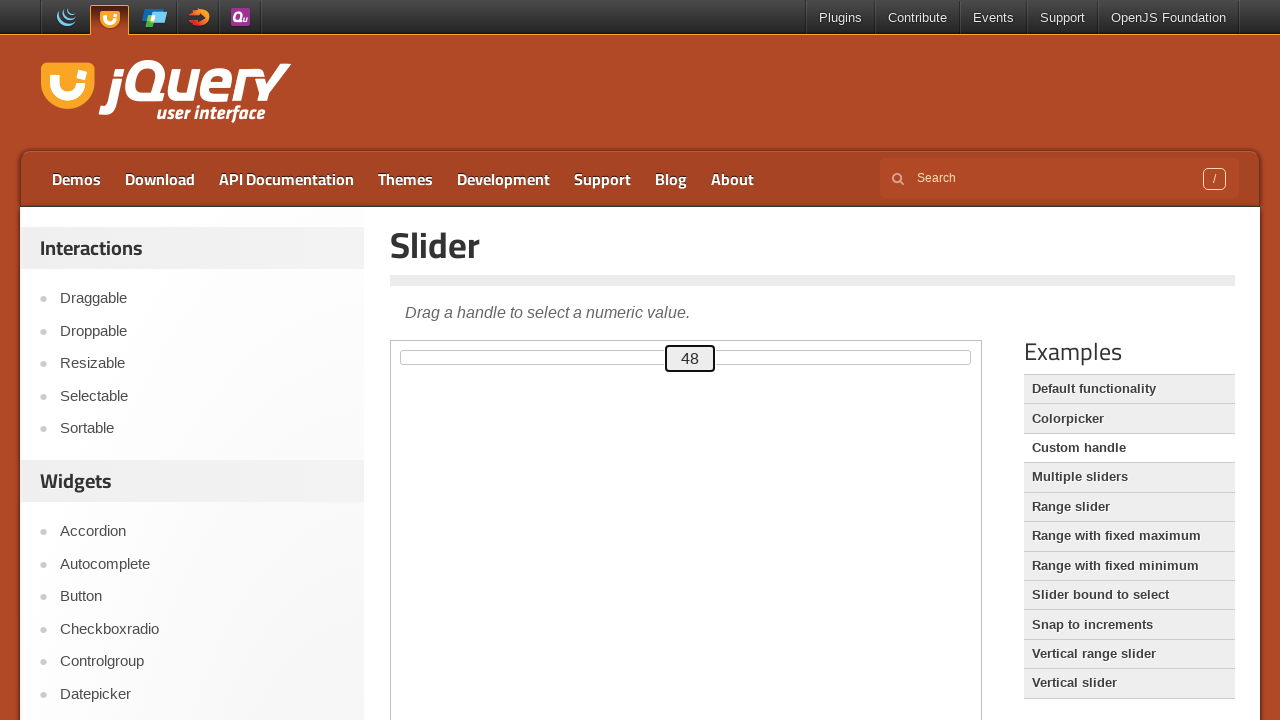

Pressed ArrowUp key, current slider value: 48 on .demo-frame >> internal:control=enter-frame >> #custom-handle
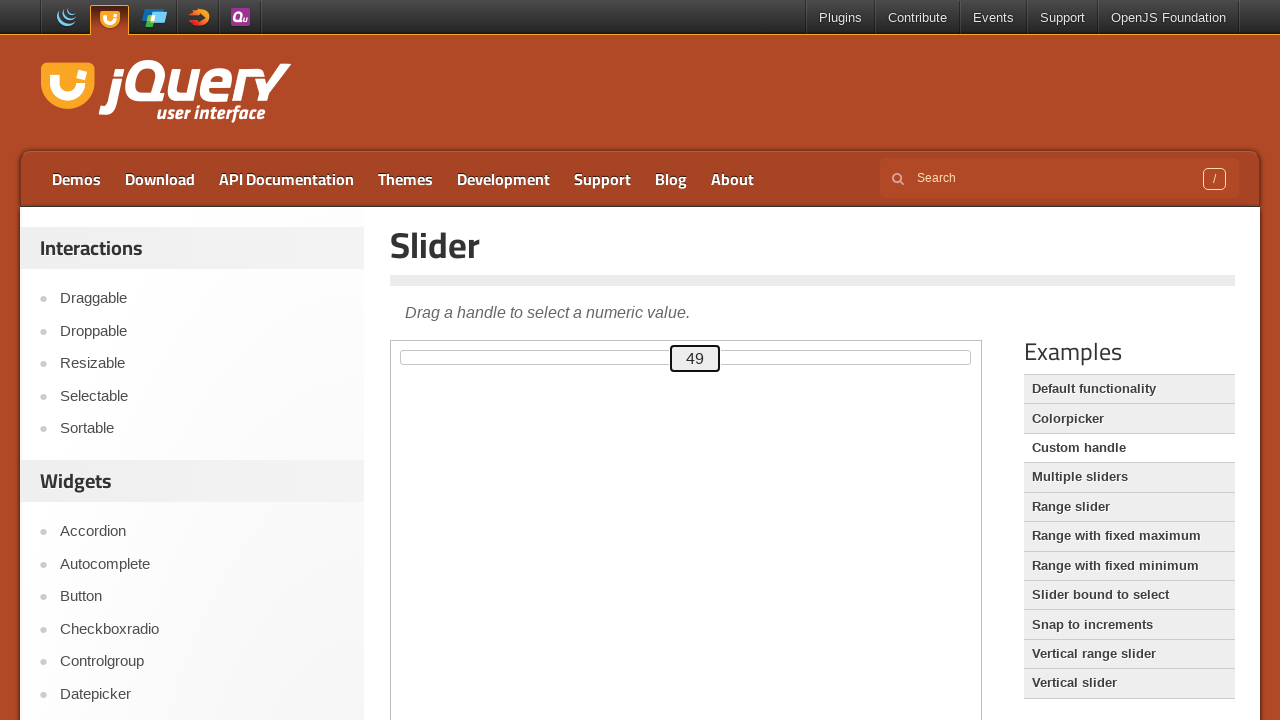

Waited 125ms for slider animation
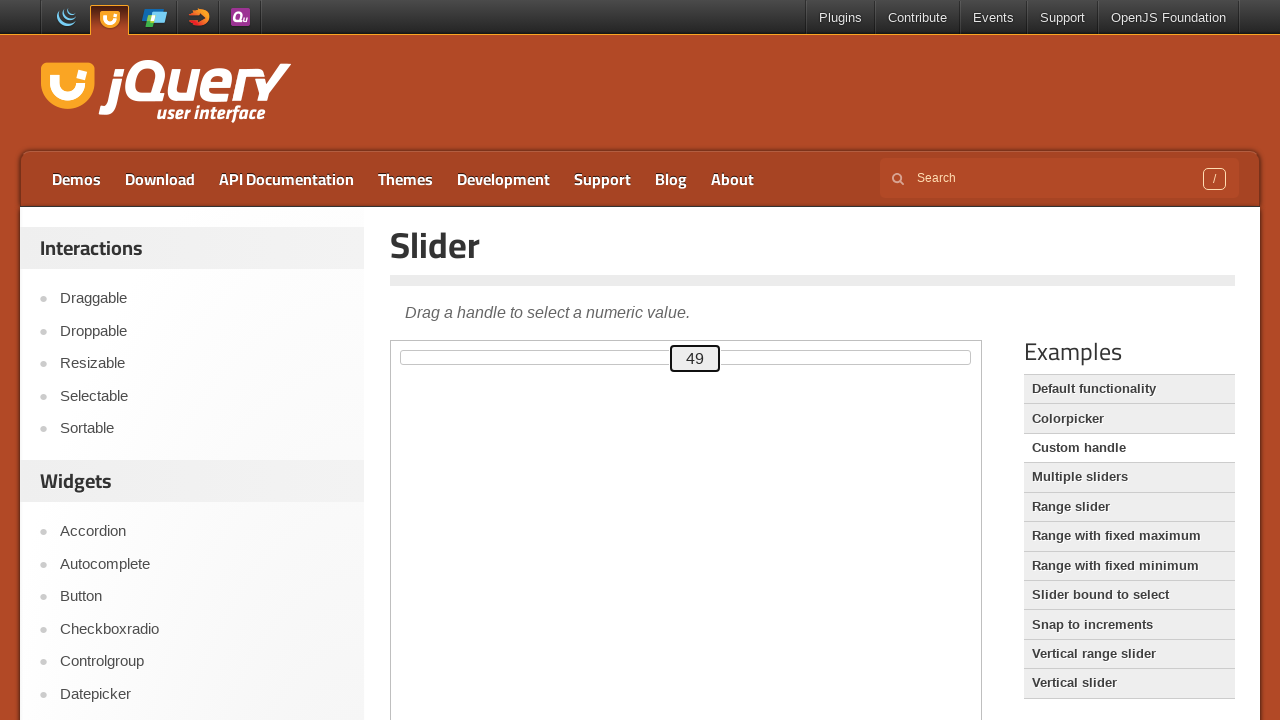

Pressed ArrowUp key, current slider value: 49 on .demo-frame >> internal:control=enter-frame >> #custom-handle
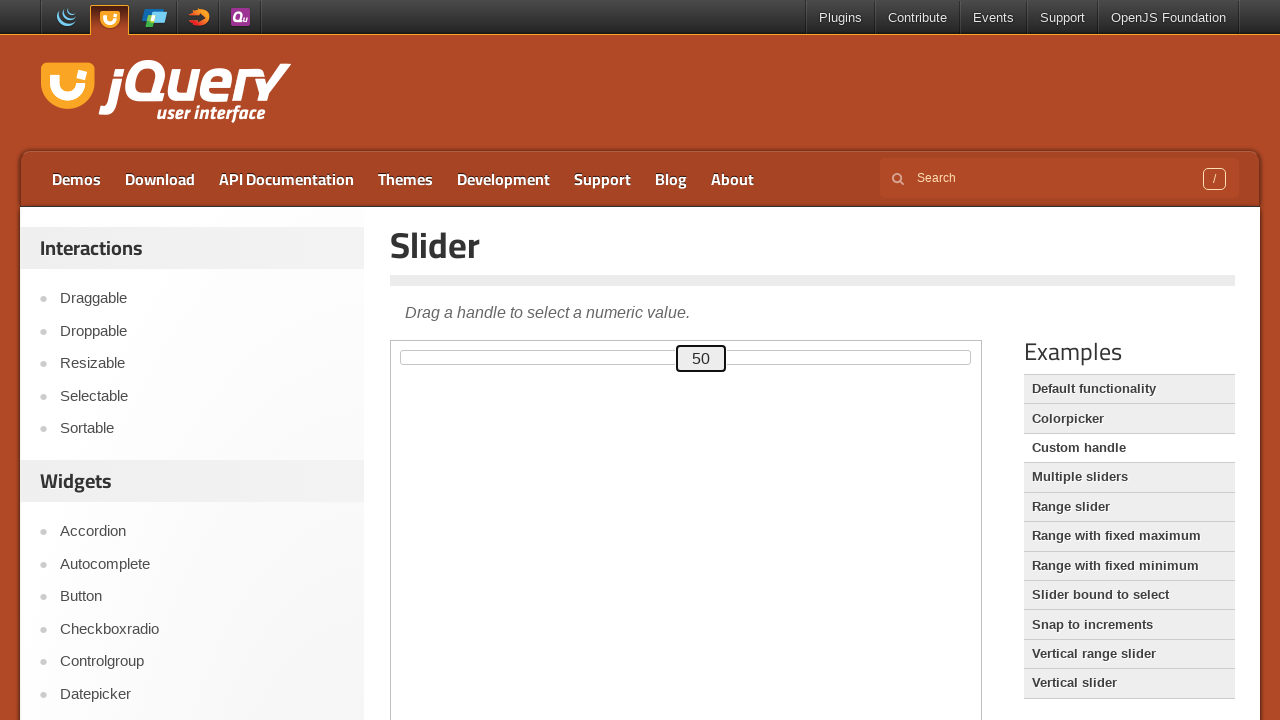

Waited 125ms for slider animation
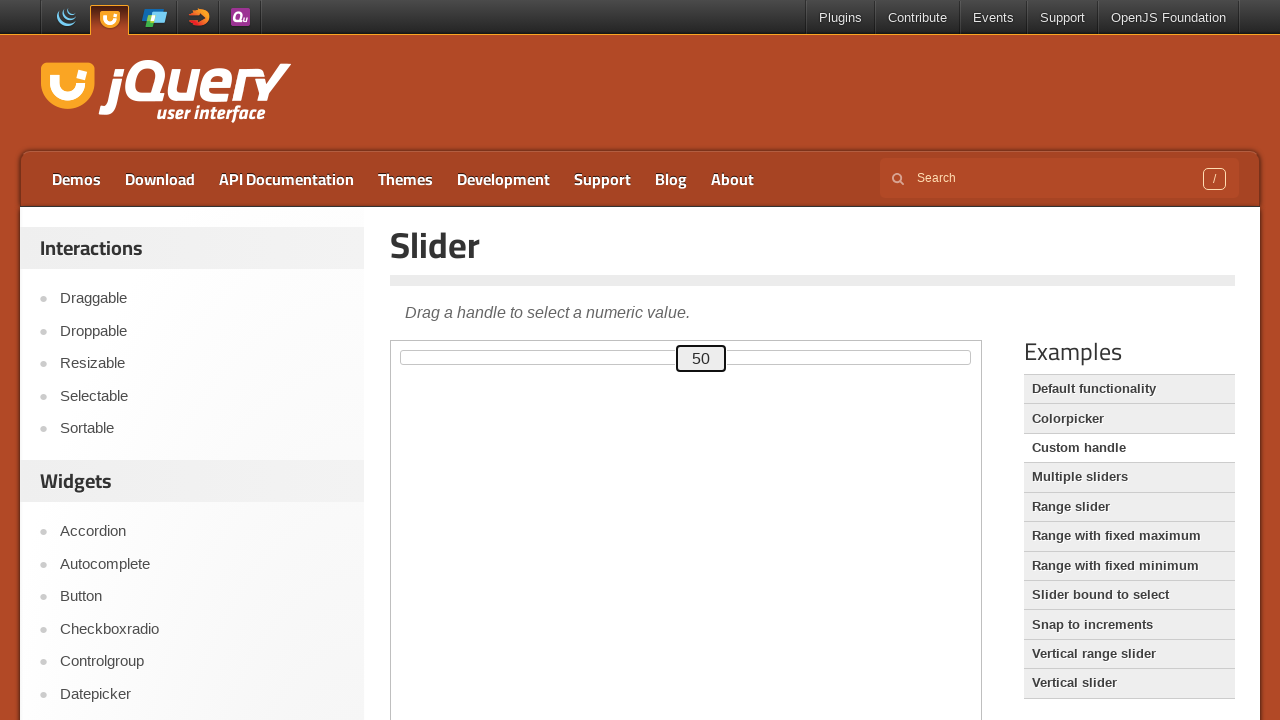

Pressed ArrowUp key, current slider value: 50 on .demo-frame >> internal:control=enter-frame >> #custom-handle
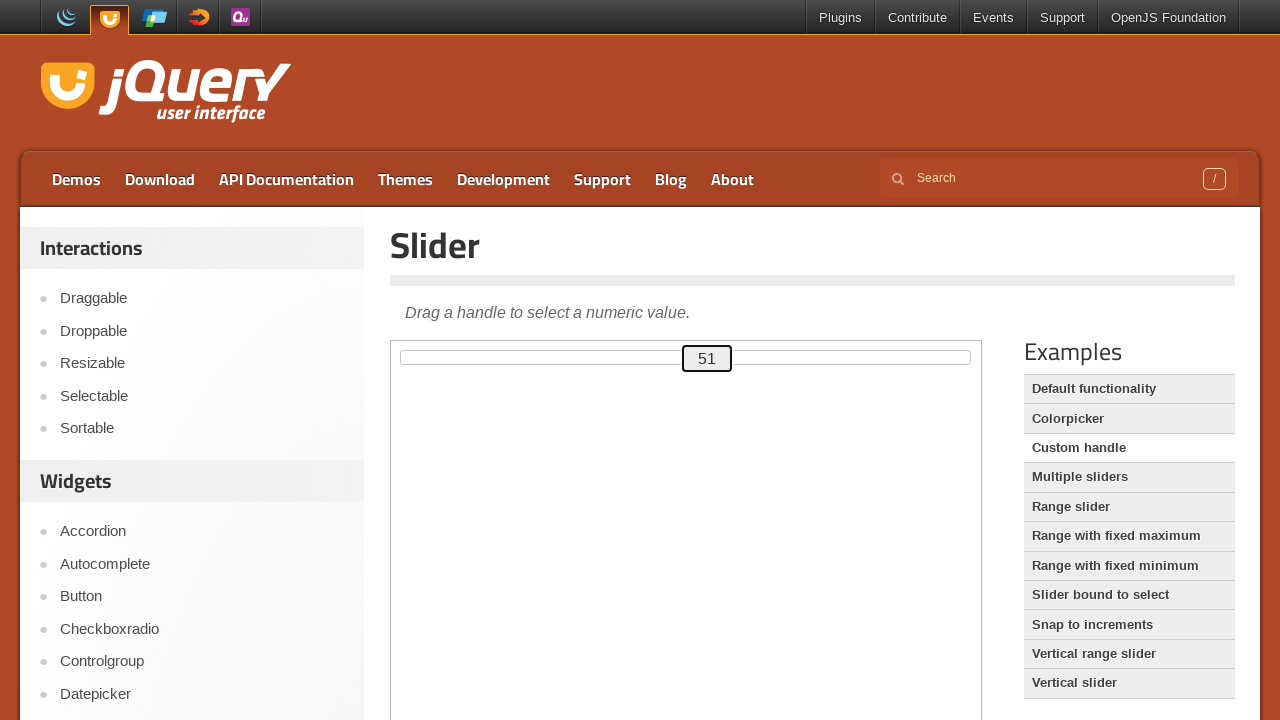

Waited 125ms for slider animation
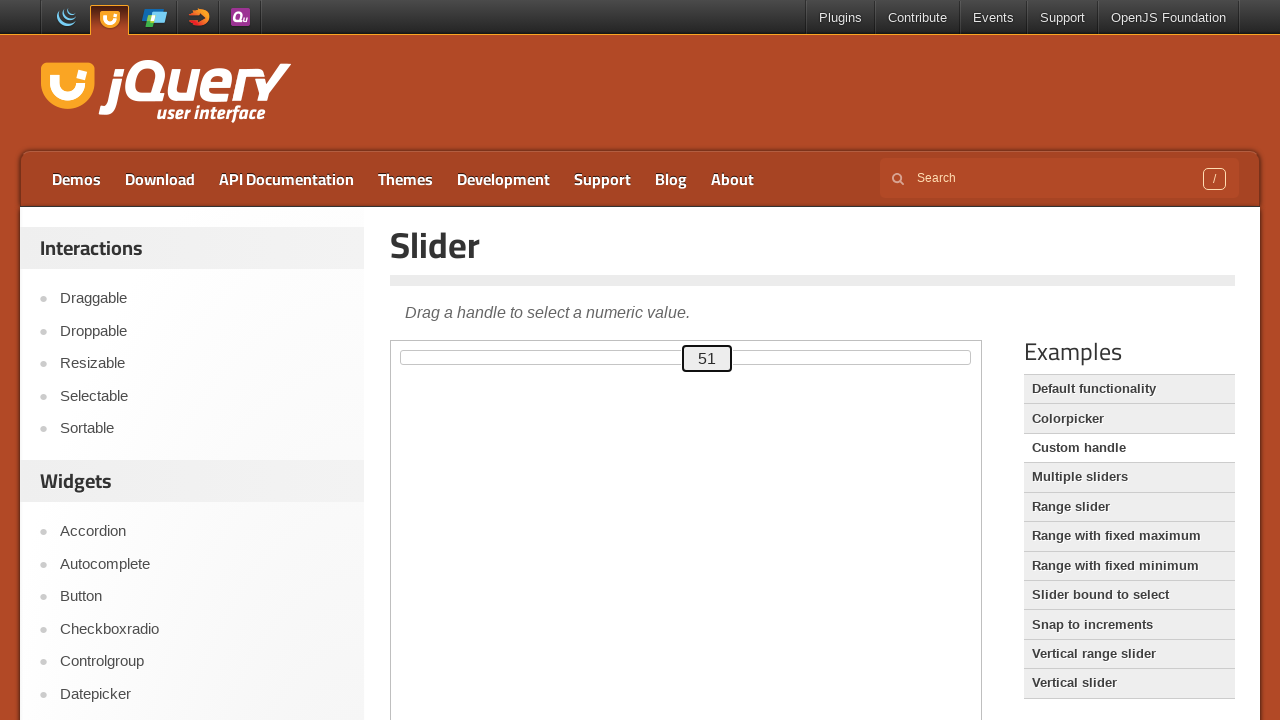

Pressed ArrowUp key, current slider value: 51 on .demo-frame >> internal:control=enter-frame >> #custom-handle
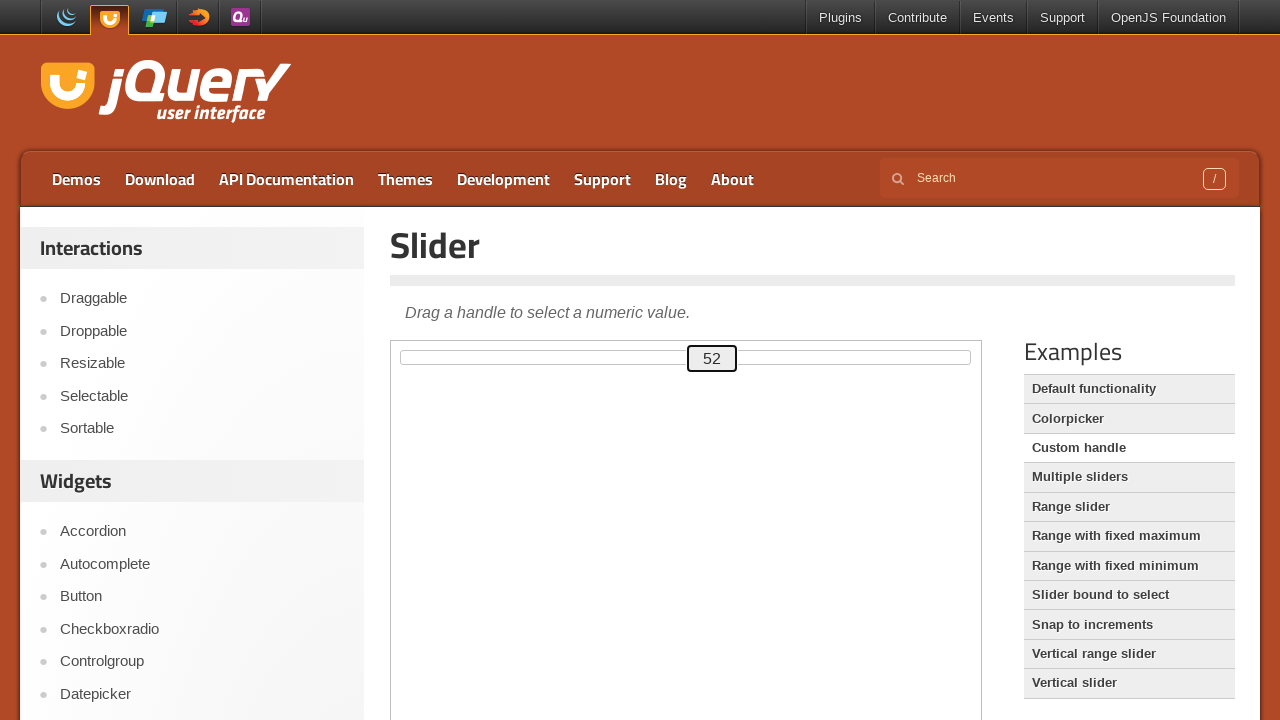

Waited 125ms for slider animation
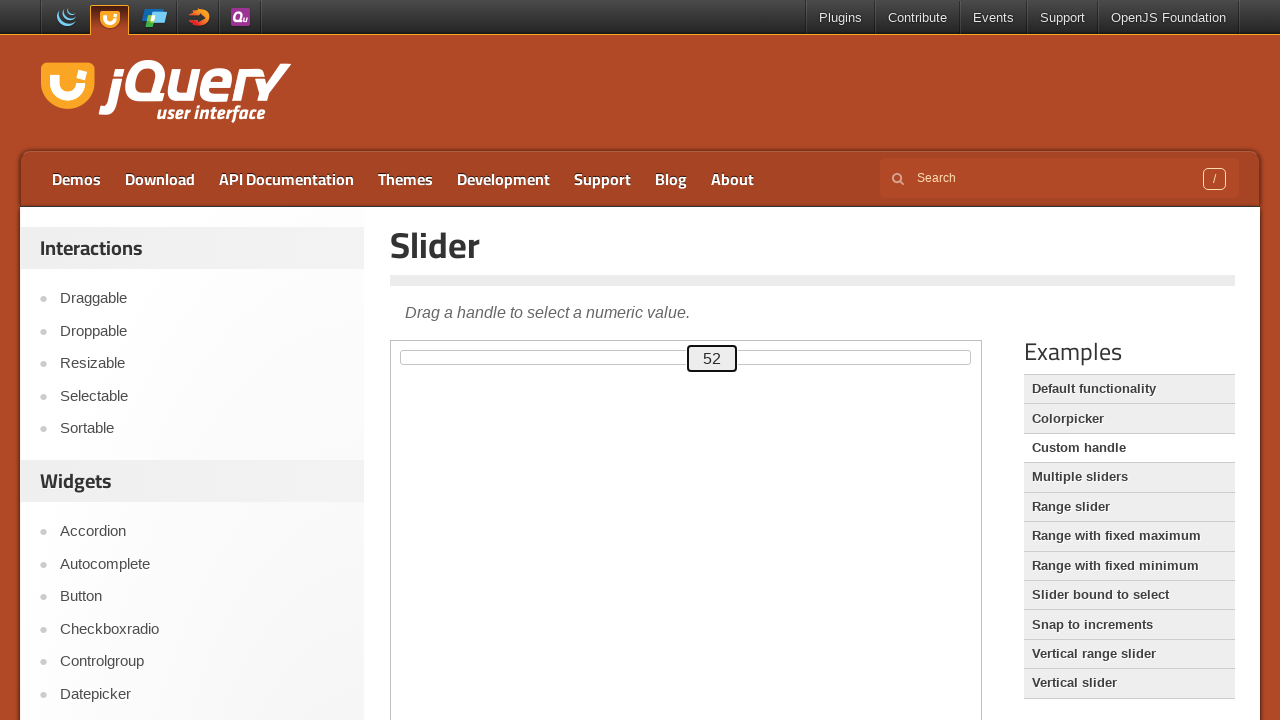

Pressed ArrowUp key, current slider value: 52 on .demo-frame >> internal:control=enter-frame >> #custom-handle
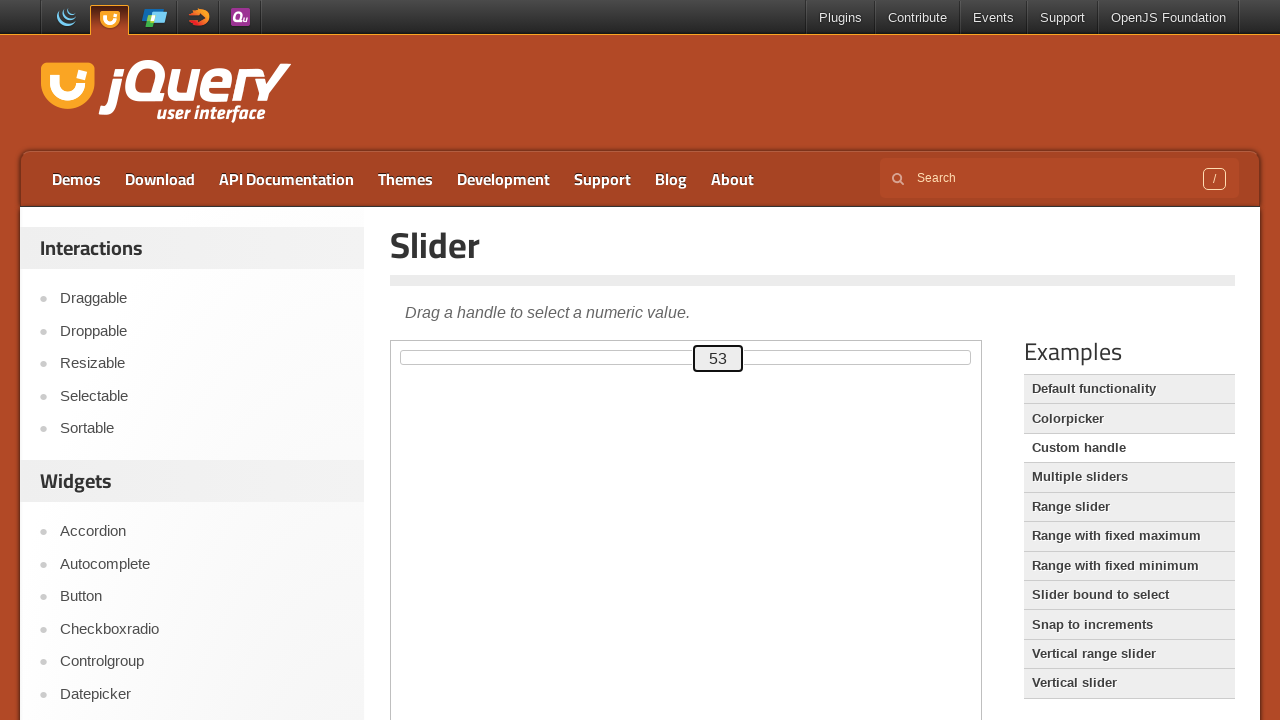

Waited 125ms for slider animation
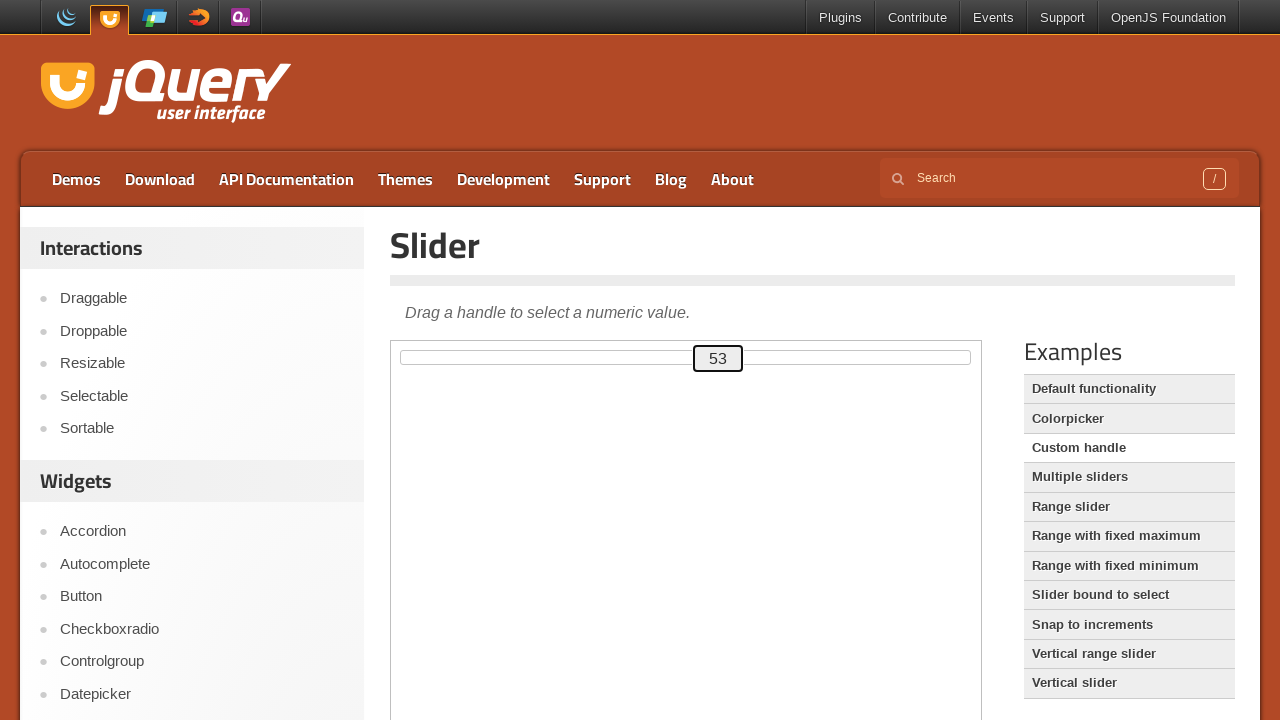

Pressed ArrowUp key, current slider value: 53 on .demo-frame >> internal:control=enter-frame >> #custom-handle
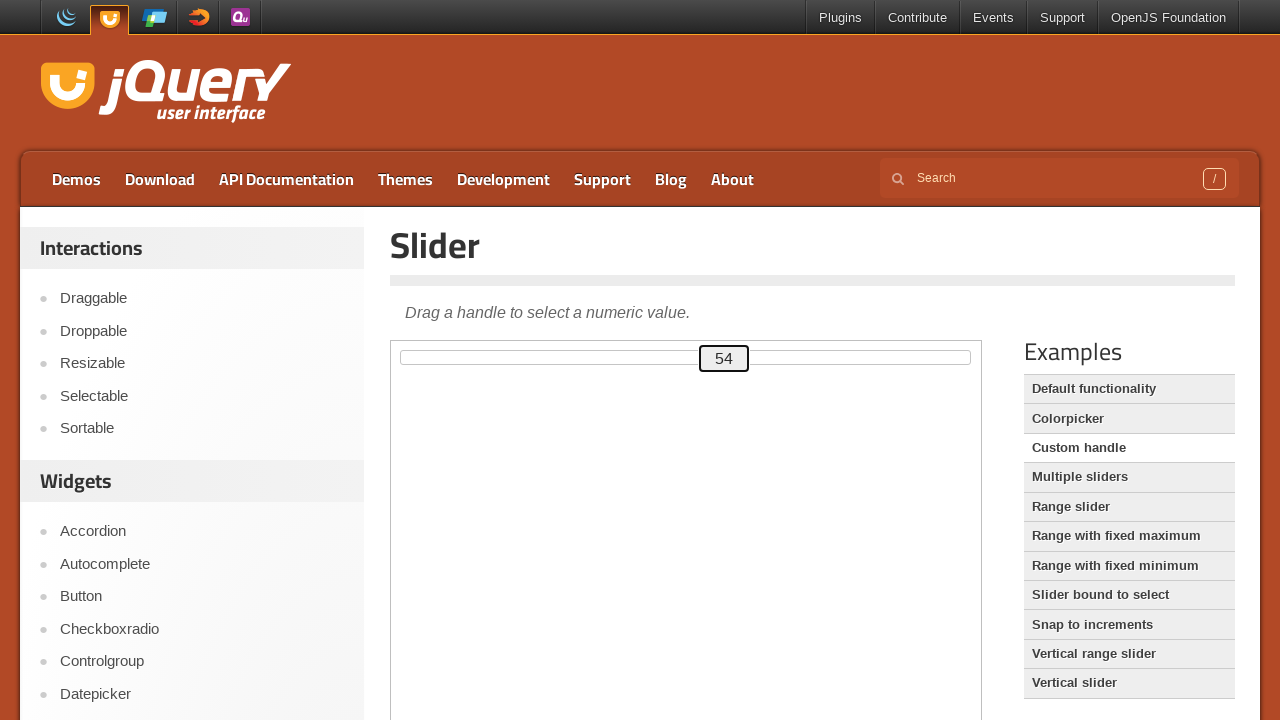

Waited 125ms for slider animation
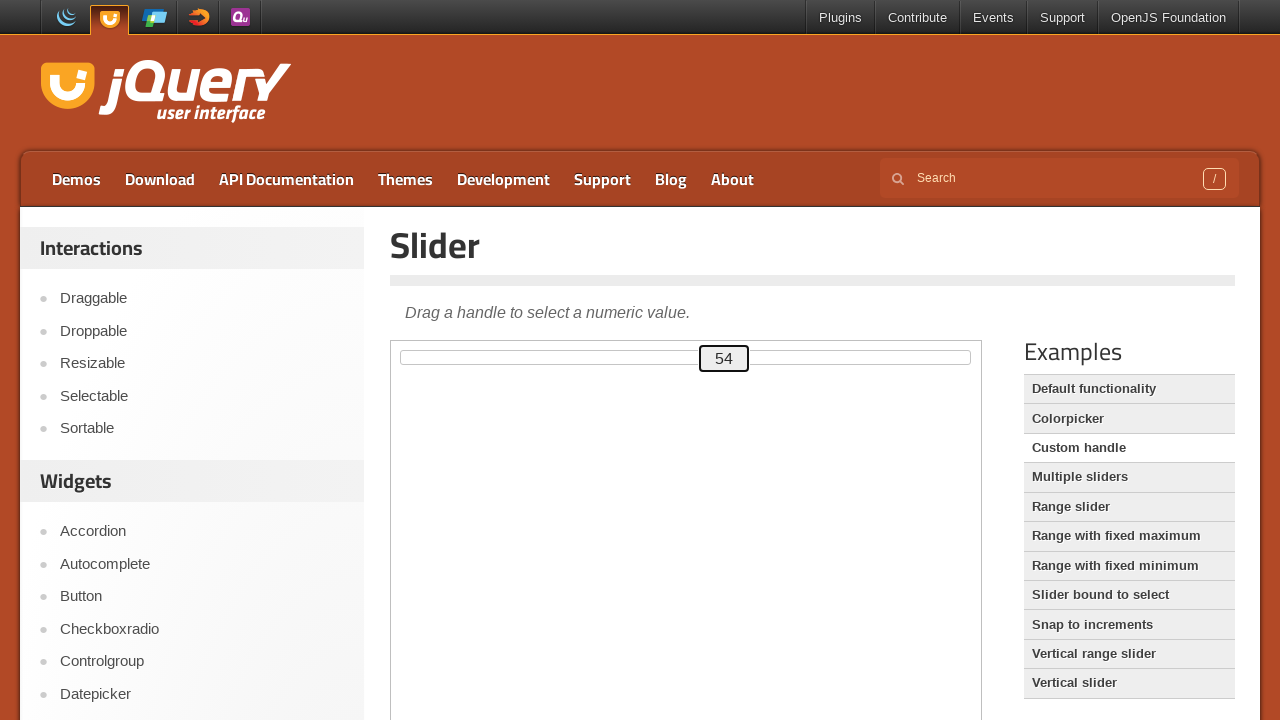

Pressed ArrowUp key, current slider value: 54 on .demo-frame >> internal:control=enter-frame >> #custom-handle
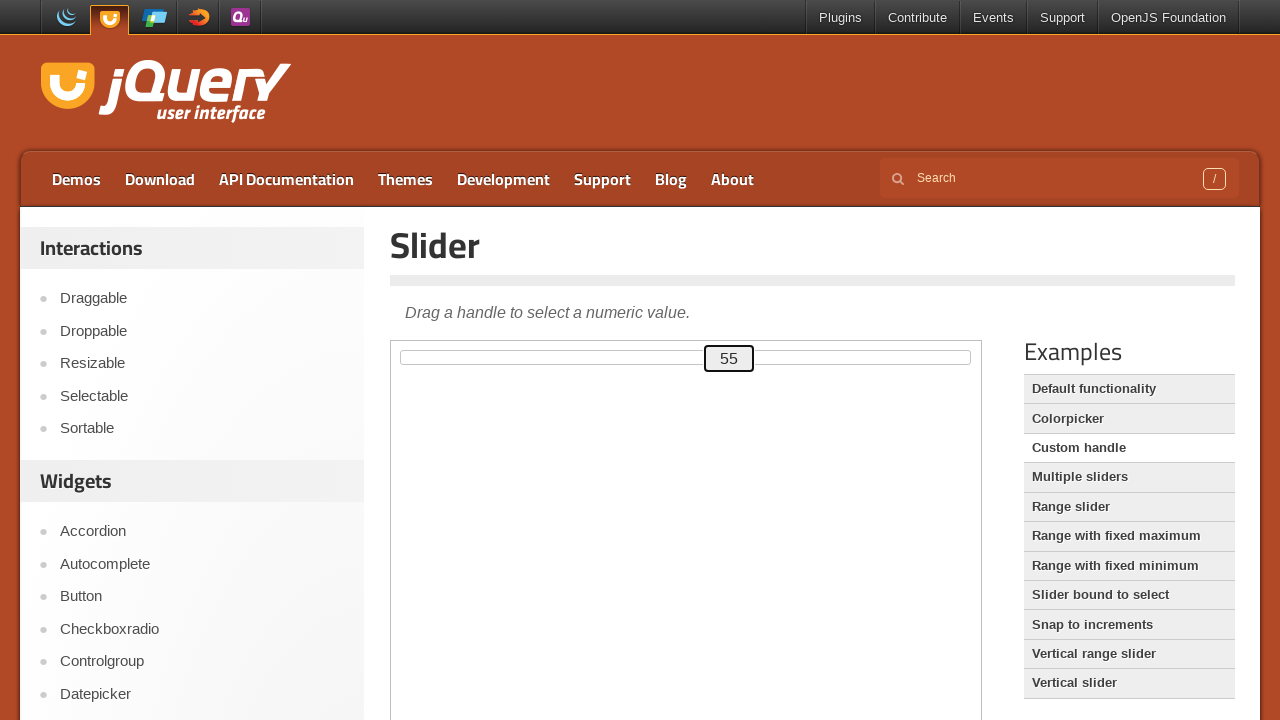

Waited 125ms for slider animation
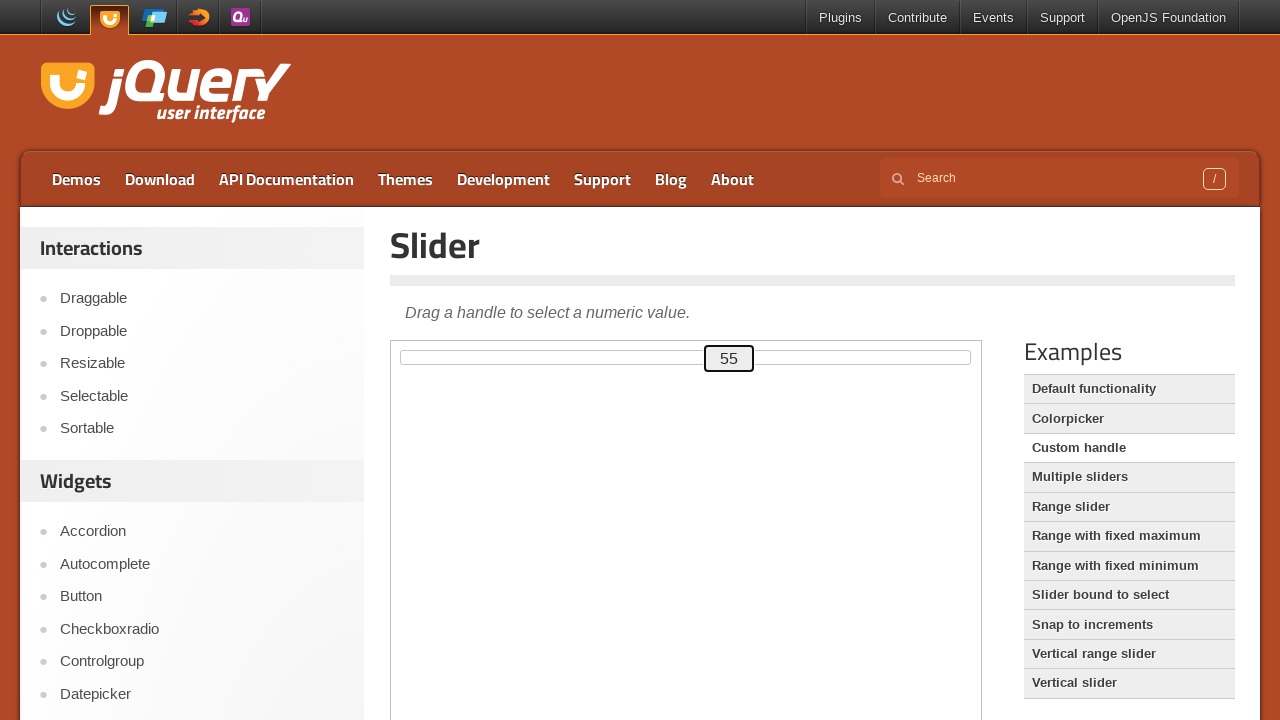

Pressed ArrowUp key, current slider value: 55 on .demo-frame >> internal:control=enter-frame >> #custom-handle
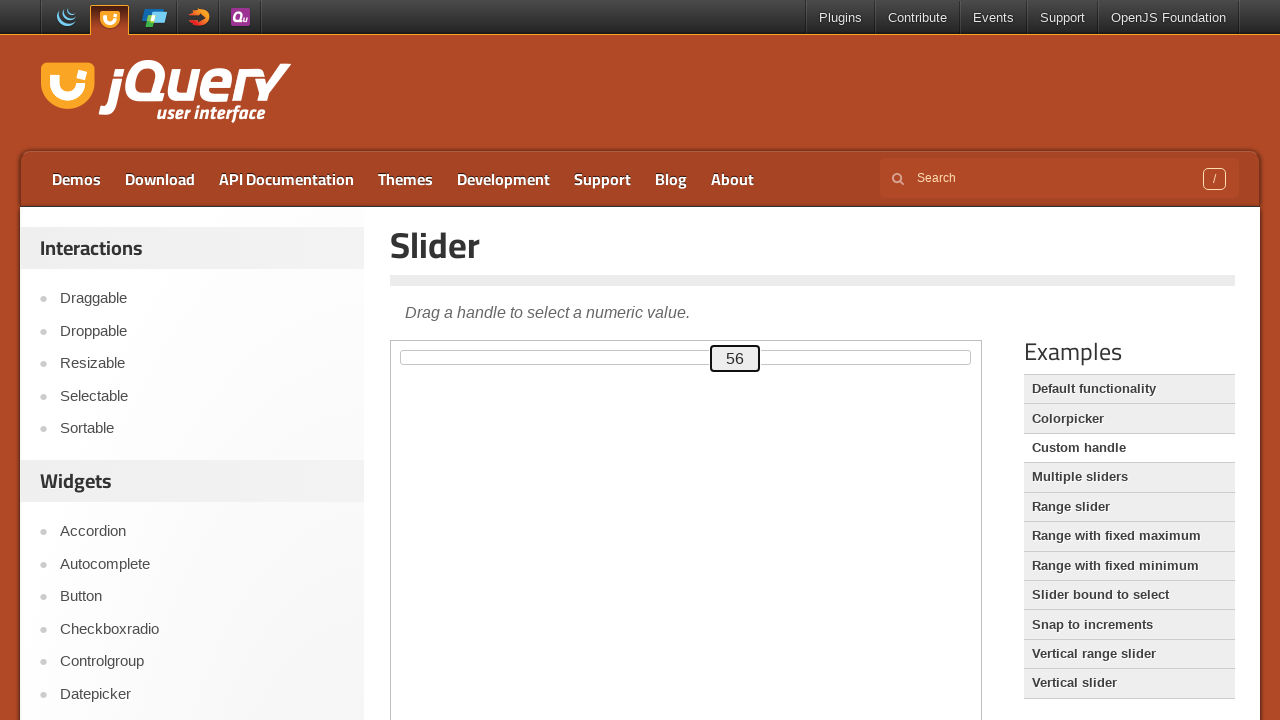

Waited 125ms for slider animation
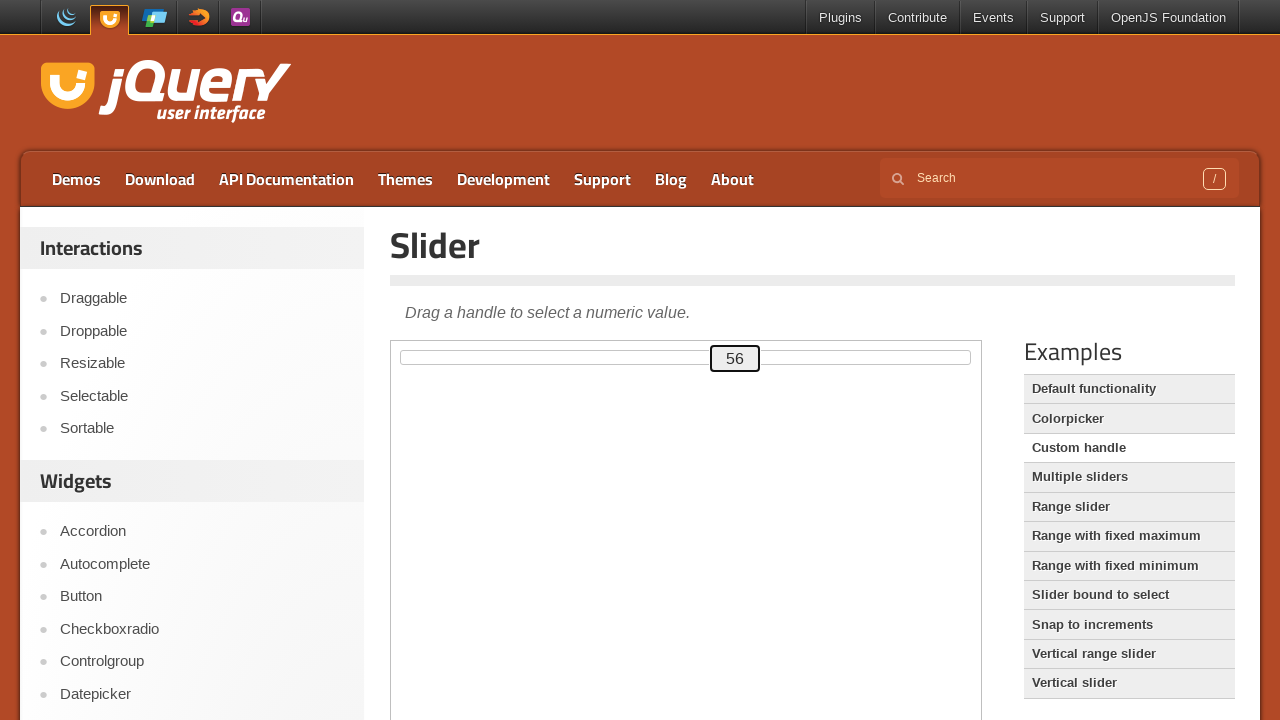

Pressed ArrowUp key, current slider value: 56 on .demo-frame >> internal:control=enter-frame >> #custom-handle
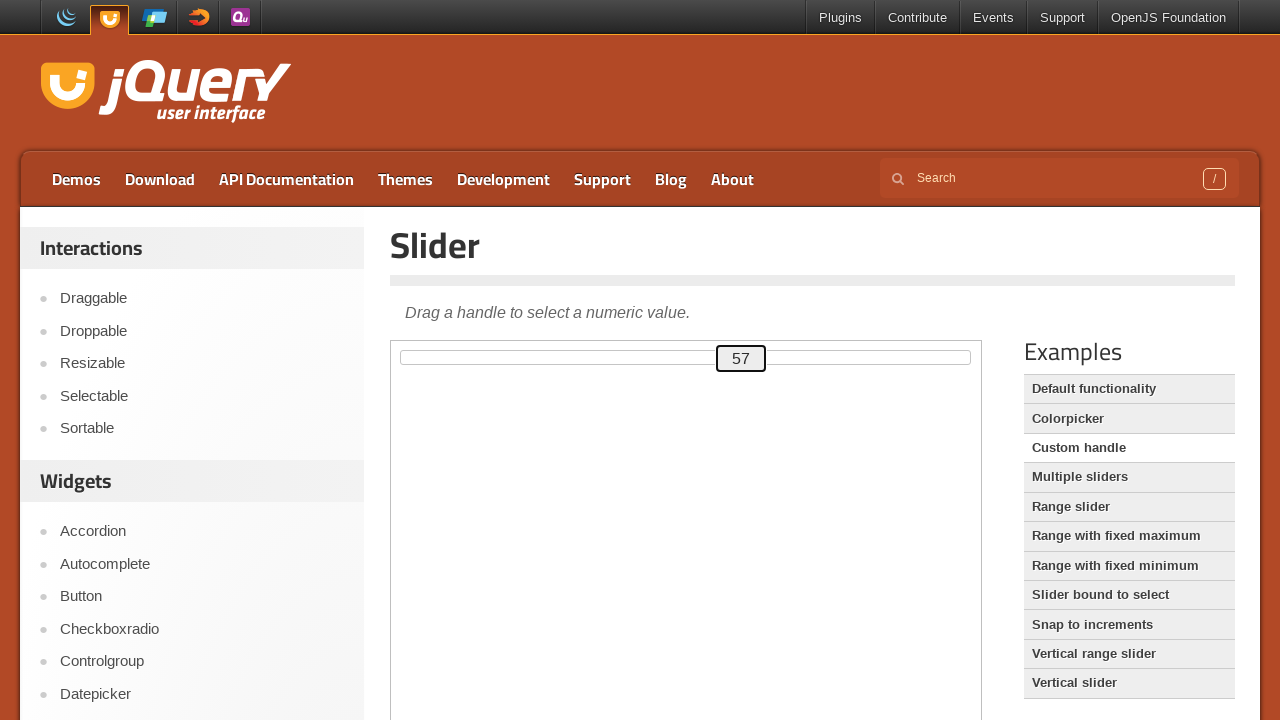

Waited 125ms for slider animation
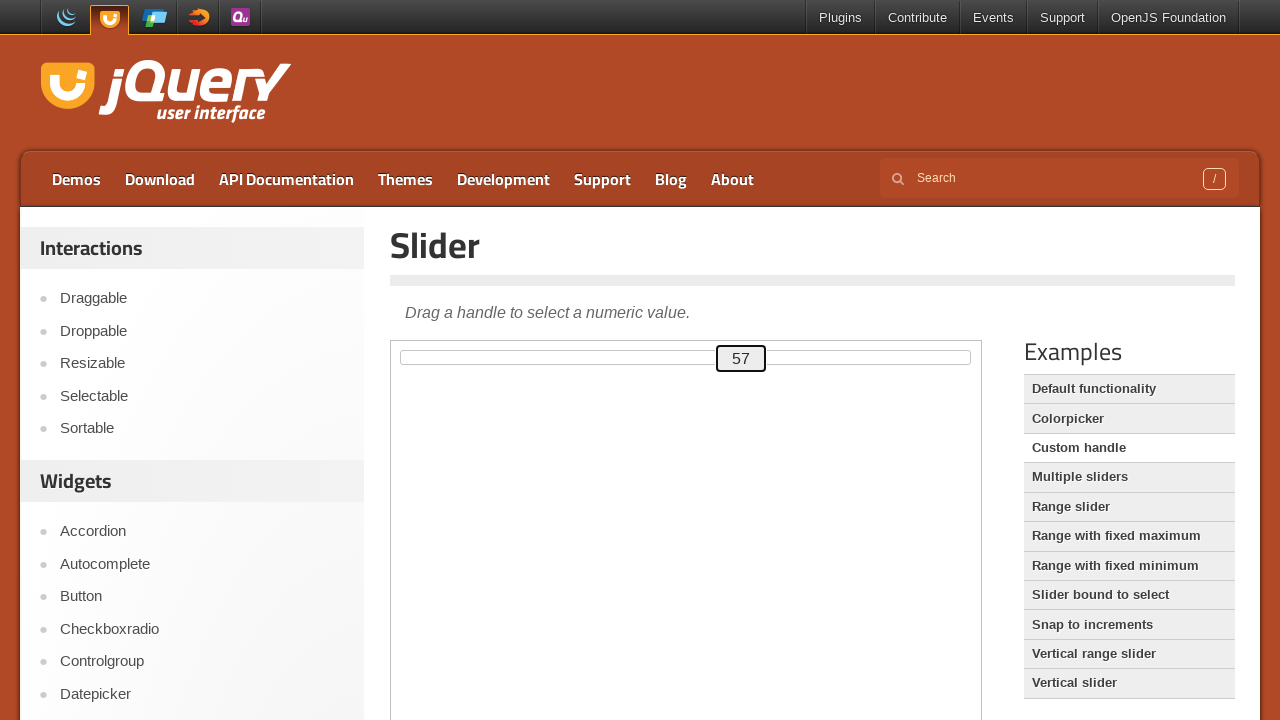

Pressed ArrowUp key, current slider value: 57 on .demo-frame >> internal:control=enter-frame >> #custom-handle
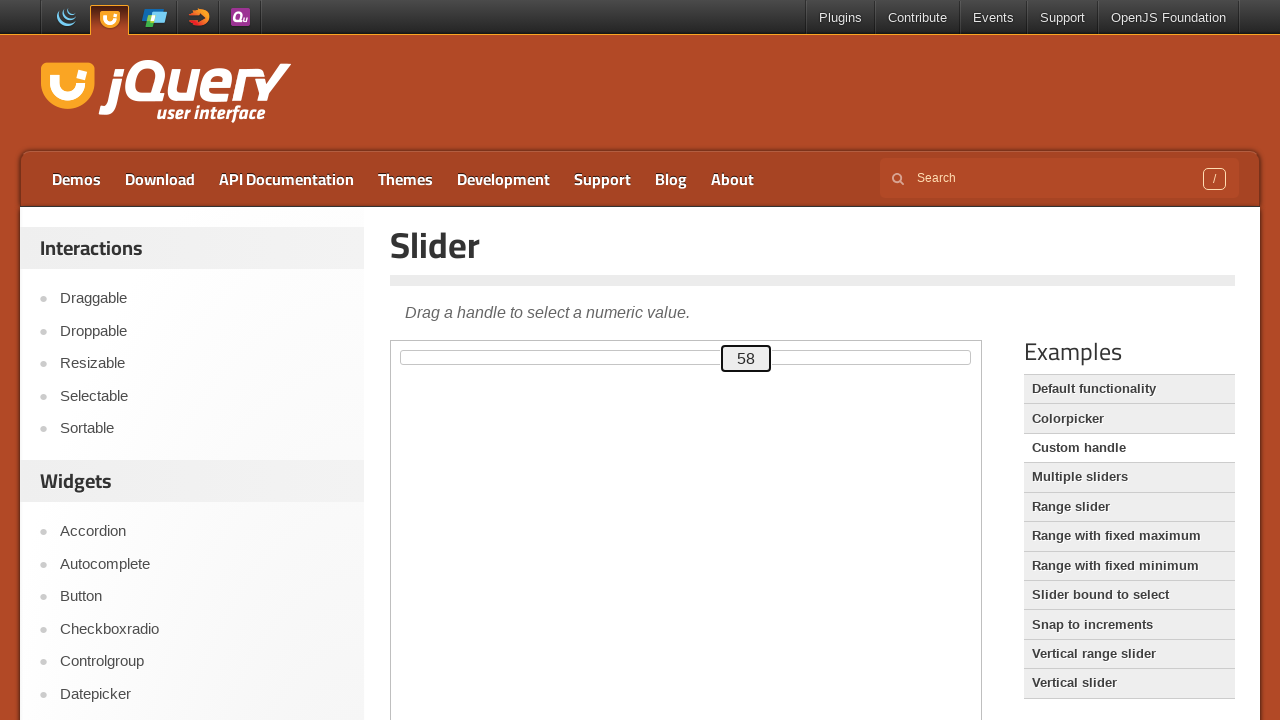

Waited 125ms for slider animation
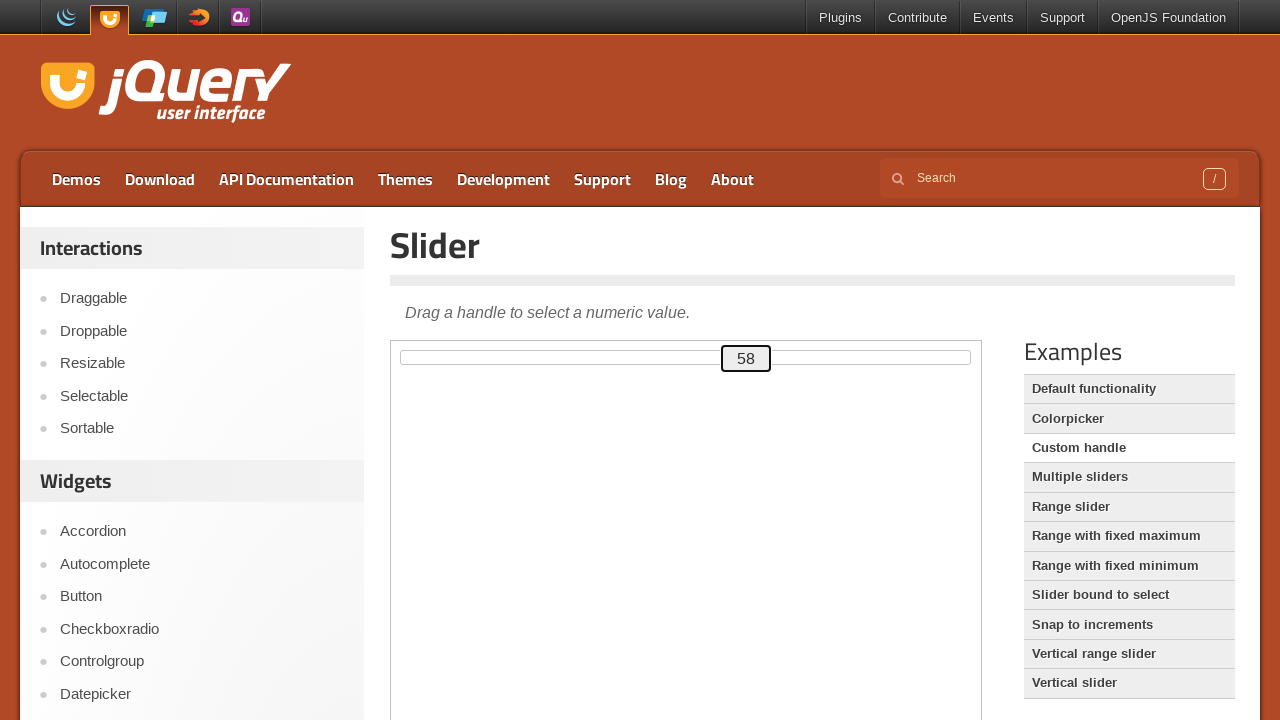

Pressed ArrowUp key, current slider value: 58 on .demo-frame >> internal:control=enter-frame >> #custom-handle
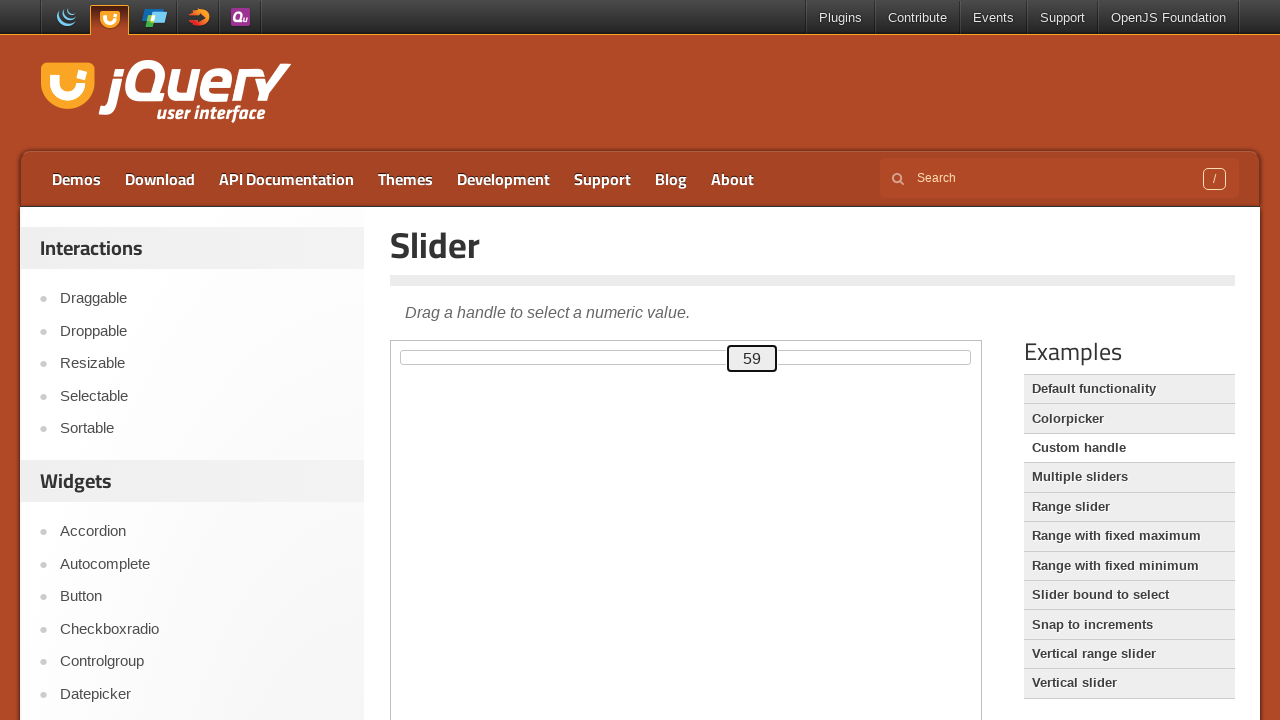

Waited 125ms for slider animation
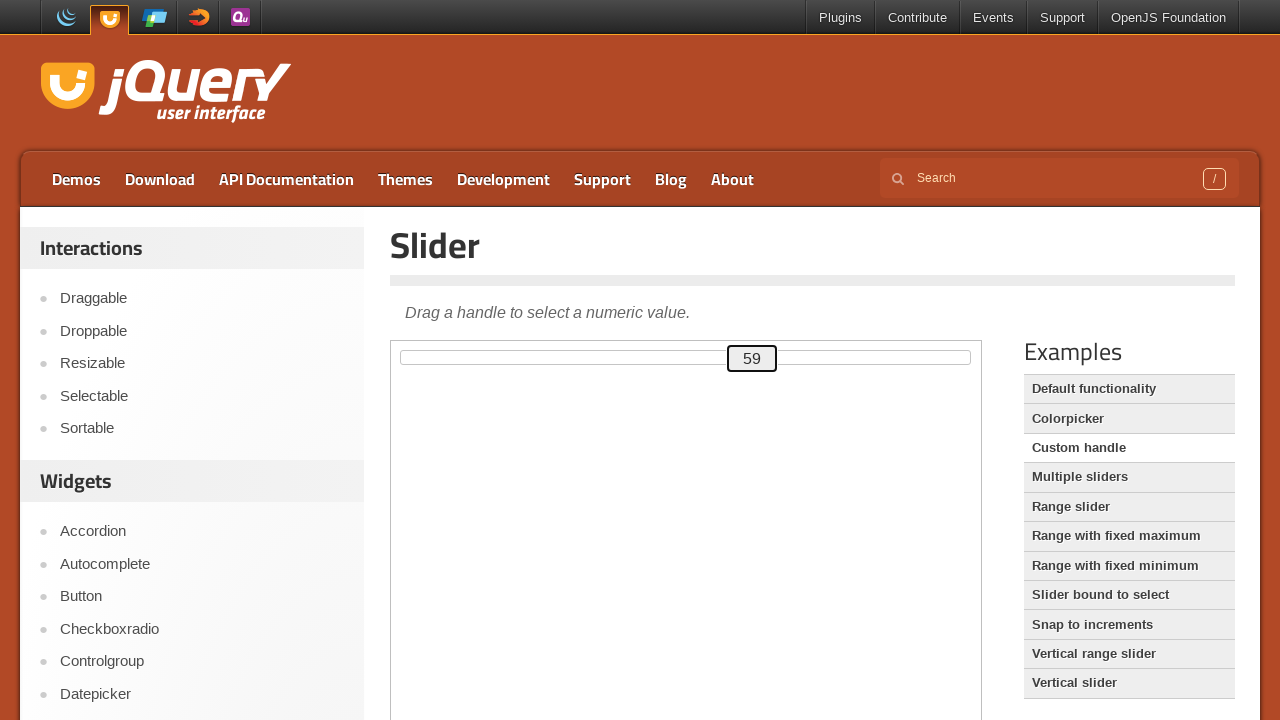

Pressed ArrowUp key, current slider value: 59 on .demo-frame >> internal:control=enter-frame >> #custom-handle
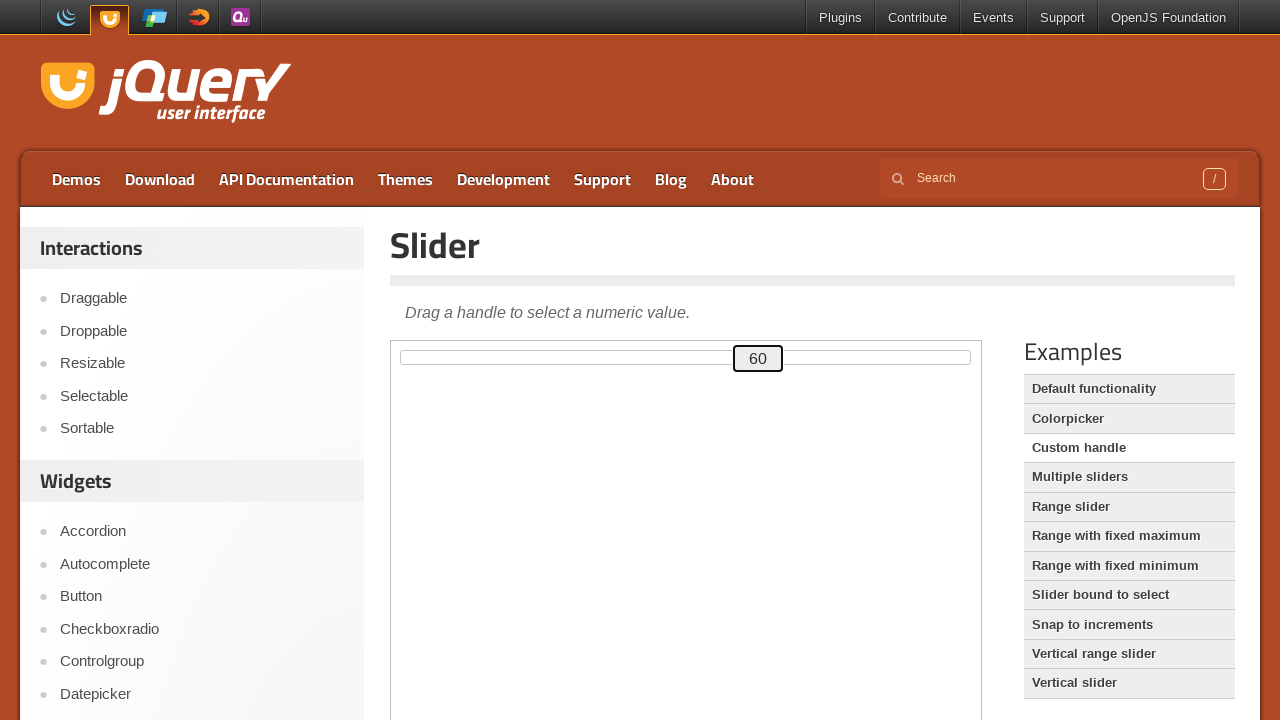

Waited 125ms for slider animation
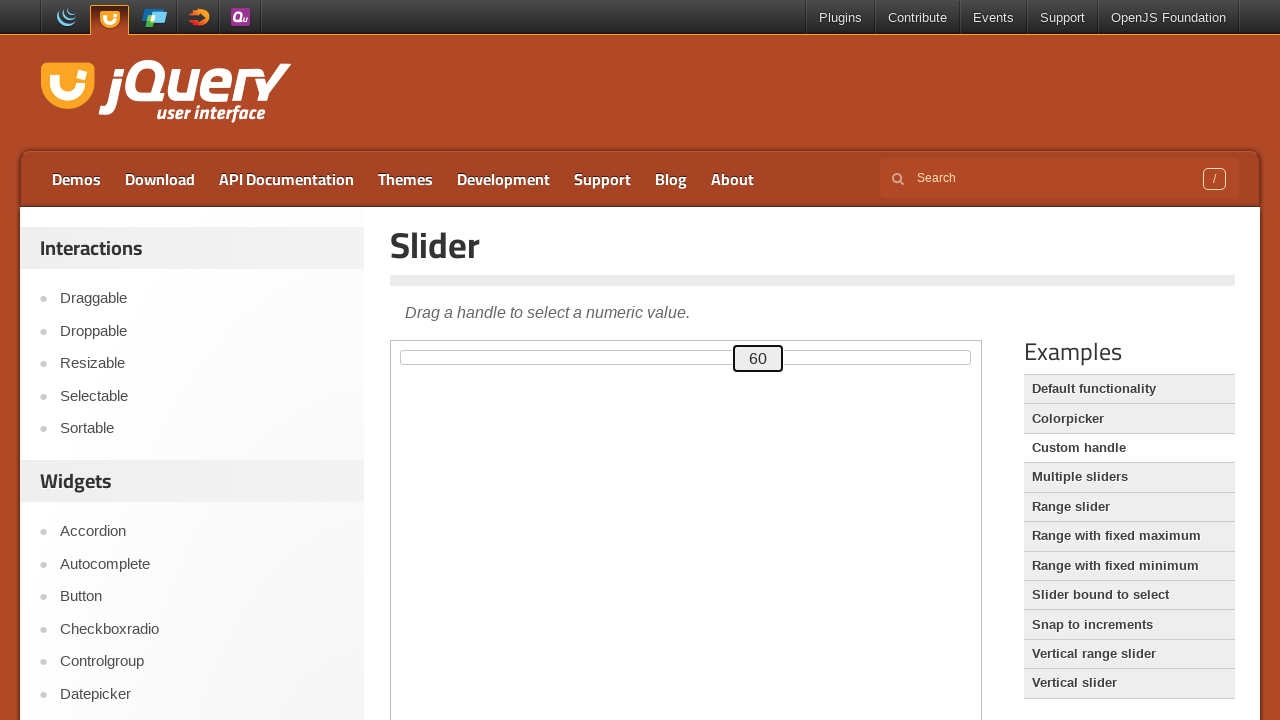

Pressed ArrowUp key, current slider value: 60 on .demo-frame >> internal:control=enter-frame >> #custom-handle
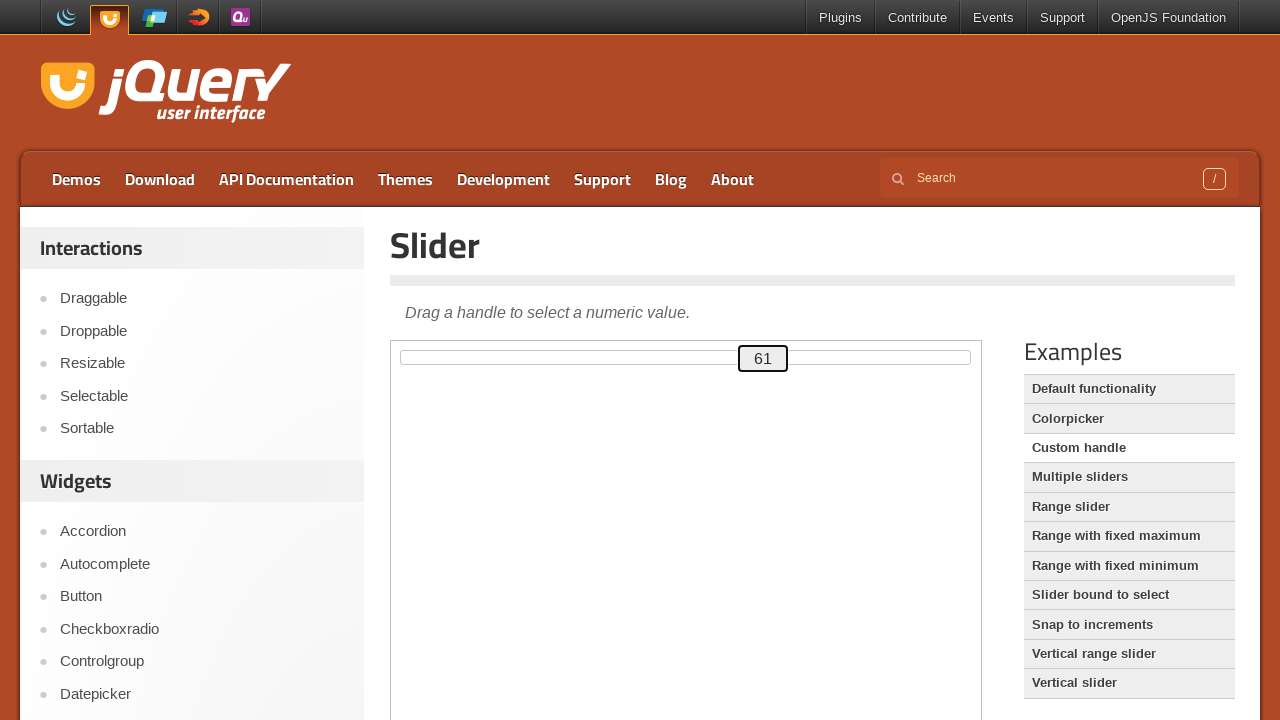

Waited 125ms for slider animation
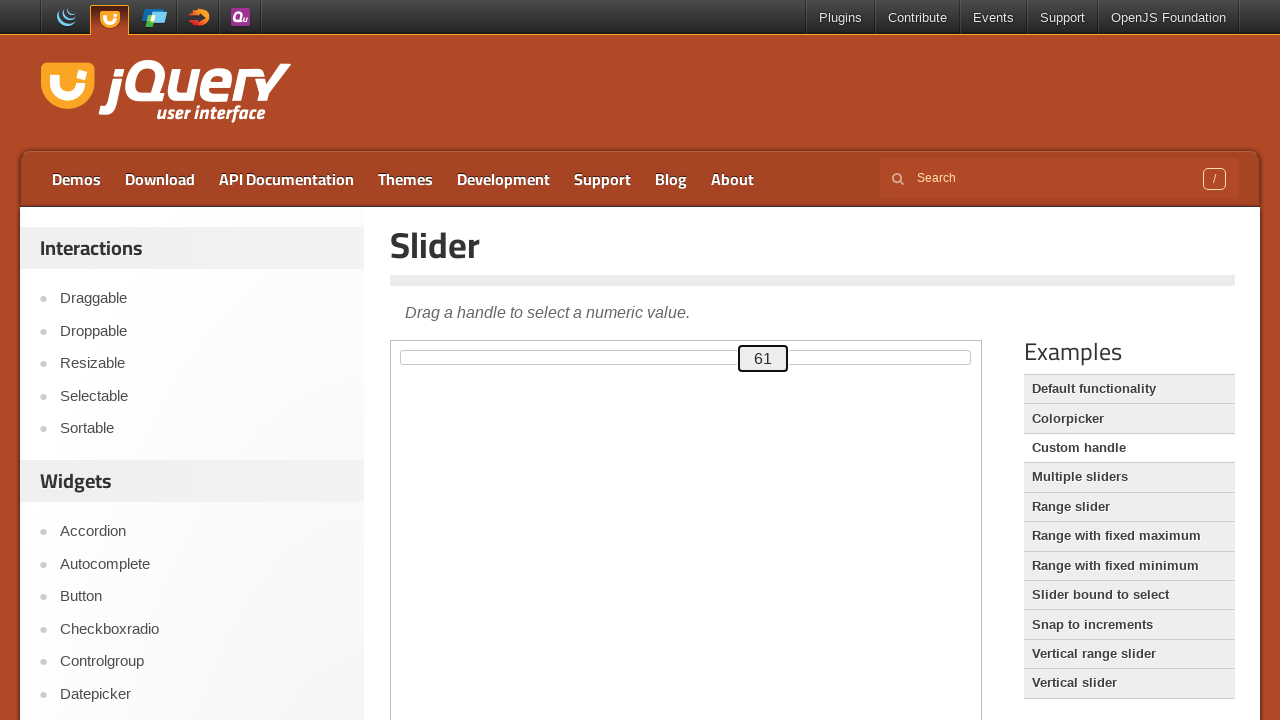

Pressed ArrowUp key, current slider value: 61 on .demo-frame >> internal:control=enter-frame >> #custom-handle
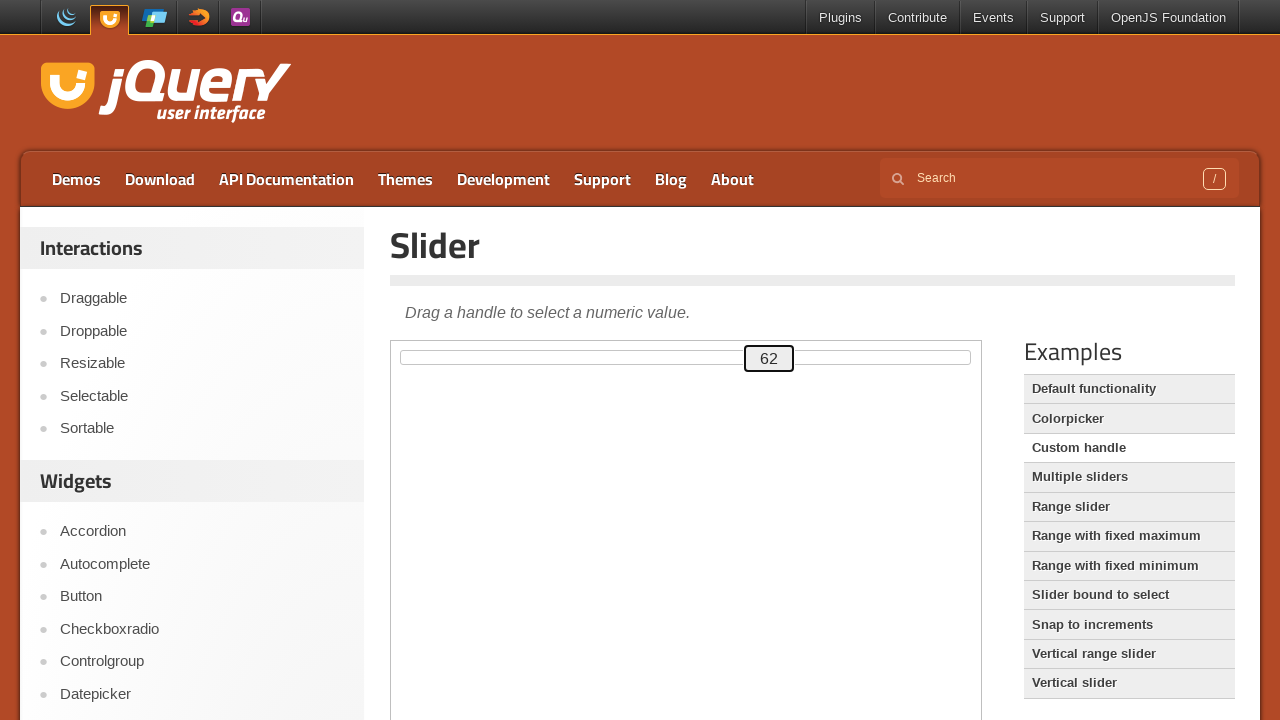

Waited 125ms for slider animation
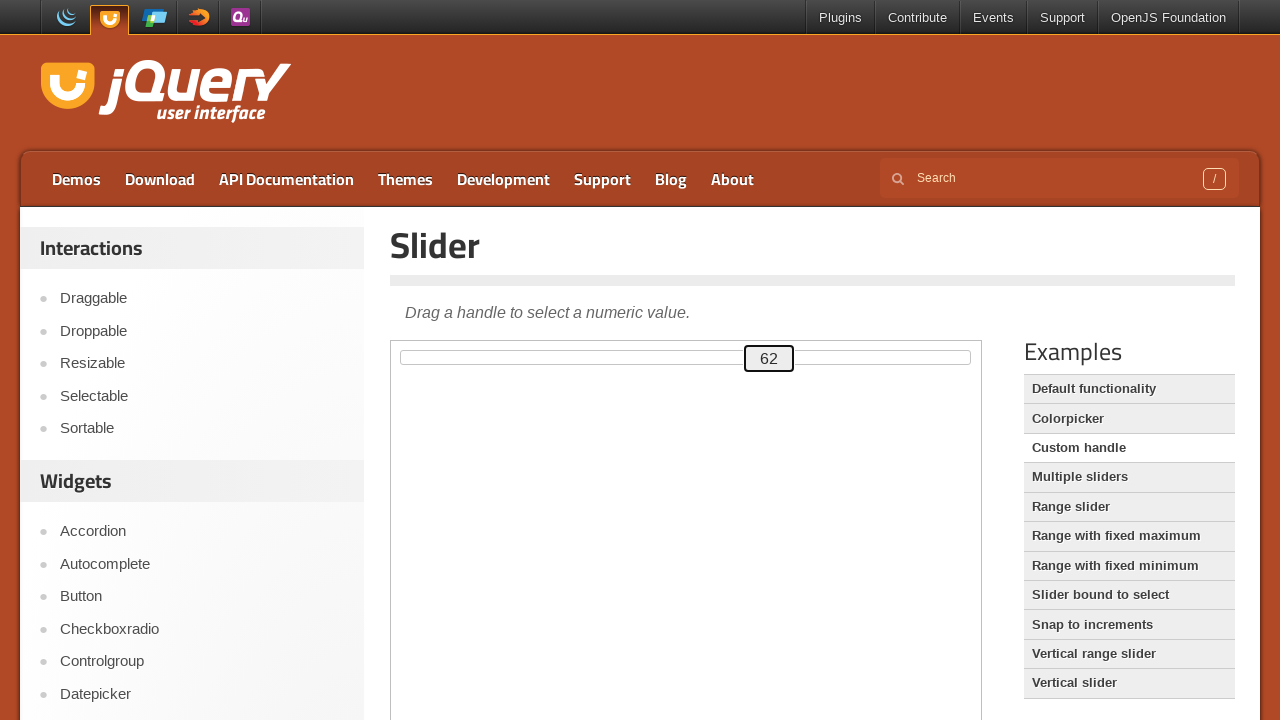

Pressed ArrowUp key, current slider value: 62 on .demo-frame >> internal:control=enter-frame >> #custom-handle
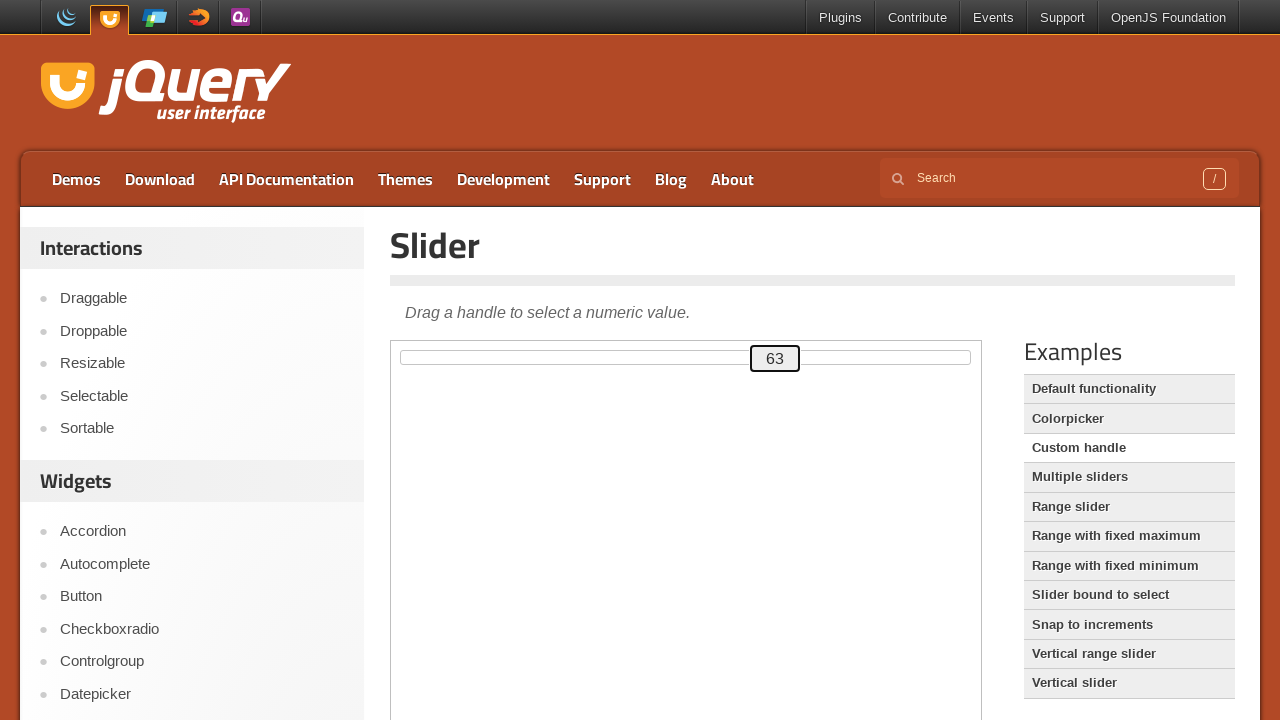

Waited 125ms for slider animation
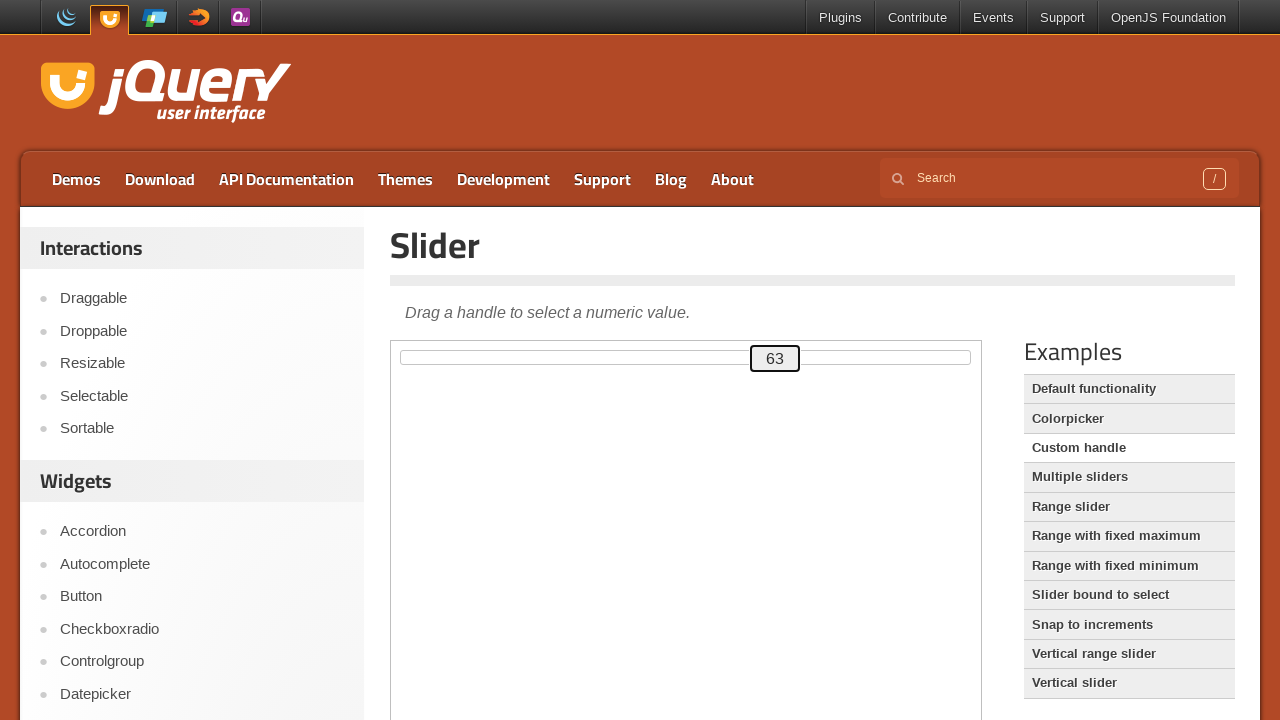

Pressed ArrowUp key, current slider value: 63 on .demo-frame >> internal:control=enter-frame >> #custom-handle
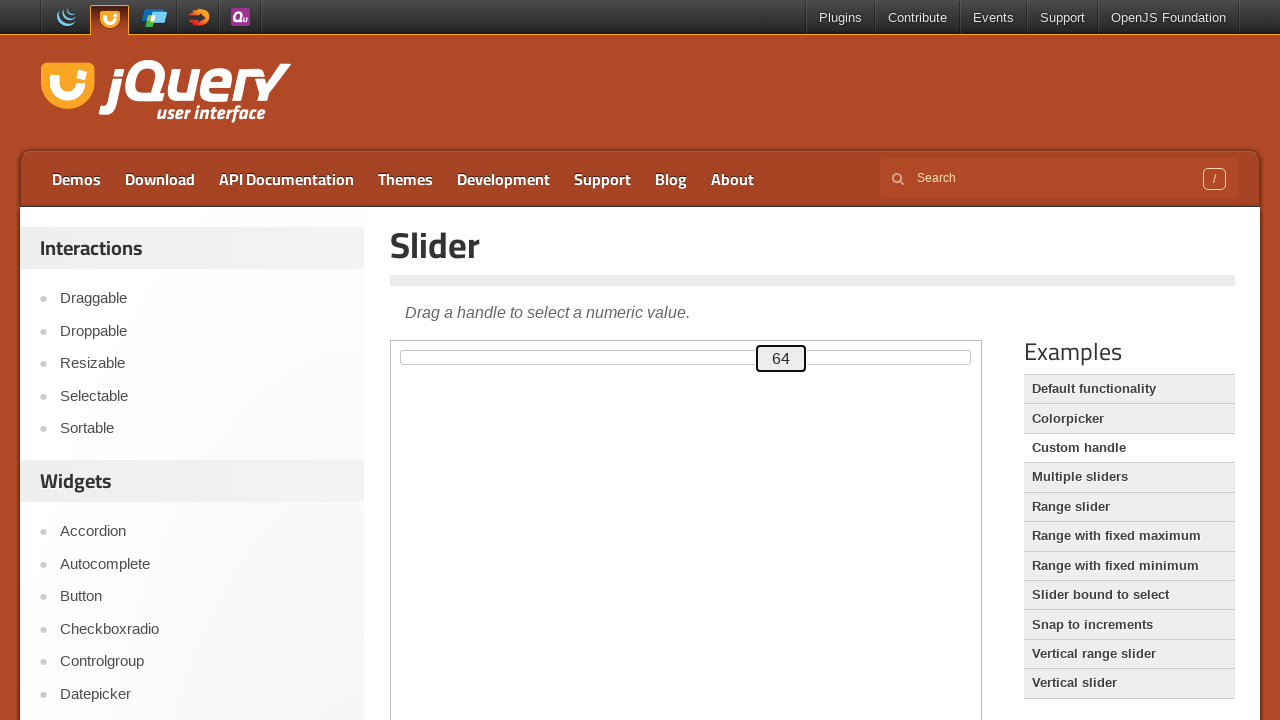

Waited 125ms for slider animation
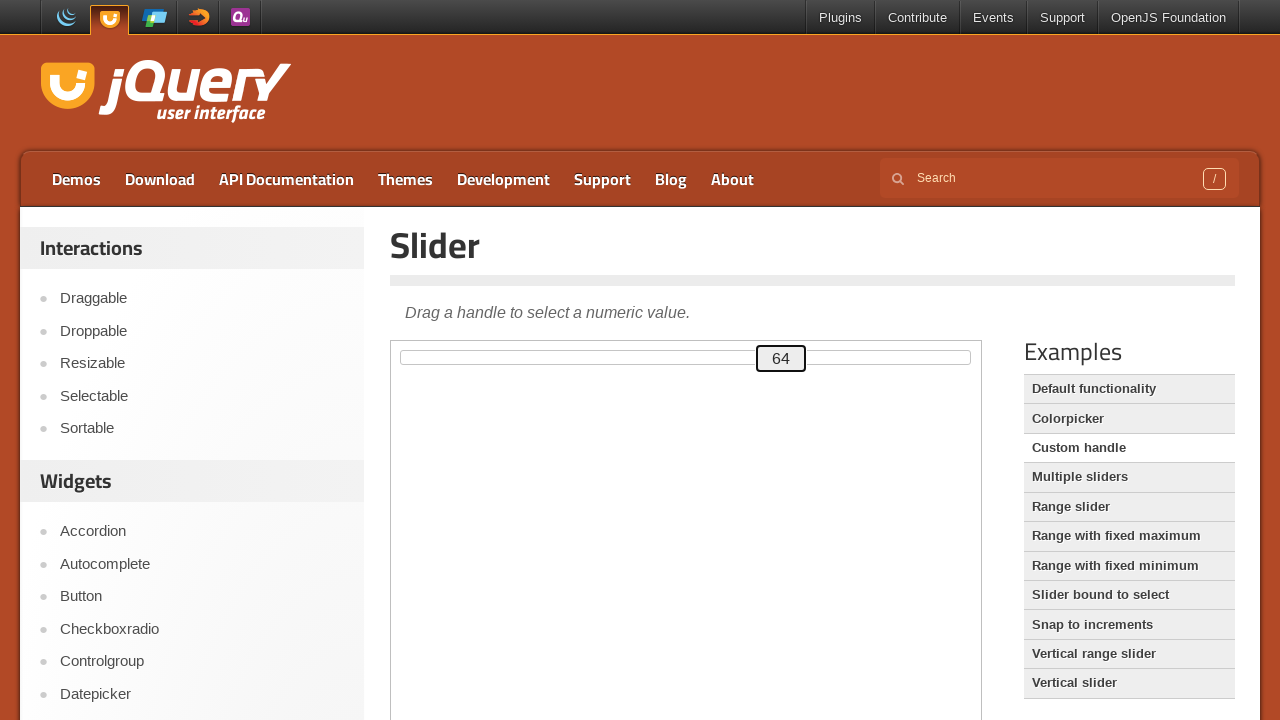

Pressed ArrowUp key, current slider value: 64 on .demo-frame >> internal:control=enter-frame >> #custom-handle
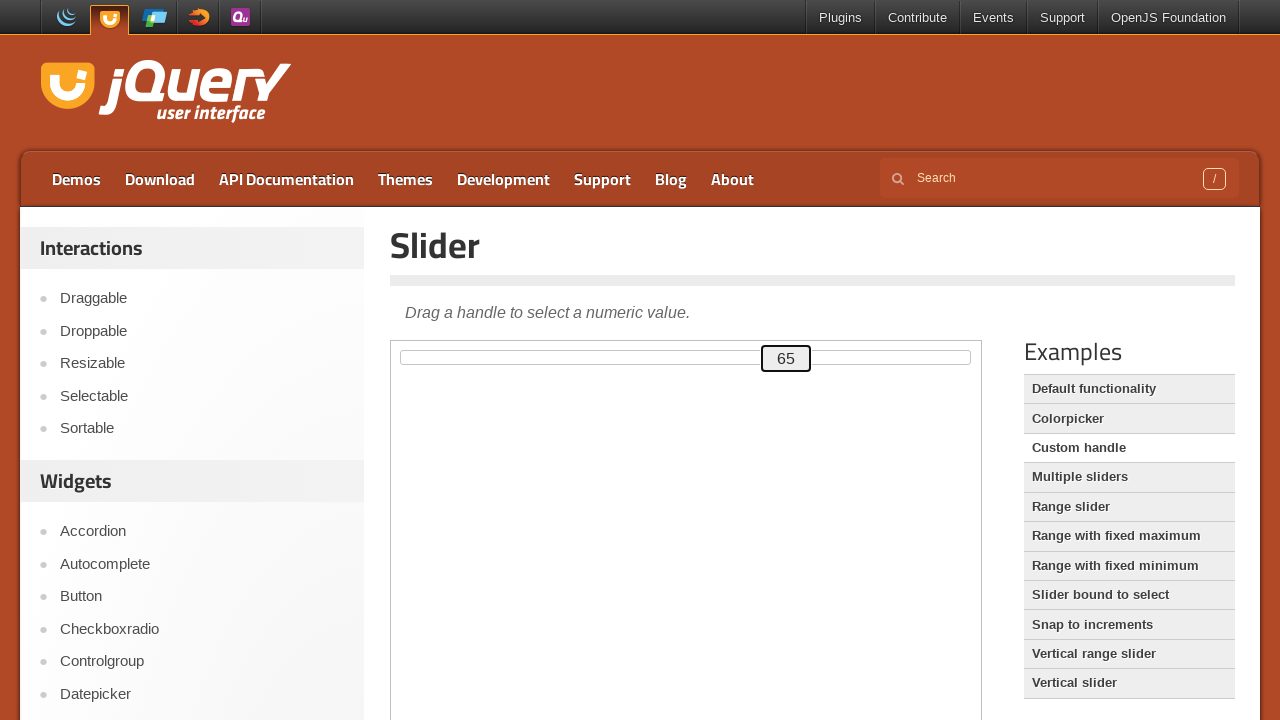

Waited 125ms for slider animation
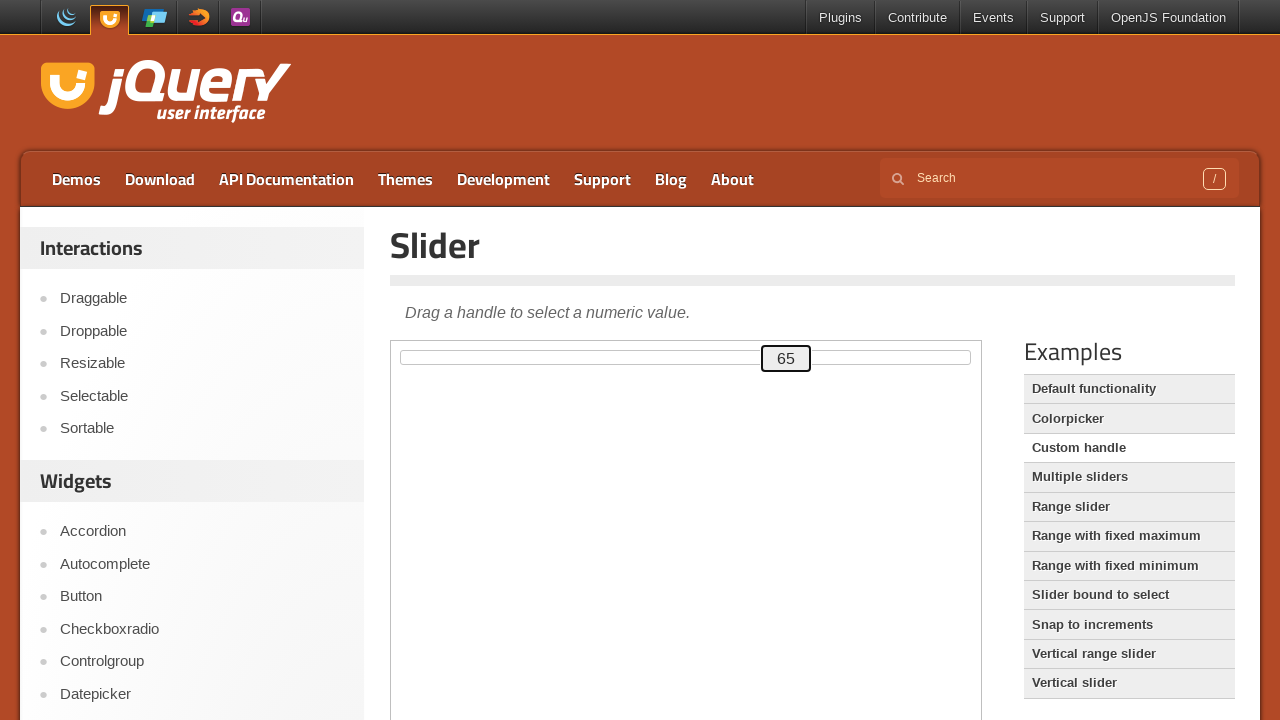

Pressed ArrowUp key, current slider value: 65 on .demo-frame >> internal:control=enter-frame >> #custom-handle
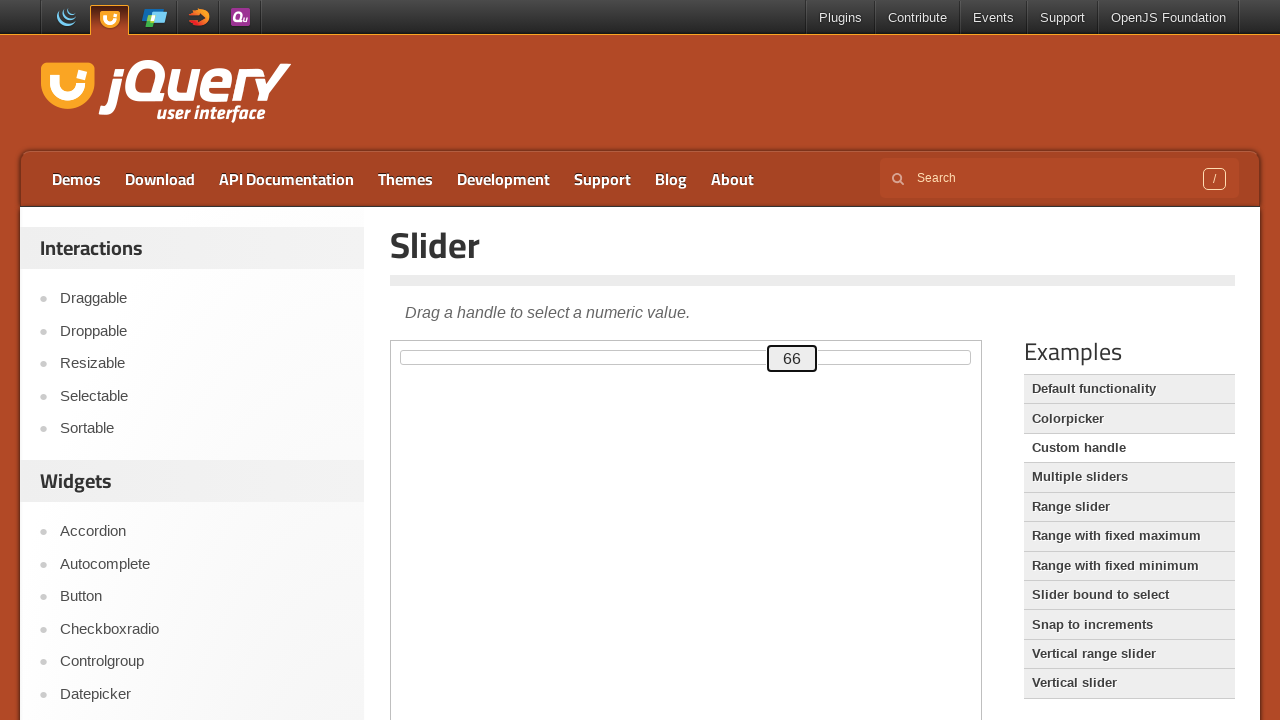

Waited 125ms for slider animation
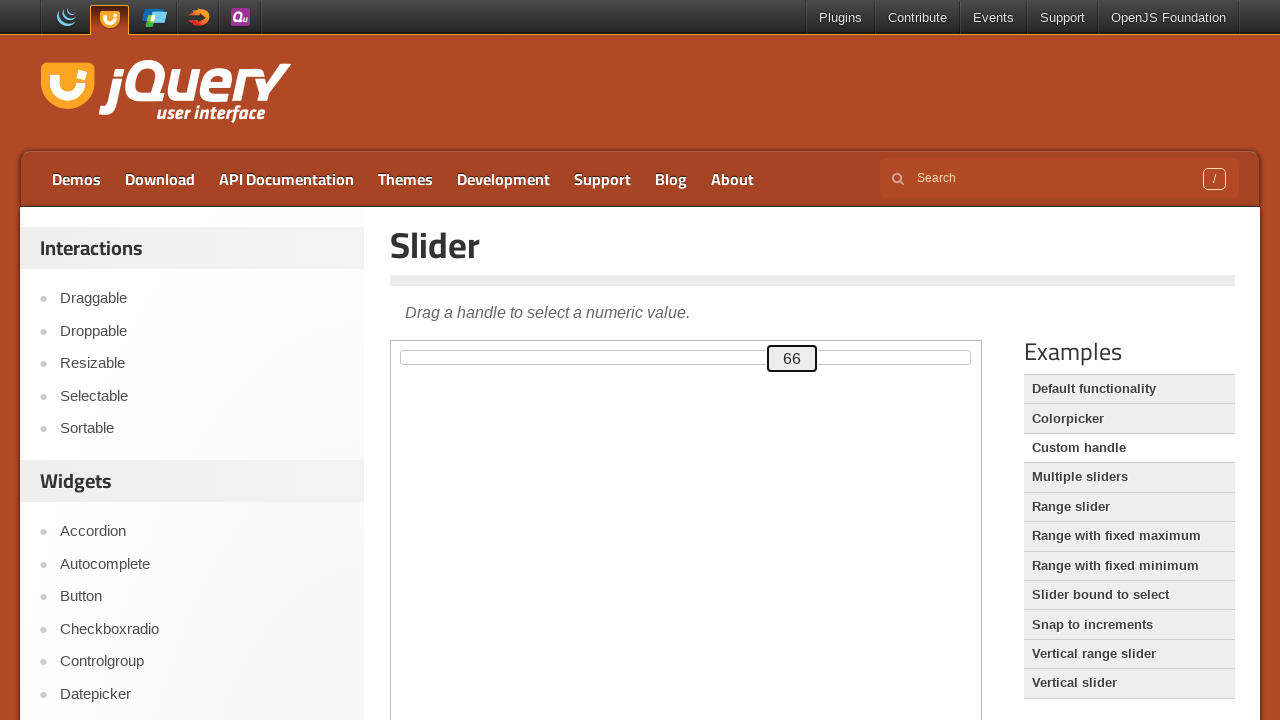

Pressed ArrowUp key, current slider value: 66 on .demo-frame >> internal:control=enter-frame >> #custom-handle
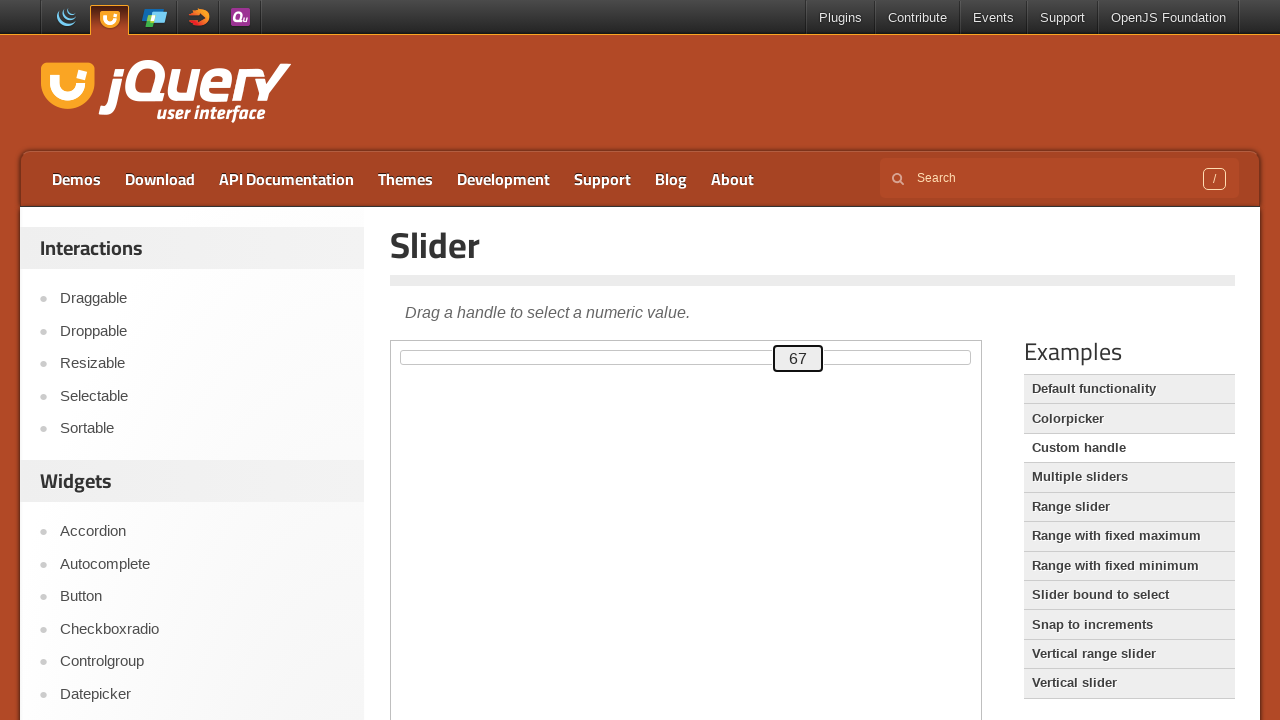

Waited 125ms for slider animation
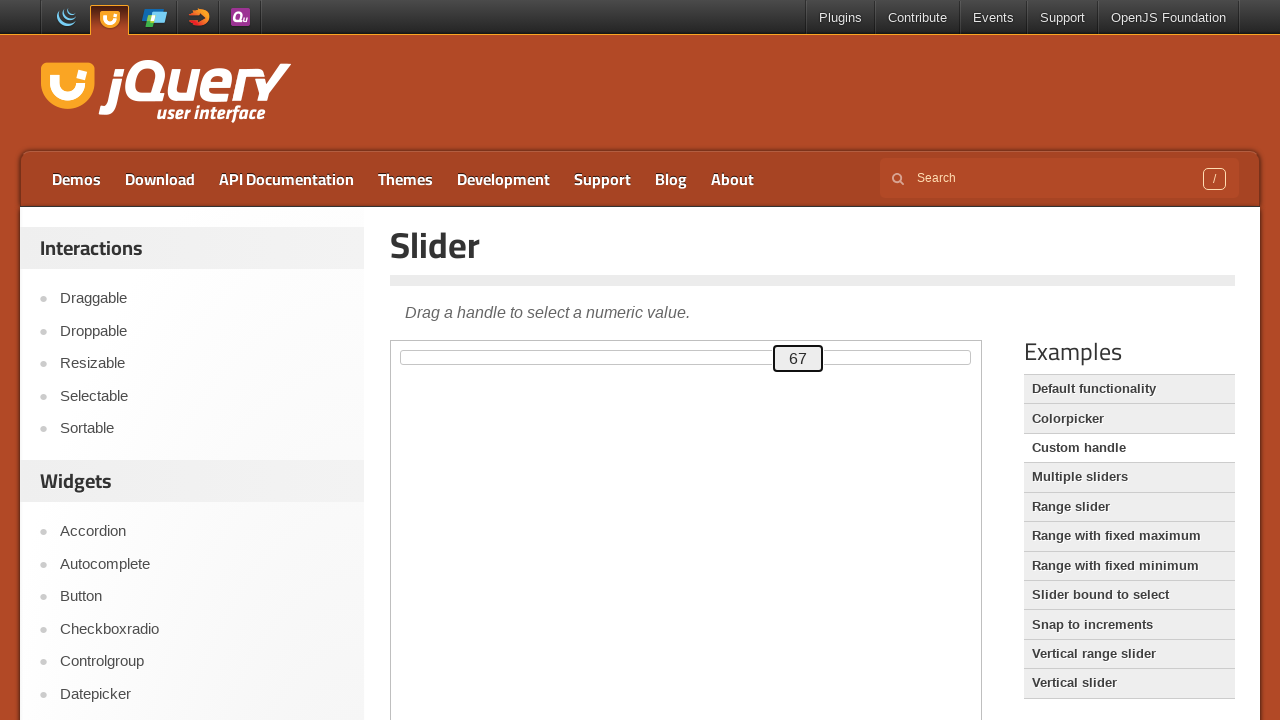

Pressed ArrowUp key, current slider value: 67 on .demo-frame >> internal:control=enter-frame >> #custom-handle
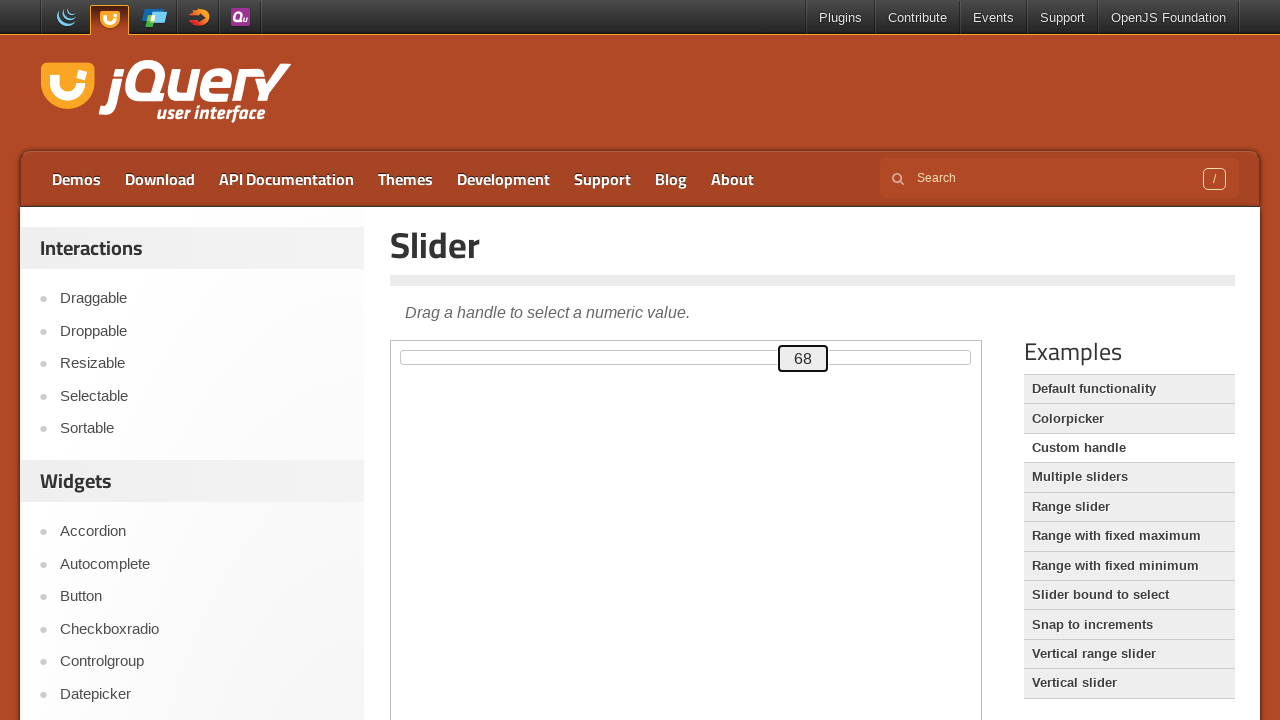

Waited 125ms for slider animation
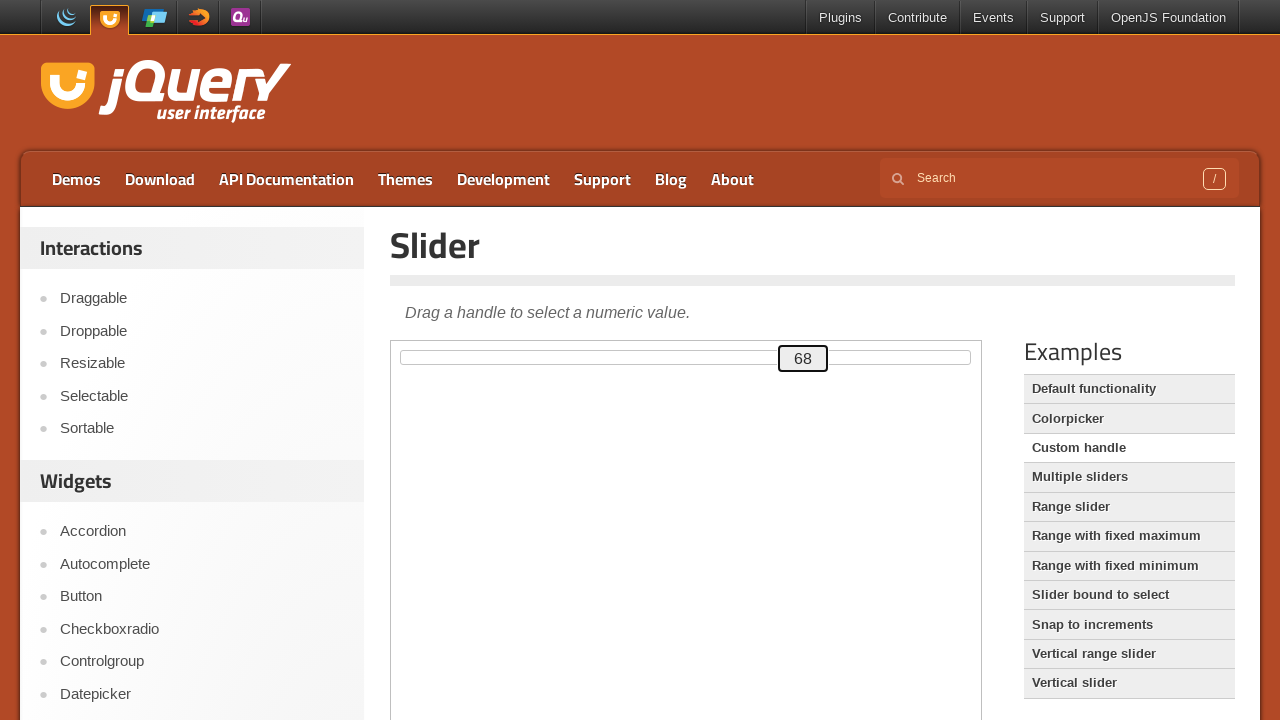

Pressed ArrowUp key, current slider value: 68 on .demo-frame >> internal:control=enter-frame >> #custom-handle
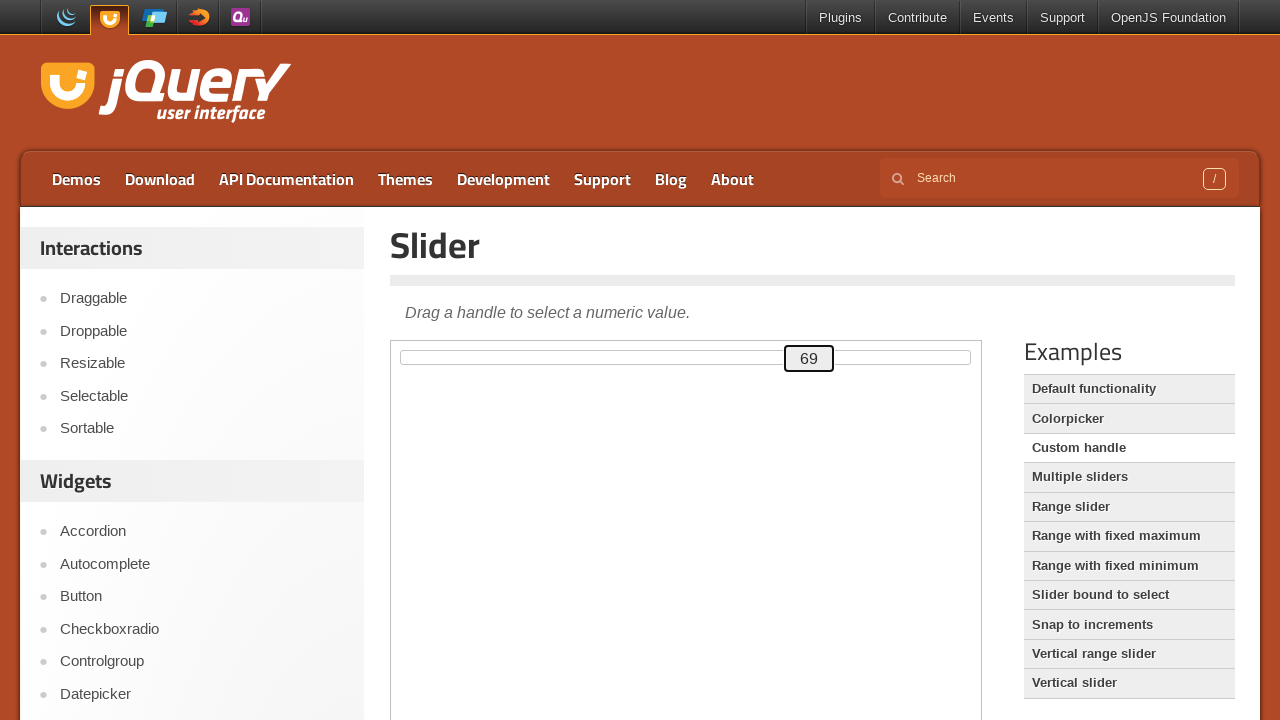

Waited 125ms for slider animation
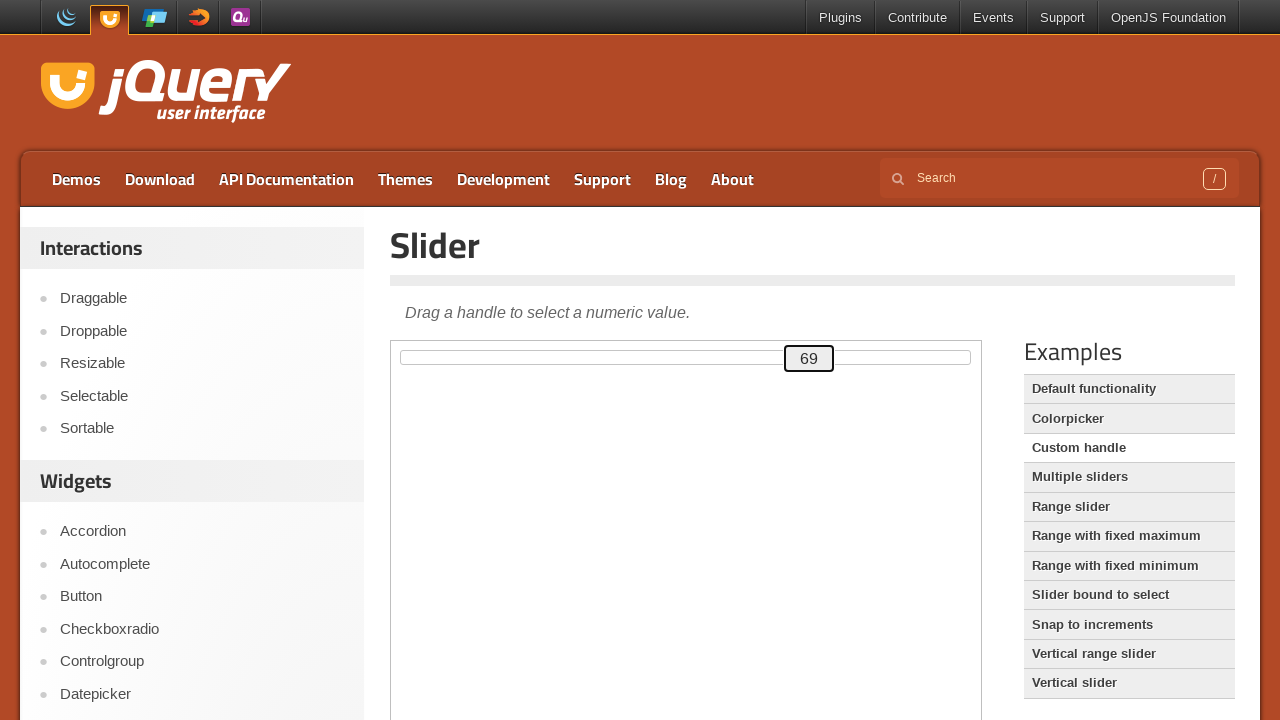

Pressed ArrowUp key, current slider value: 69 on .demo-frame >> internal:control=enter-frame >> #custom-handle
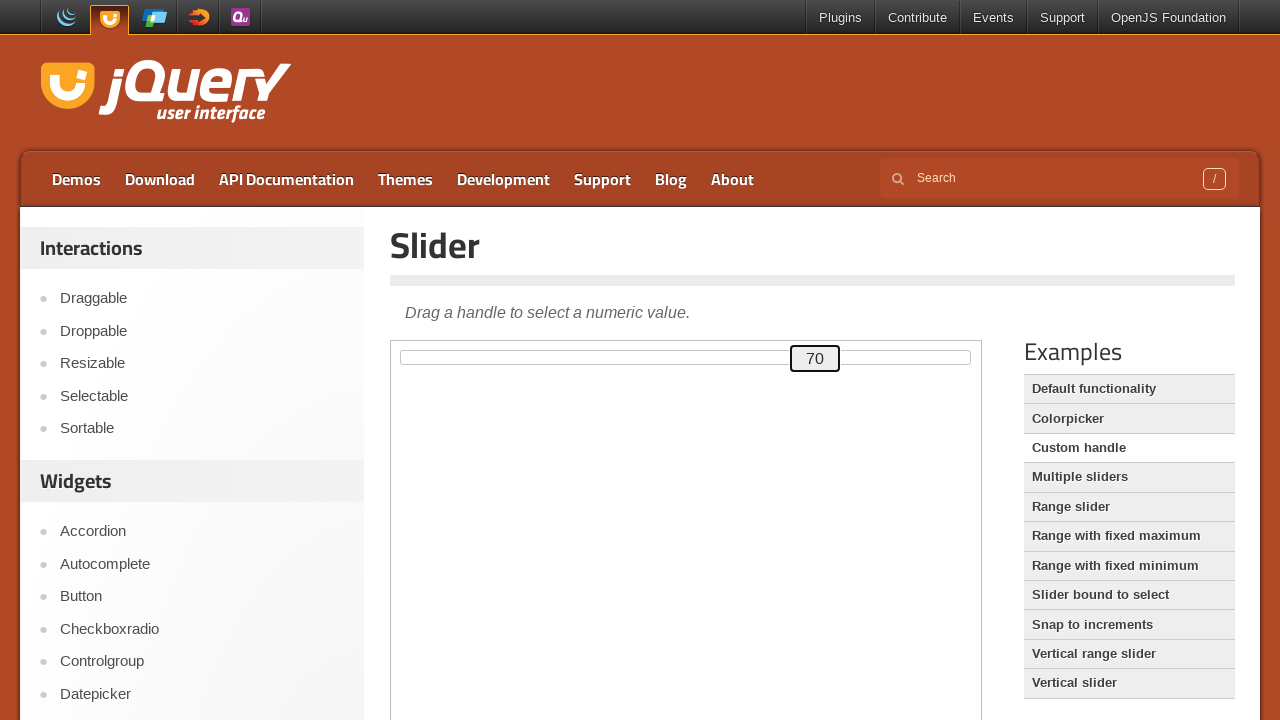

Waited 125ms for slider animation
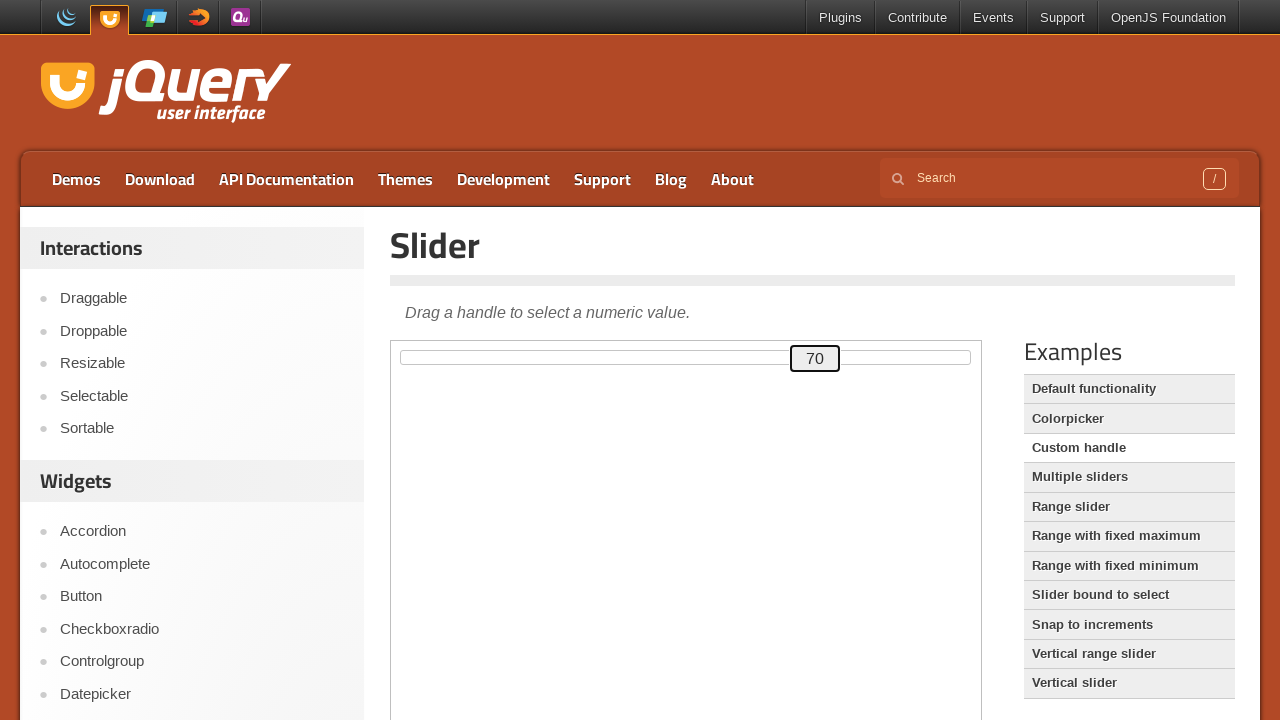

Pressed ArrowUp key, current slider value: 70 on .demo-frame >> internal:control=enter-frame >> #custom-handle
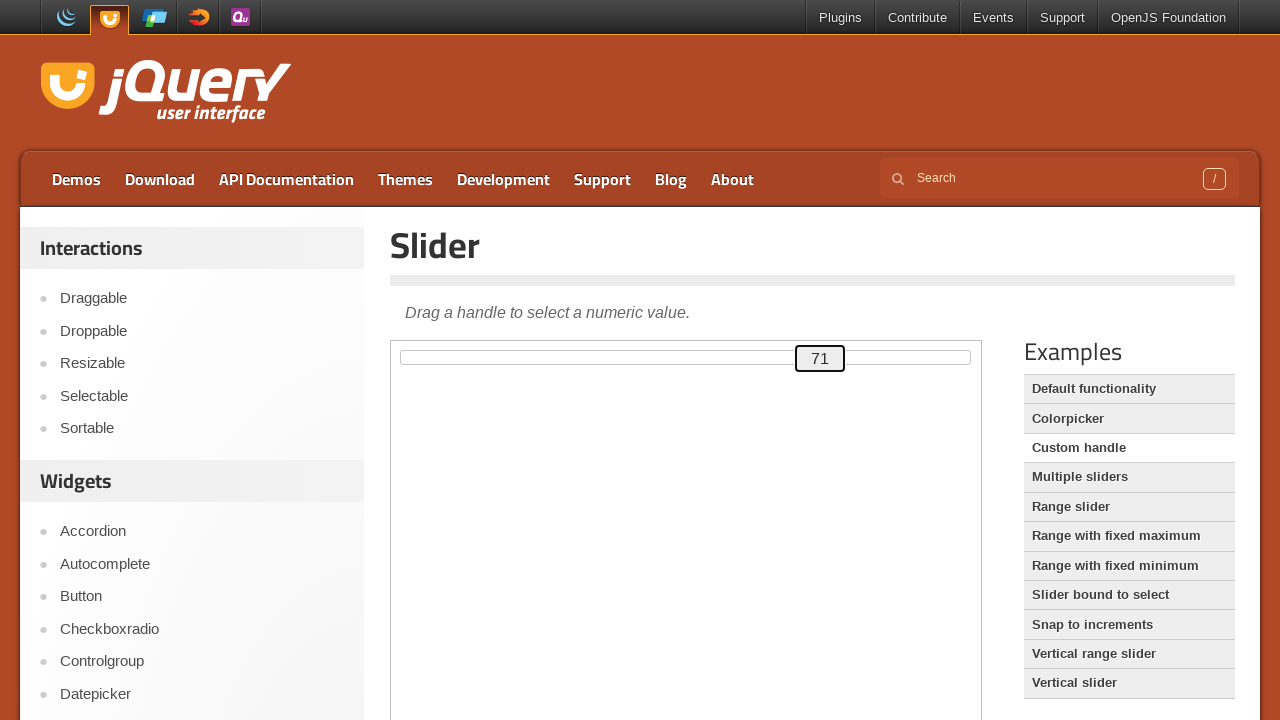

Waited 125ms for slider animation
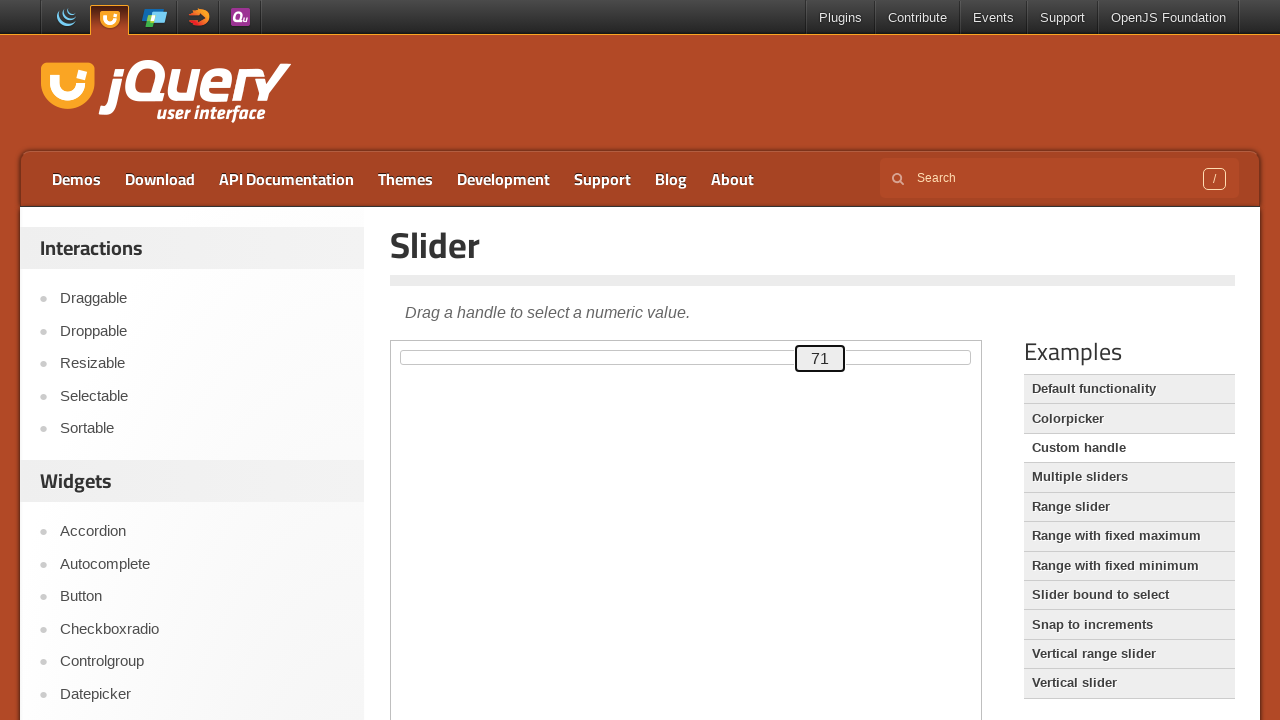

Pressed ArrowUp key, current slider value: 71 on .demo-frame >> internal:control=enter-frame >> #custom-handle
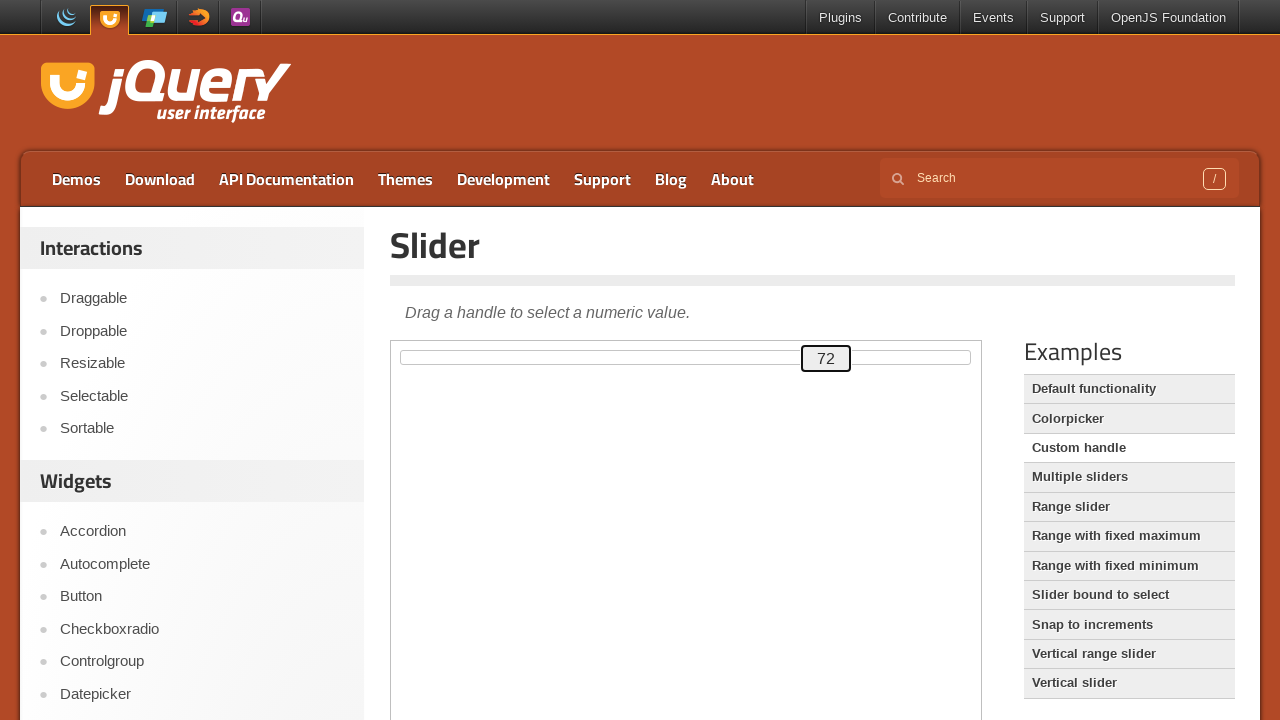

Waited 125ms for slider animation
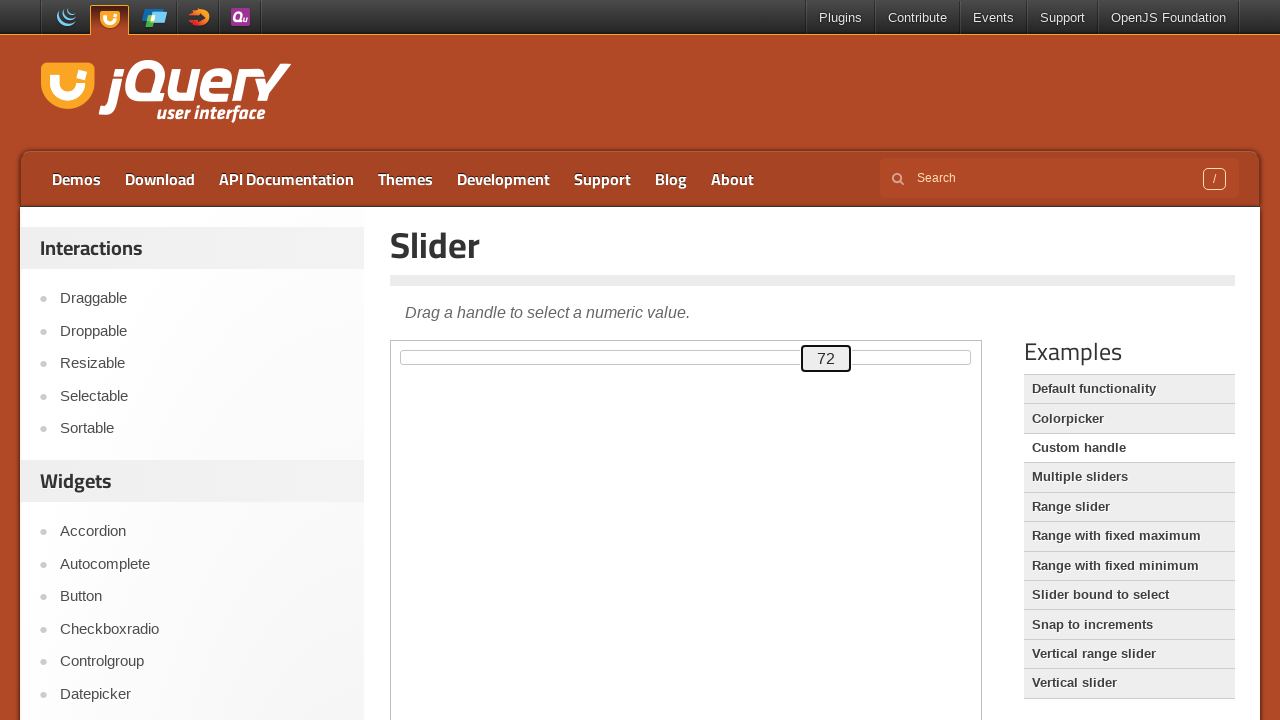

Pressed ArrowUp key, current slider value: 72 on .demo-frame >> internal:control=enter-frame >> #custom-handle
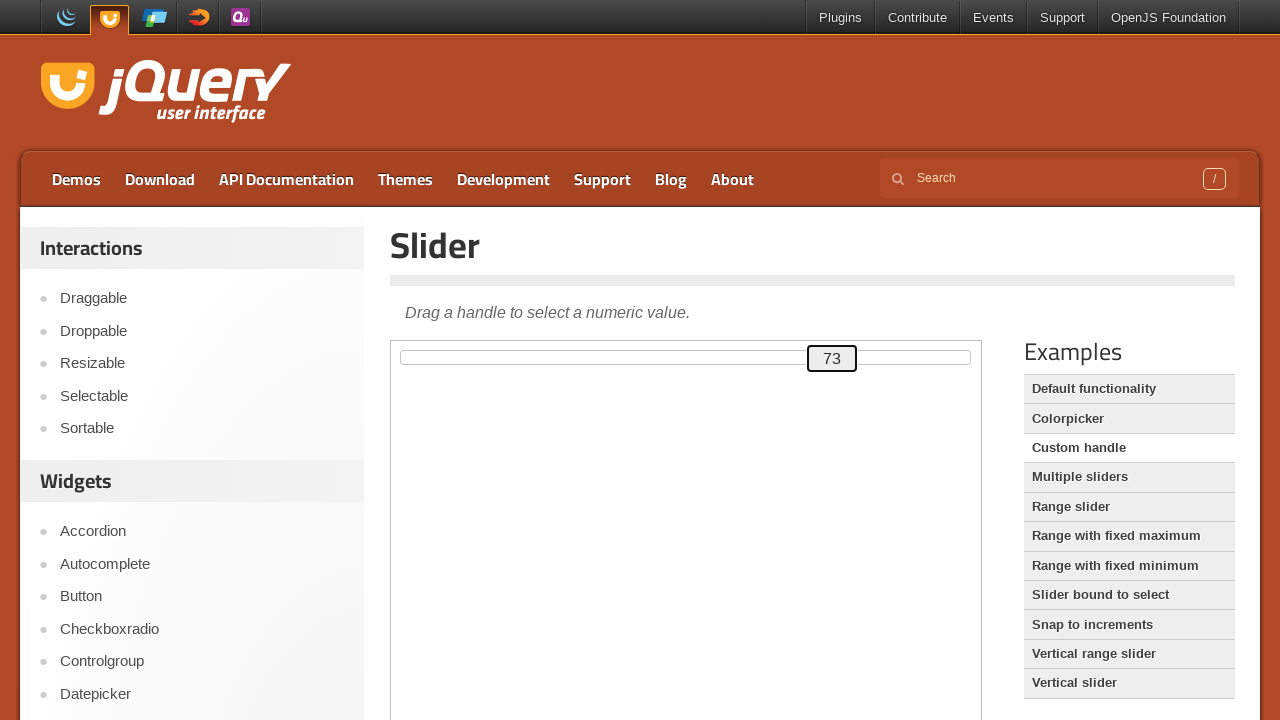

Waited 125ms for slider animation
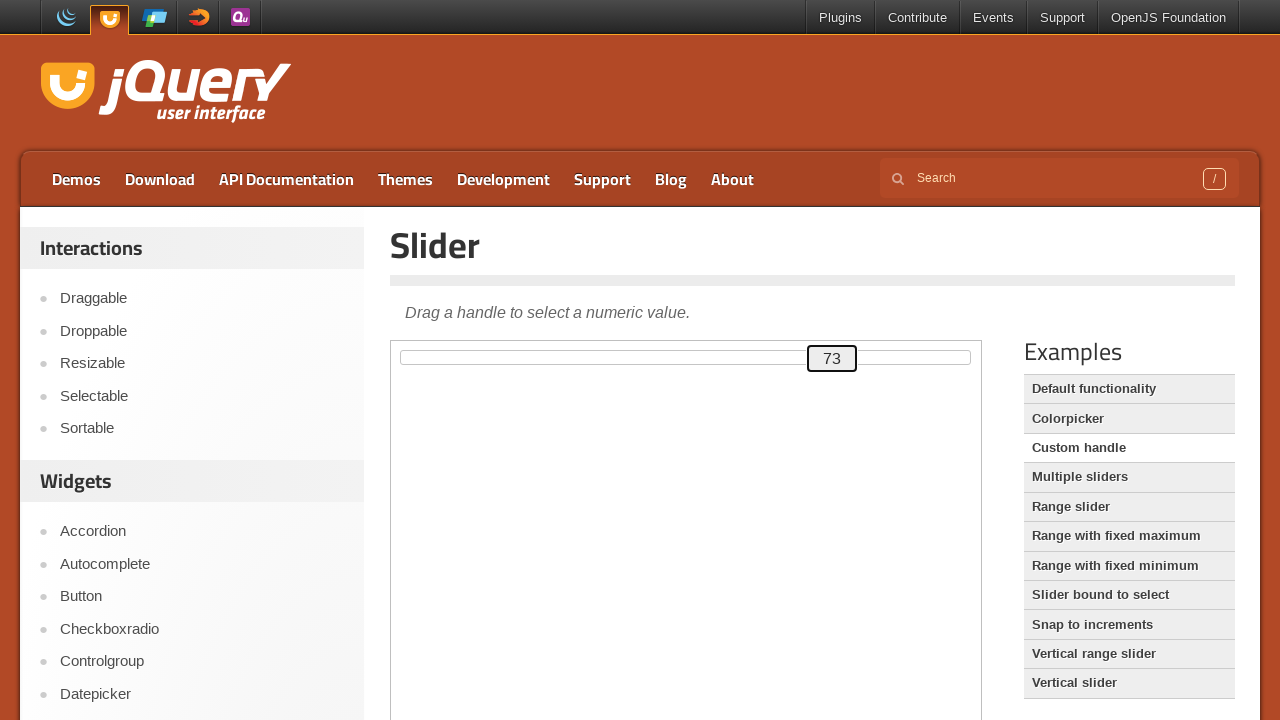

Pressed ArrowUp key, current slider value: 73 on .demo-frame >> internal:control=enter-frame >> #custom-handle
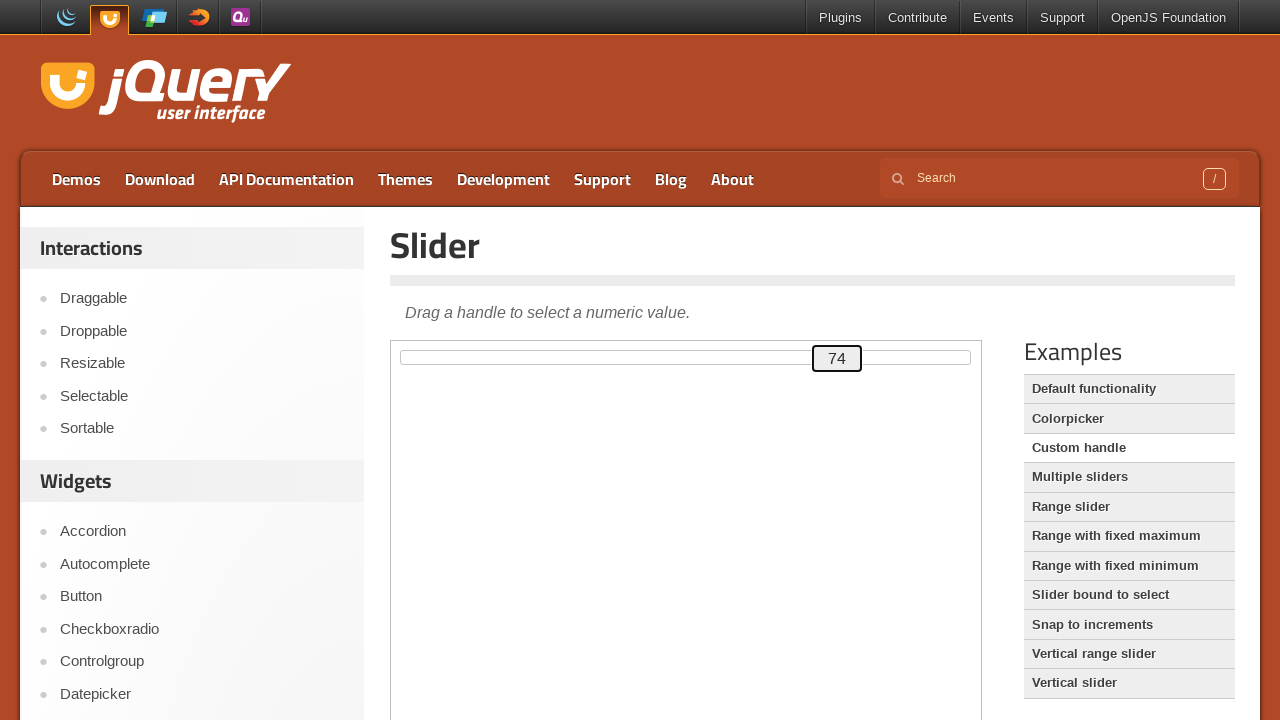

Waited 125ms for slider animation
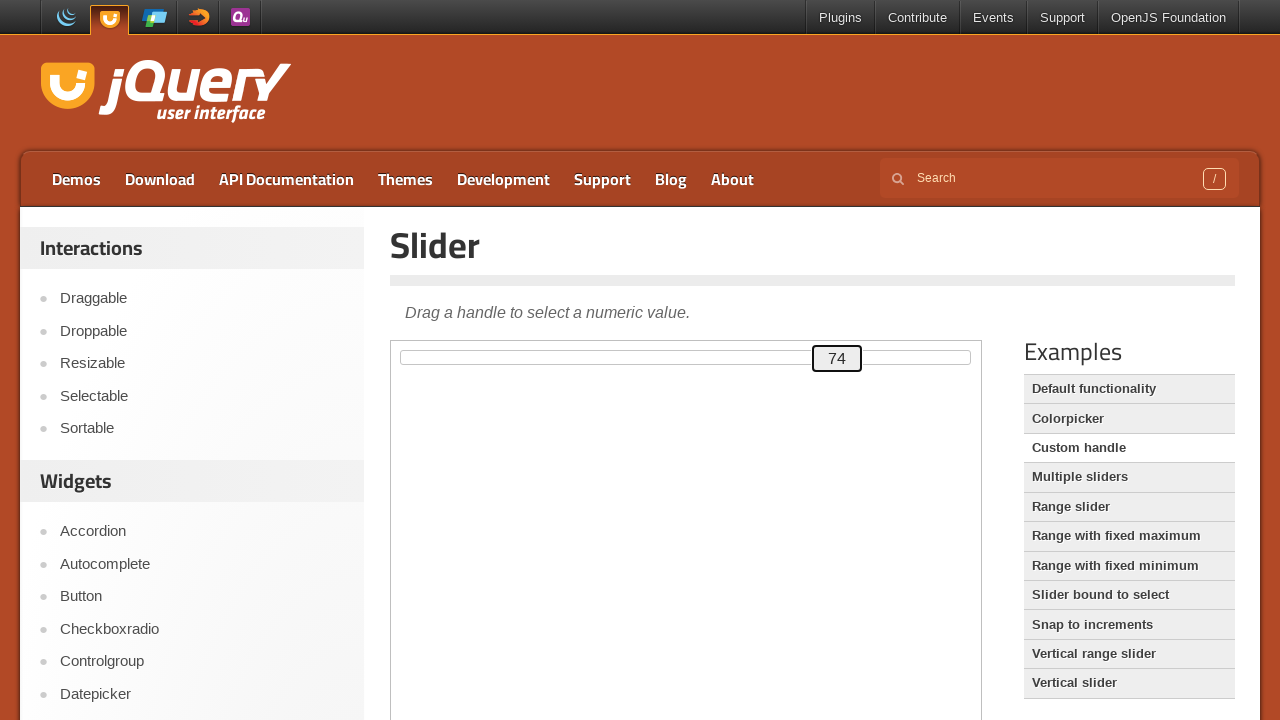

Pressed ArrowUp key, current slider value: 74 on .demo-frame >> internal:control=enter-frame >> #custom-handle
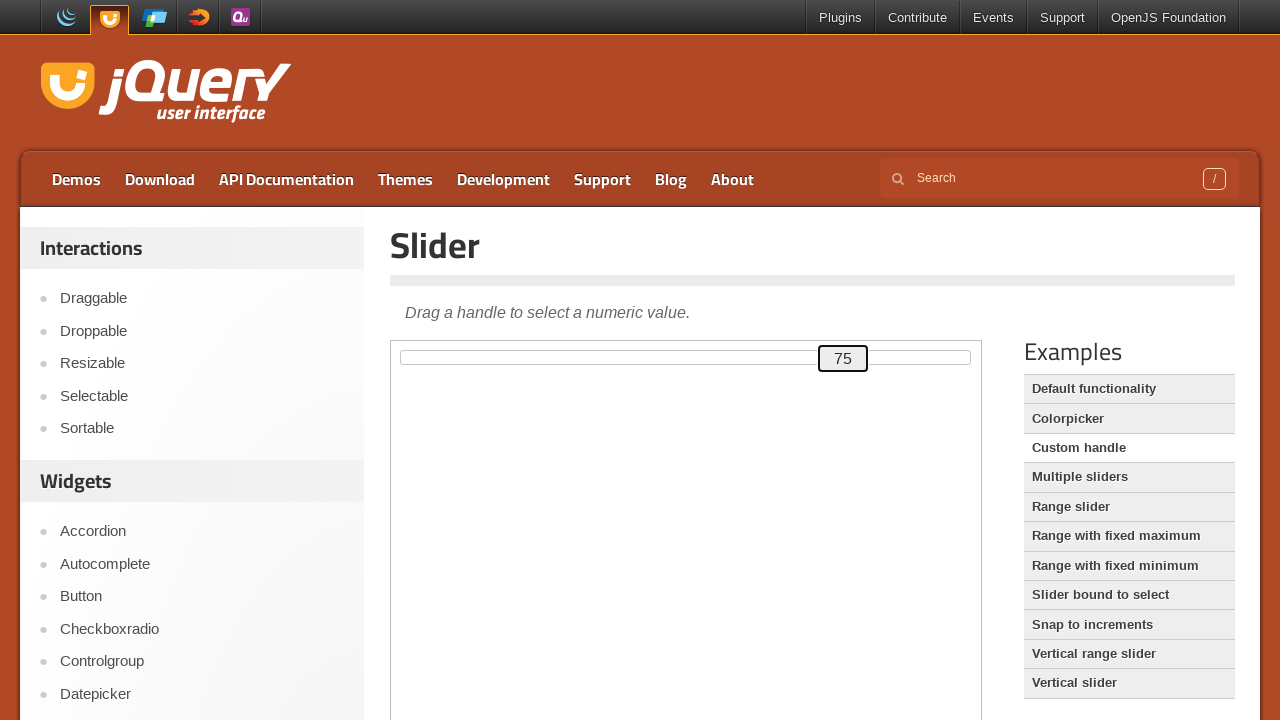

Waited 125ms for slider animation
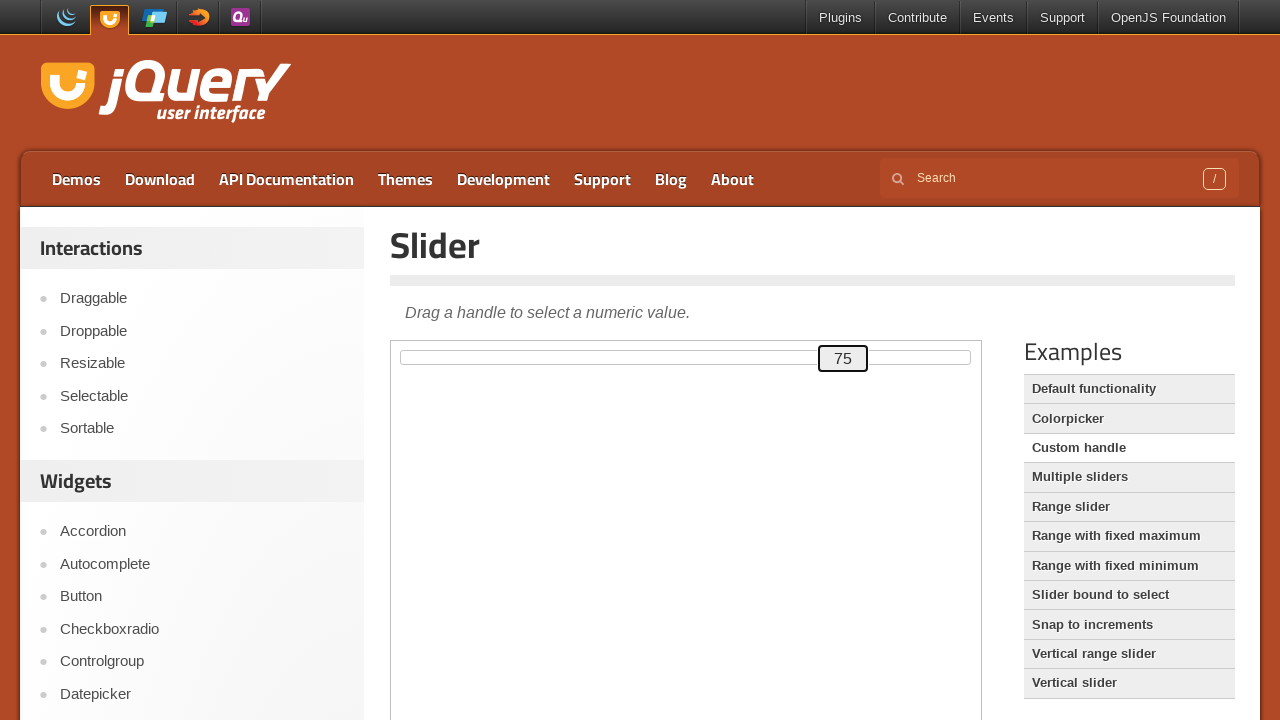

Pressed ArrowUp key, current slider value: 75 on .demo-frame >> internal:control=enter-frame >> #custom-handle
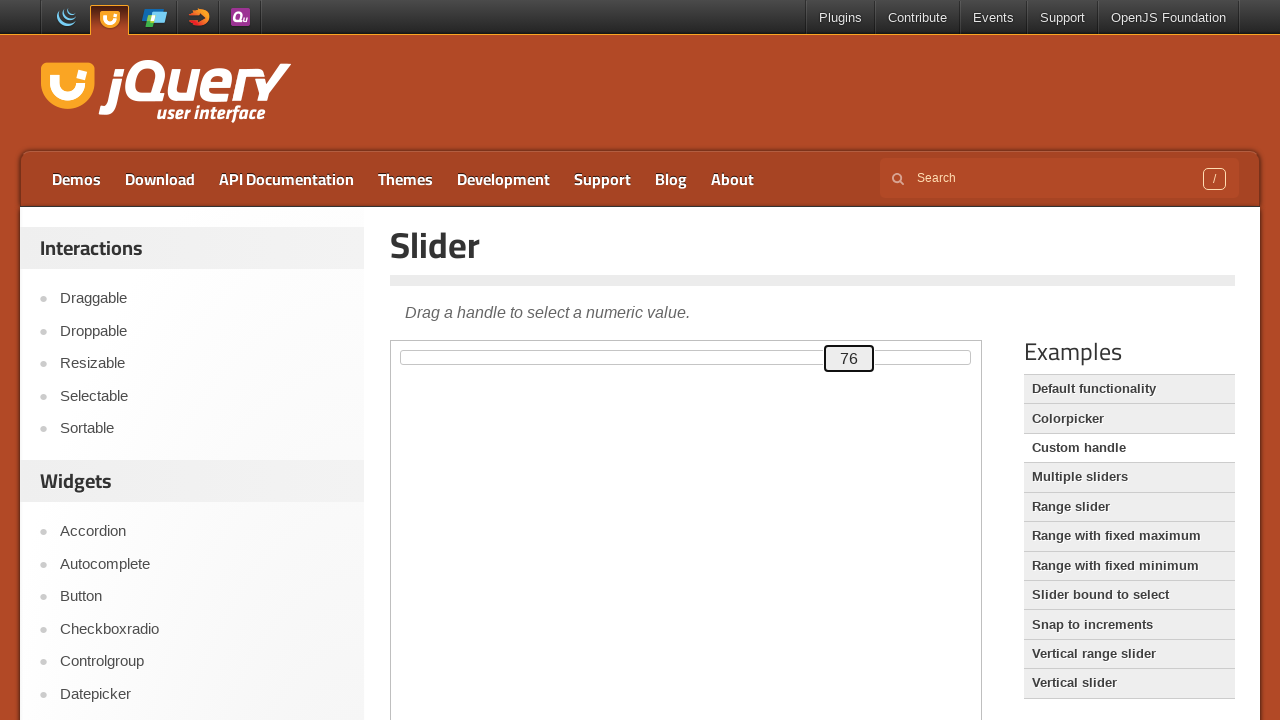

Waited 125ms for slider animation
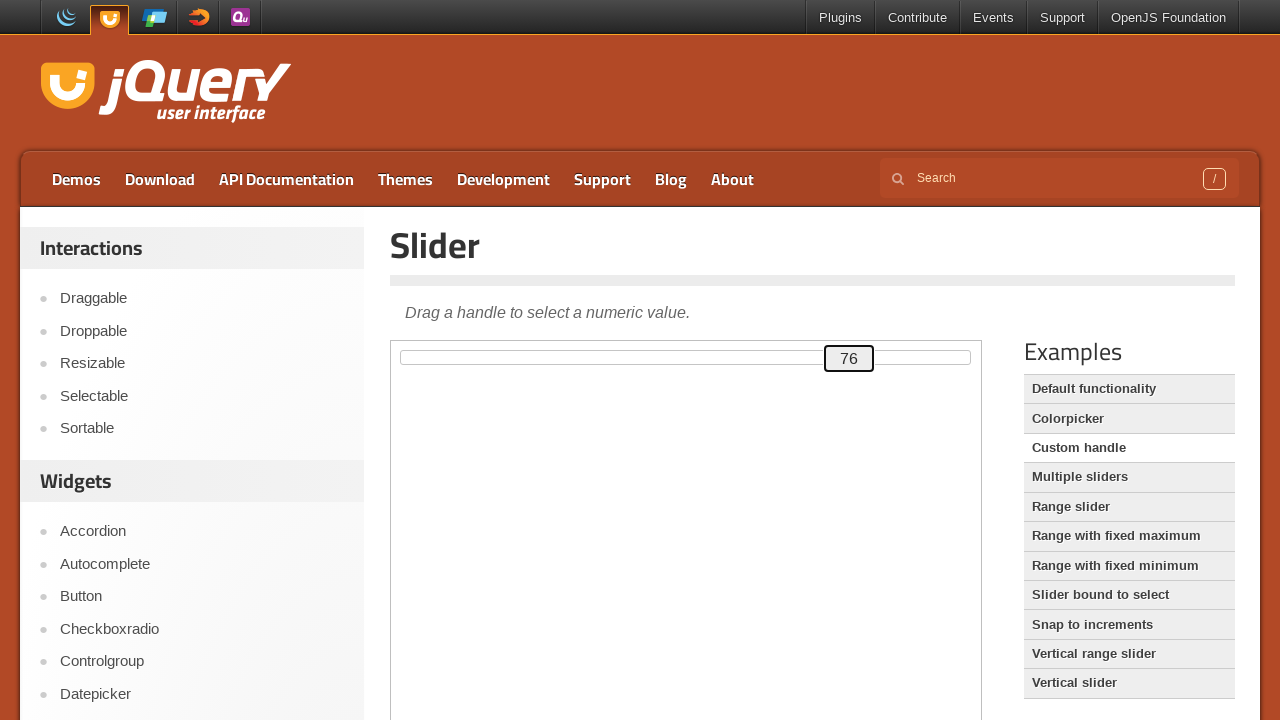

Pressed ArrowUp key, current slider value: 76 on .demo-frame >> internal:control=enter-frame >> #custom-handle
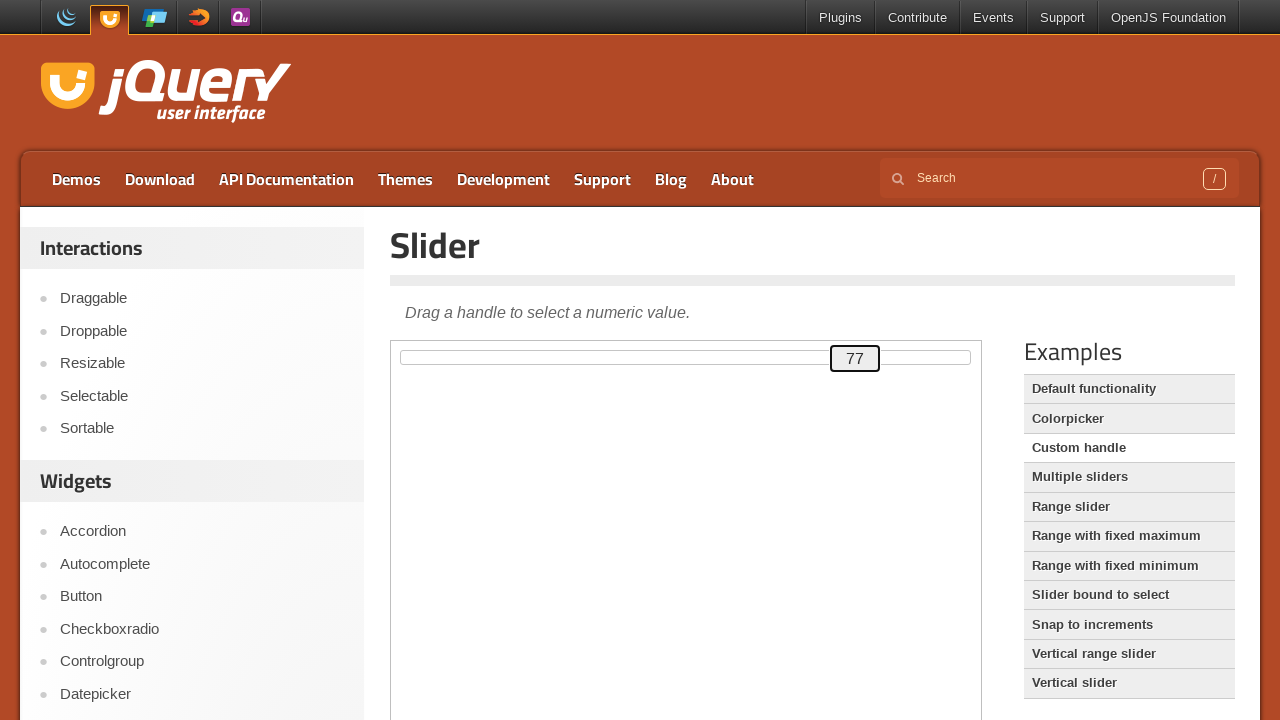

Waited 125ms for slider animation
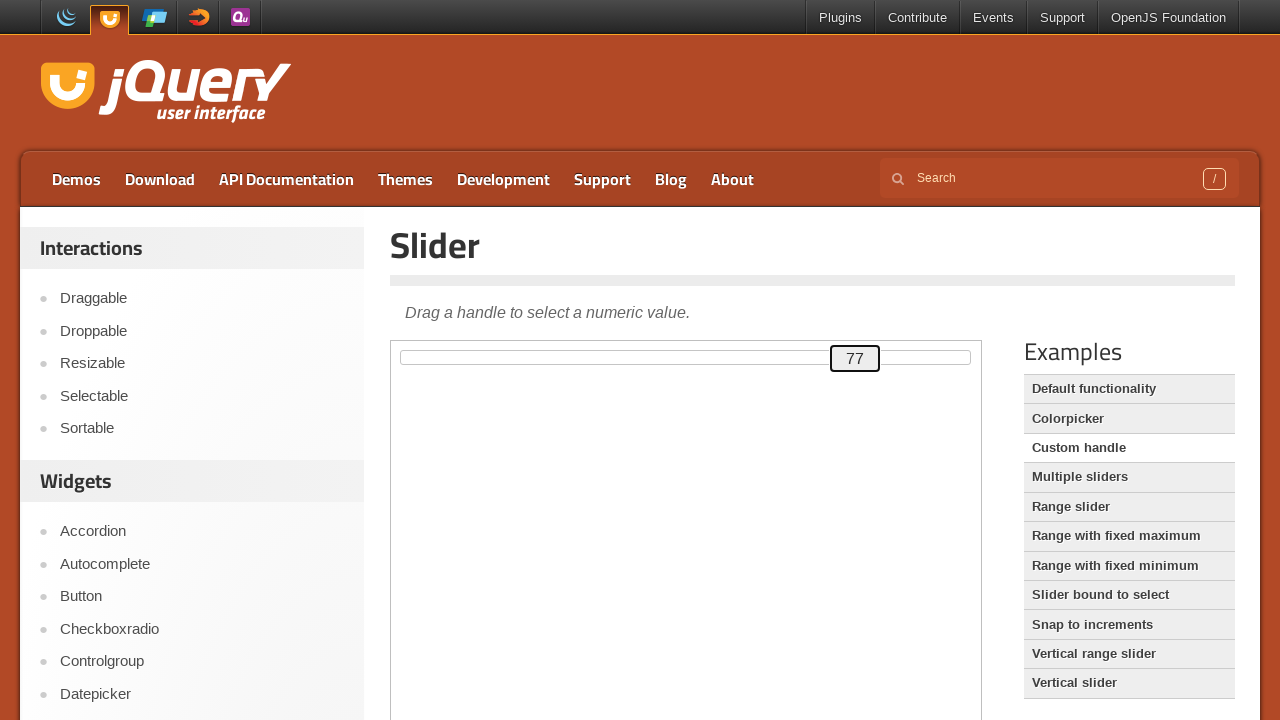

Pressed ArrowUp key, current slider value: 77 on .demo-frame >> internal:control=enter-frame >> #custom-handle
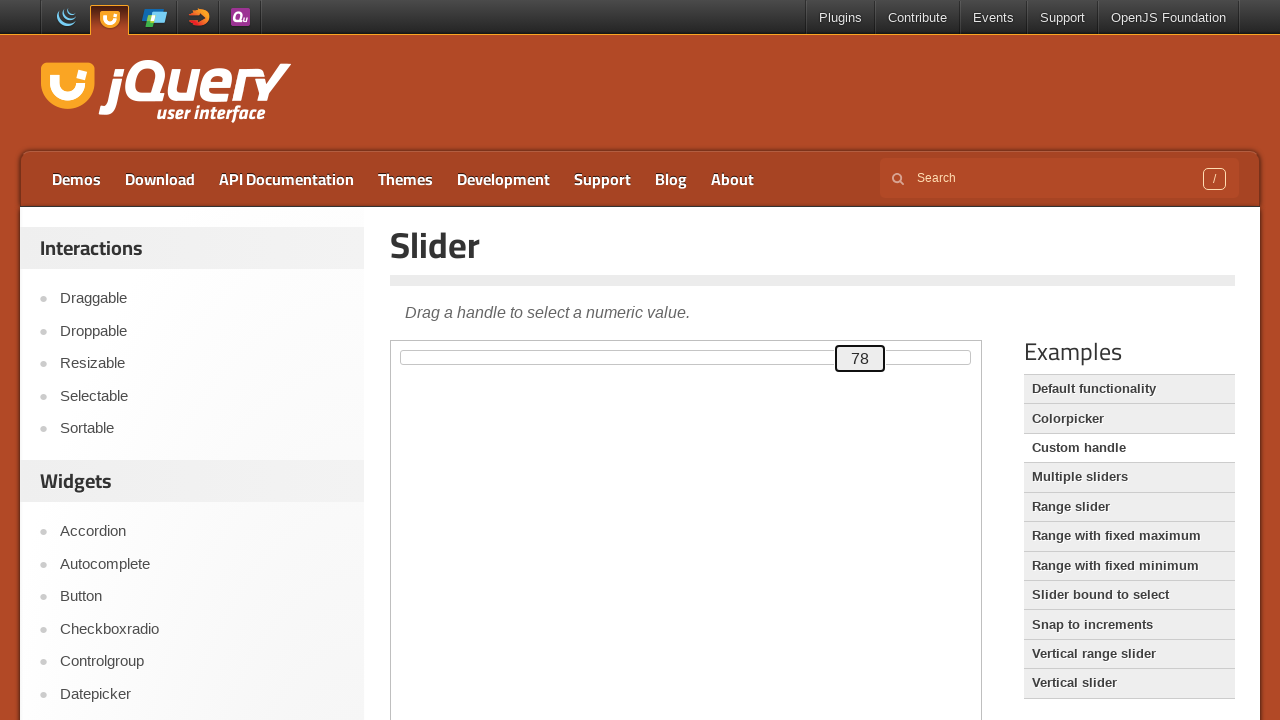

Waited 125ms for slider animation
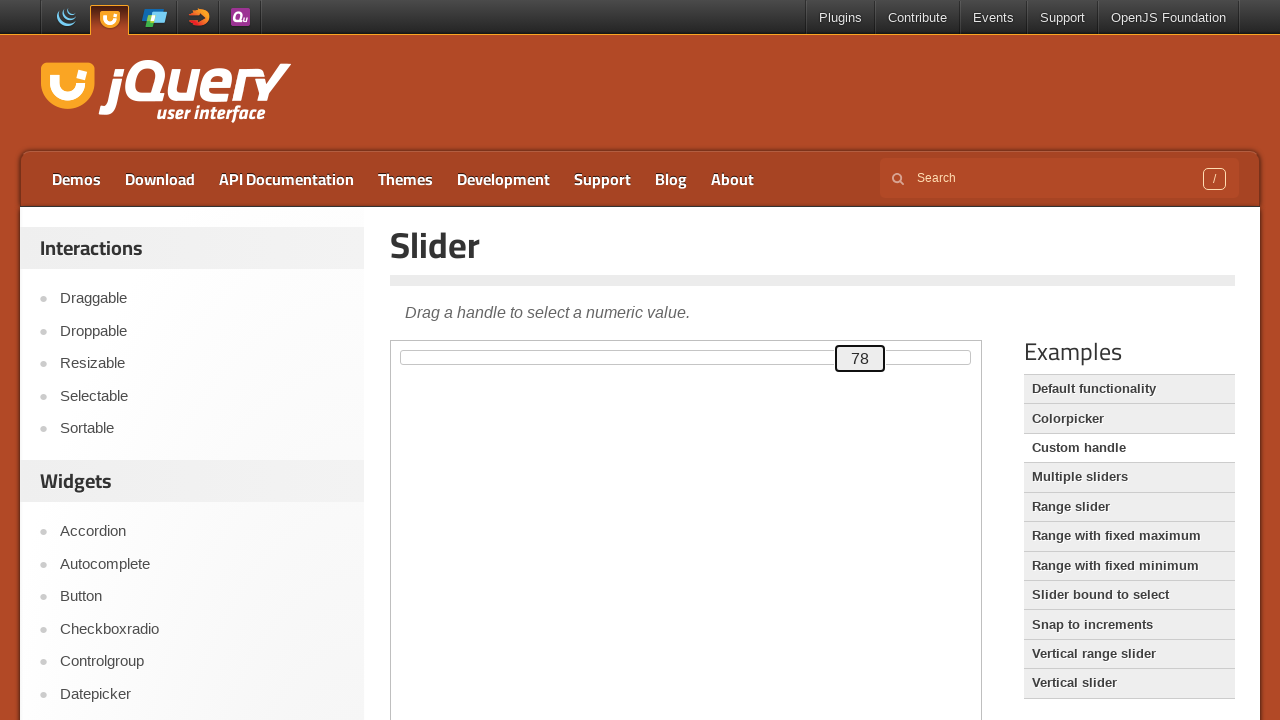

Pressed ArrowUp key, current slider value: 78 on .demo-frame >> internal:control=enter-frame >> #custom-handle
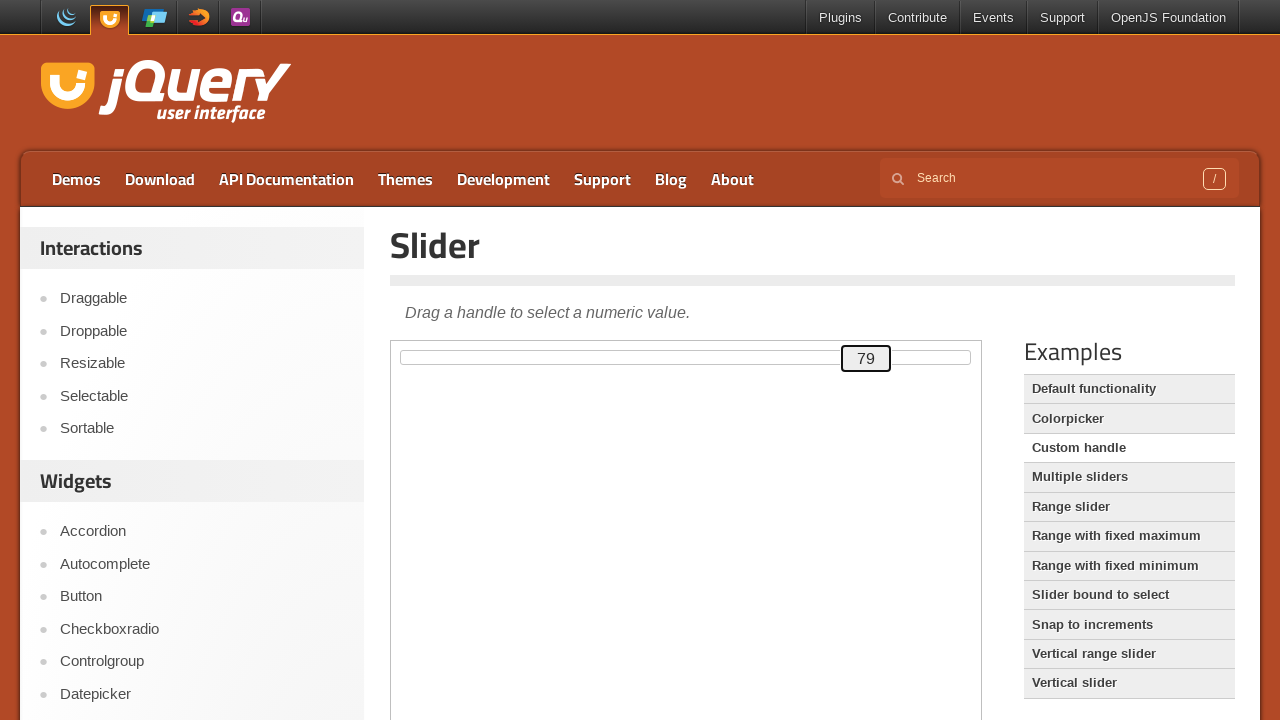

Waited 125ms for slider animation
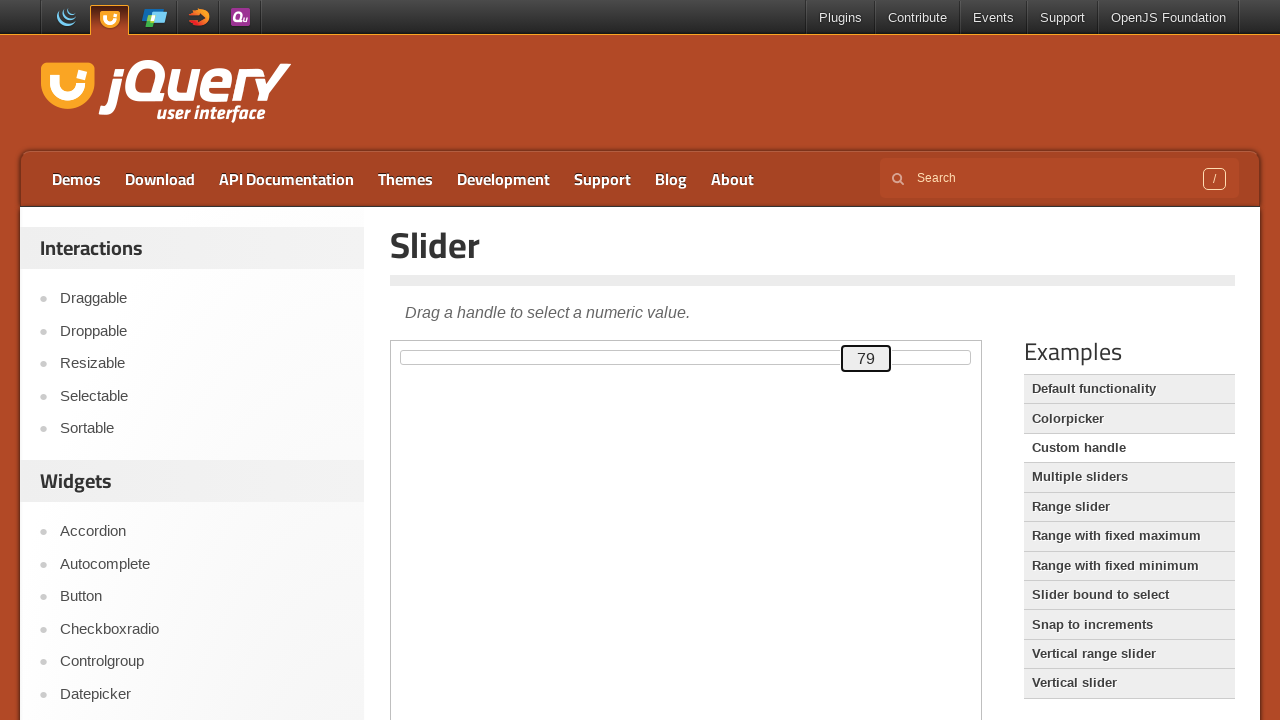

Pressed ArrowUp key, current slider value: 79 on .demo-frame >> internal:control=enter-frame >> #custom-handle
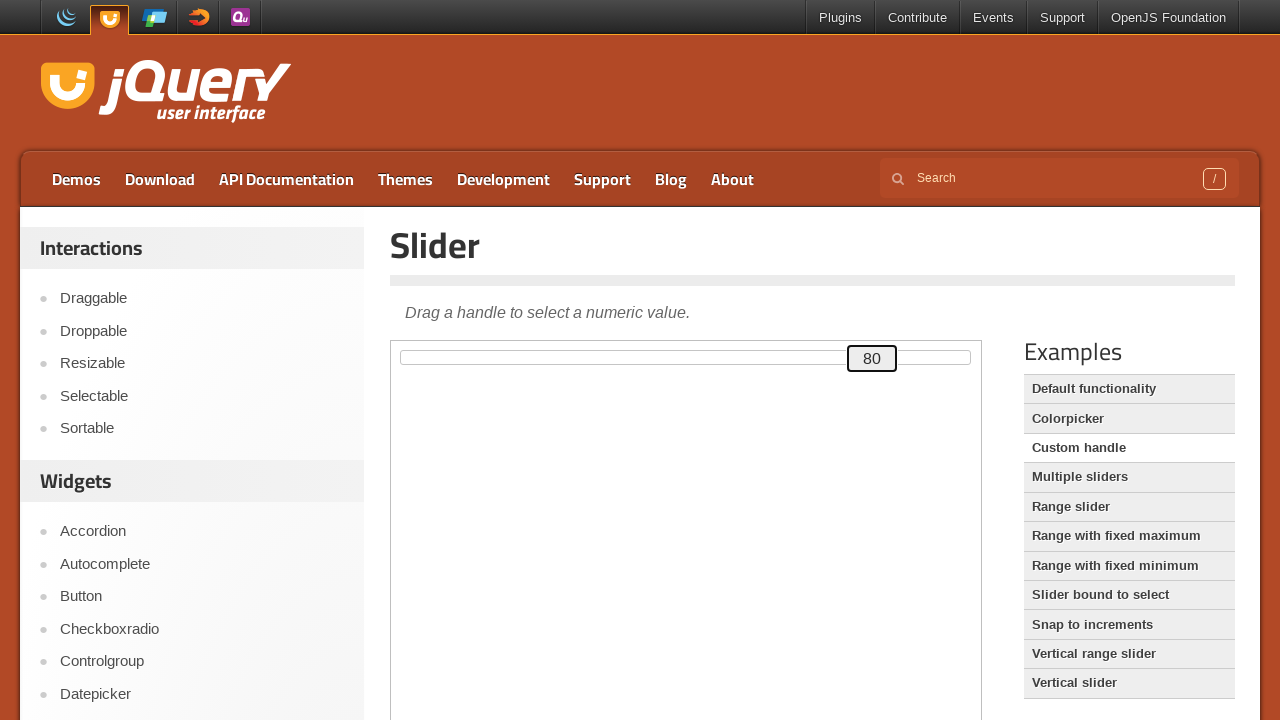

Waited 125ms for slider animation
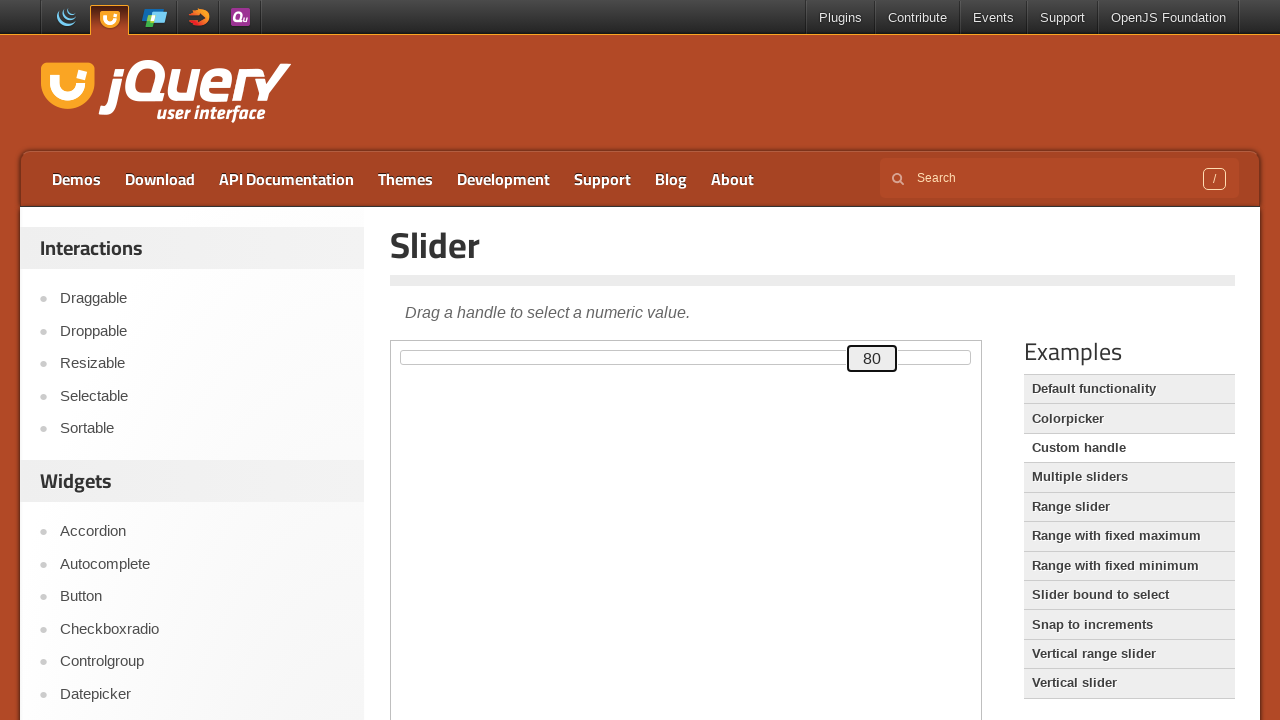

Pressed ArrowUp key, current slider value: 80 on .demo-frame >> internal:control=enter-frame >> #custom-handle
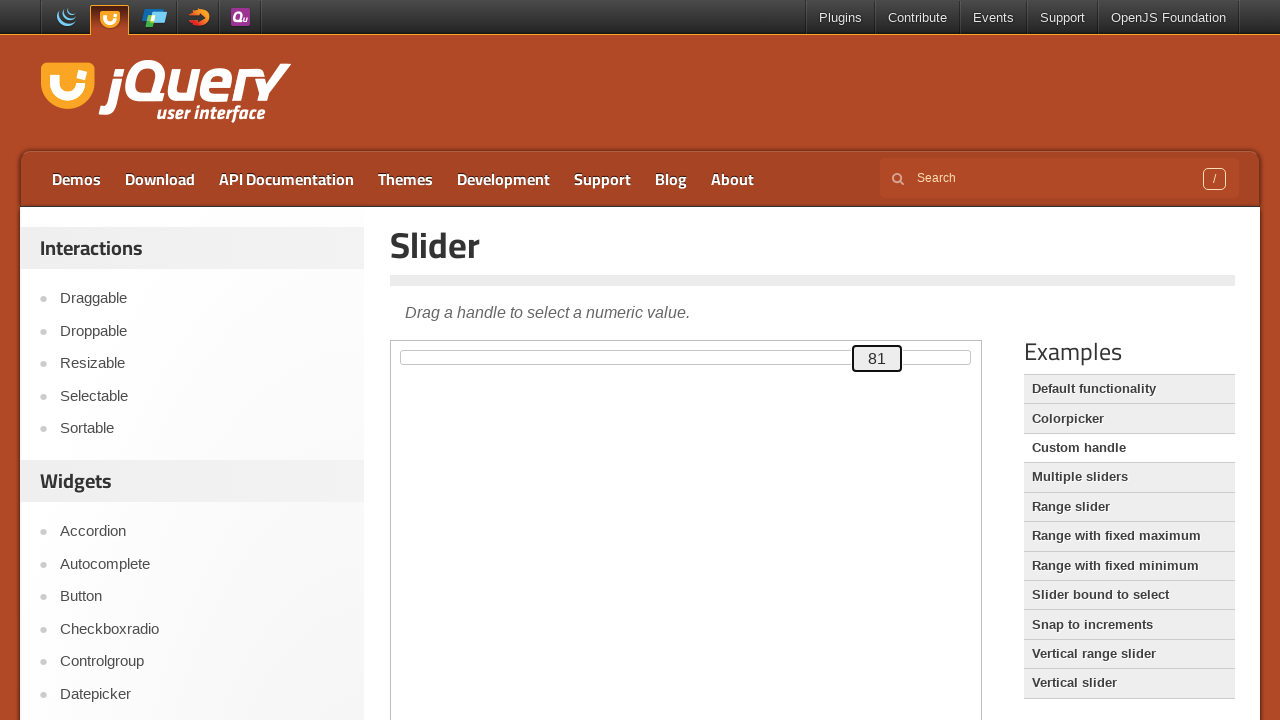

Waited 125ms for slider animation
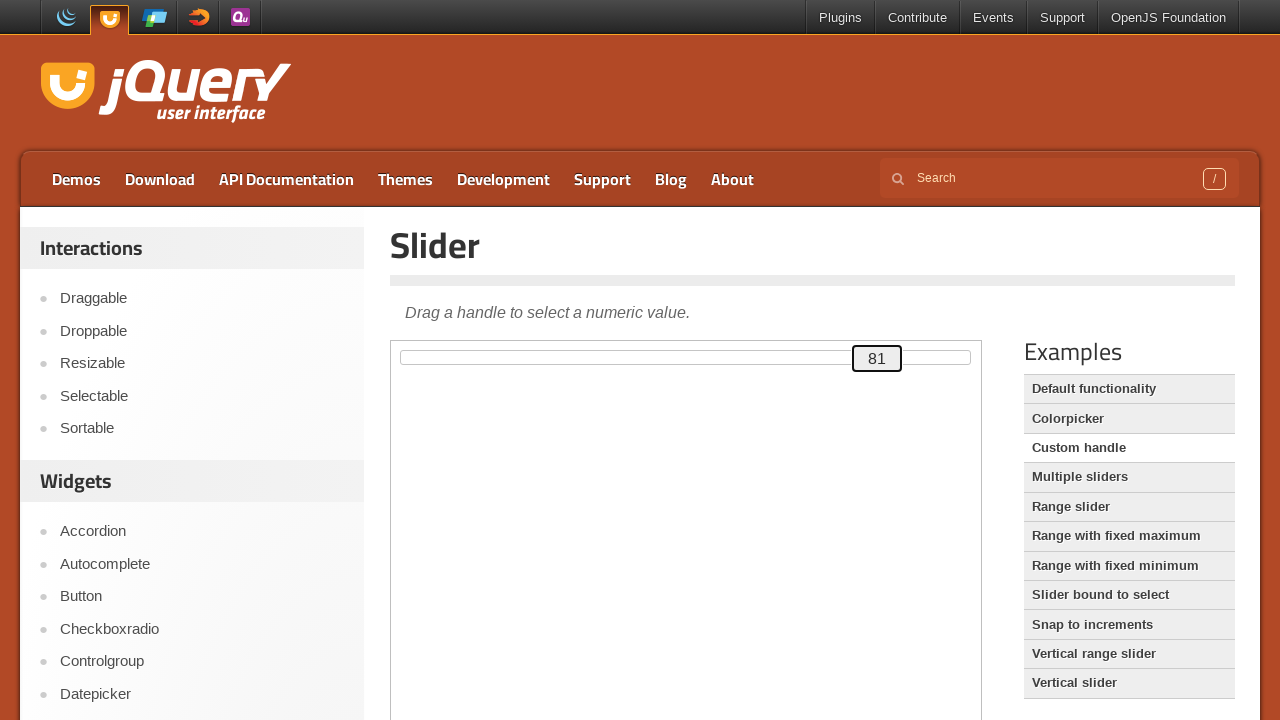

Pressed ArrowUp key, current slider value: 81 on .demo-frame >> internal:control=enter-frame >> #custom-handle
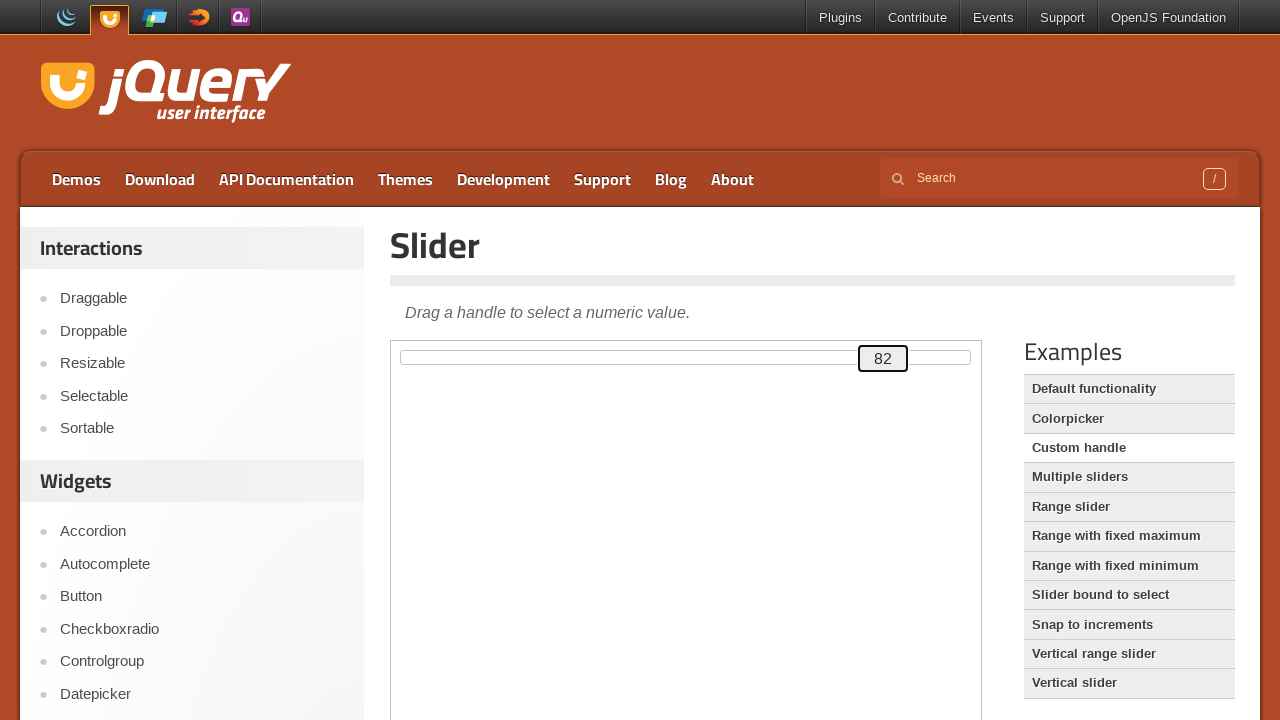

Waited 125ms for slider animation
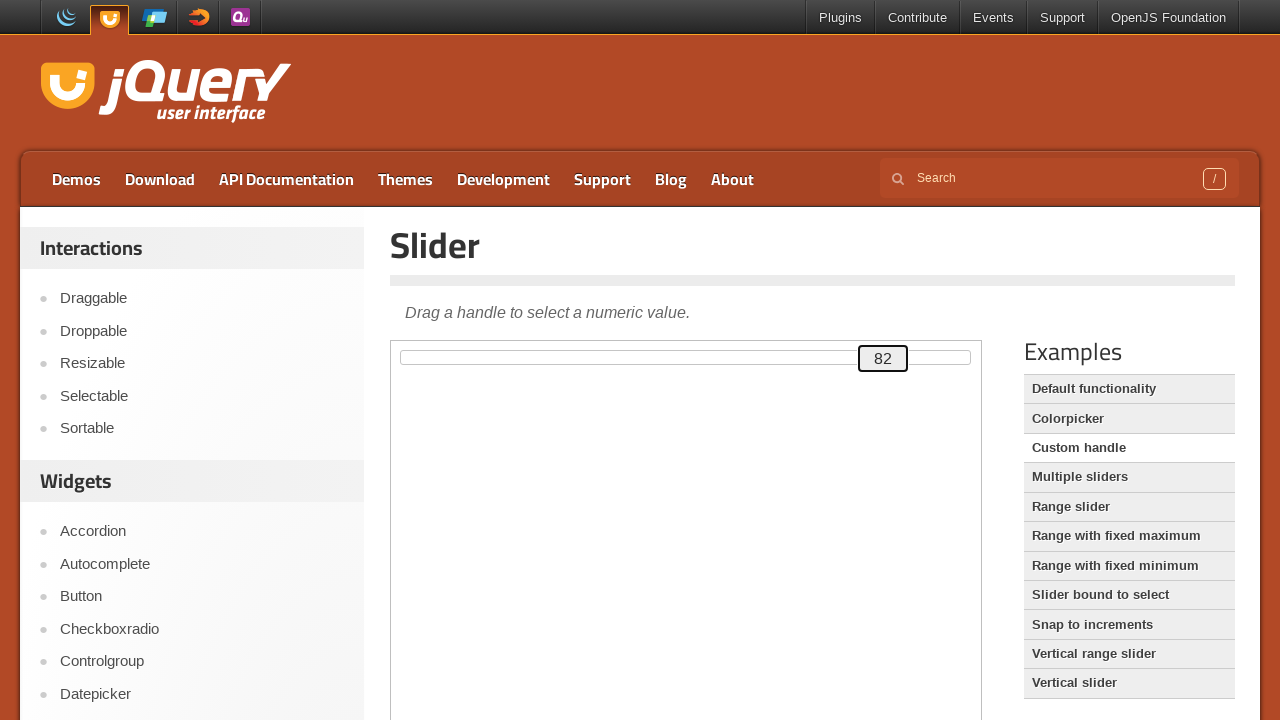

Pressed ArrowUp key, current slider value: 82 on .demo-frame >> internal:control=enter-frame >> #custom-handle
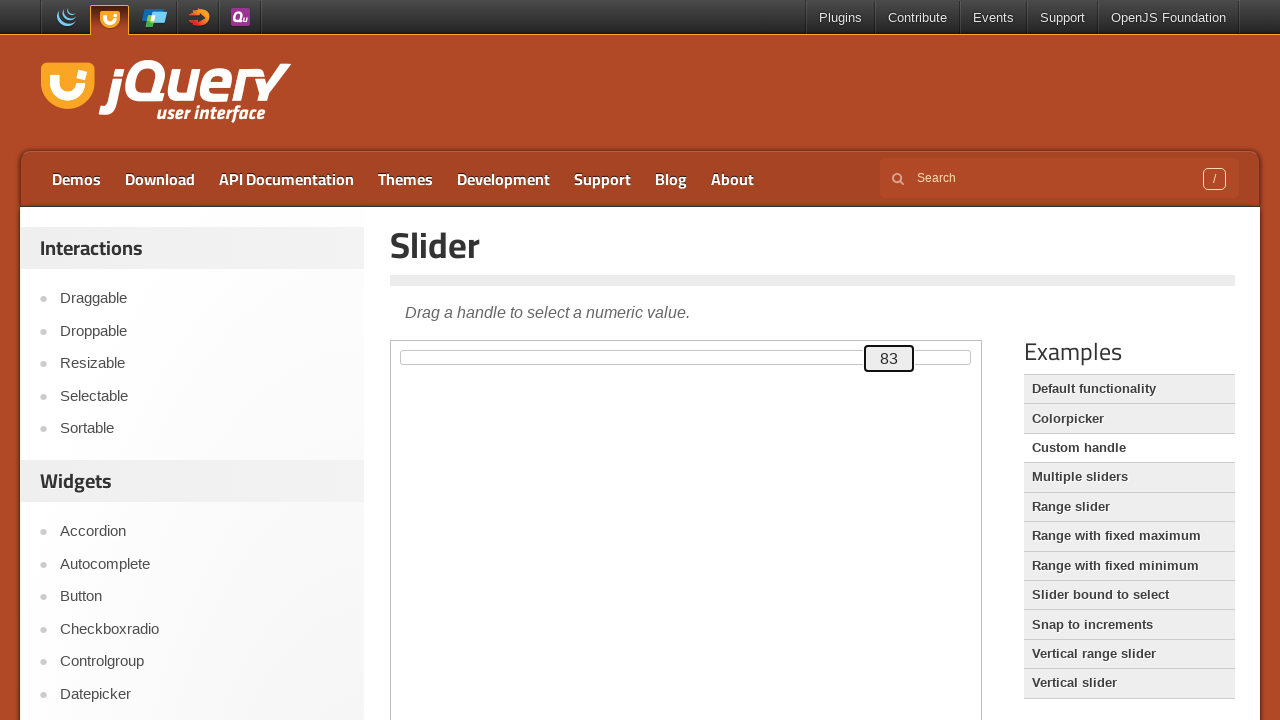

Waited 125ms for slider animation
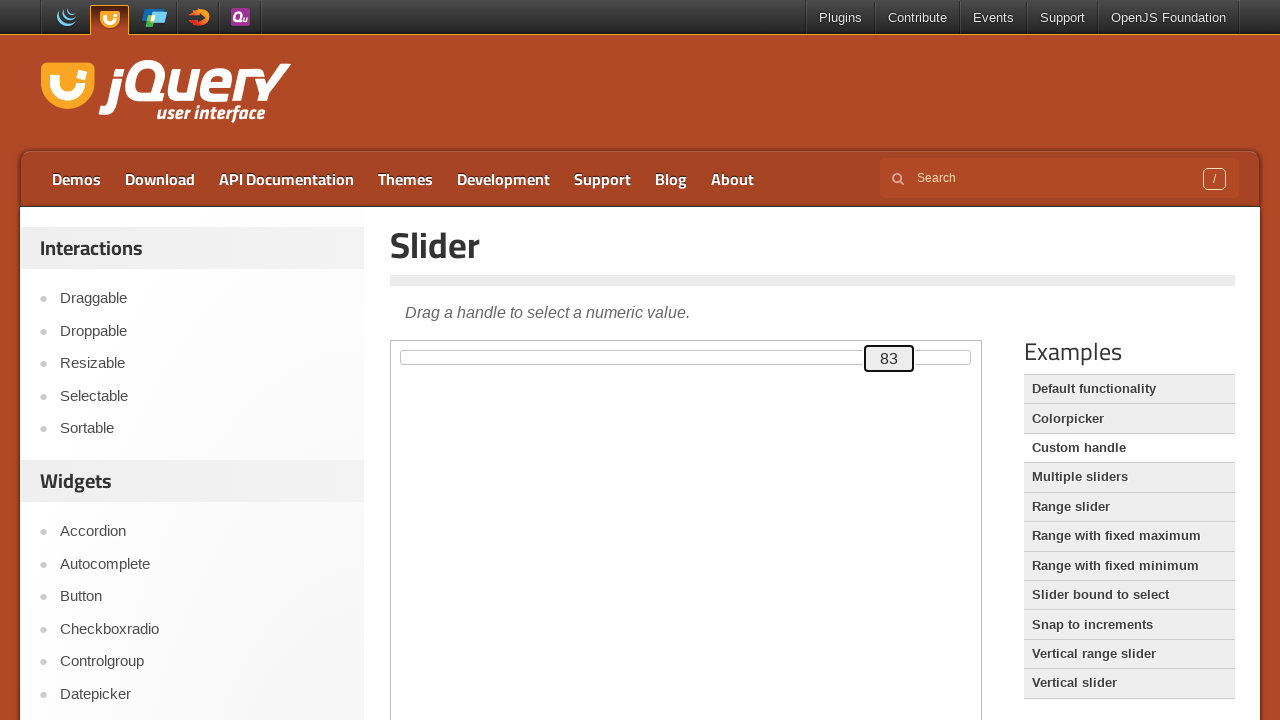

Pressed ArrowUp key, current slider value: 83 on .demo-frame >> internal:control=enter-frame >> #custom-handle
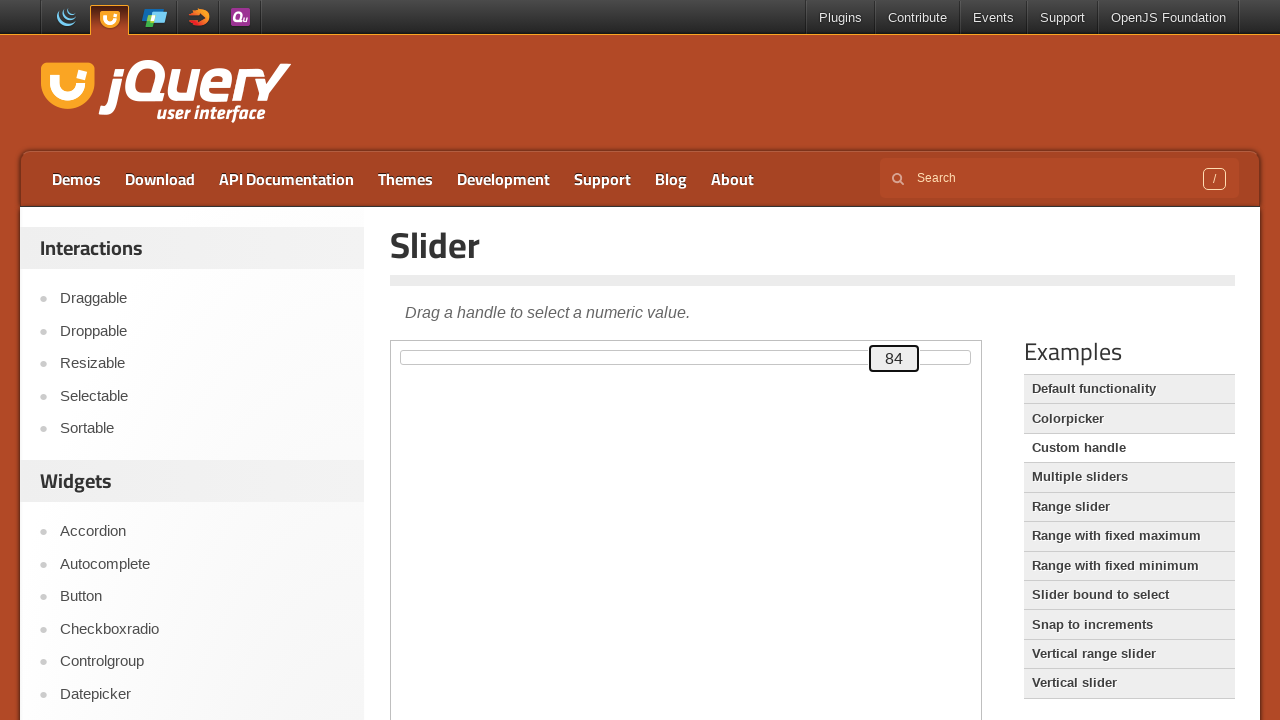

Waited 125ms for slider animation
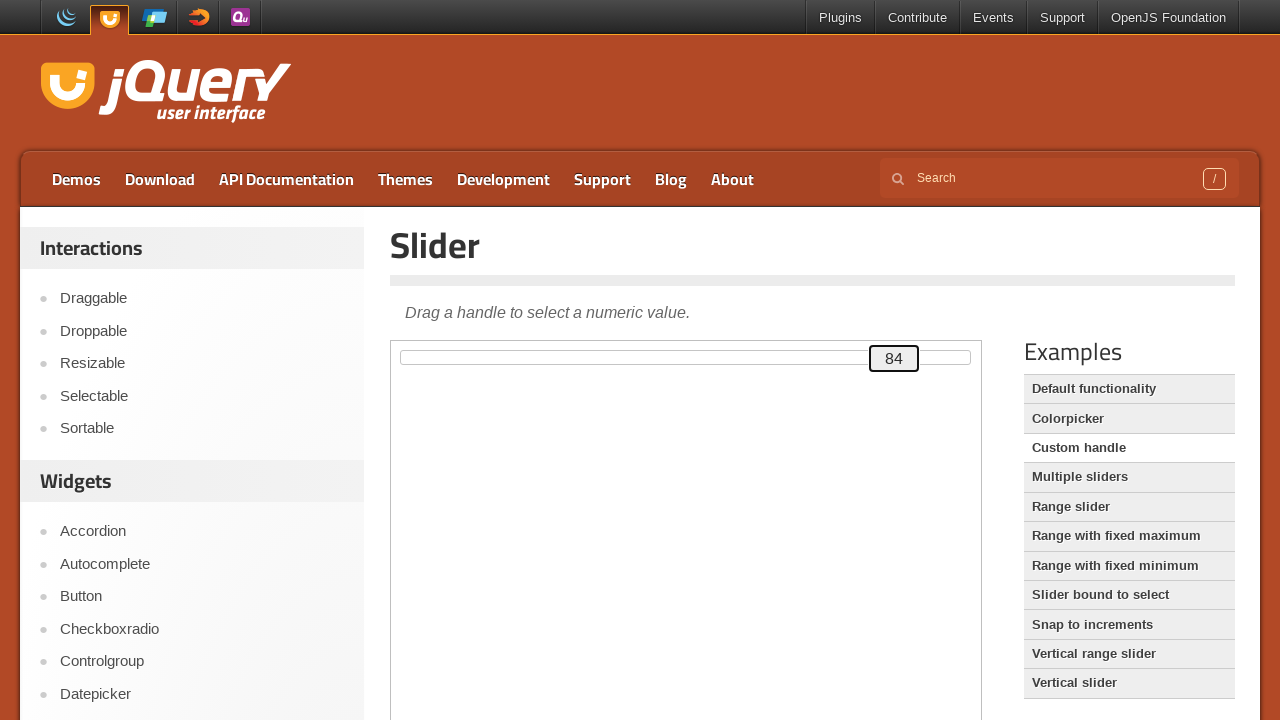

Pressed ArrowUp key, current slider value: 84 on .demo-frame >> internal:control=enter-frame >> #custom-handle
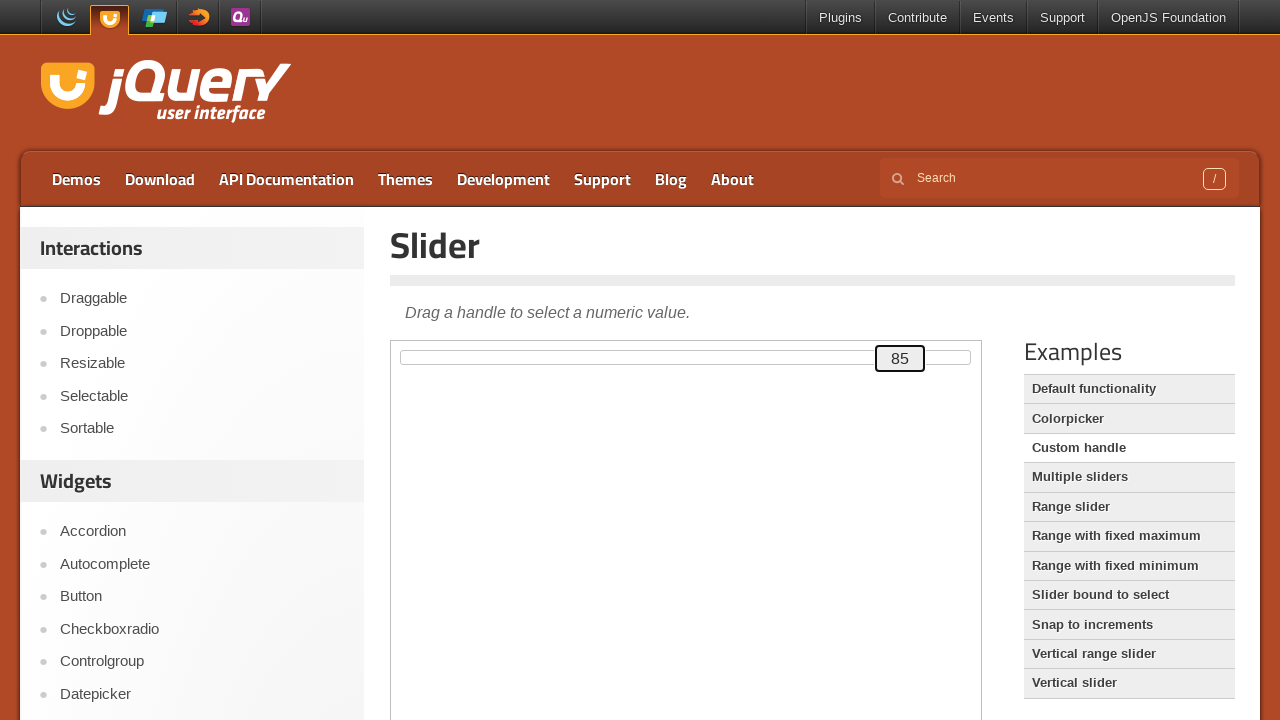

Waited 125ms for slider animation
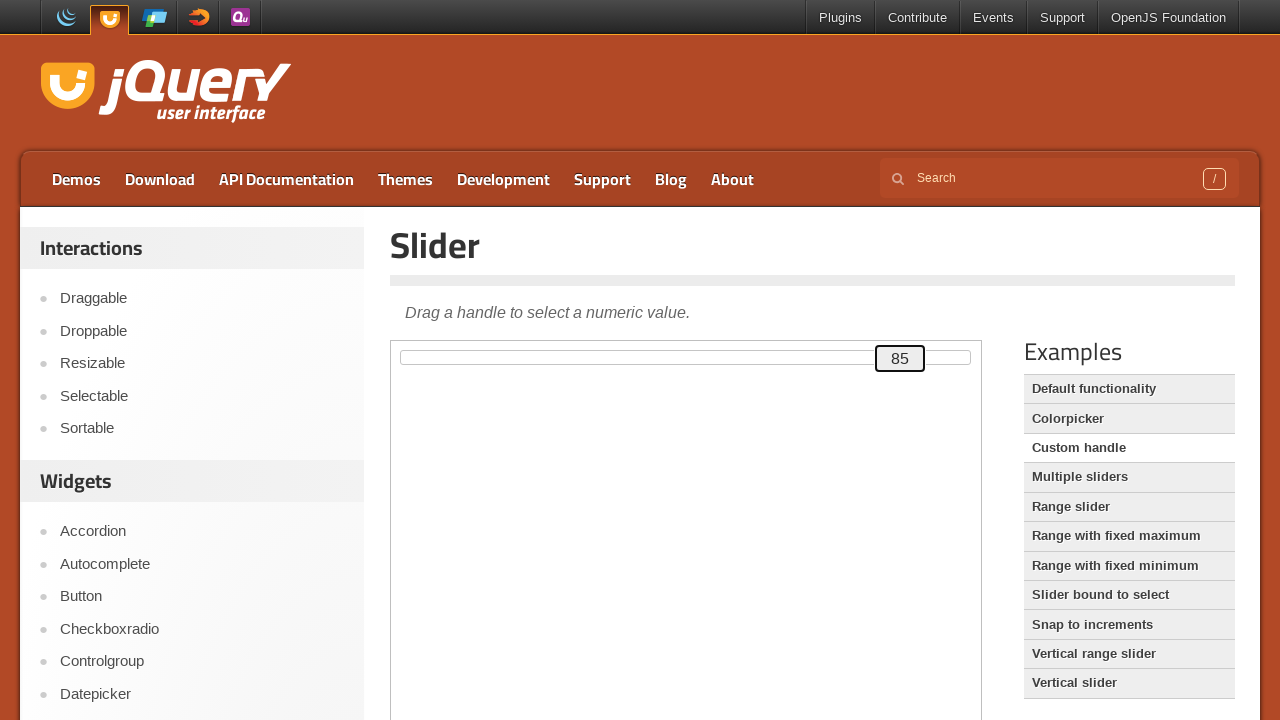

Pressed ArrowUp key, current slider value: 85 on .demo-frame >> internal:control=enter-frame >> #custom-handle
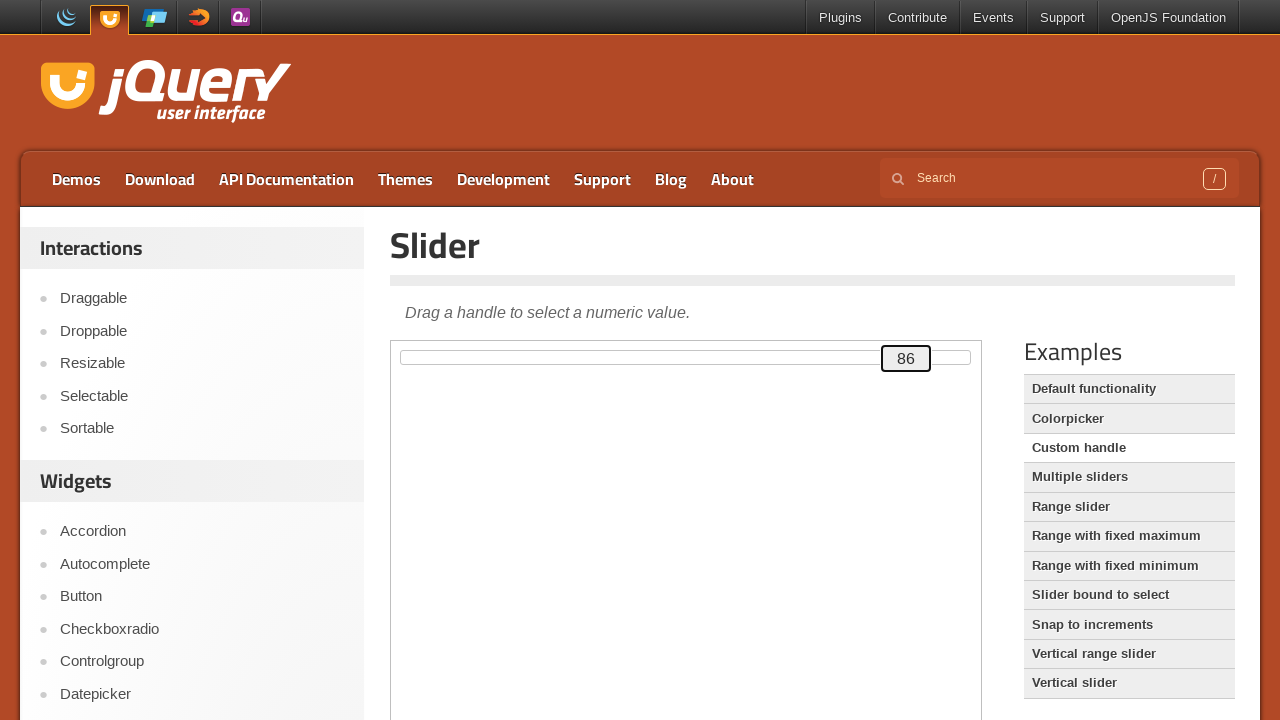

Waited 125ms for slider animation
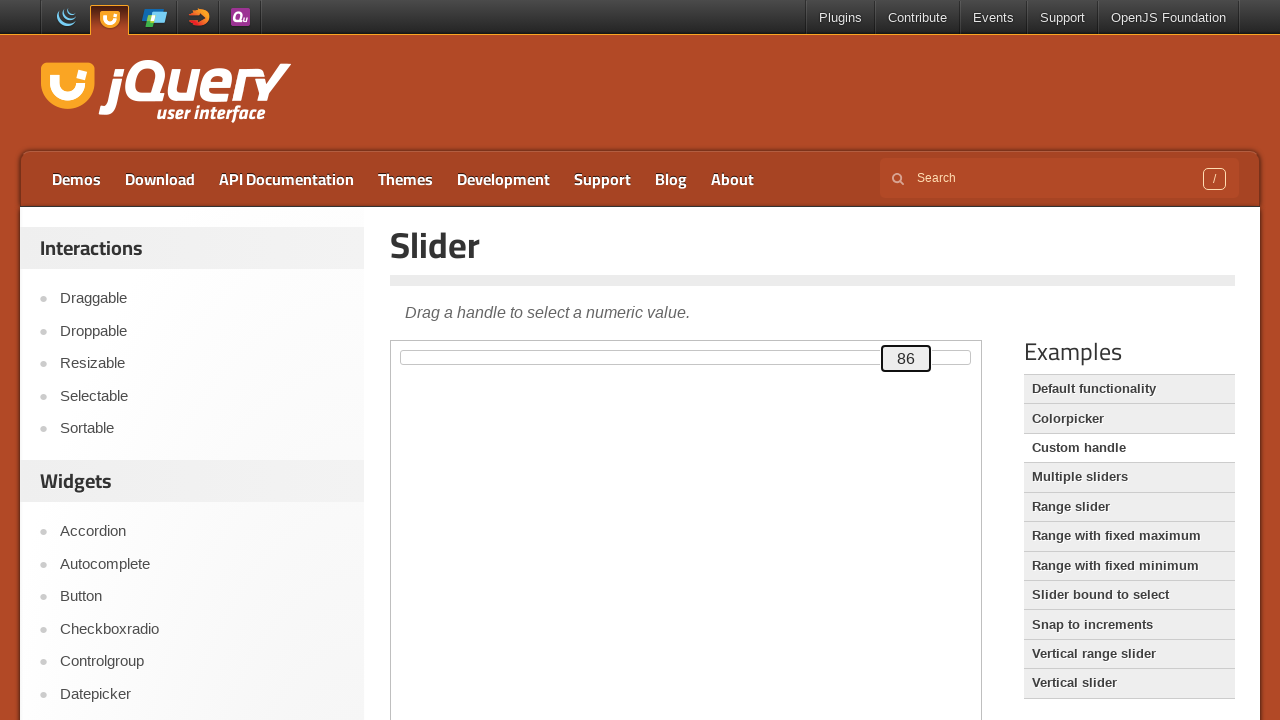

Pressed ArrowUp key, current slider value: 86 on .demo-frame >> internal:control=enter-frame >> #custom-handle
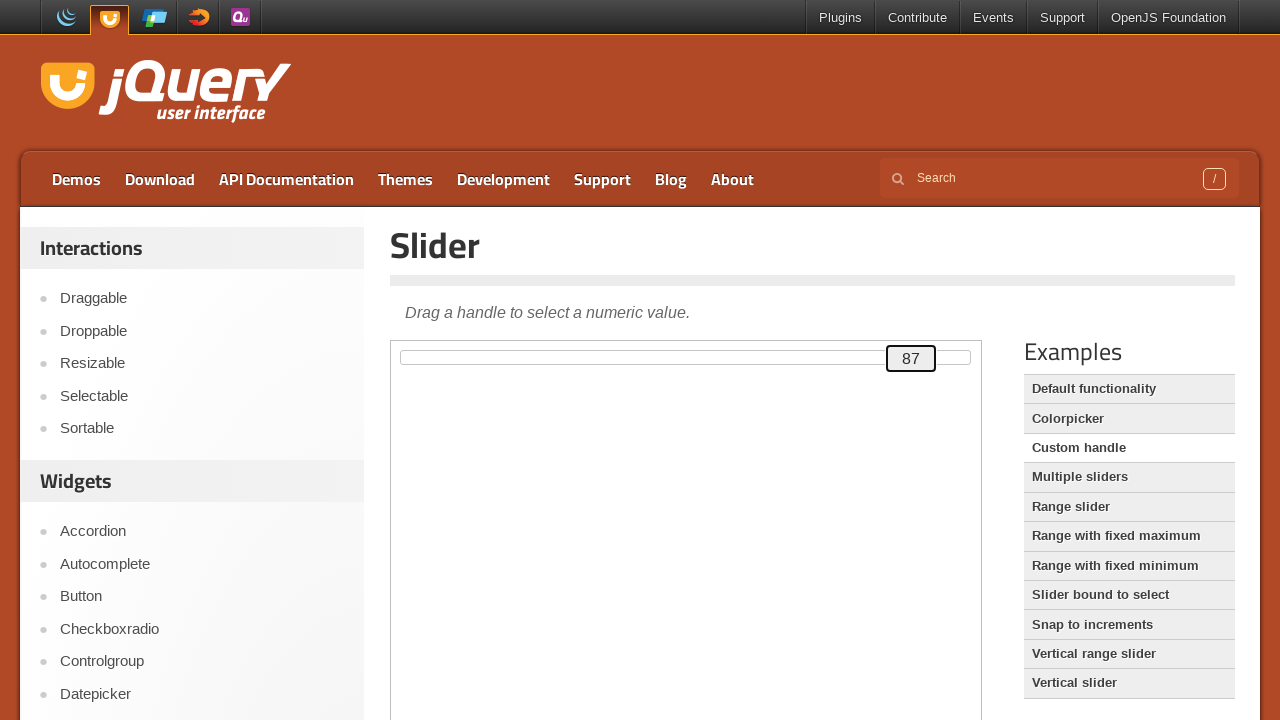

Waited 125ms for slider animation
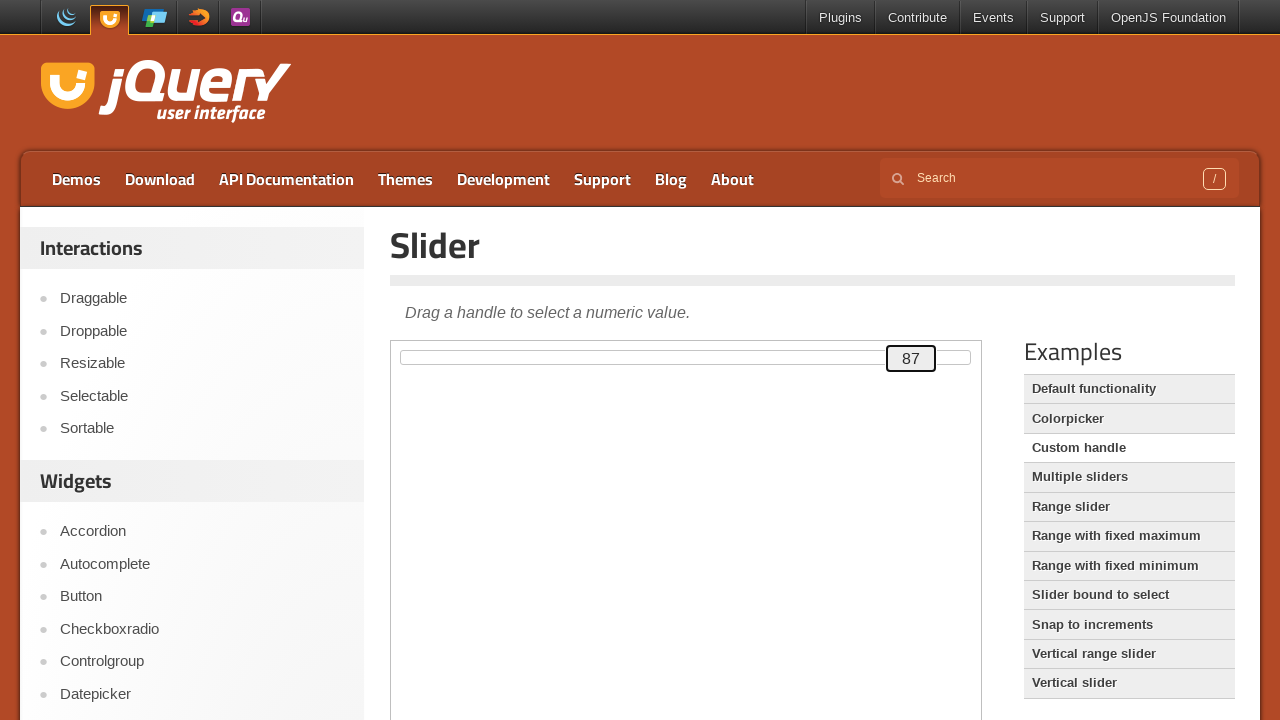

Pressed ArrowUp key, current slider value: 87 on .demo-frame >> internal:control=enter-frame >> #custom-handle
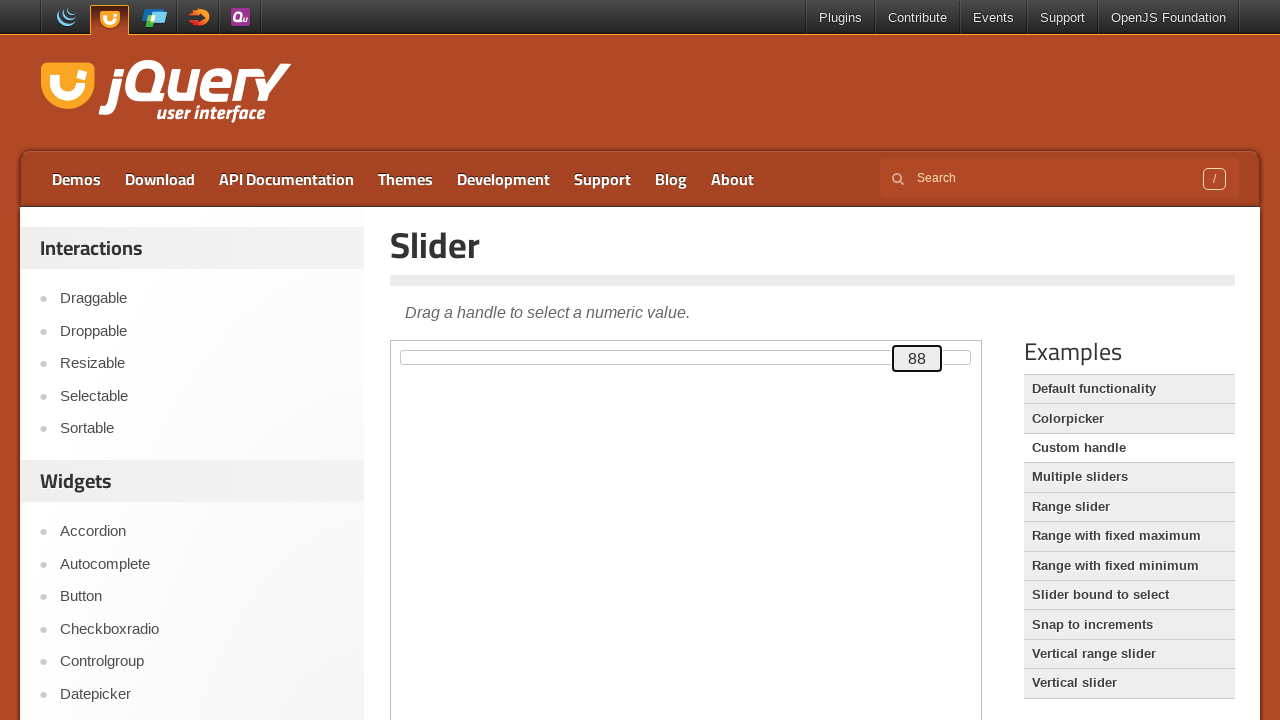

Waited 125ms for slider animation
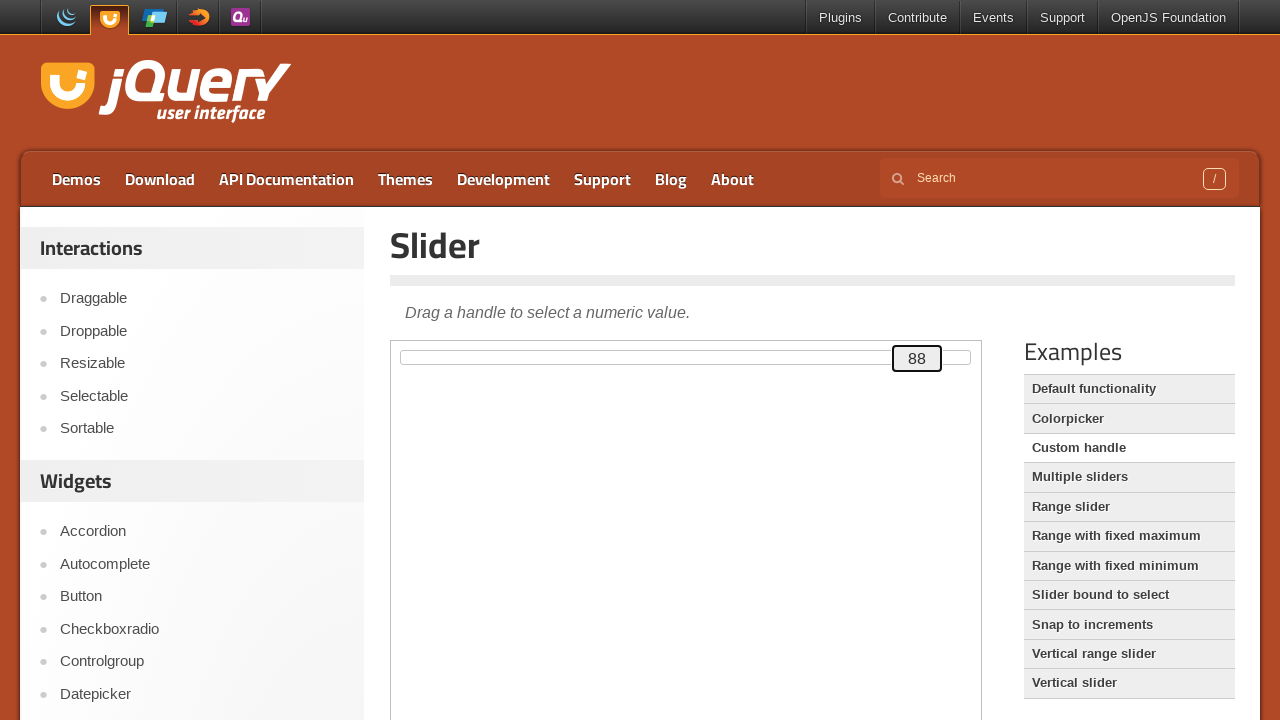

Pressed ArrowUp key, current slider value: 88 on .demo-frame >> internal:control=enter-frame >> #custom-handle
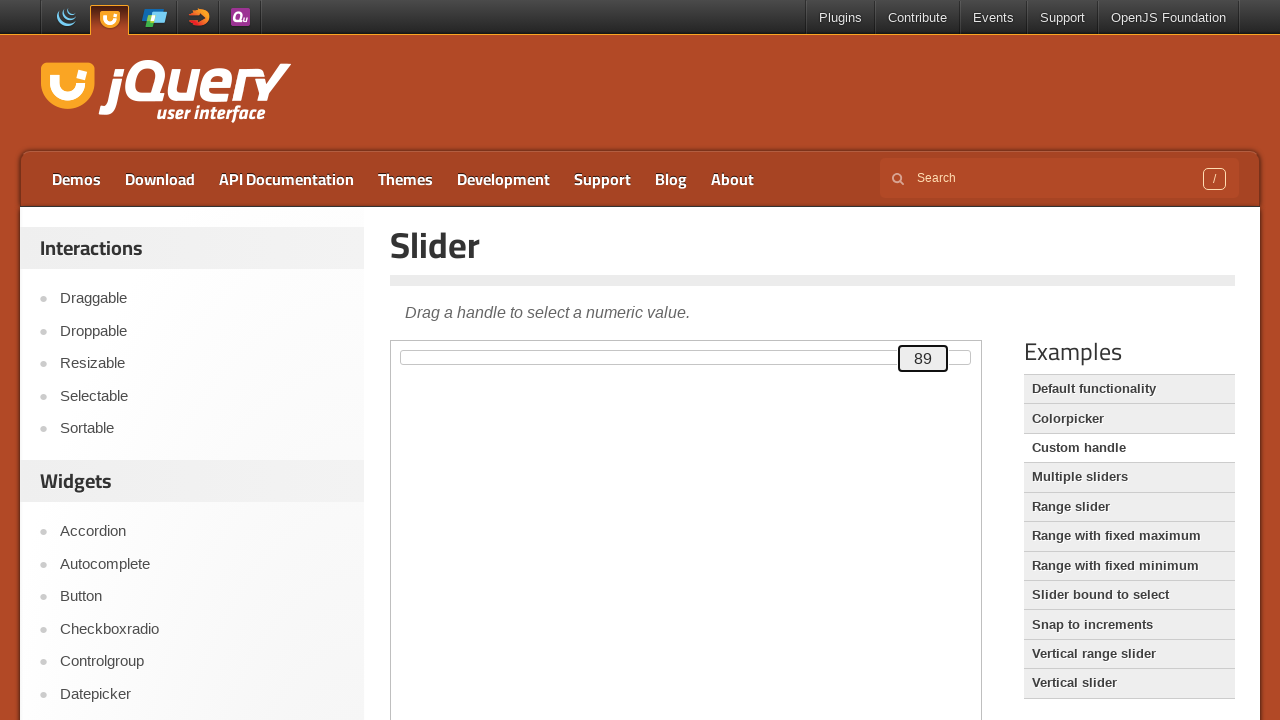

Waited 125ms for slider animation
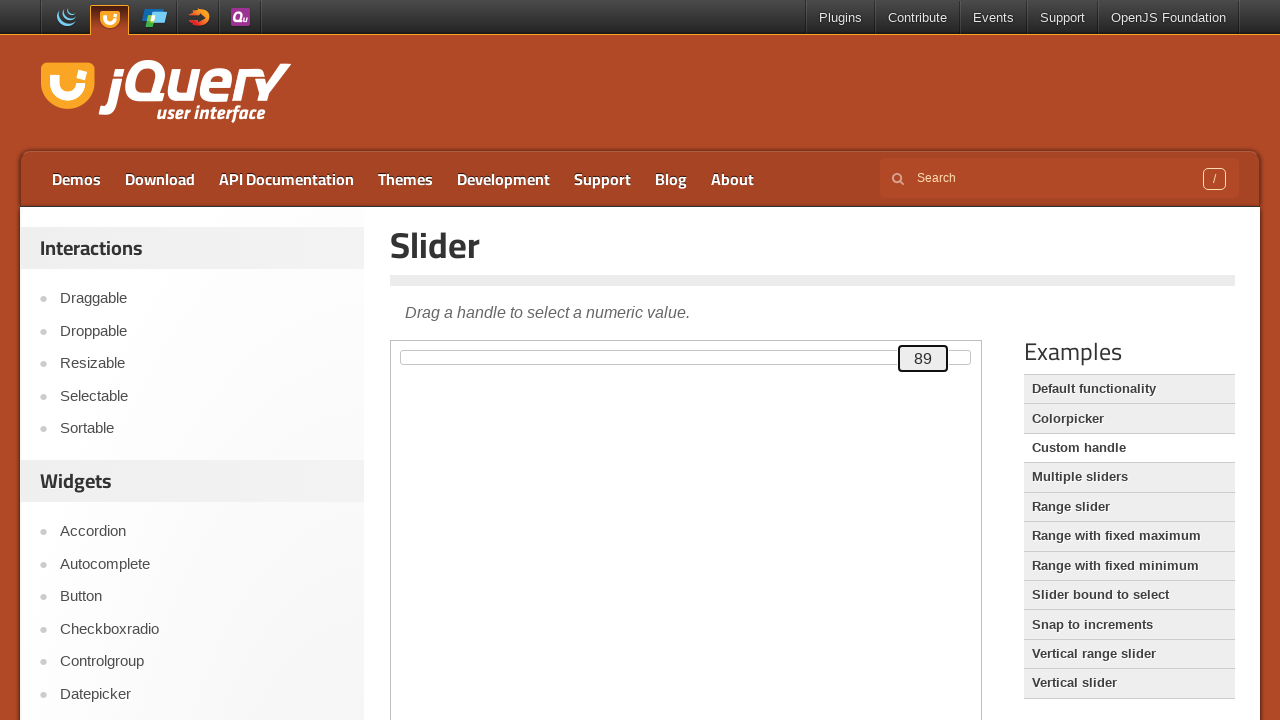

Pressed ArrowUp key, current slider value: 89 on .demo-frame >> internal:control=enter-frame >> #custom-handle
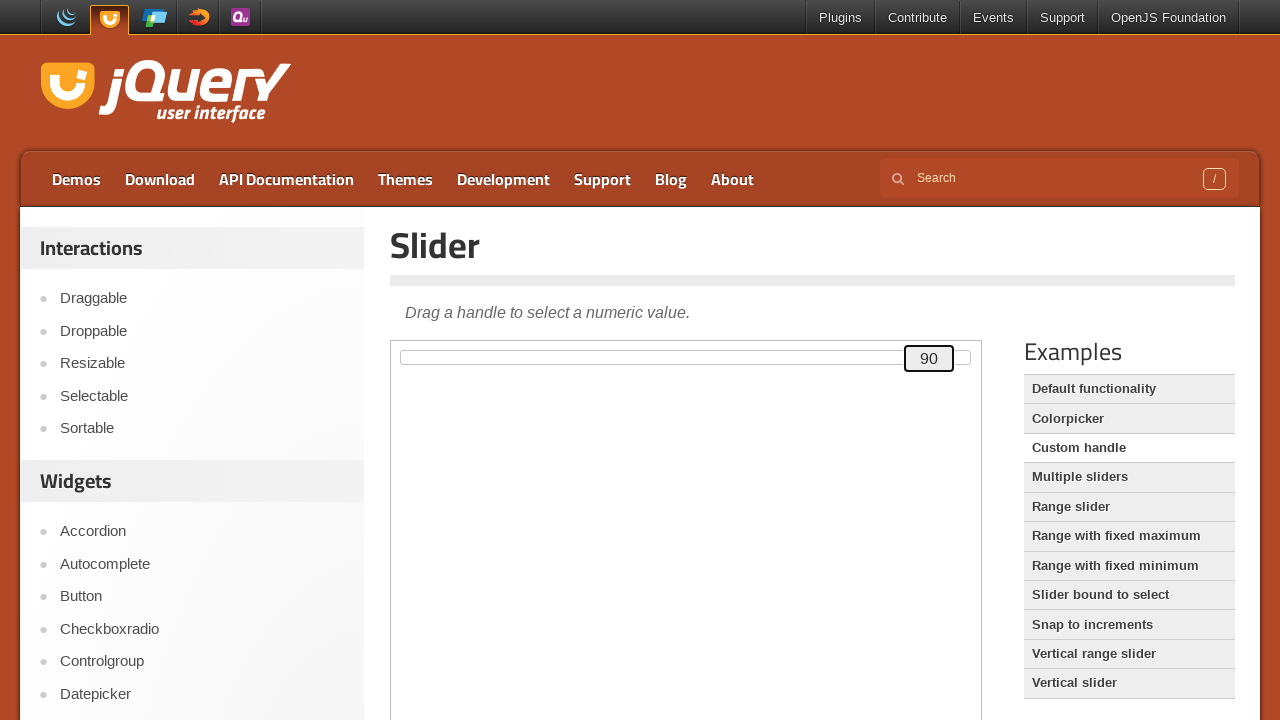

Waited 125ms for slider animation
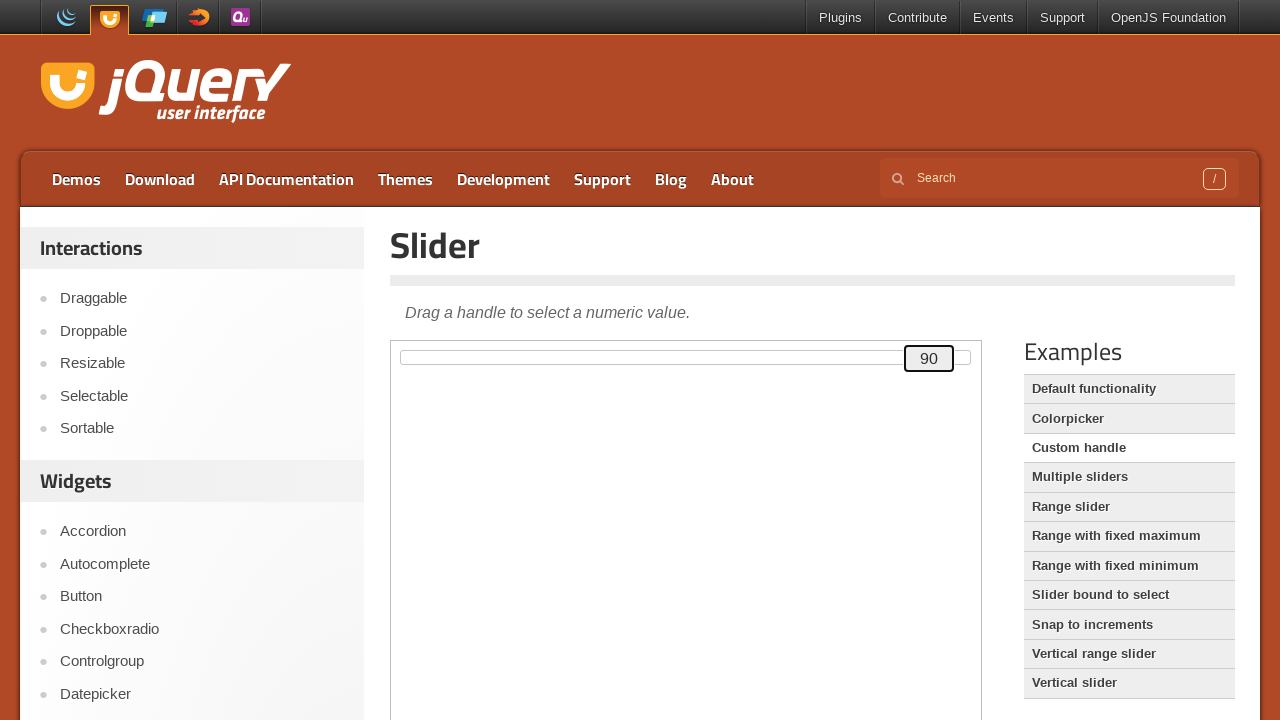

Pressed ArrowUp key, current slider value: 90 on .demo-frame >> internal:control=enter-frame >> #custom-handle
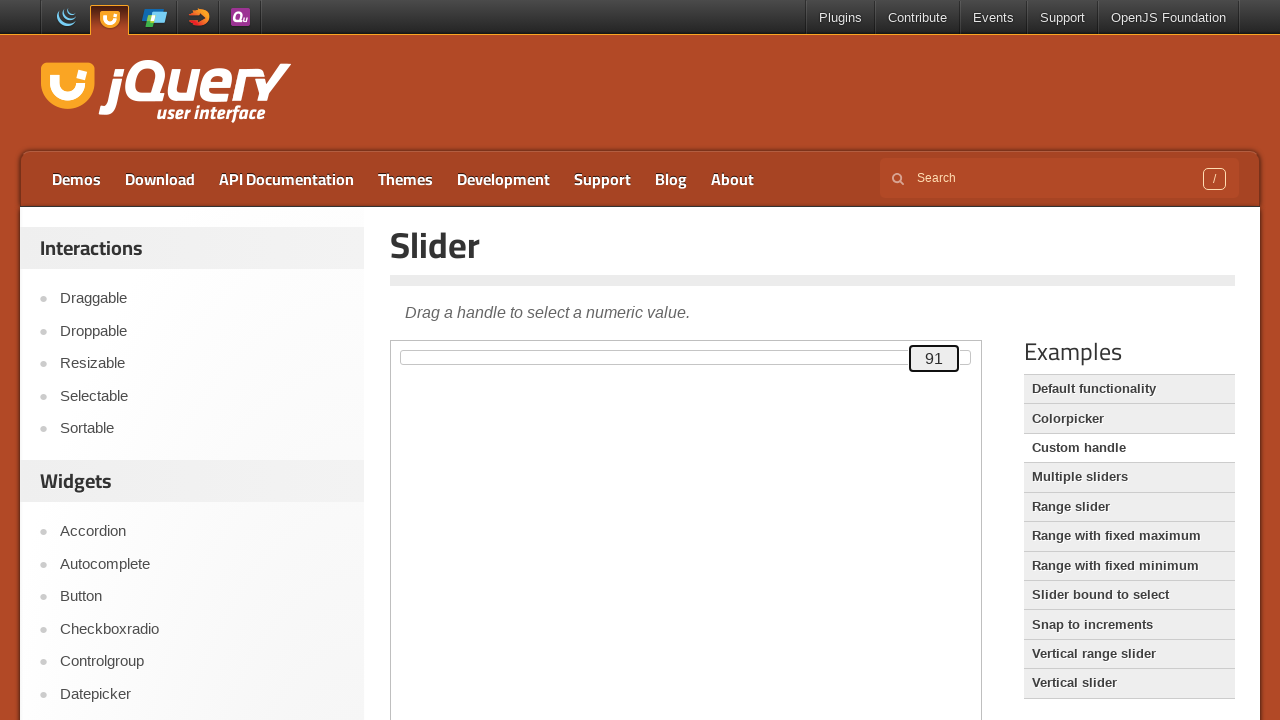

Waited 125ms for slider animation
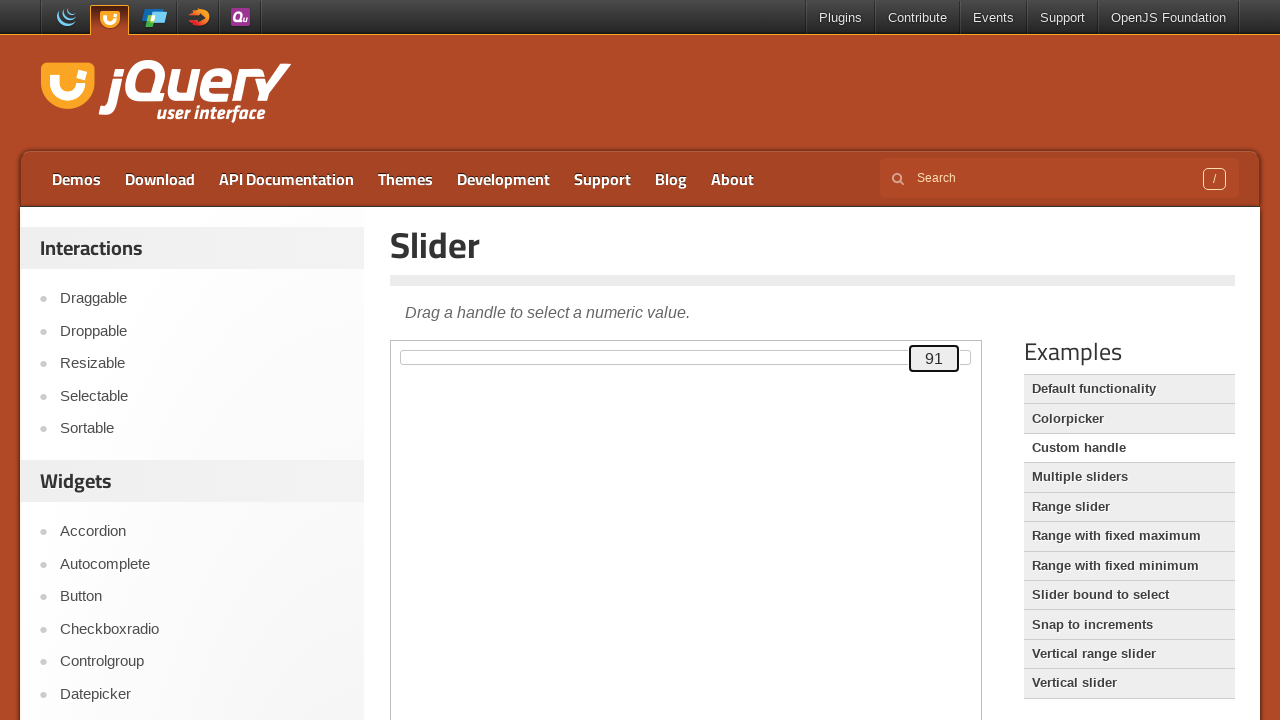

Pressed ArrowUp key, current slider value: 91 on .demo-frame >> internal:control=enter-frame >> #custom-handle
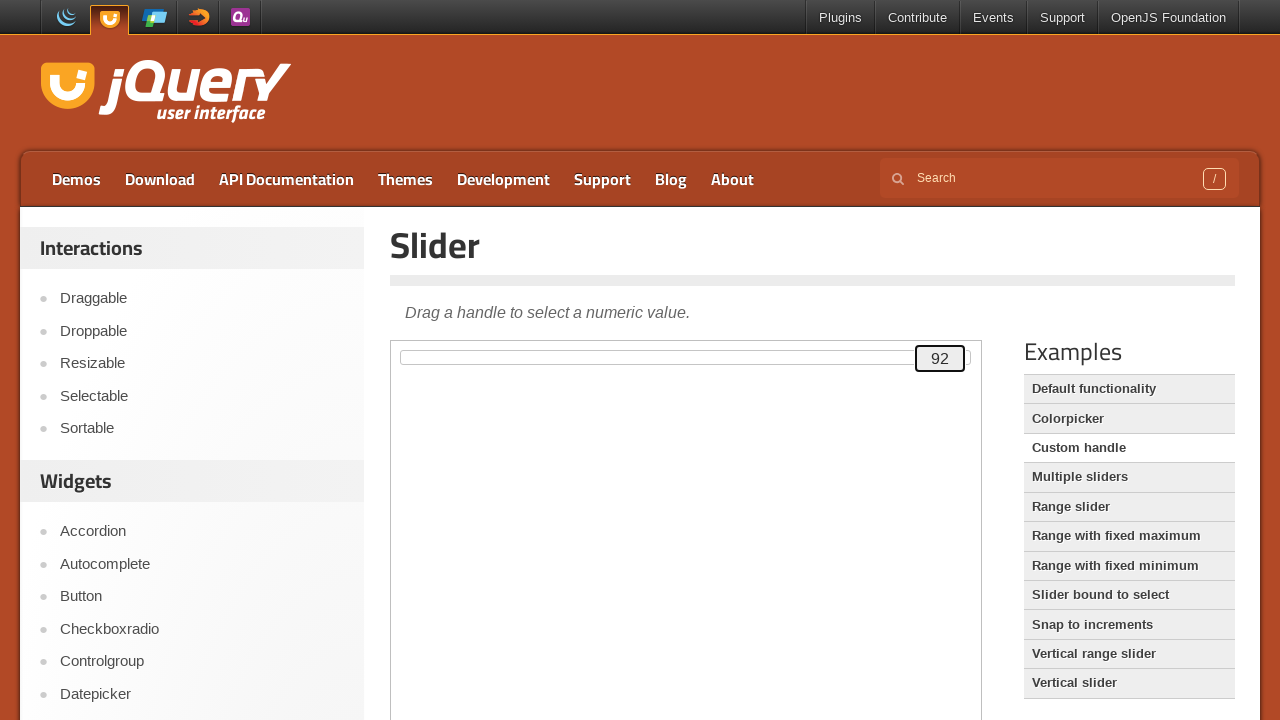

Waited 125ms for slider animation
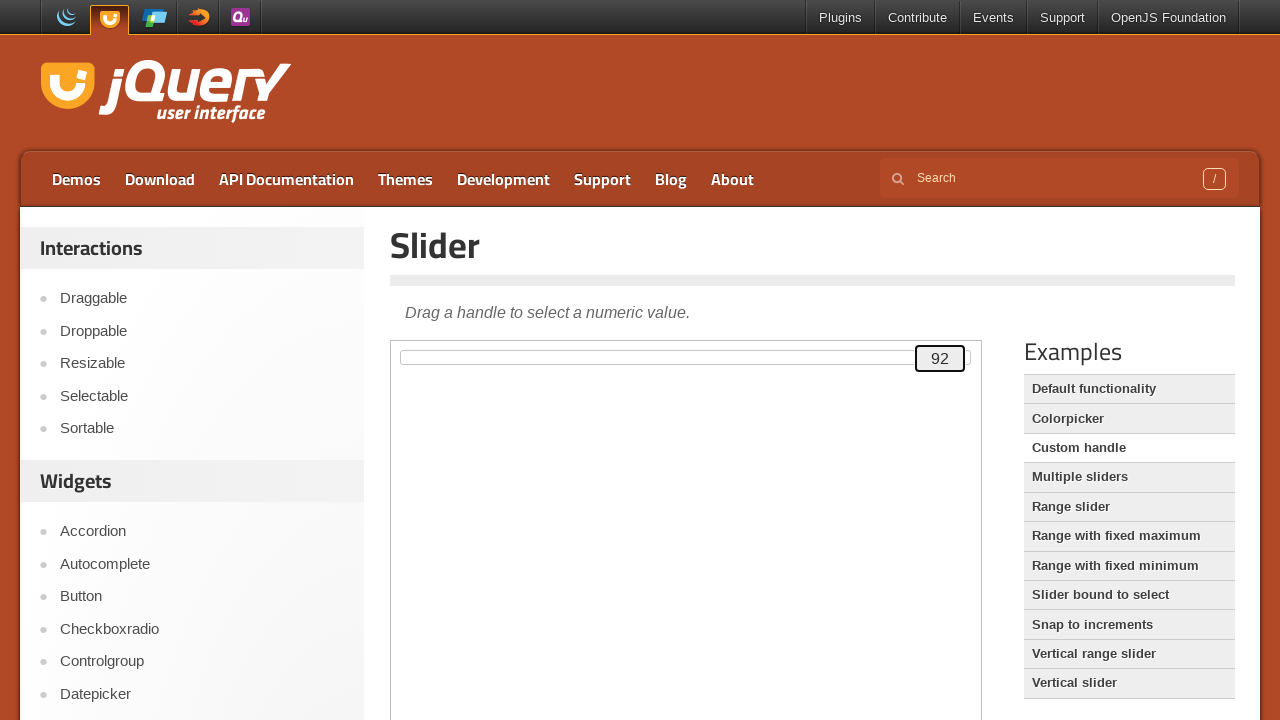

Pressed ArrowUp key, current slider value: 92 on .demo-frame >> internal:control=enter-frame >> #custom-handle
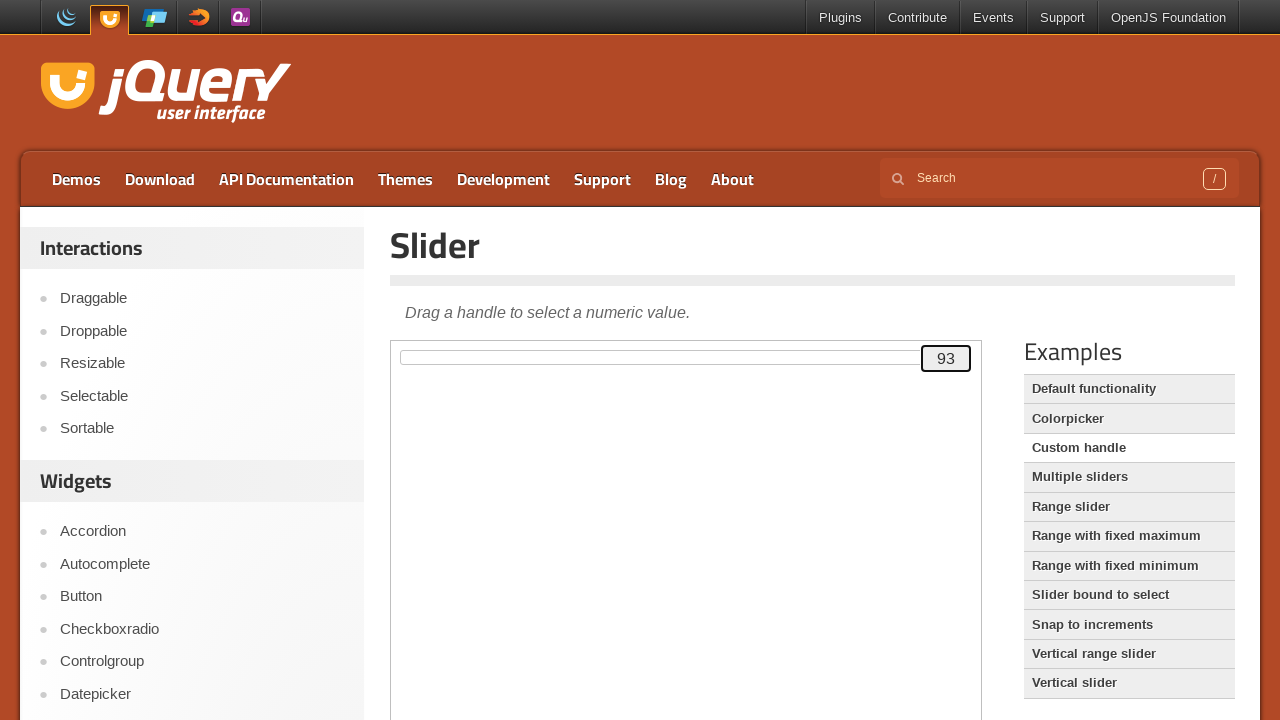

Waited 125ms for slider animation
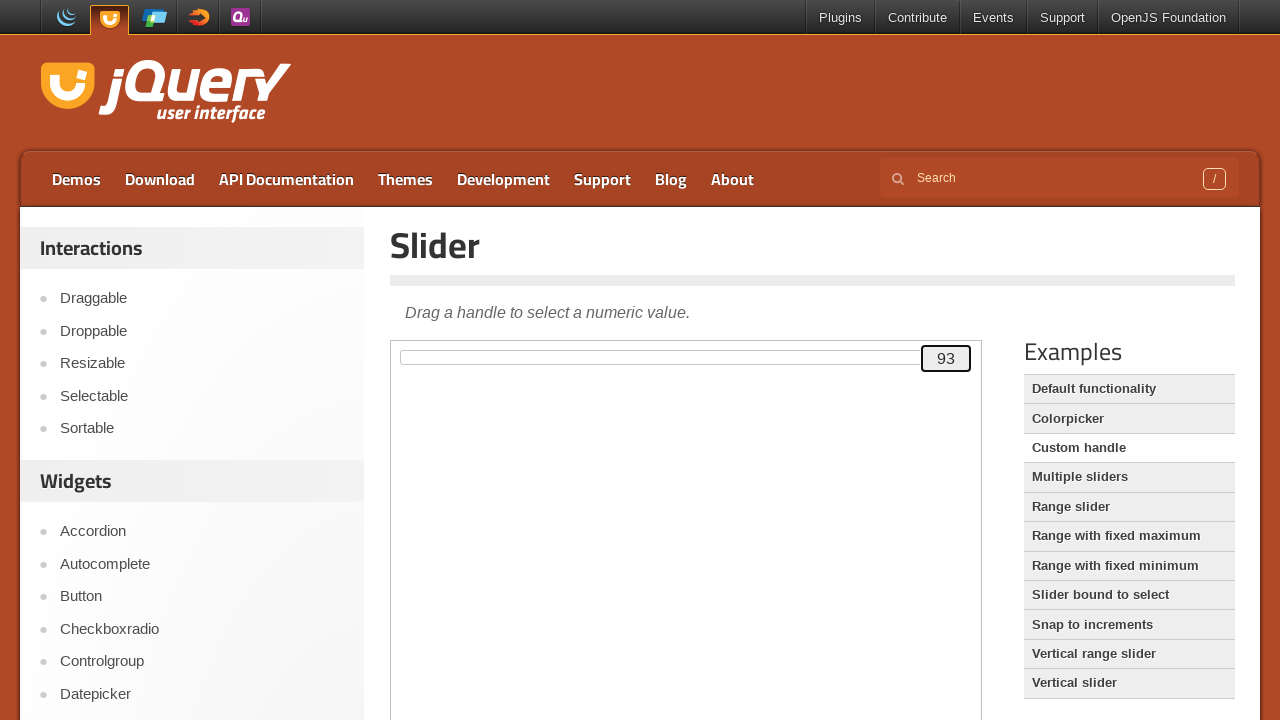

Pressed ArrowUp key, current slider value: 93 on .demo-frame >> internal:control=enter-frame >> #custom-handle
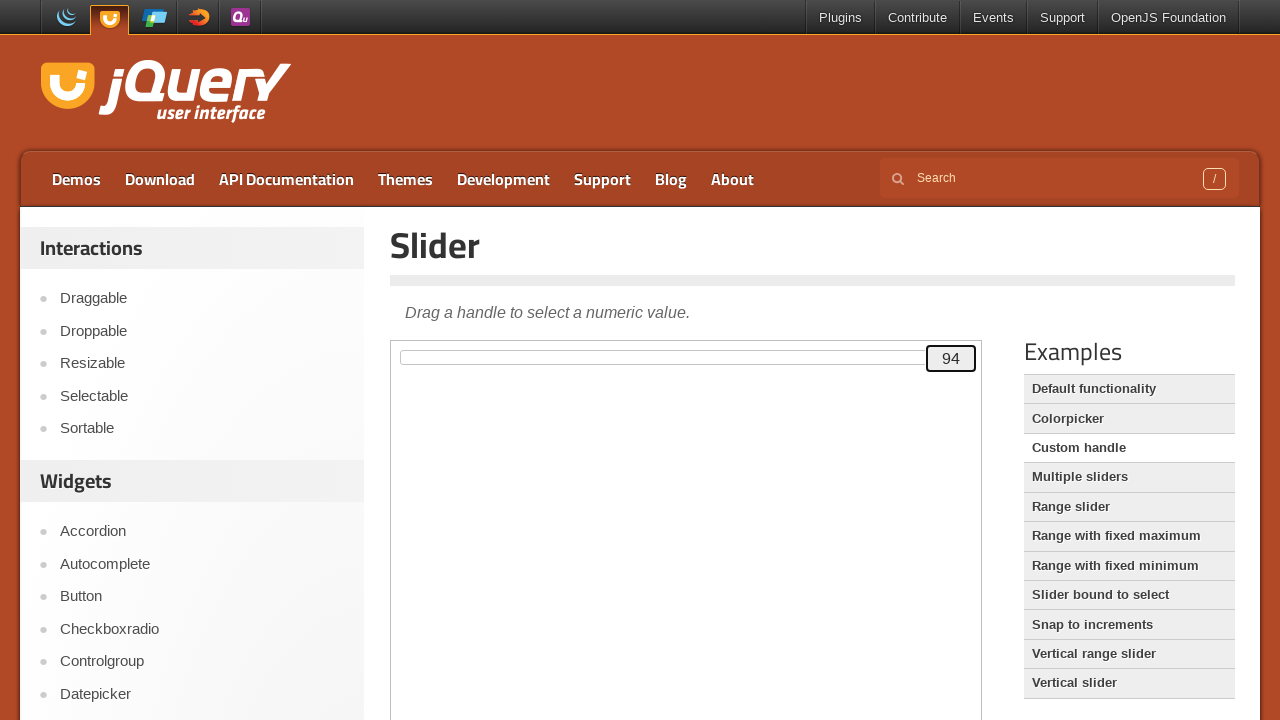

Waited 125ms for slider animation
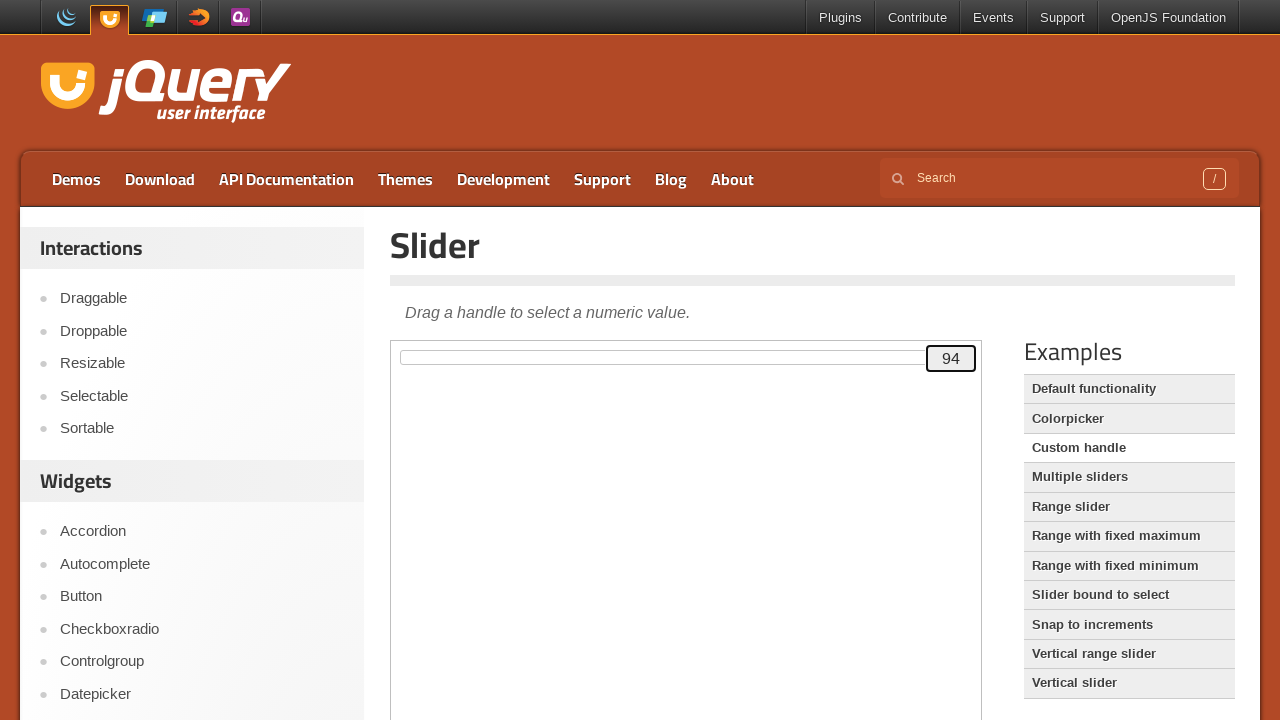

Pressed ArrowUp key, current slider value: 94 on .demo-frame >> internal:control=enter-frame >> #custom-handle
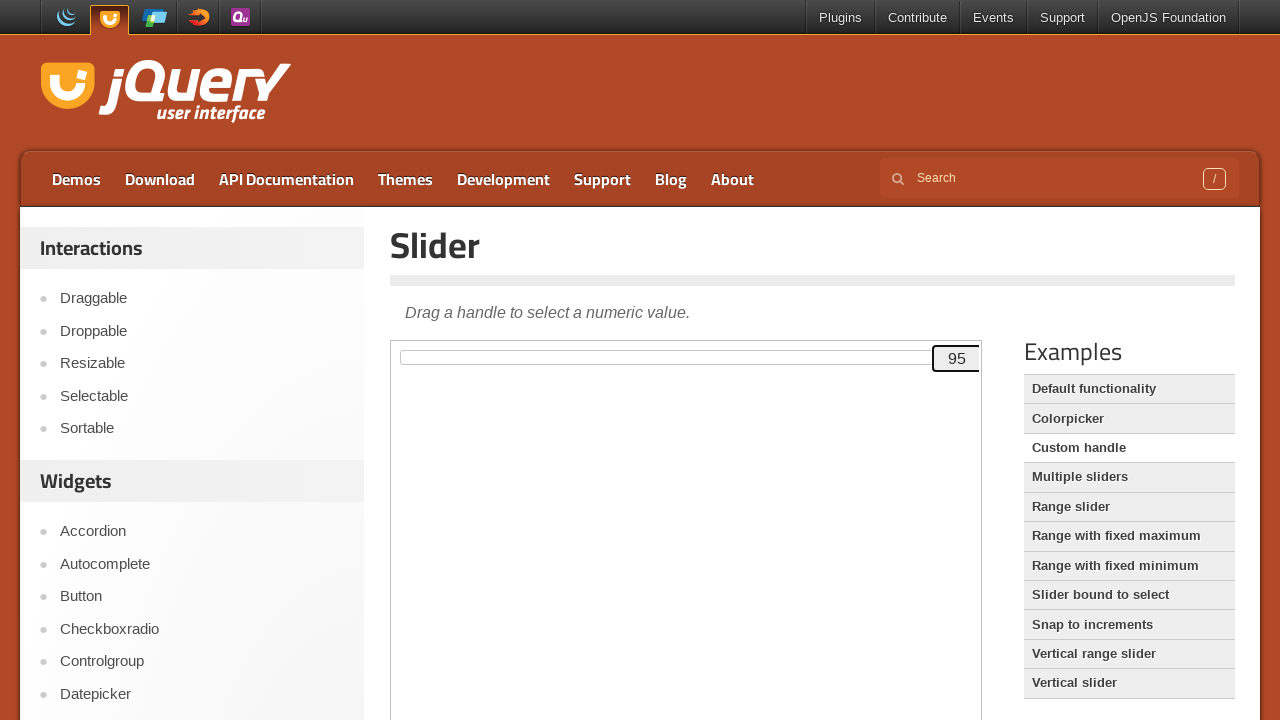

Waited 125ms for slider animation
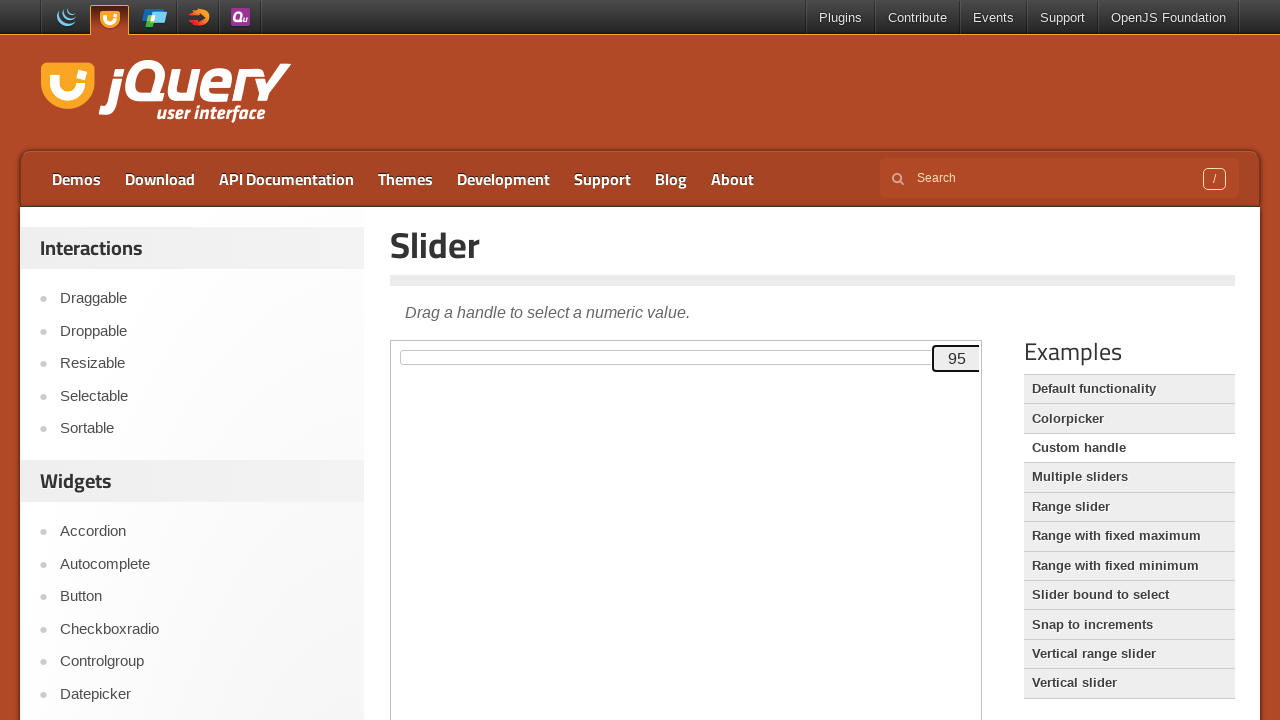

Pressed ArrowUp key, current slider value: 95 on .demo-frame >> internal:control=enter-frame >> #custom-handle
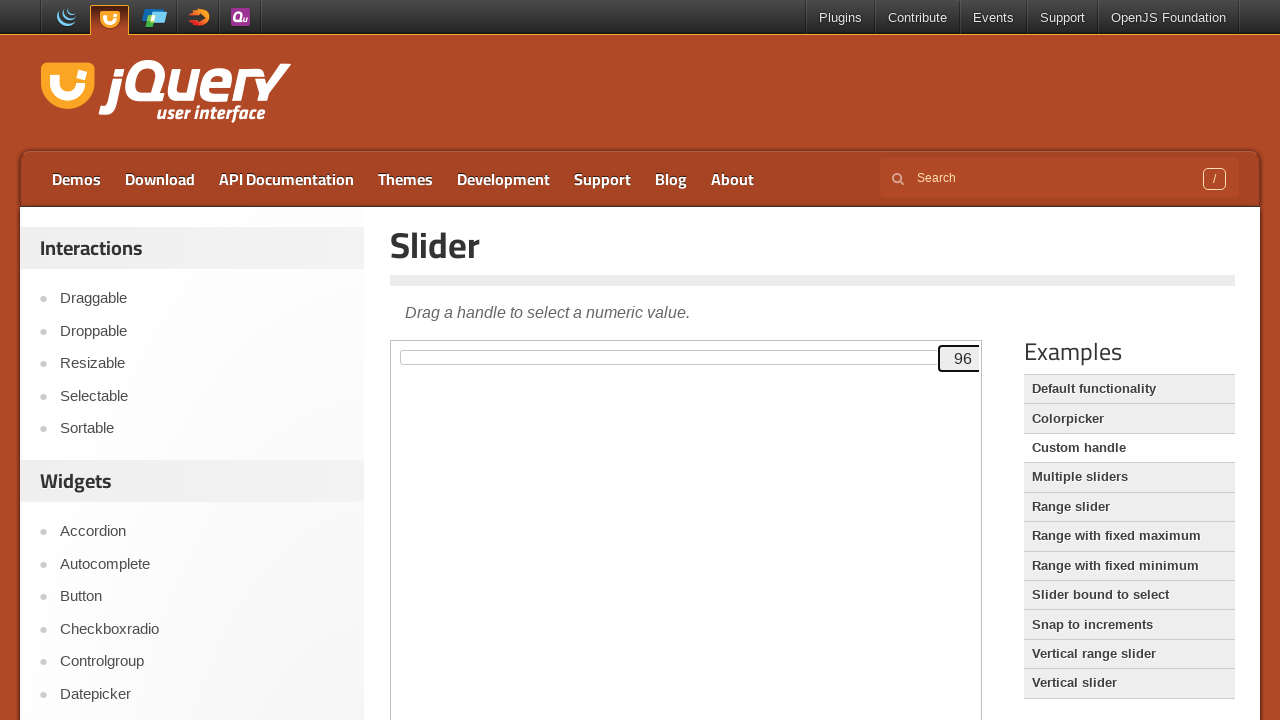

Waited 125ms for slider animation
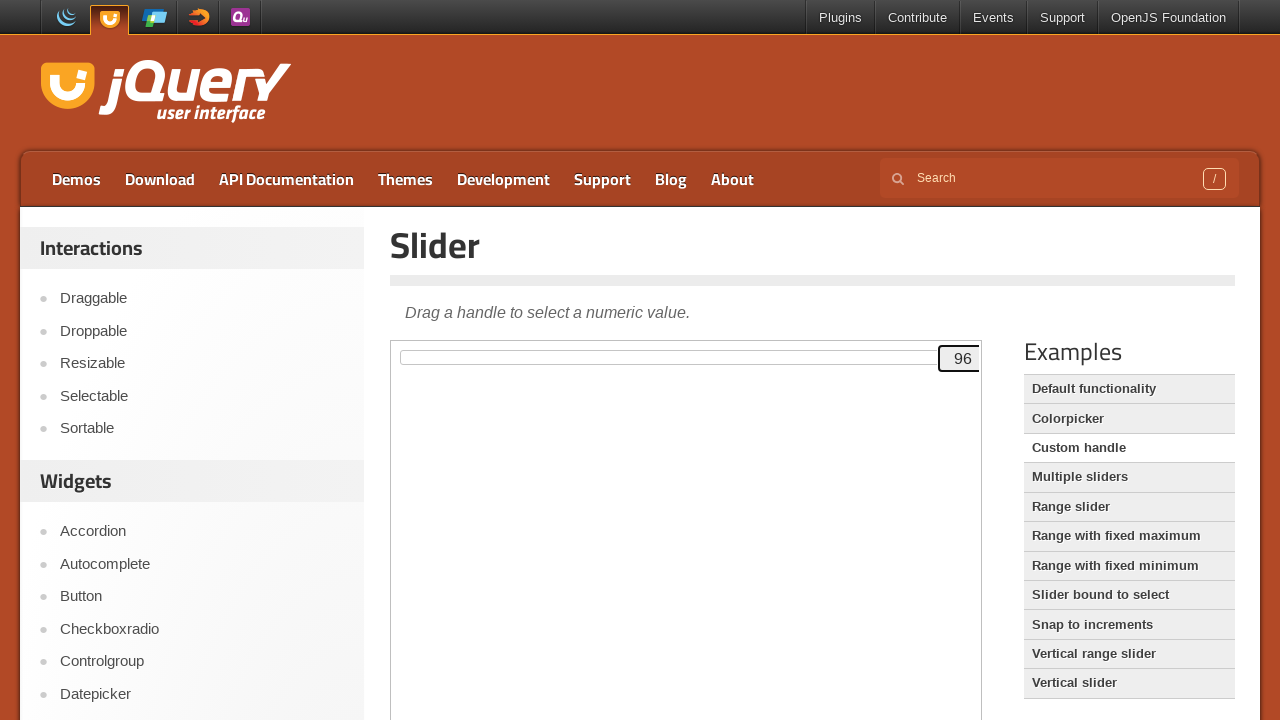

Pressed ArrowUp key, current slider value: 96 on .demo-frame >> internal:control=enter-frame >> #custom-handle
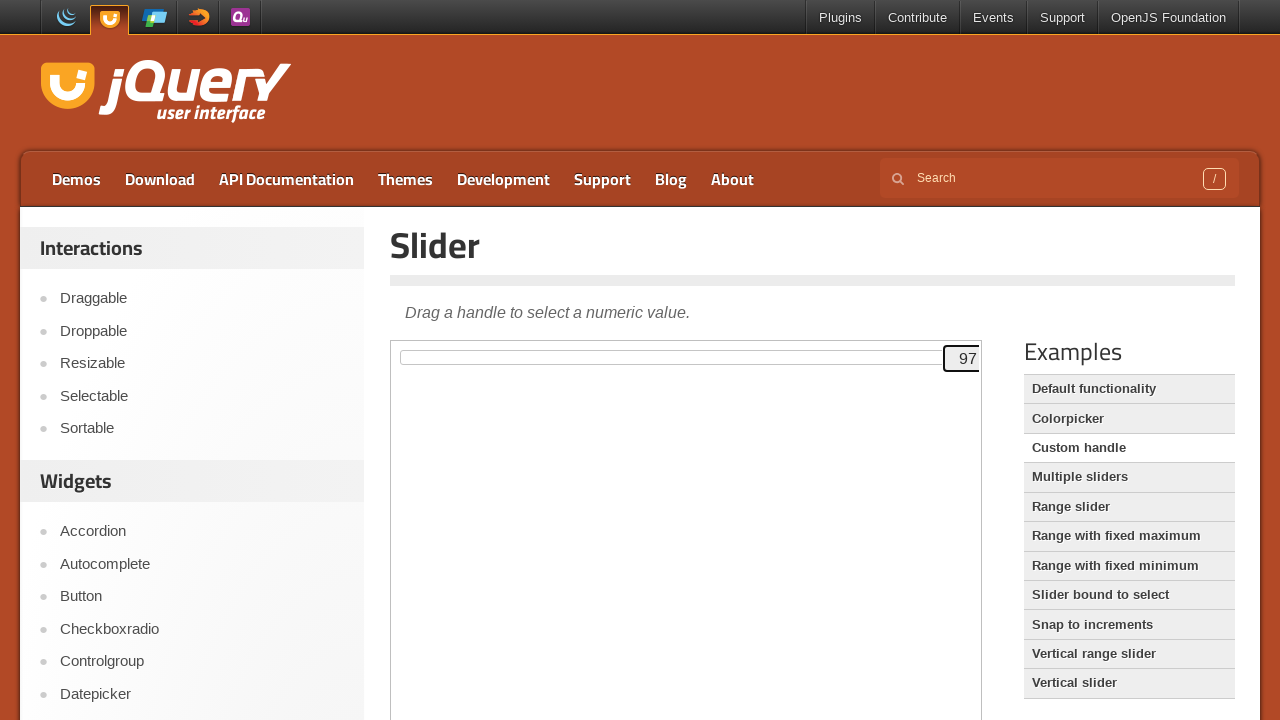

Waited 125ms for slider animation
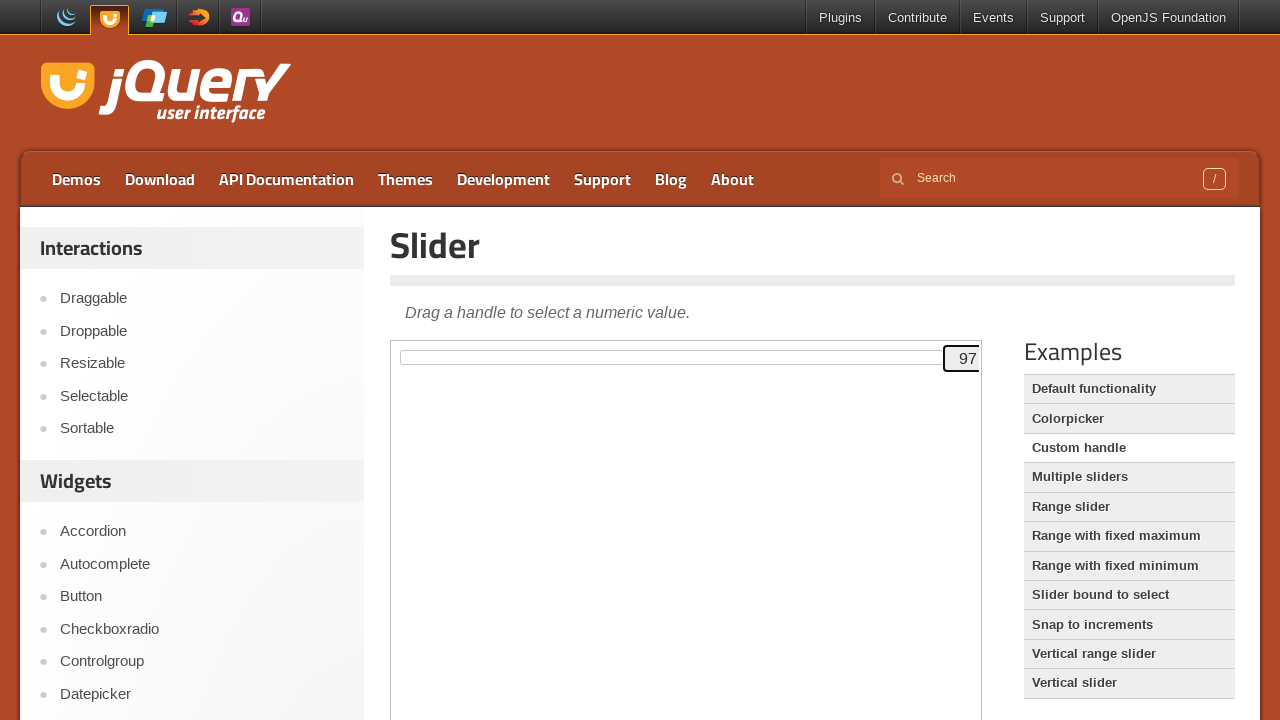

Pressed ArrowUp key, current slider value: 97 on .demo-frame >> internal:control=enter-frame >> #custom-handle
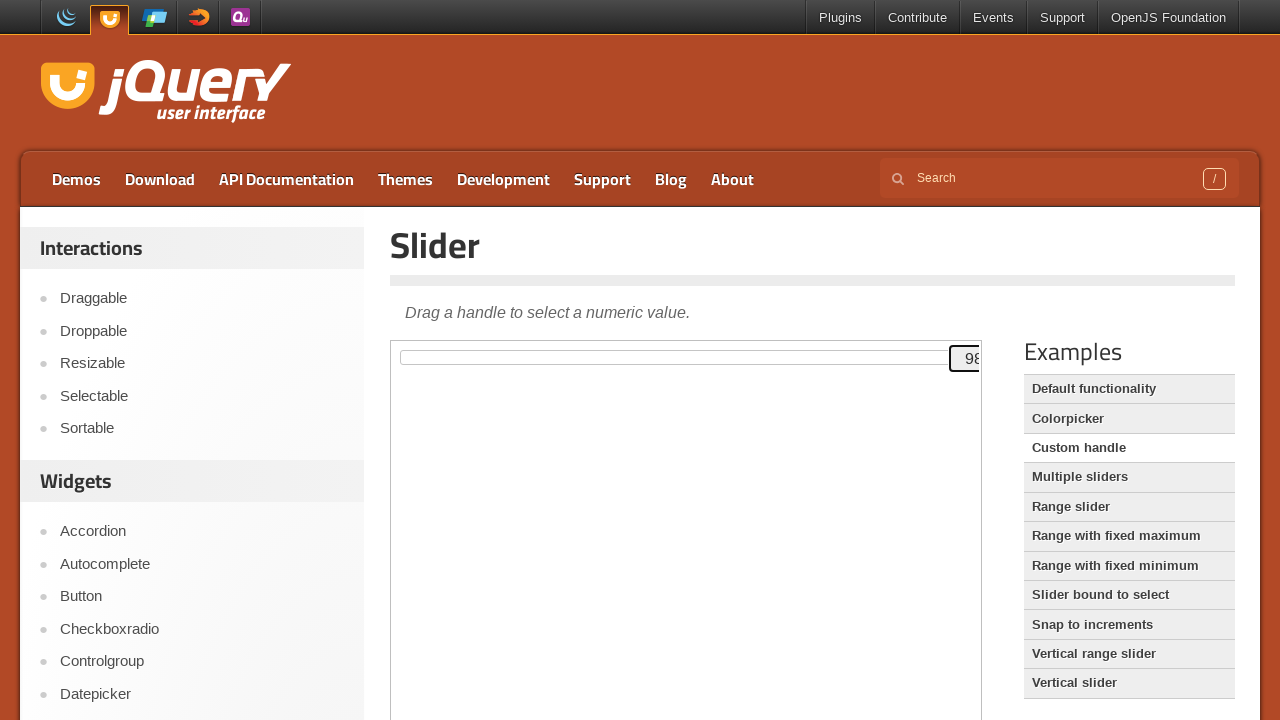

Waited 125ms for slider animation
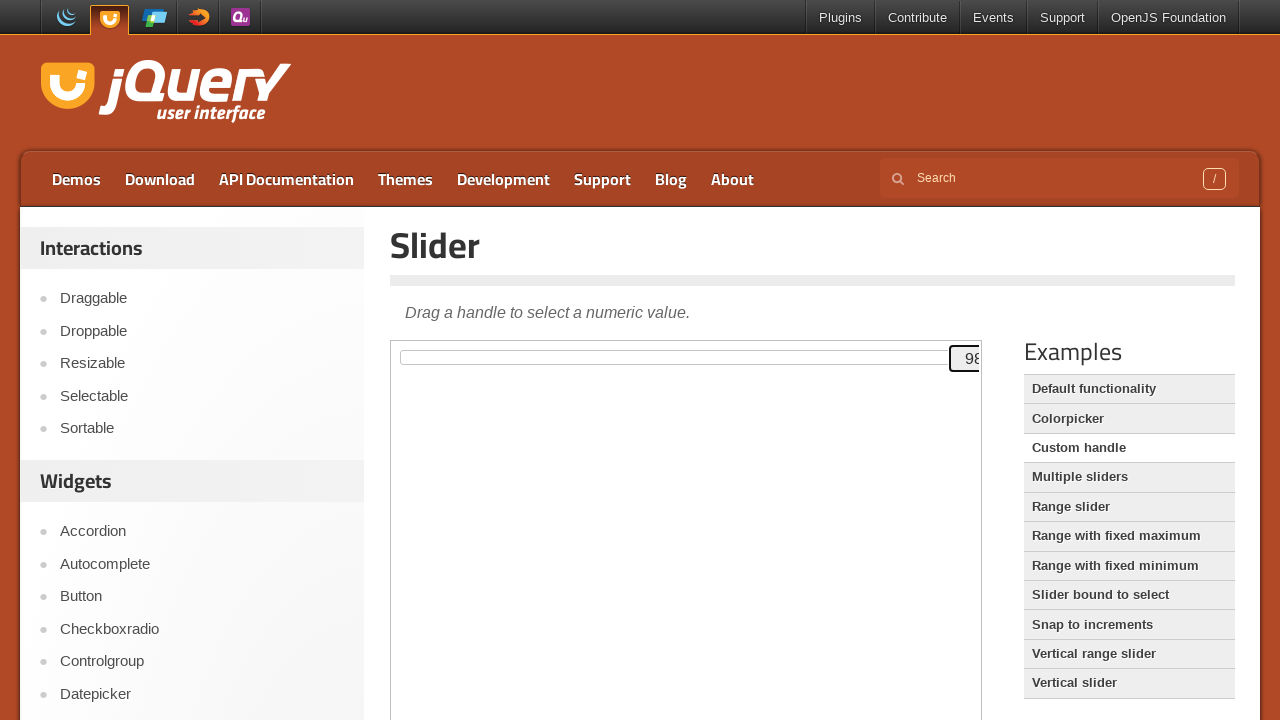

Pressed ArrowUp key, current slider value: 98 on .demo-frame >> internal:control=enter-frame >> #custom-handle
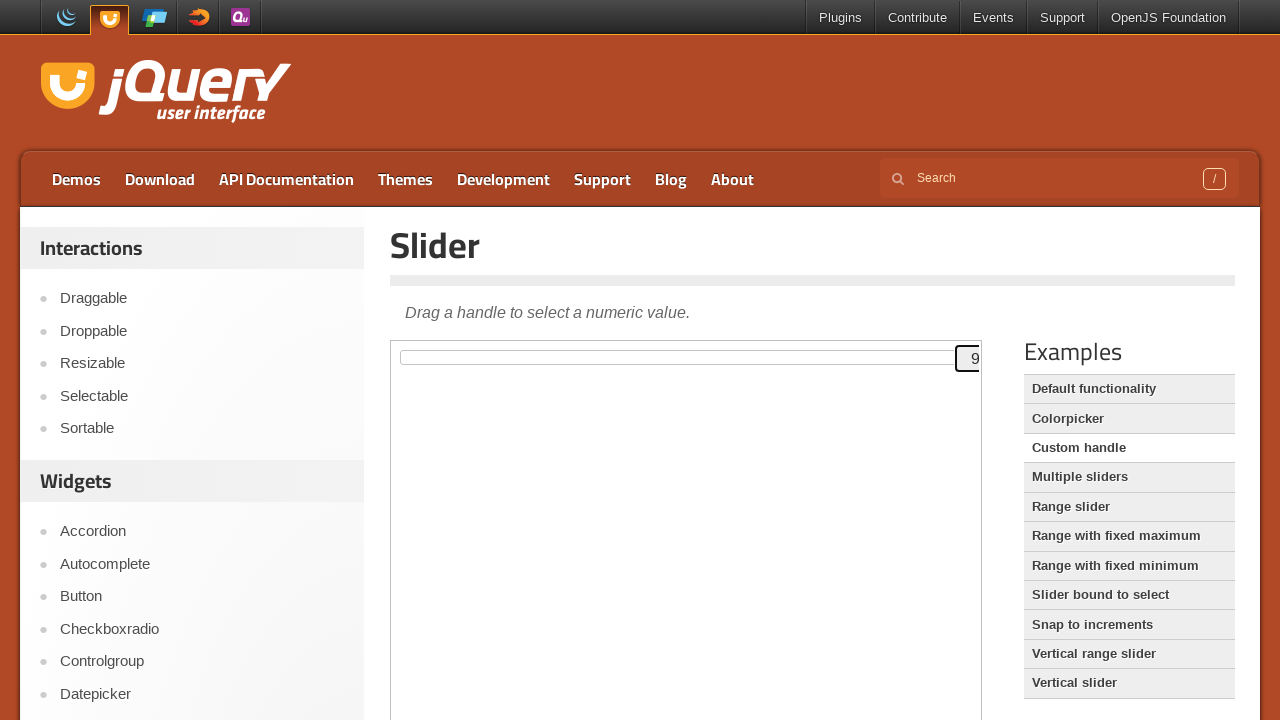

Waited 125ms for slider animation
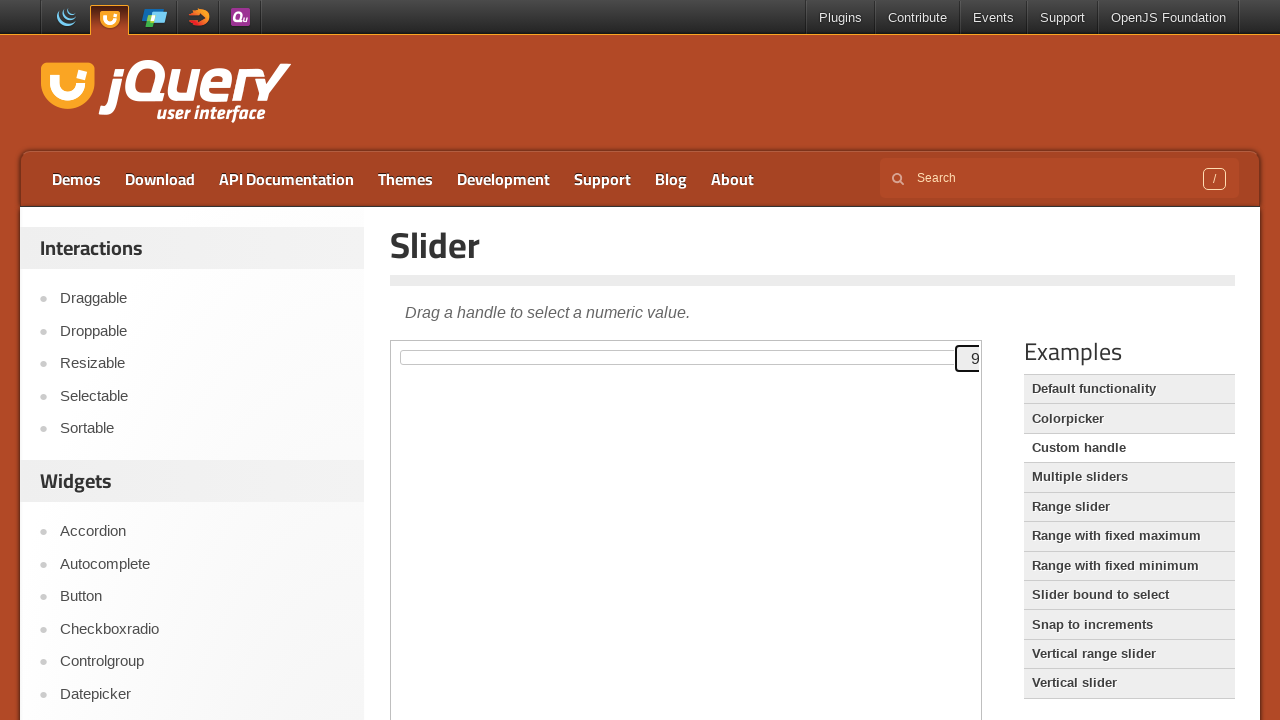

Pressed ArrowUp key, current slider value: 99 on .demo-frame >> internal:control=enter-frame >> #custom-handle
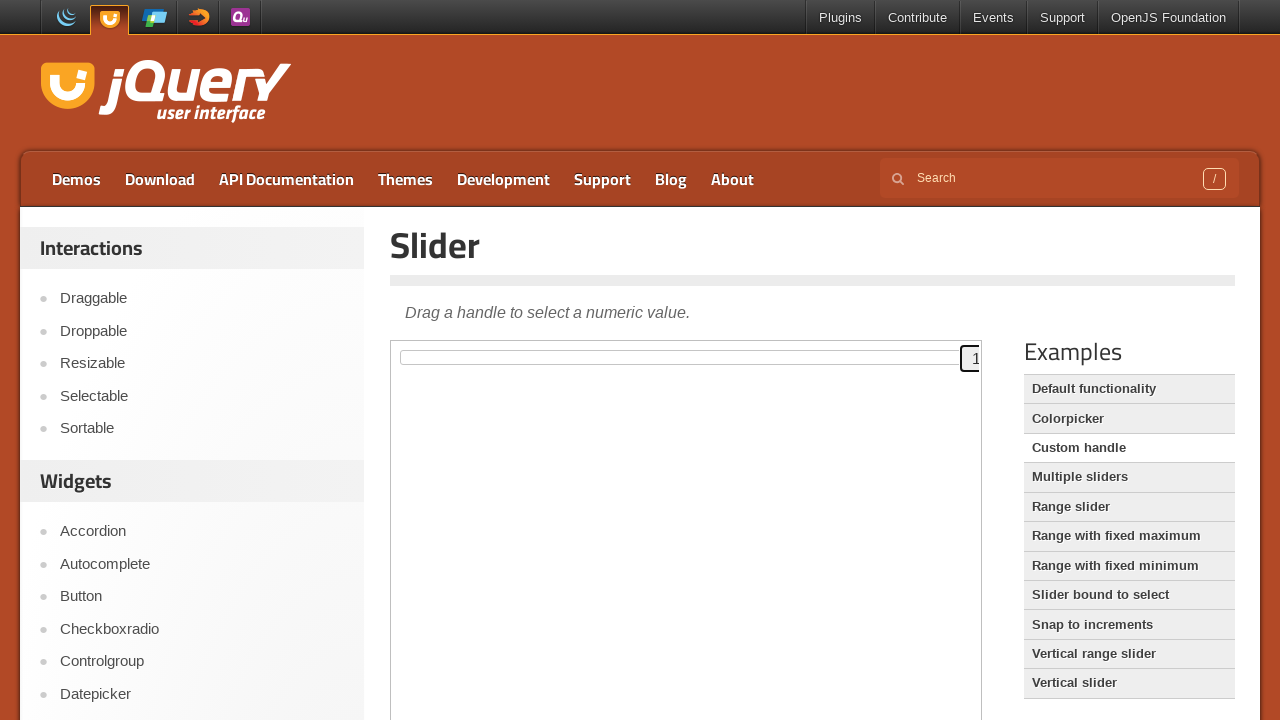

Waited 125ms for slider animation
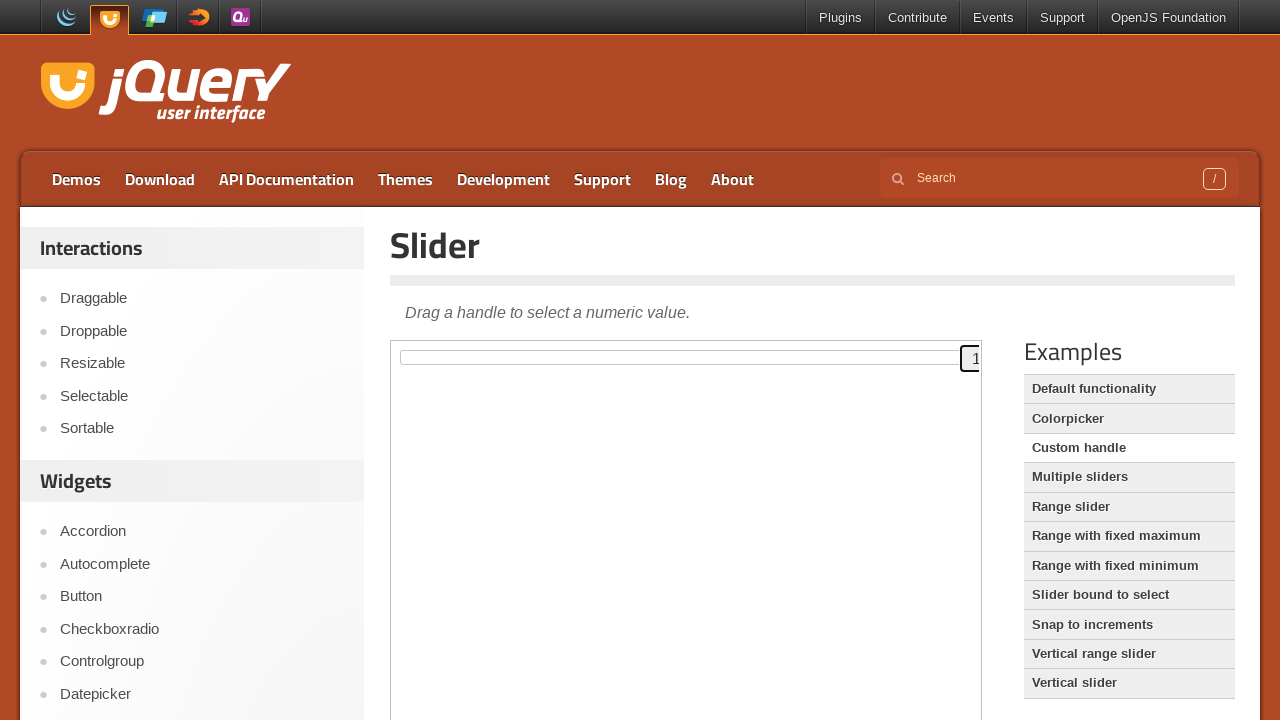

Verified slider value is 100
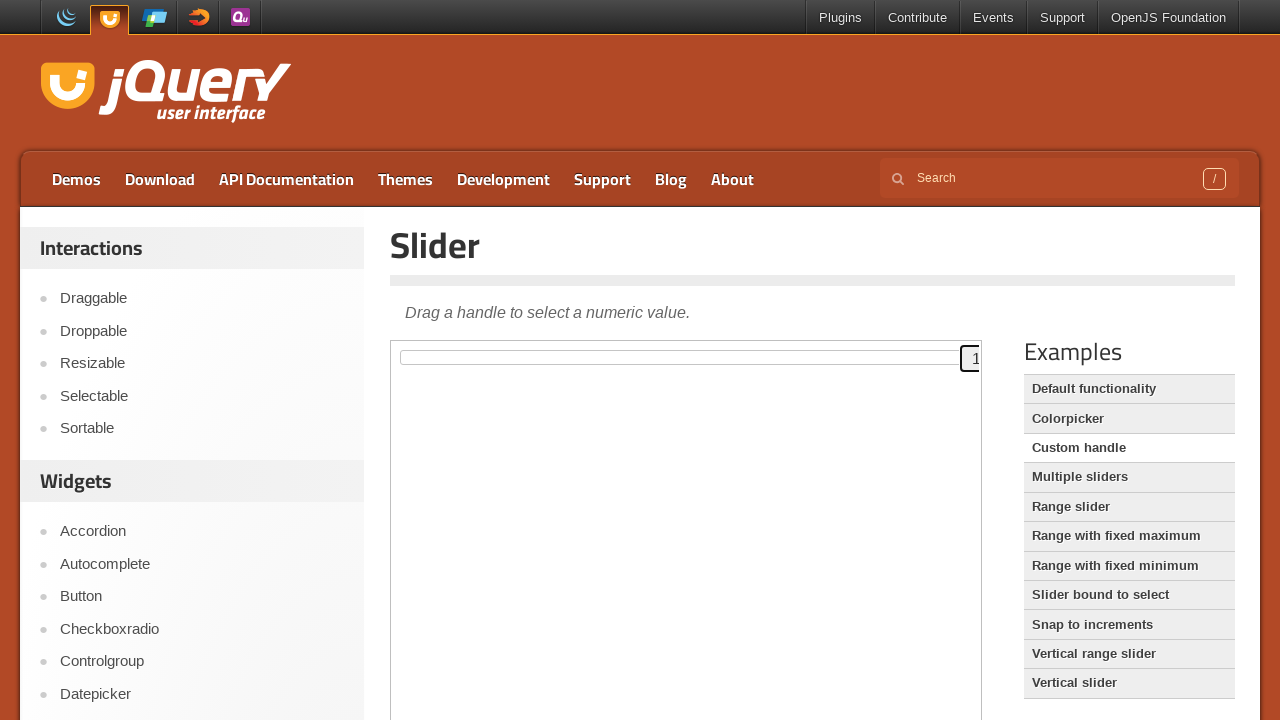

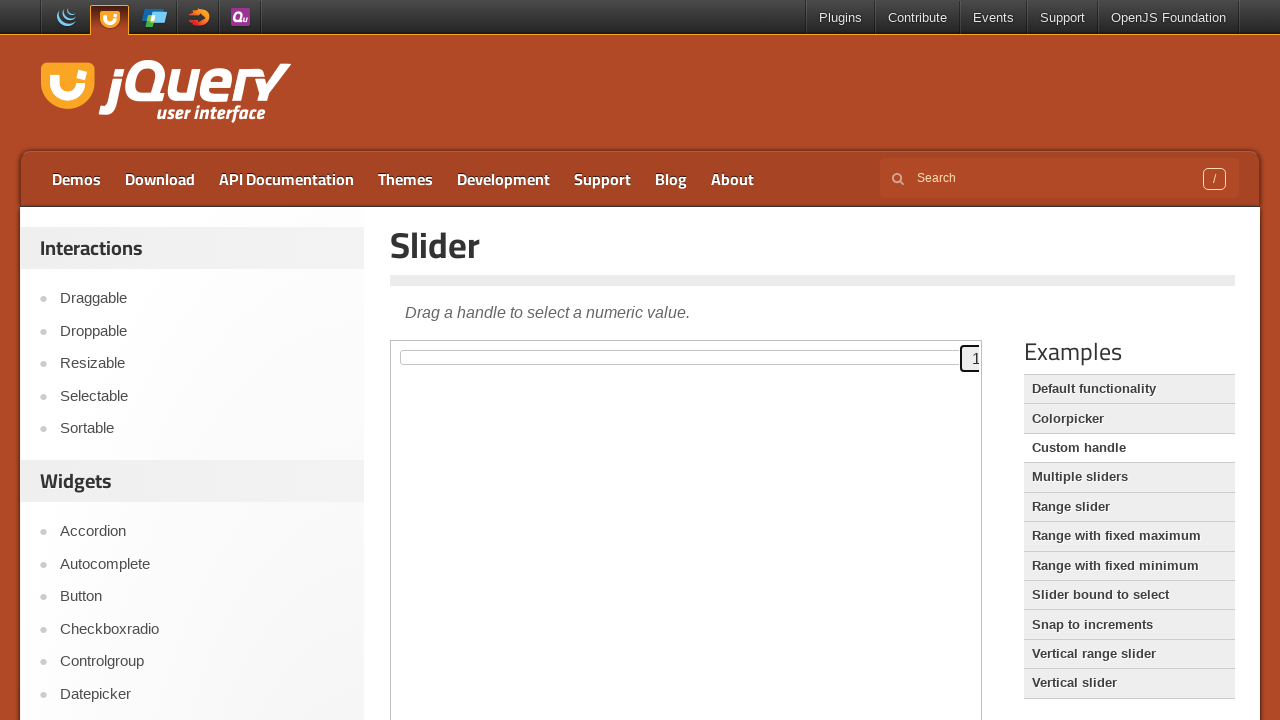